Tests a registration form with multiple input combinations for name, year, email, and password fields, validating form submission and field validation messages across various test scenarios.

Starting URL: https://bealomes.github.io/cadastroWebTesteSelene/

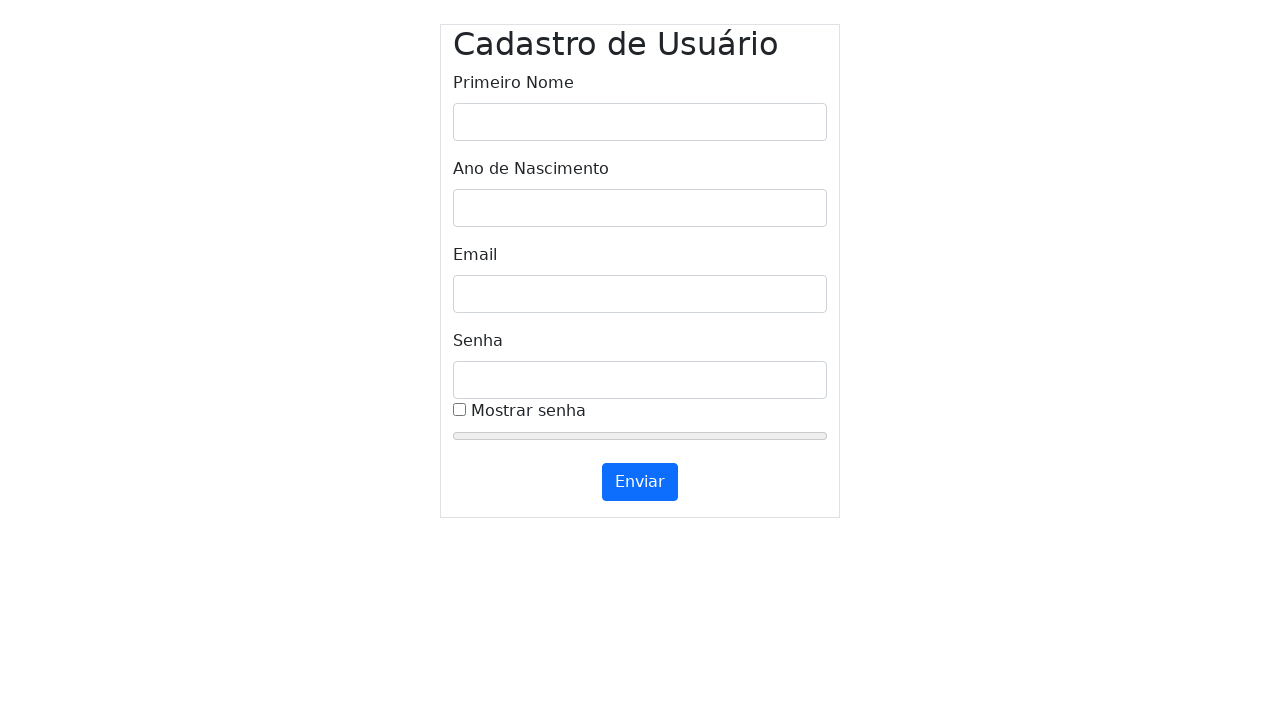

Form is ready - name input field found
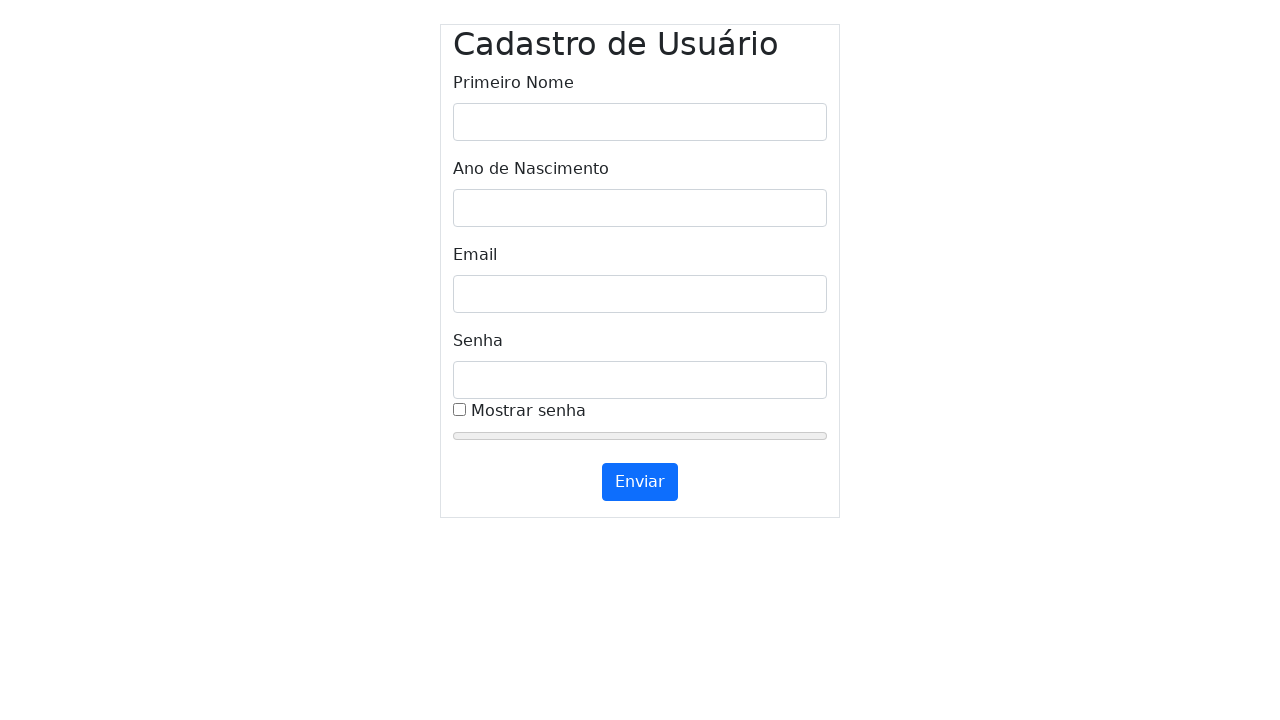

Cleared name field on #inputName
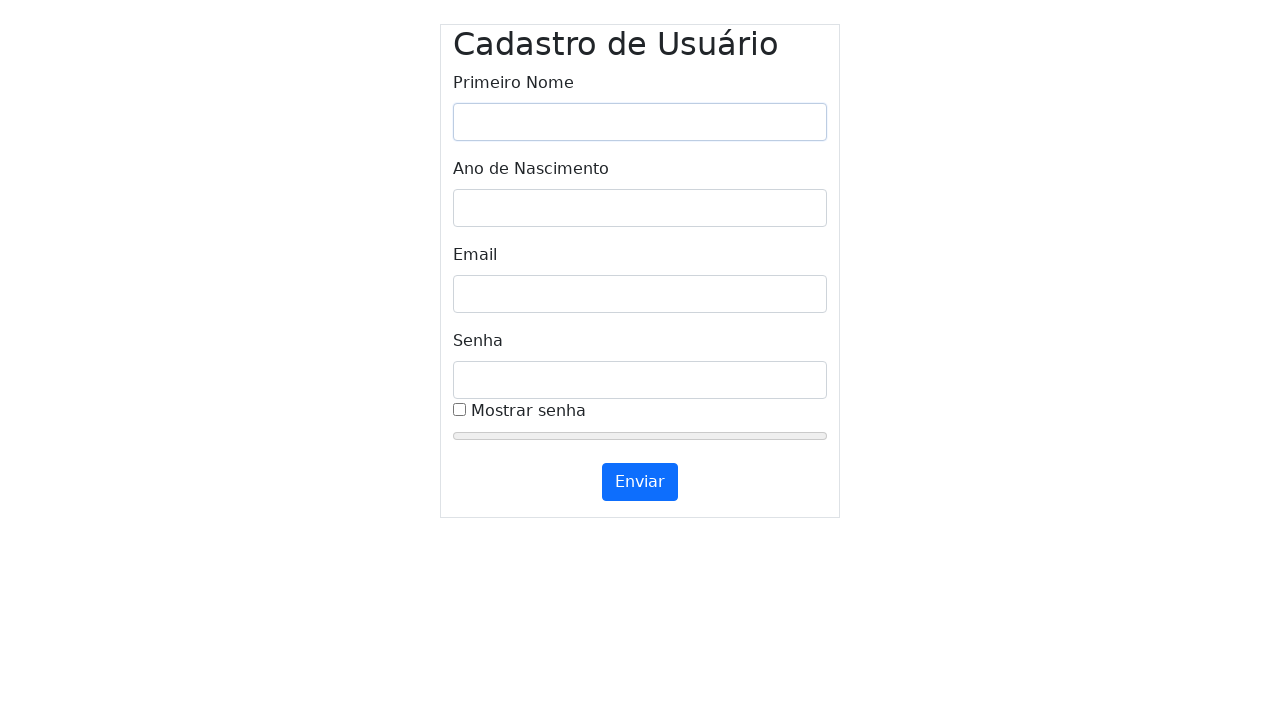

Filled name field with 'Gus' (expected validation: Nome invalido) on #inputName
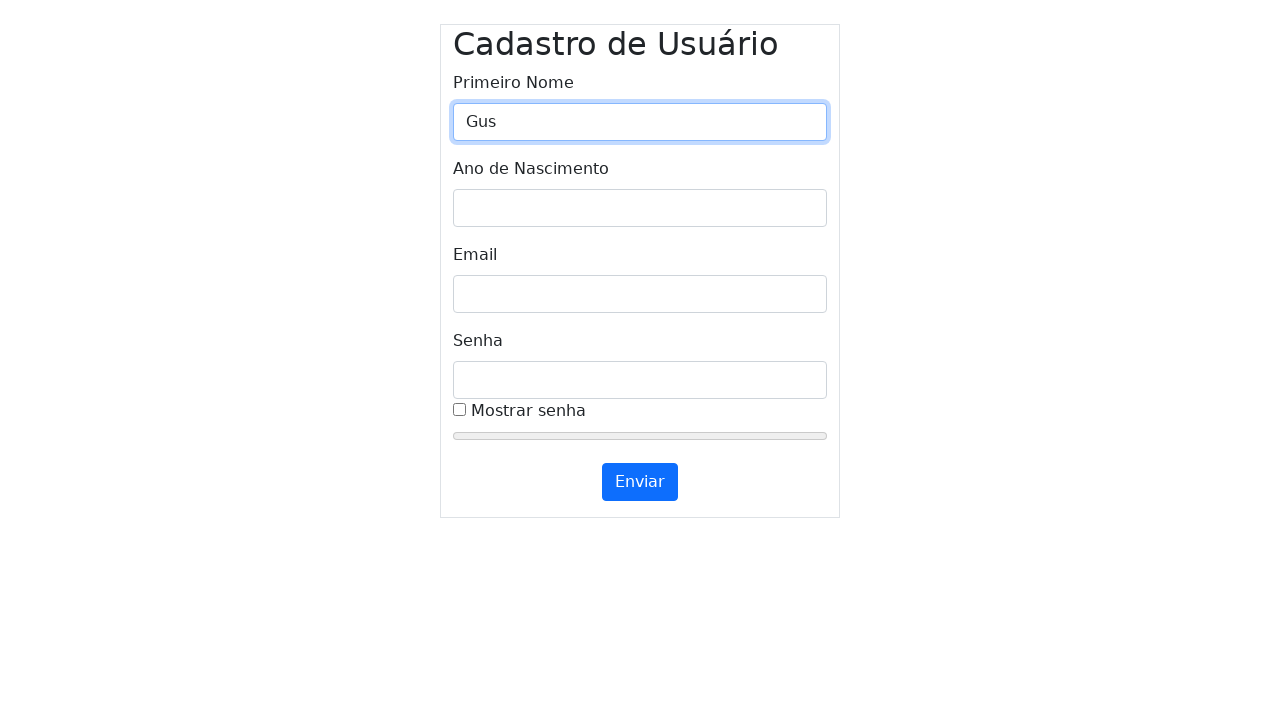

Cleared year field on #inputYear
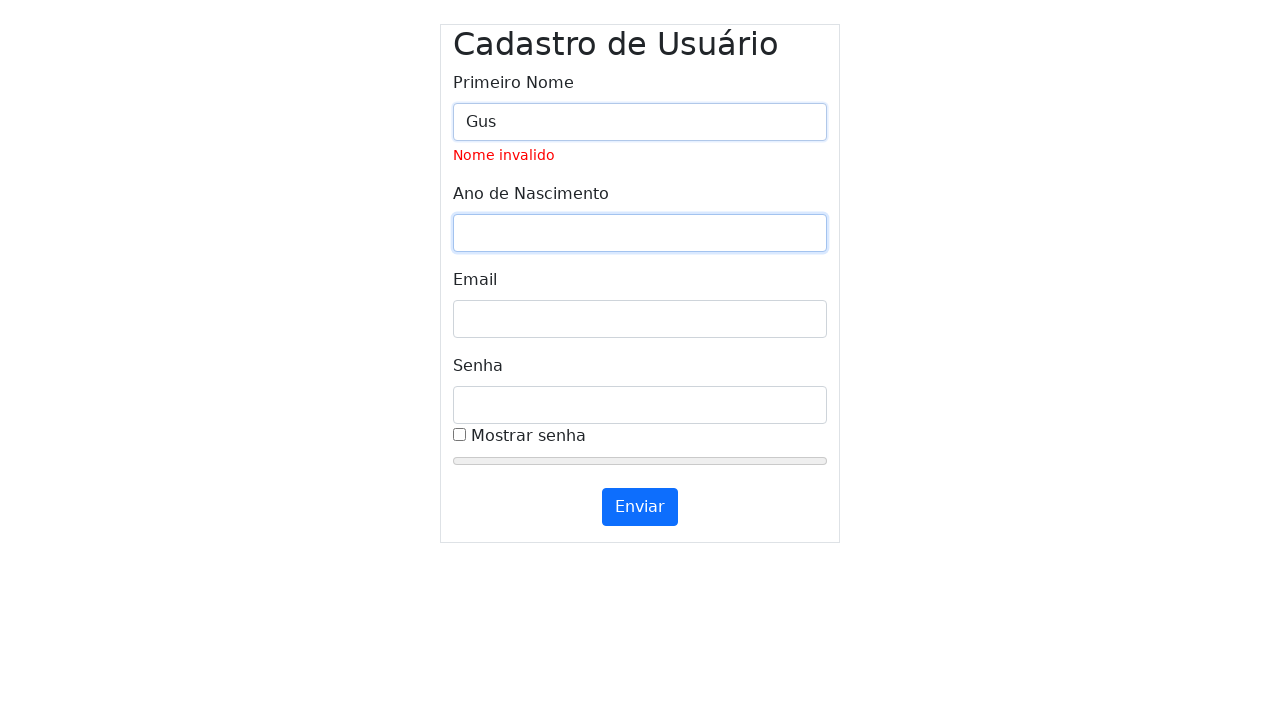

Filled year field with '1999' (expected validation: ) on #inputYear
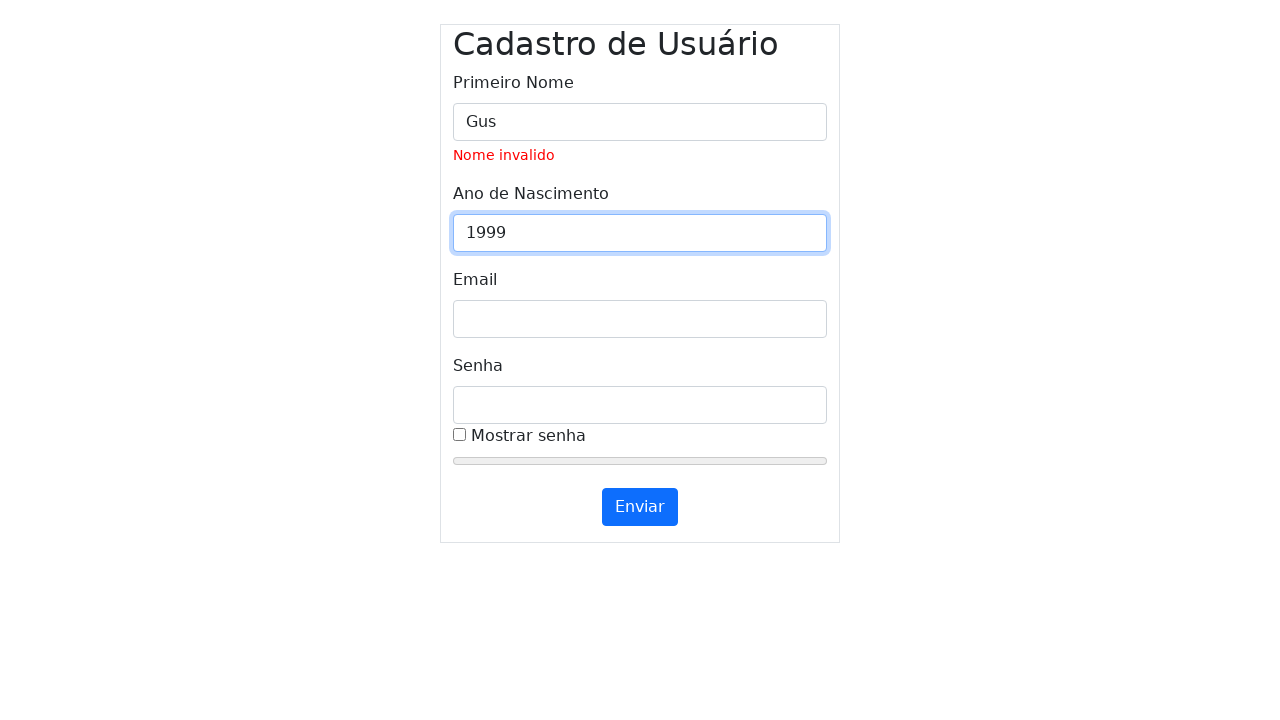

Cleared email field on #inputEmail
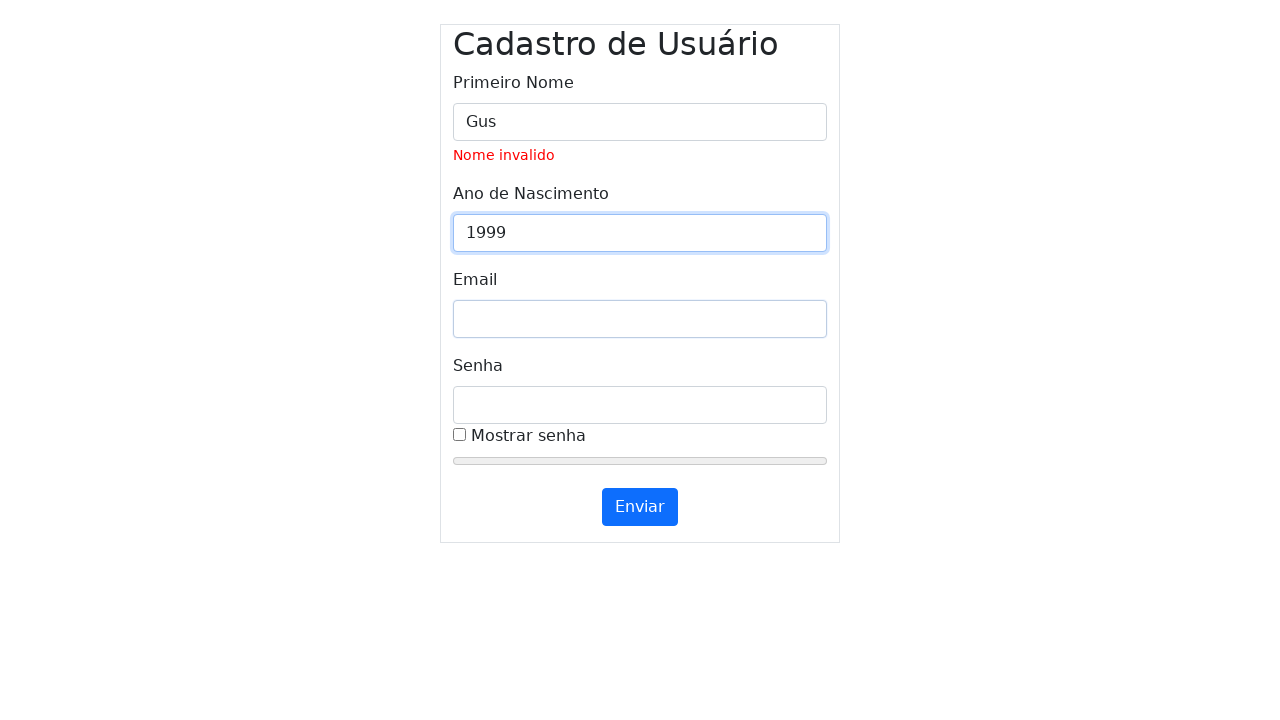

Filled email field with 'gustavoscarenci@usp.br' (expected validation: ) on #inputEmail
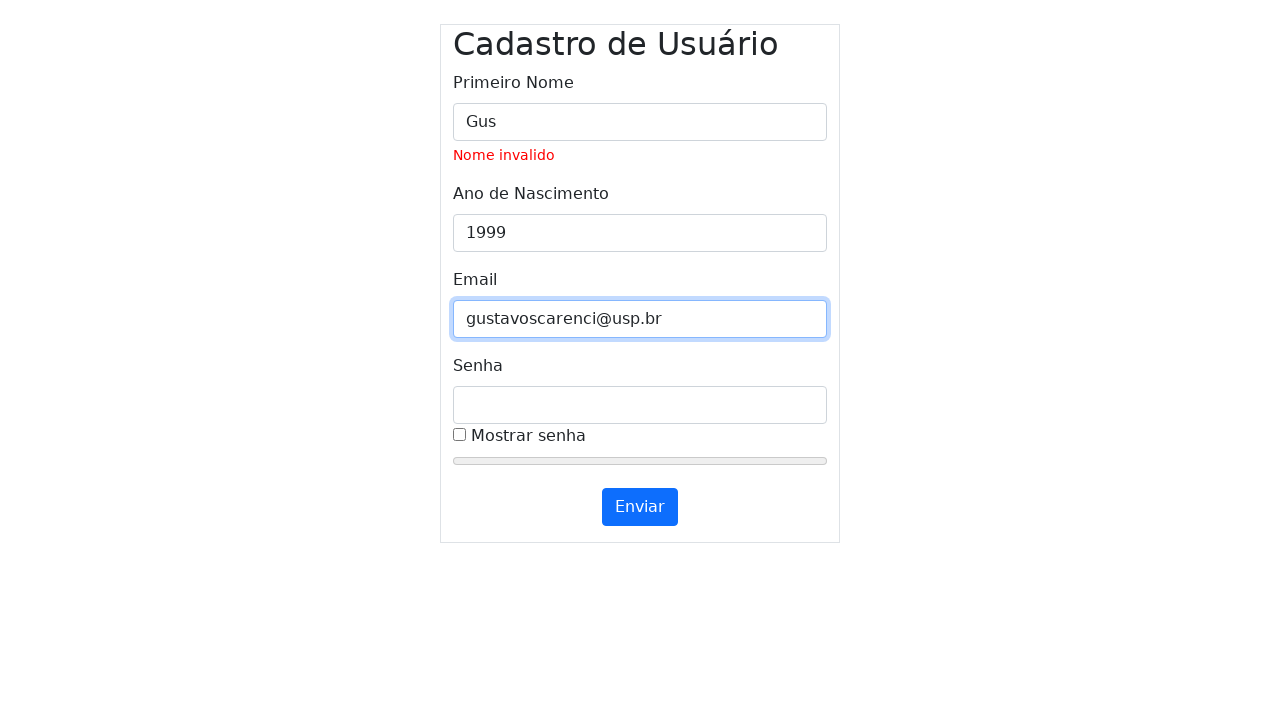

Cleared password field on #inputPassword
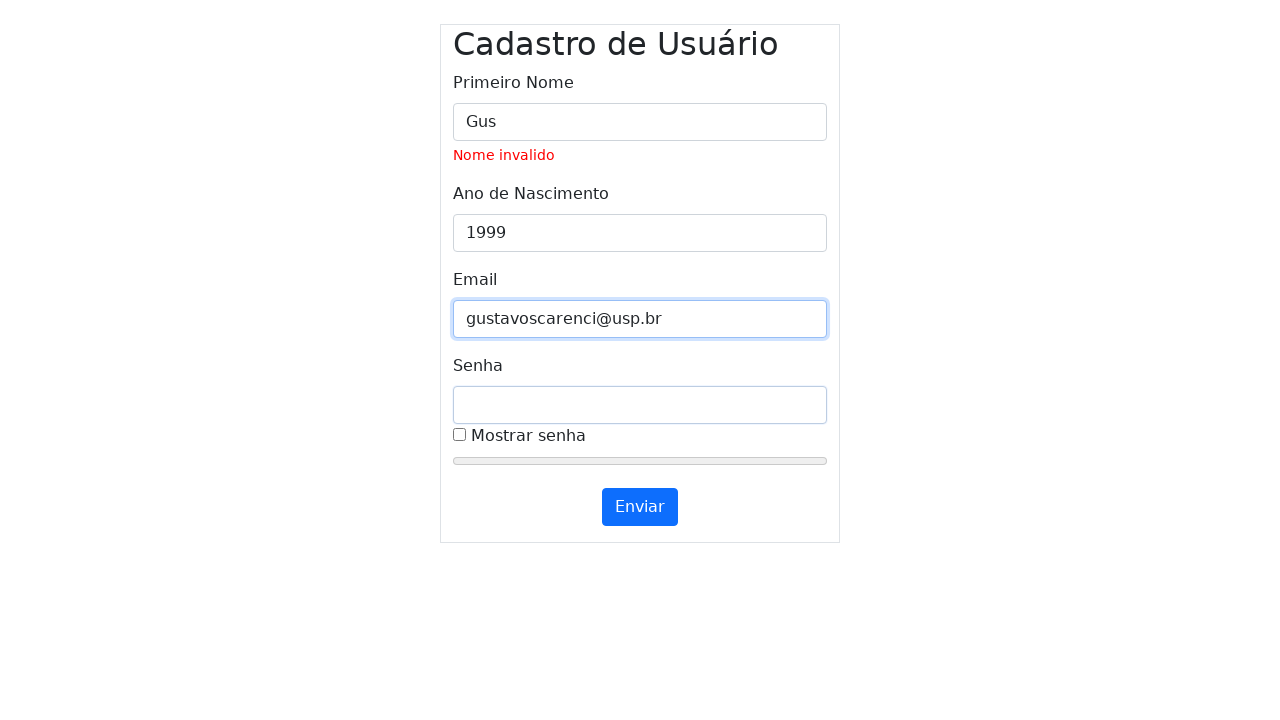

Filled password field (expected validation: Senha moderada, expected strength: 20) on #inputPassword
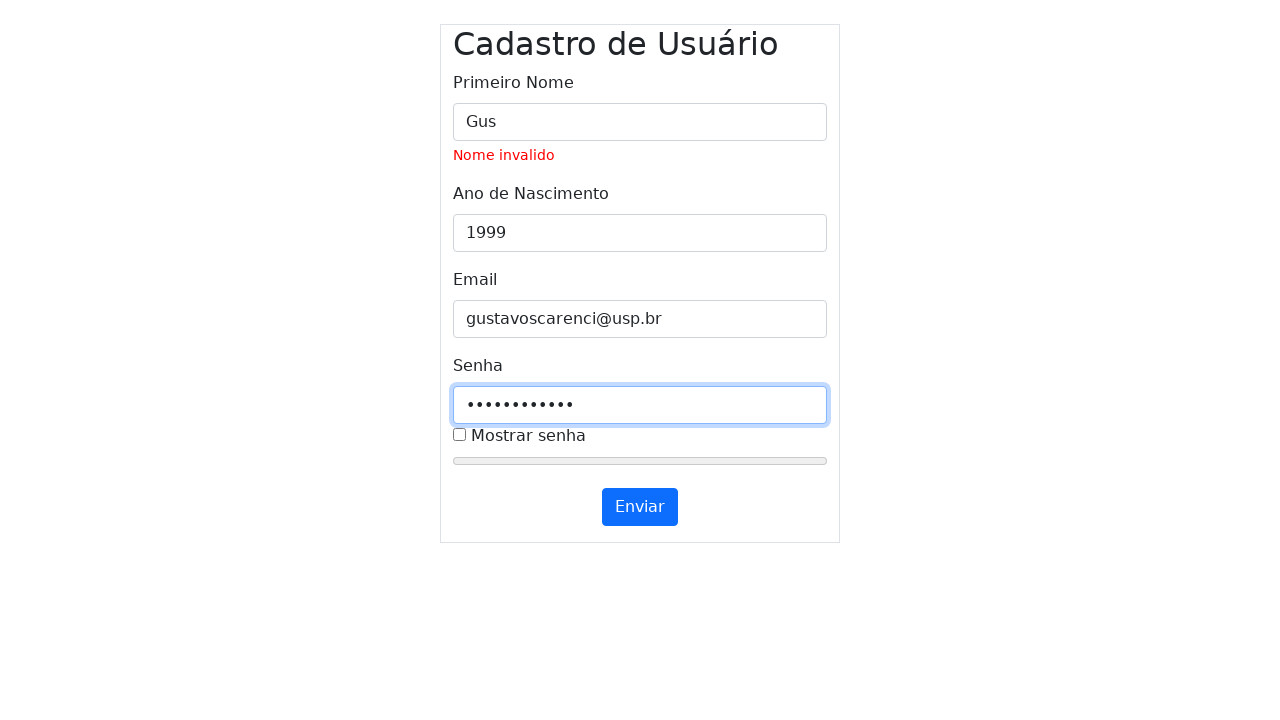

Clicked submit button (first click) at (640, 507) on #submitButton
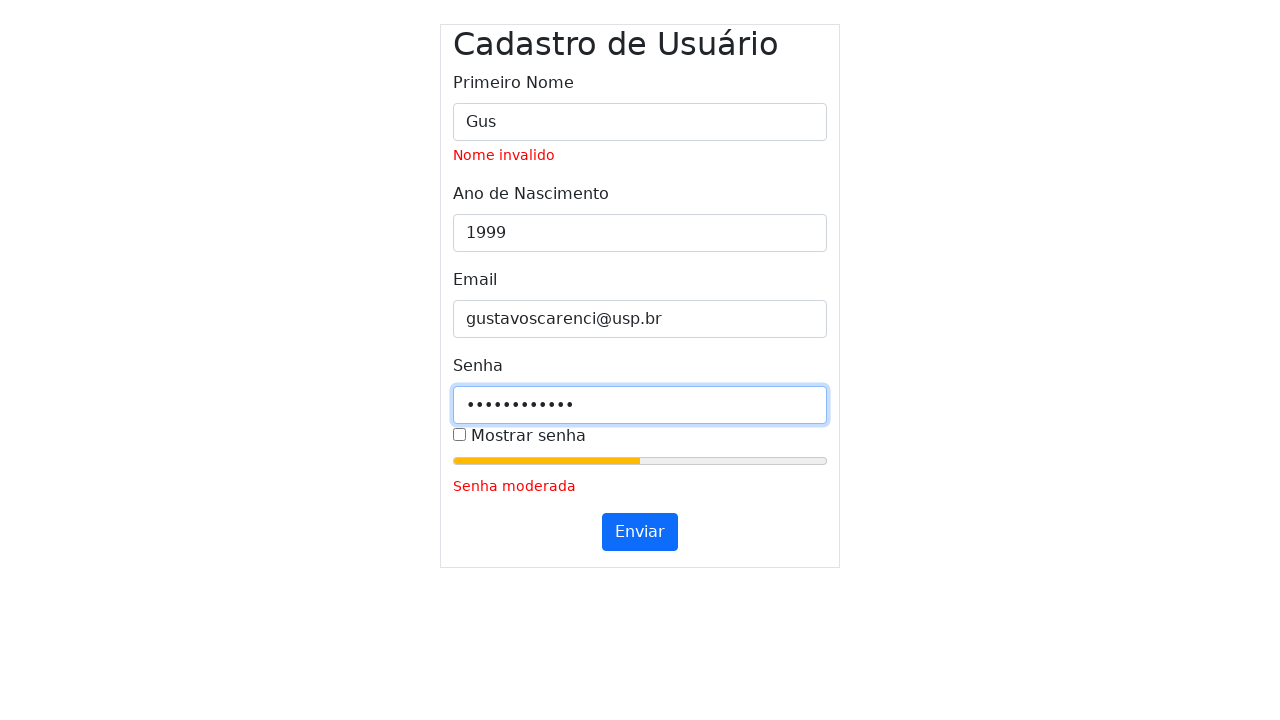

Clicked submit button (second click) at (640, 532) on #submitButton
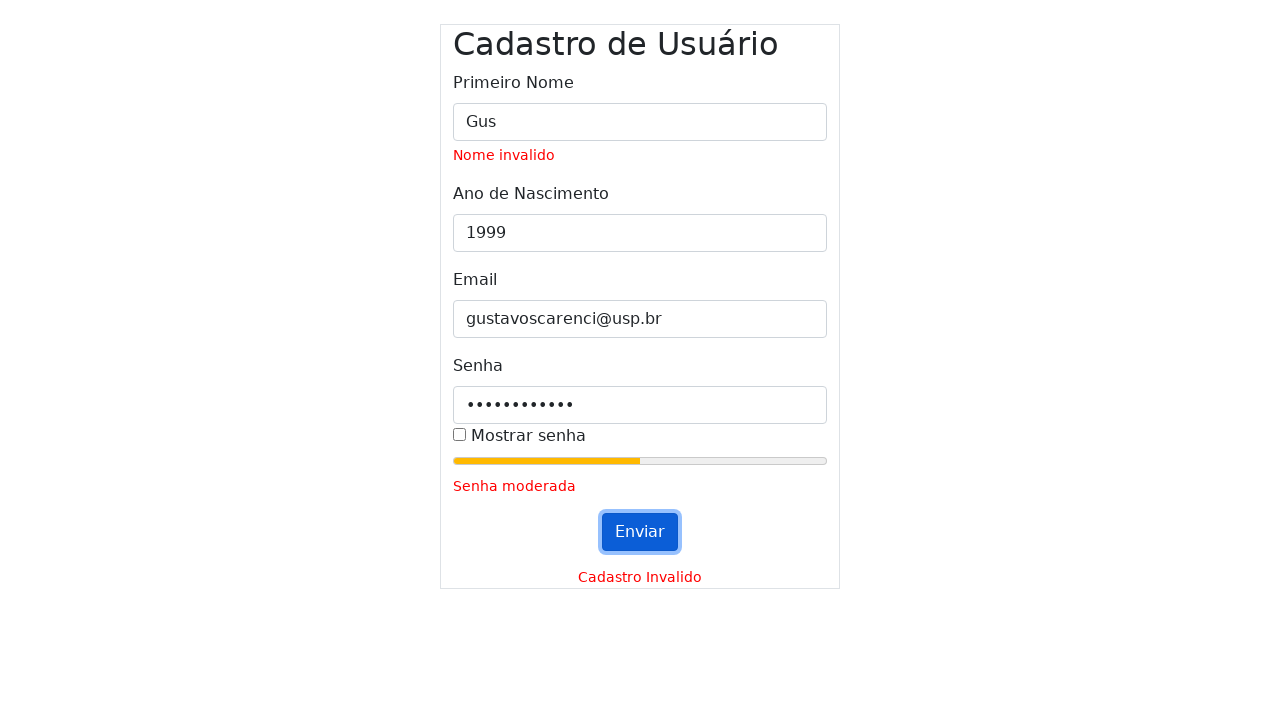

Waited for validation messages to appear
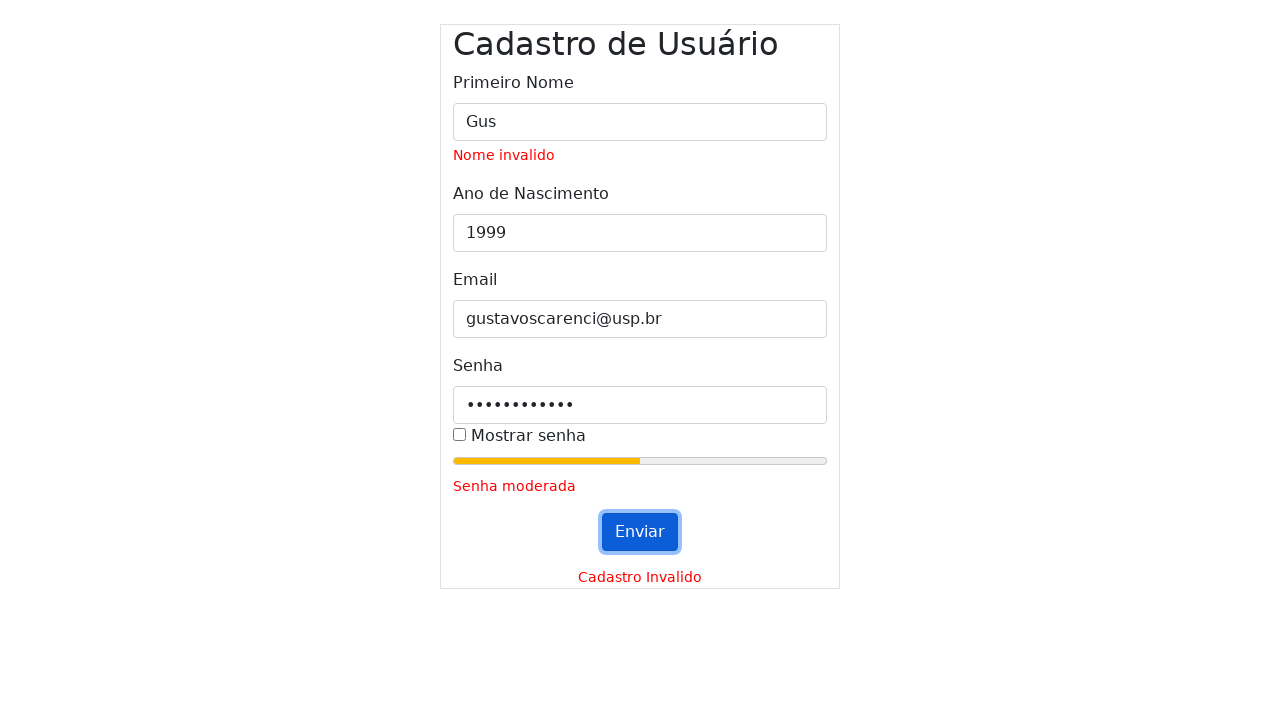

Cleared name field on #inputName
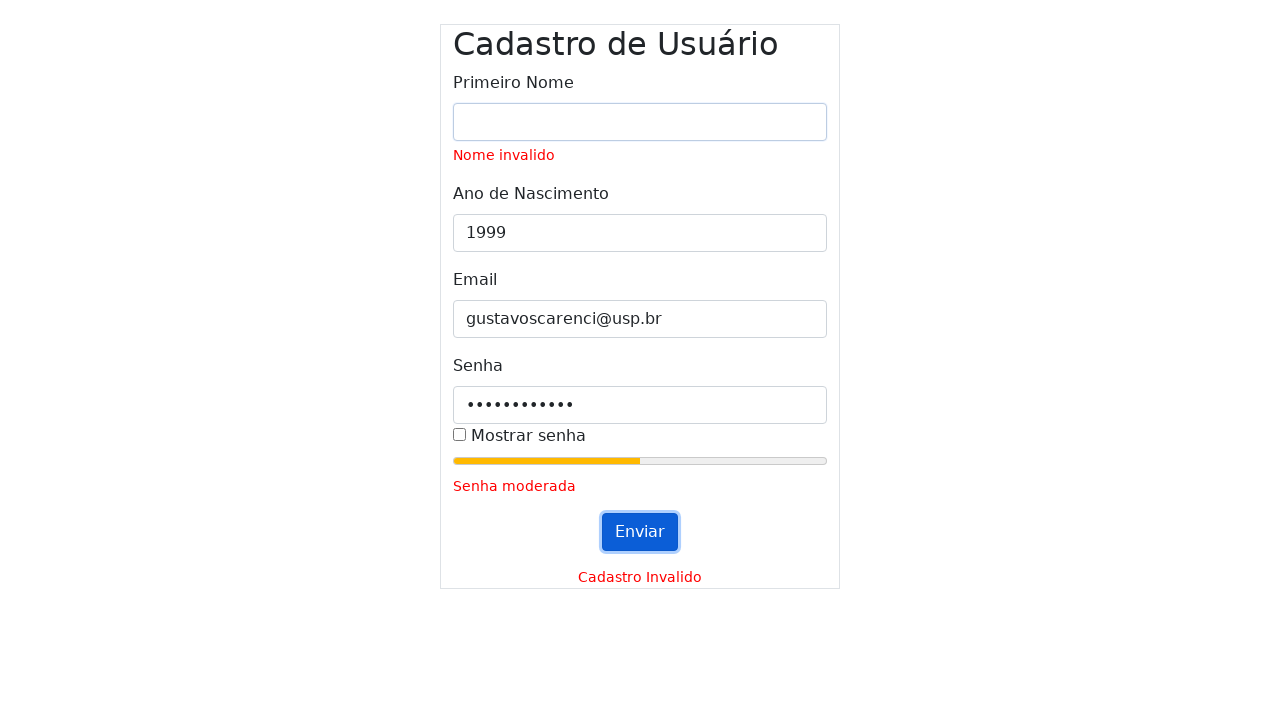

Filled name field with 'Gus' (expected validation: Nome invalido) on #inputName
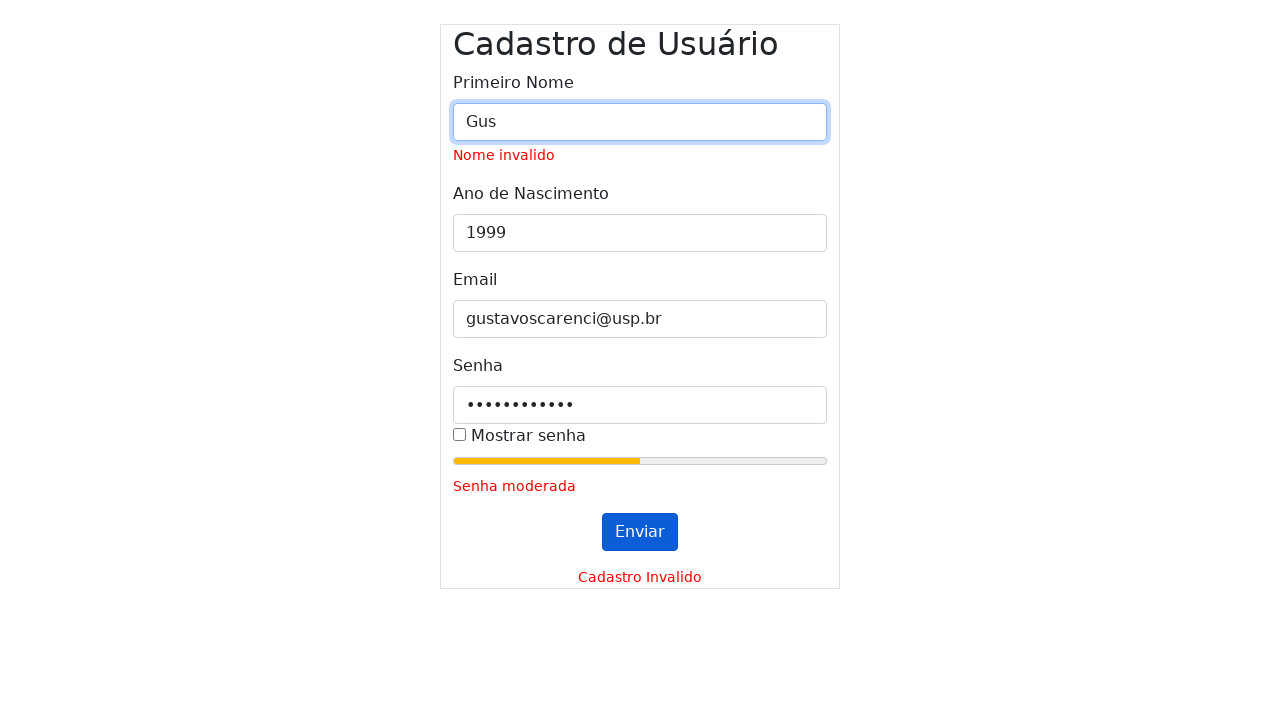

Cleared year field on #inputYear
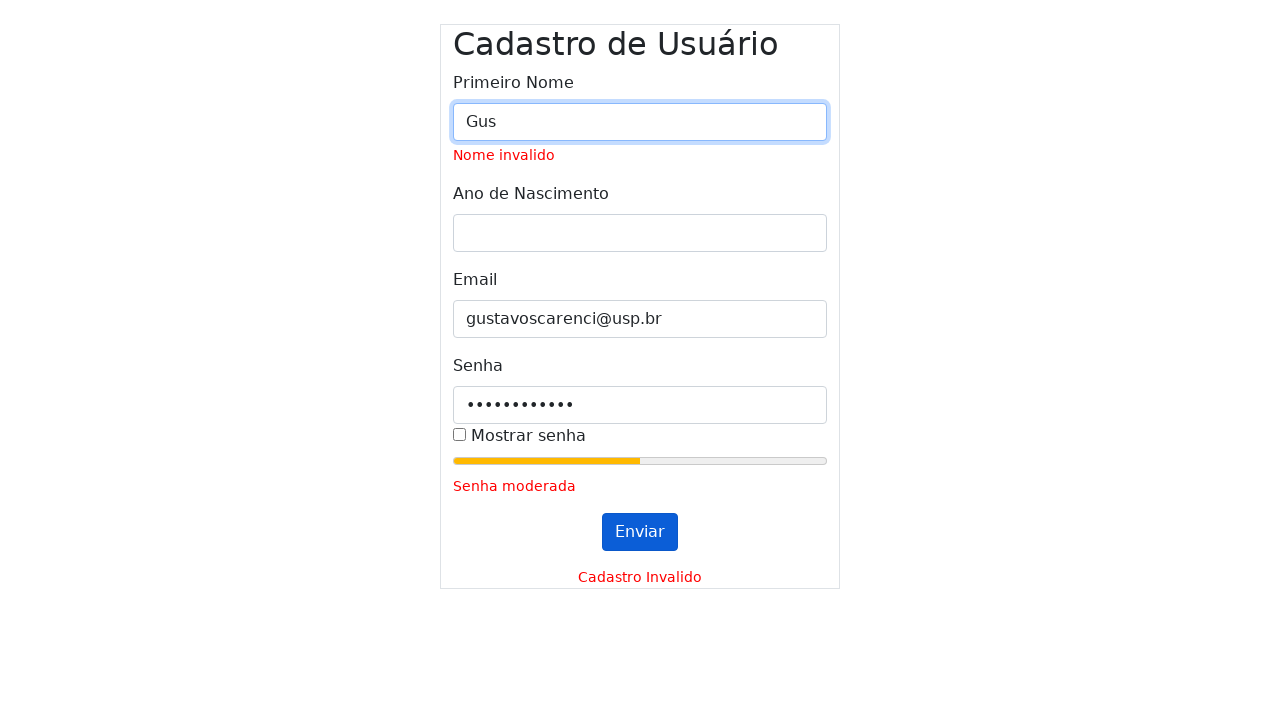

Filled year field with '1999' (expected validation: ) on #inputYear
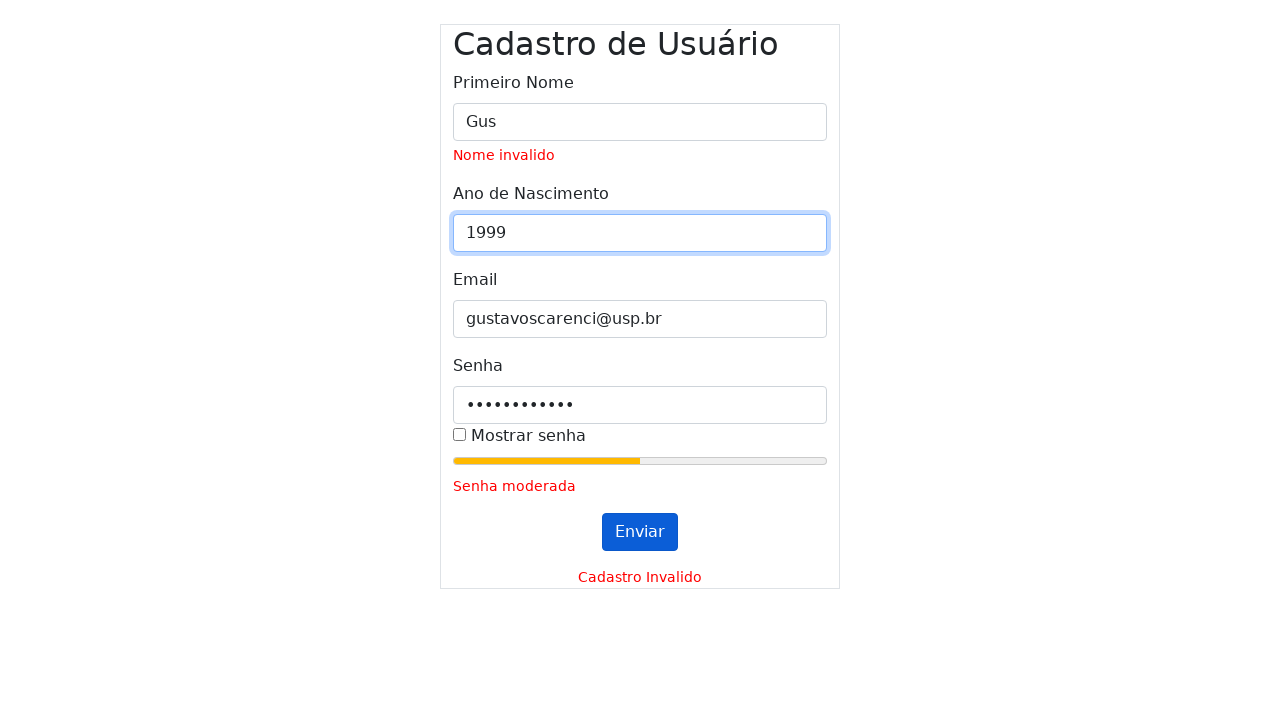

Cleared email field on #inputEmail
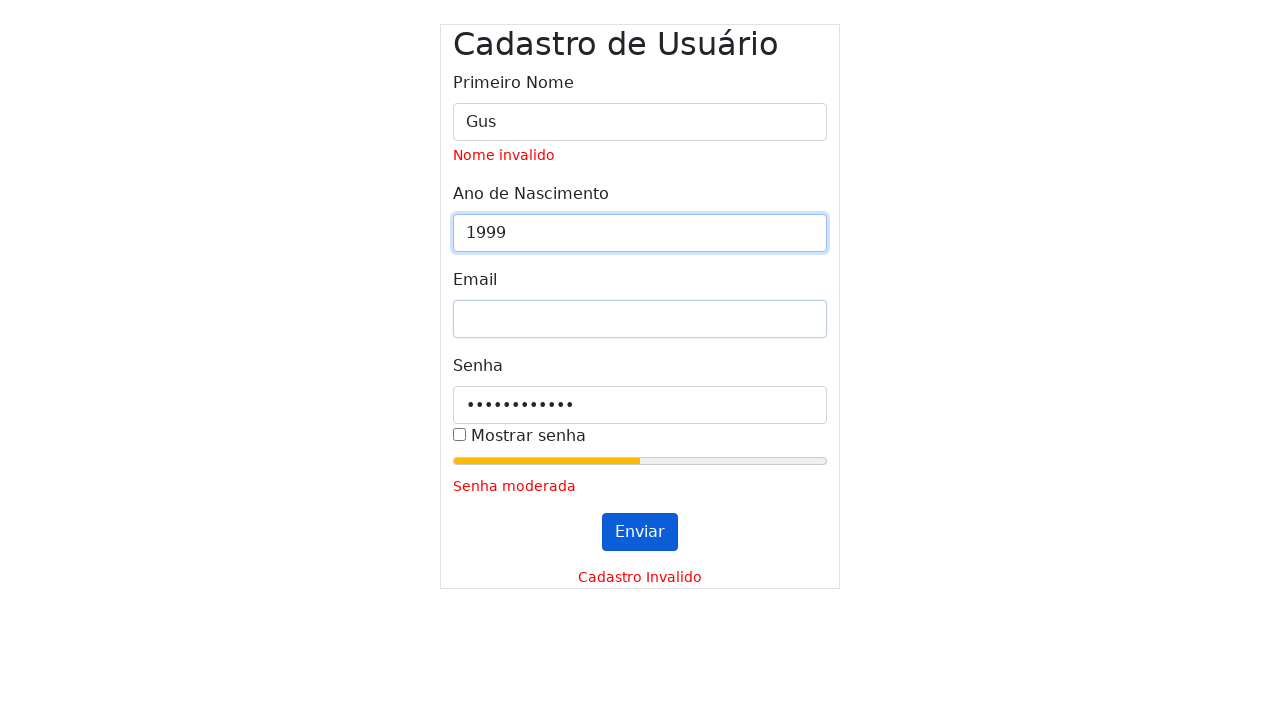

Filled email field with 'gustavoscarenci@usp.br' (expected validation: ) on #inputEmail
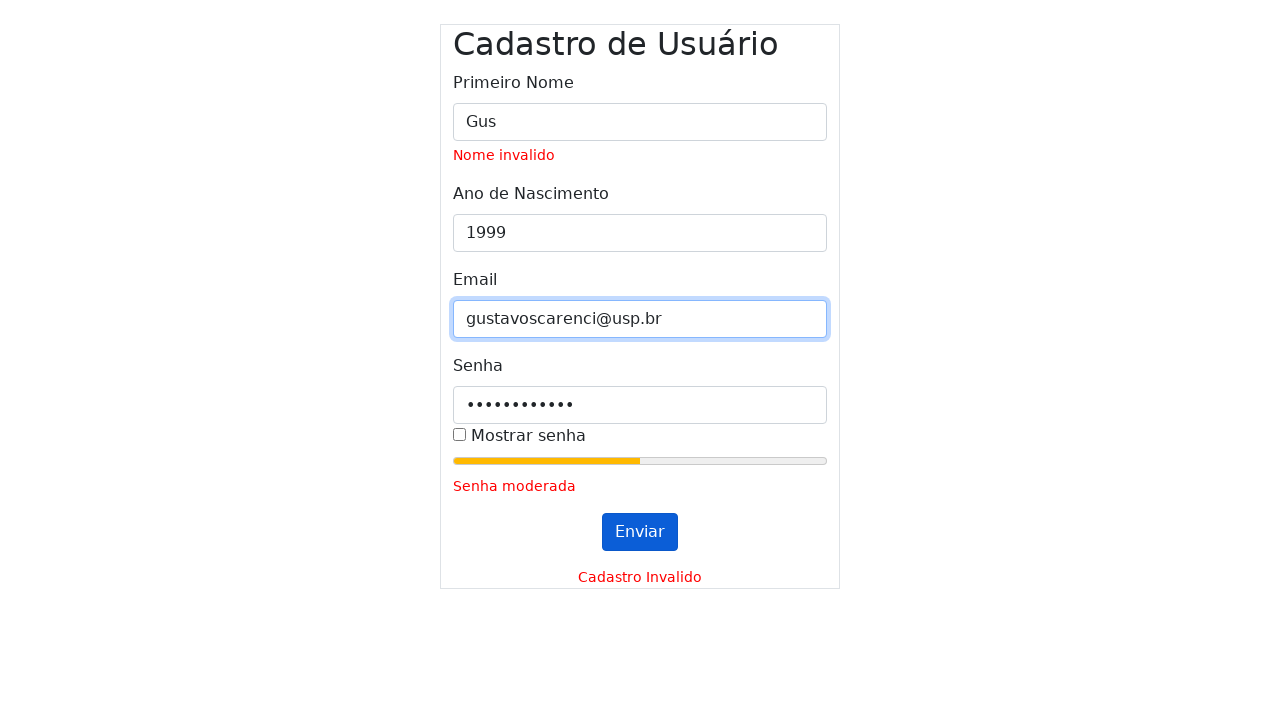

Cleared password field on #inputPassword
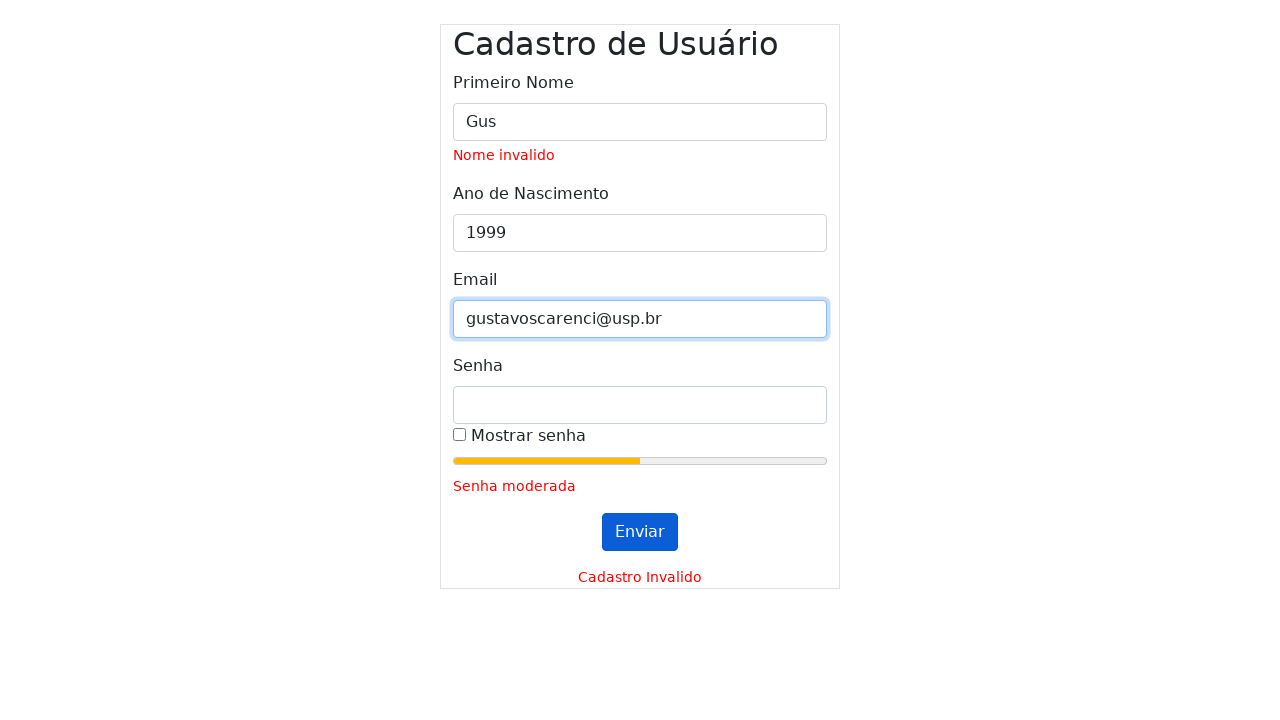

Filled password field (expected validation: Senha invalida., expected strength: 0) on #inputPassword
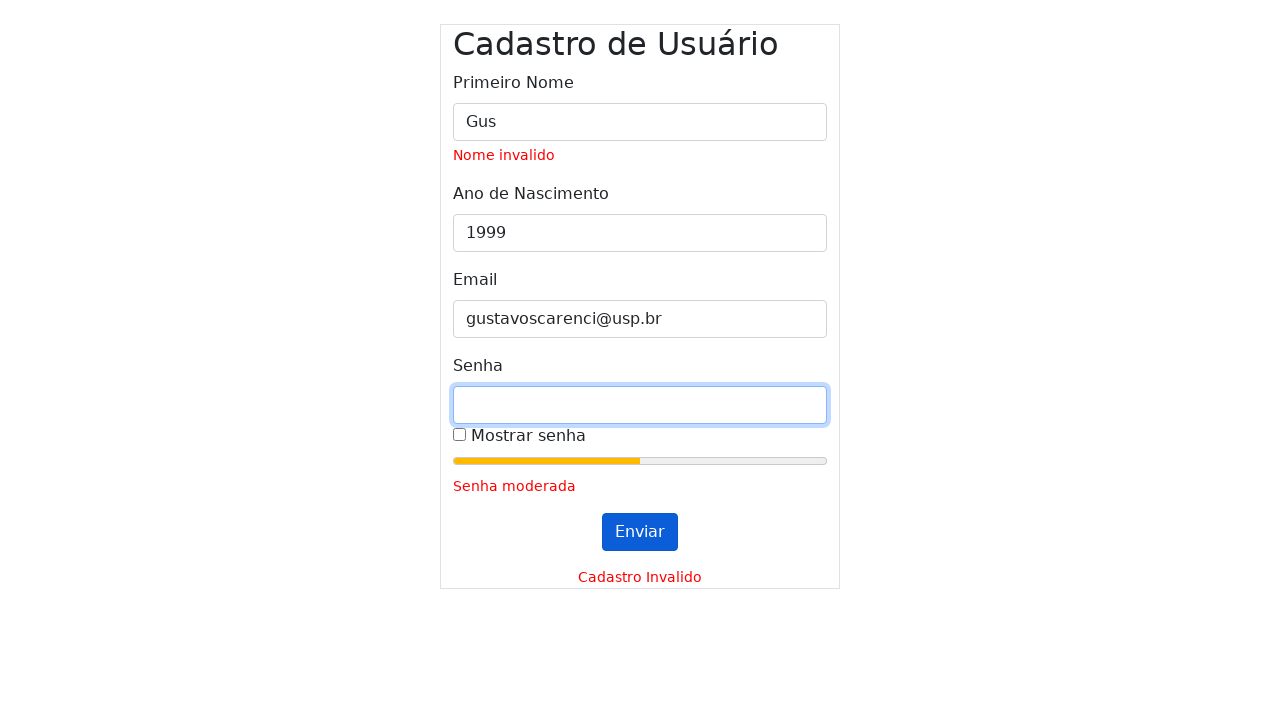

Clicked submit button (first click) at (640, 532) on #submitButton
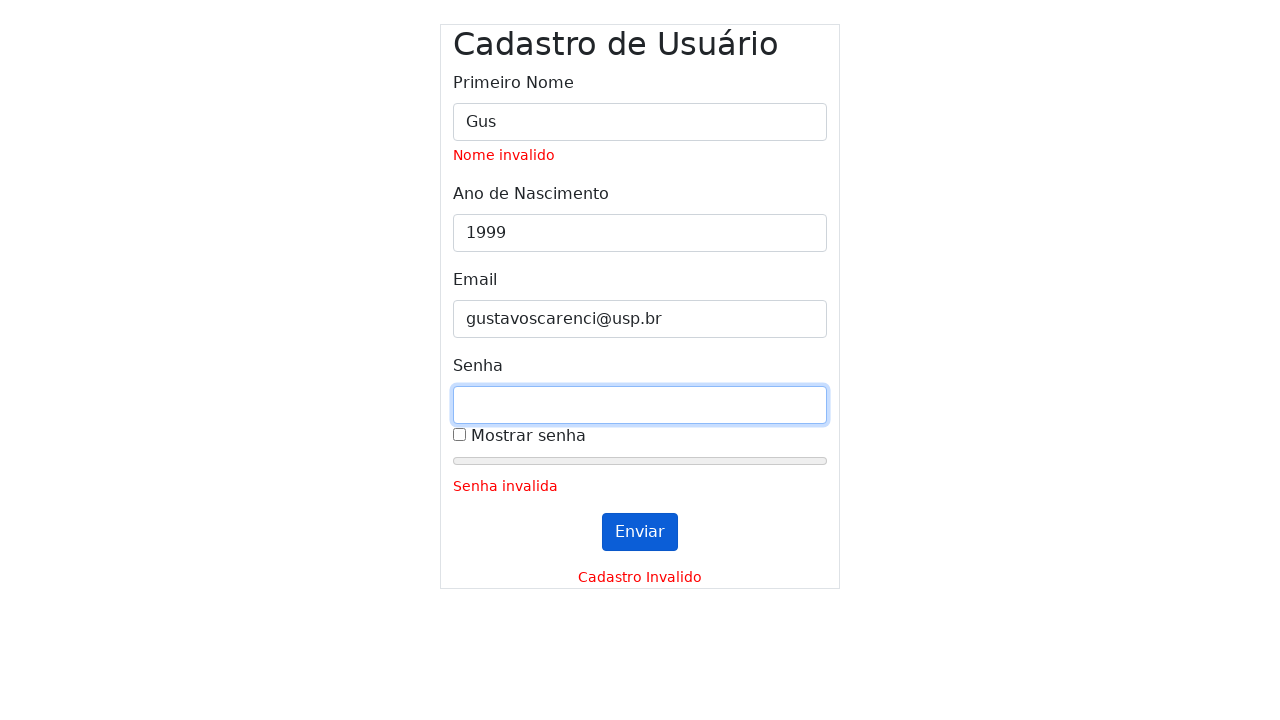

Clicked submit button (second click) at (640, 532) on #submitButton
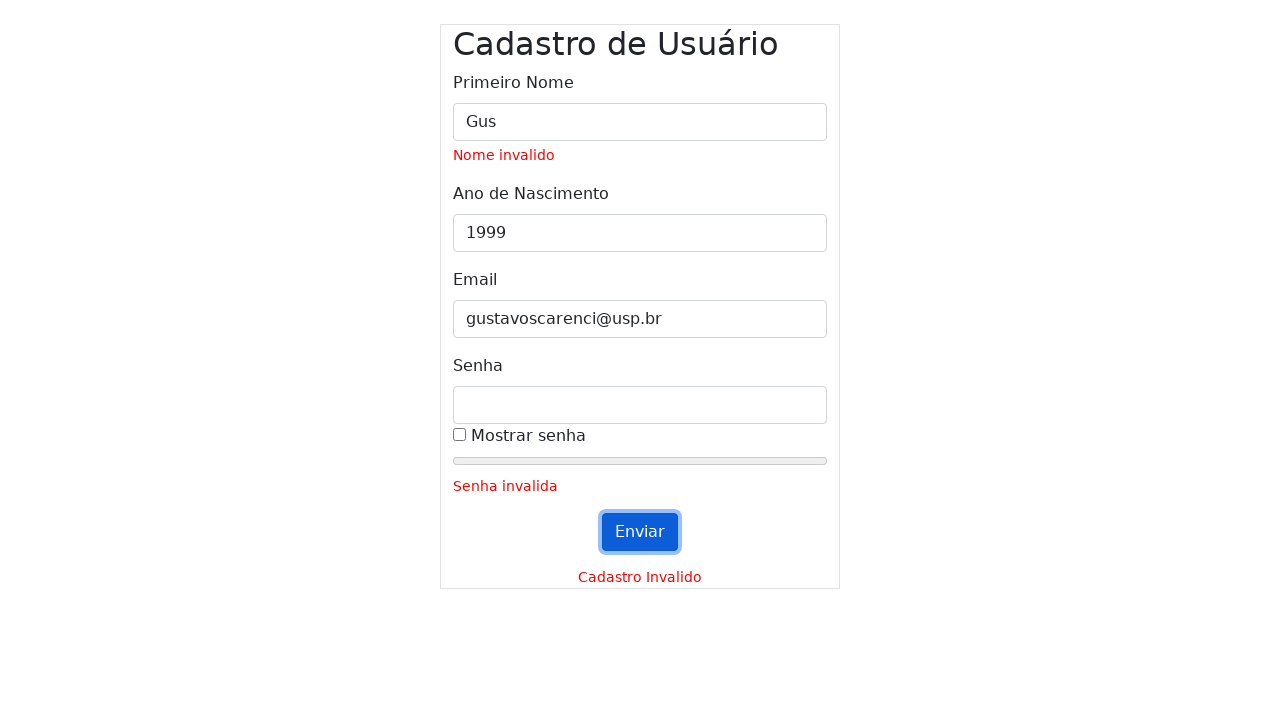

Waited for validation messages to appear
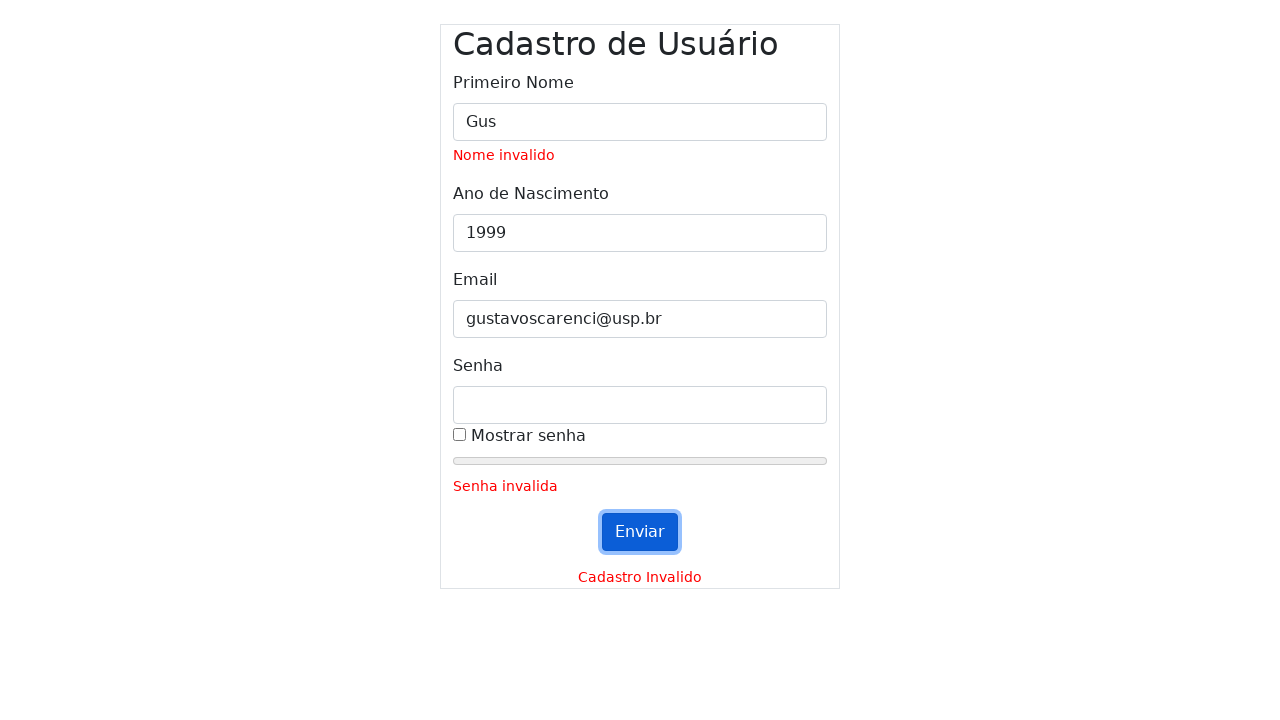

Cleared name field on #inputName
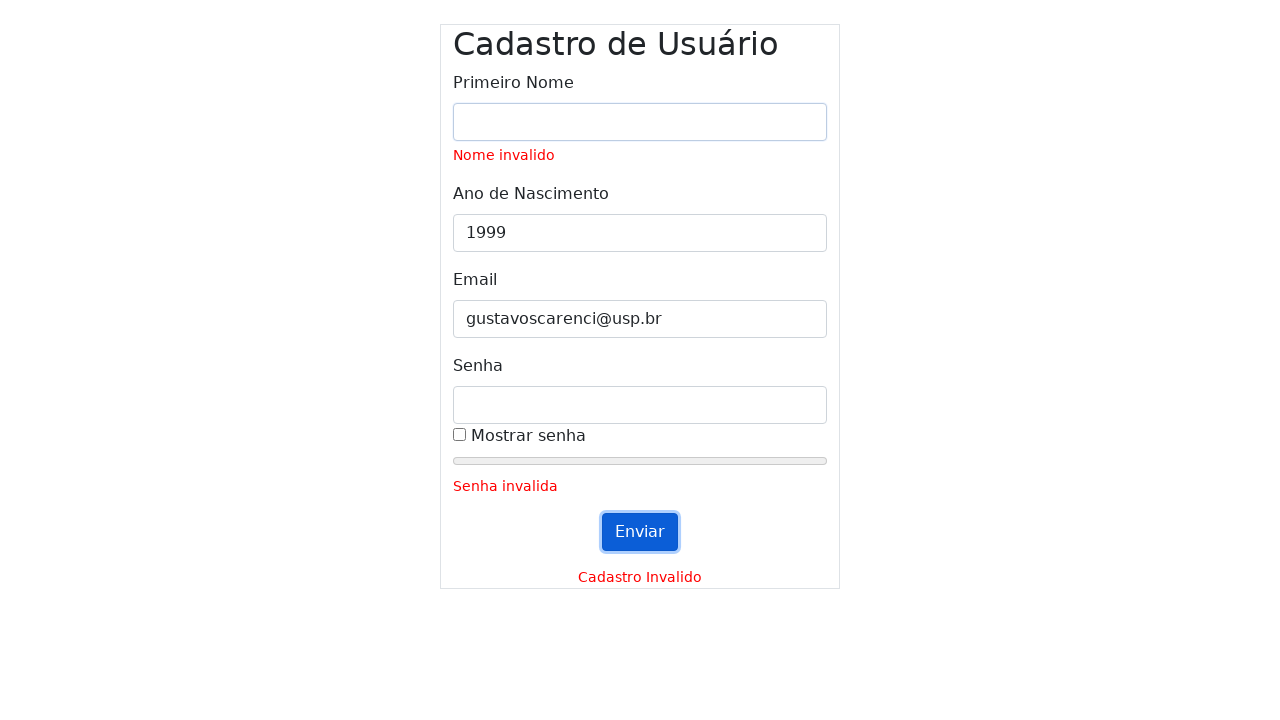

Filled name field with 'Gus' (expected validation: Nome invalido) on #inputName
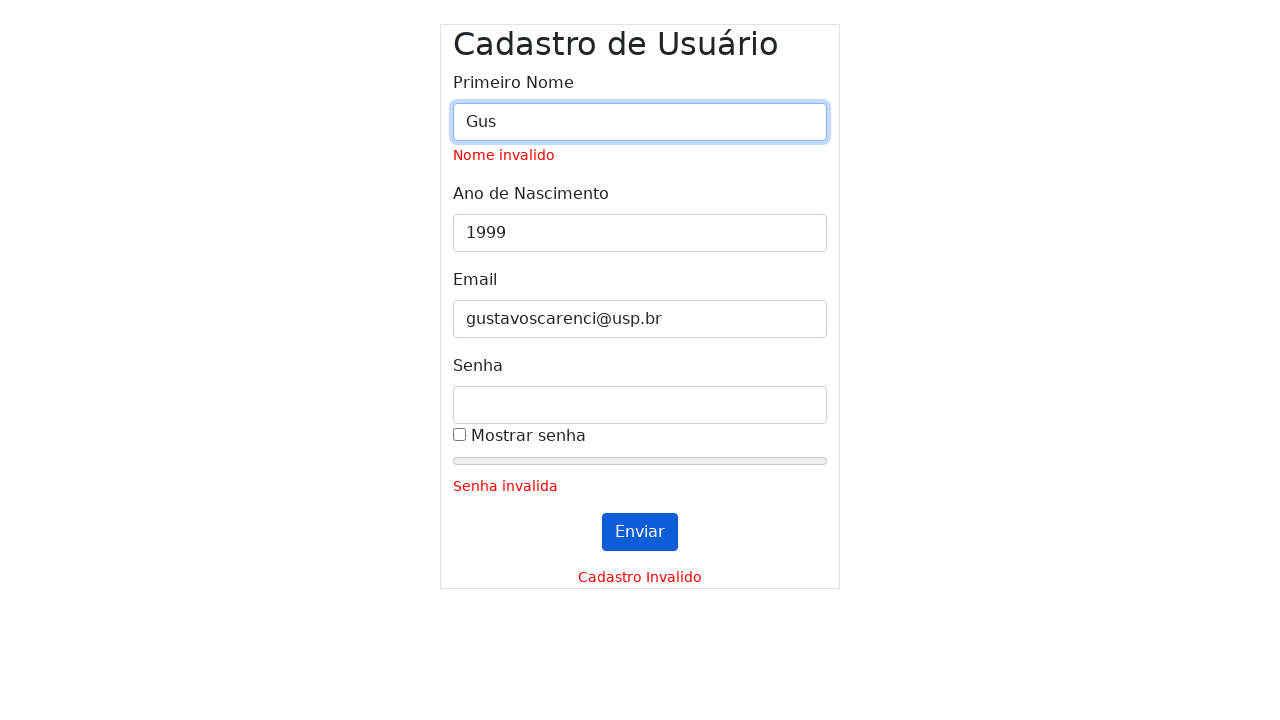

Cleared year field on #inputYear
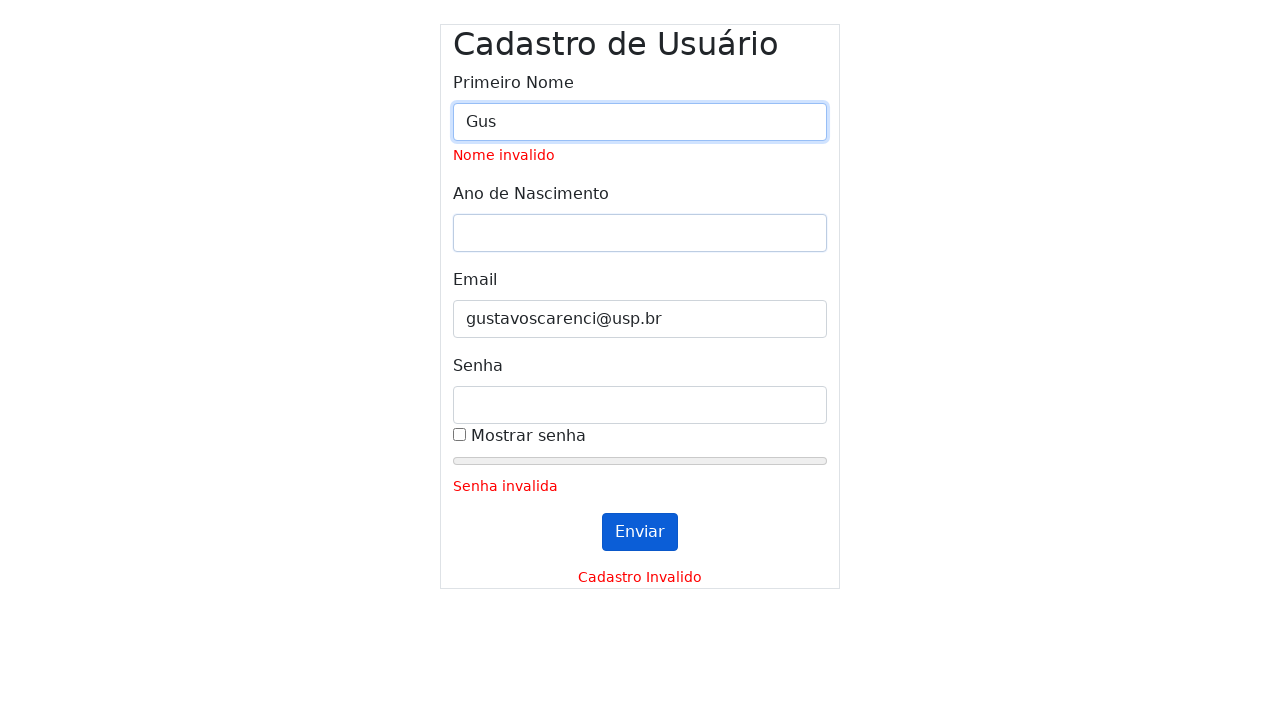

Filled year field with '1999' (expected validation: ) on #inputYear
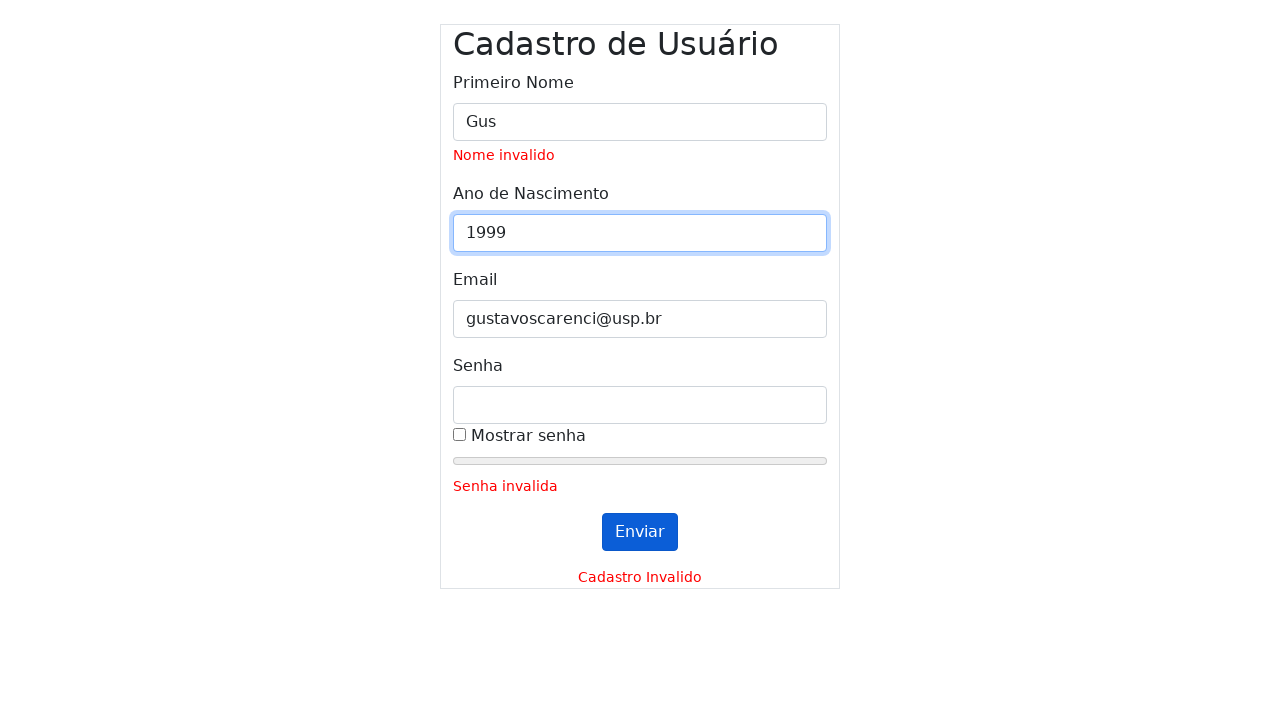

Cleared email field on #inputEmail
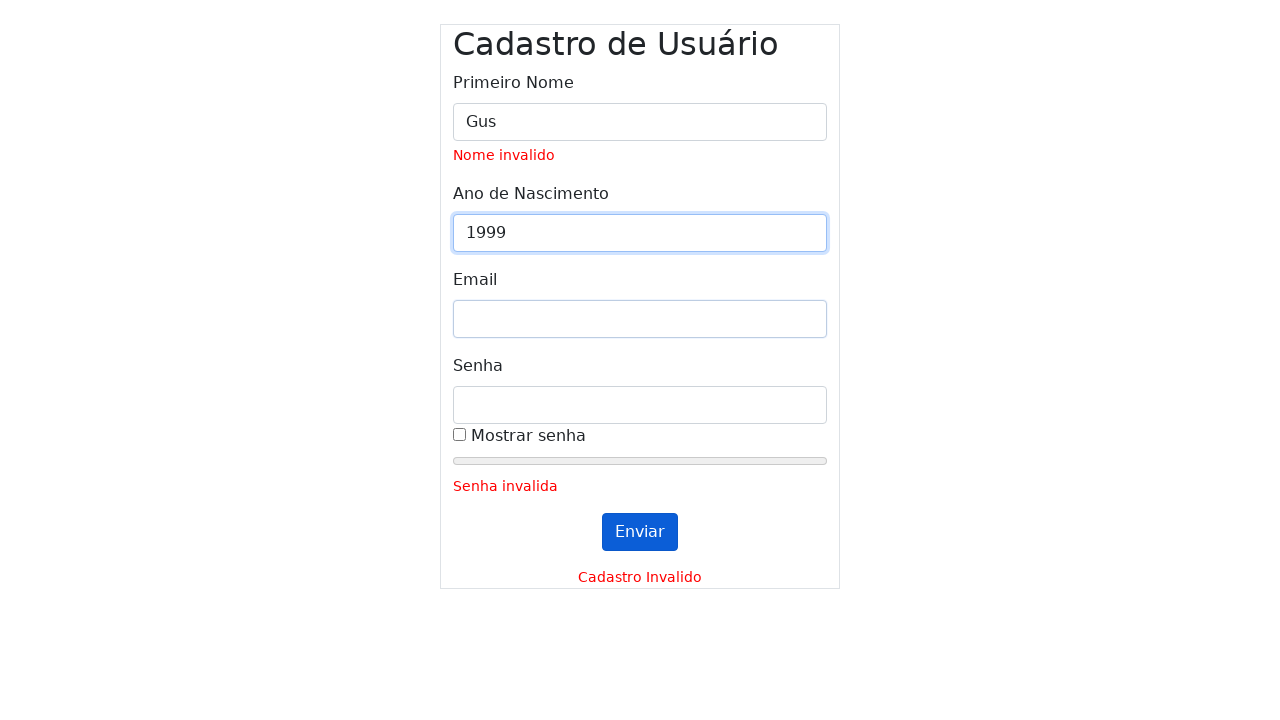

Filled email field with '' (expected validation: Email invalido) on #inputEmail
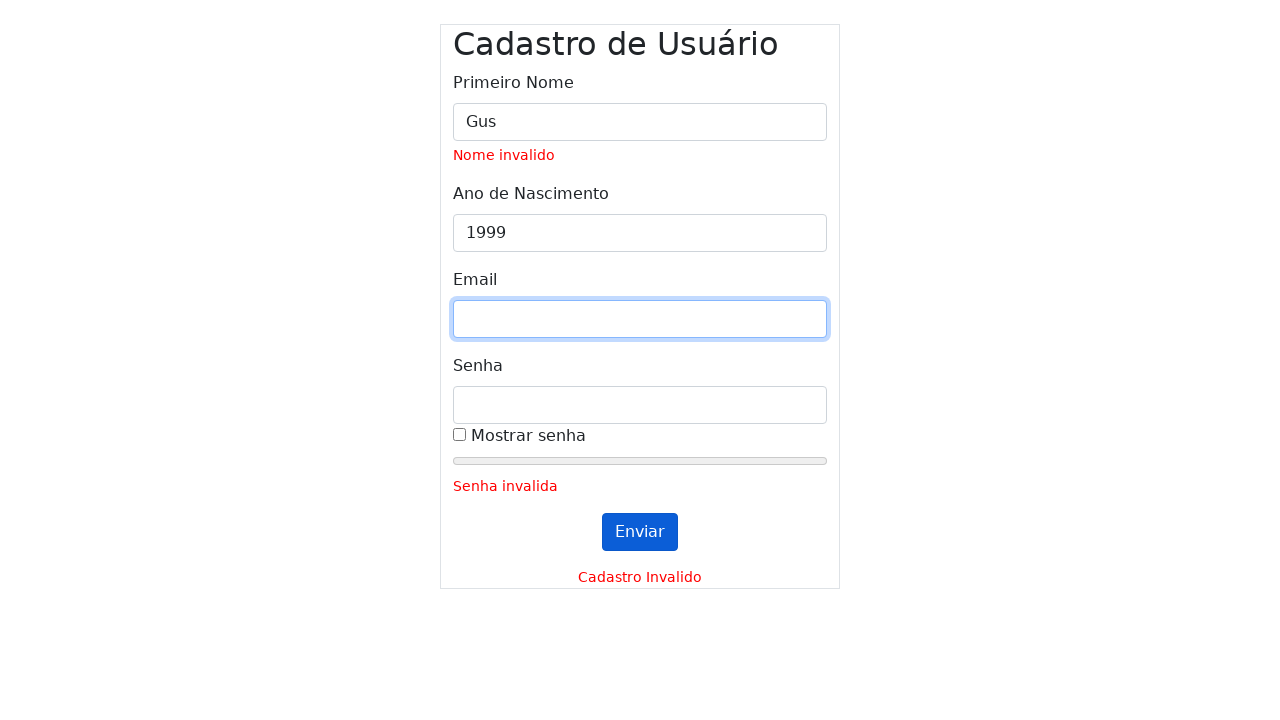

Cleared password field on #inputPassword
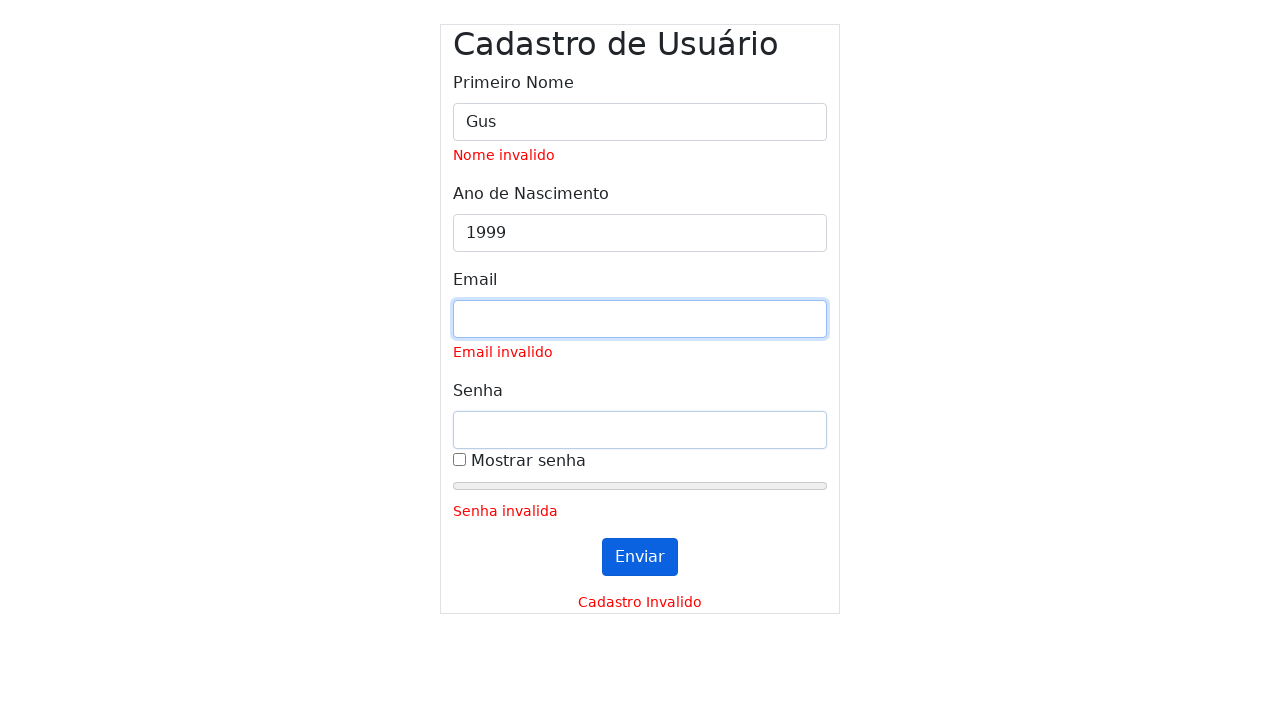

Filled password field (expected validation: Senha moderada, expected strength: 20) on #inputPassword
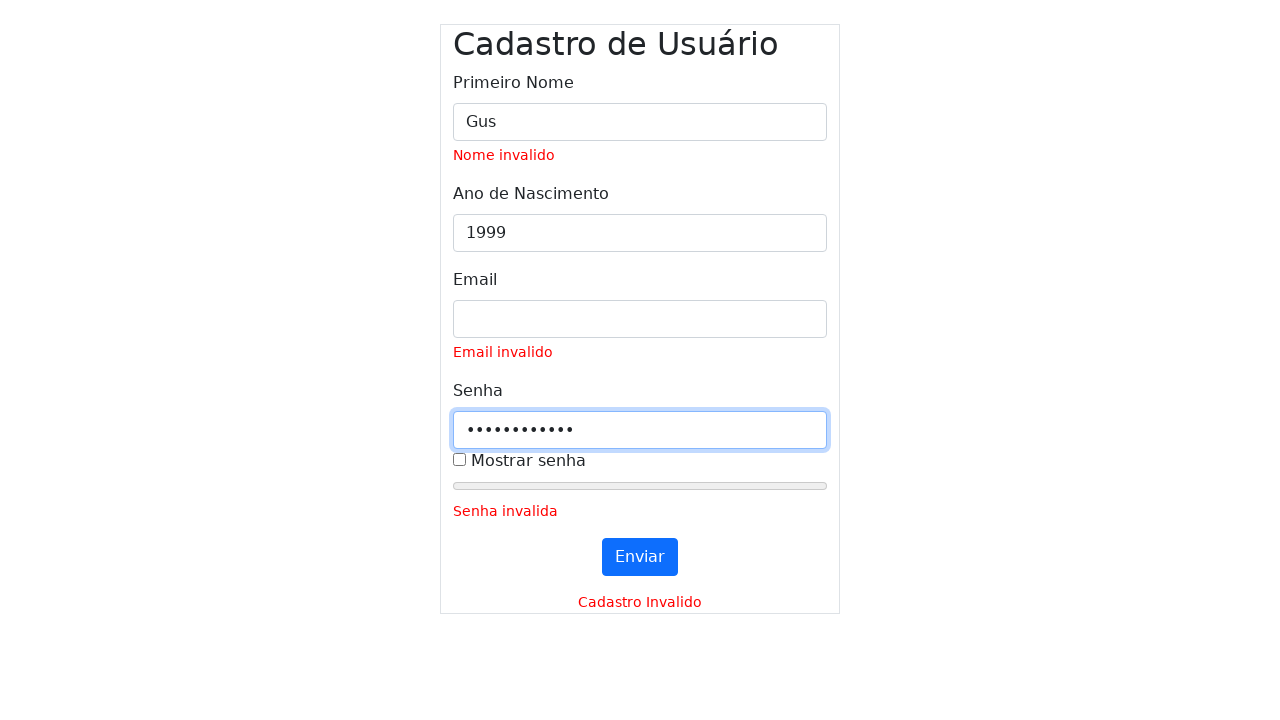

Clicked submit button (first click) at (640, 557) on #submitButton
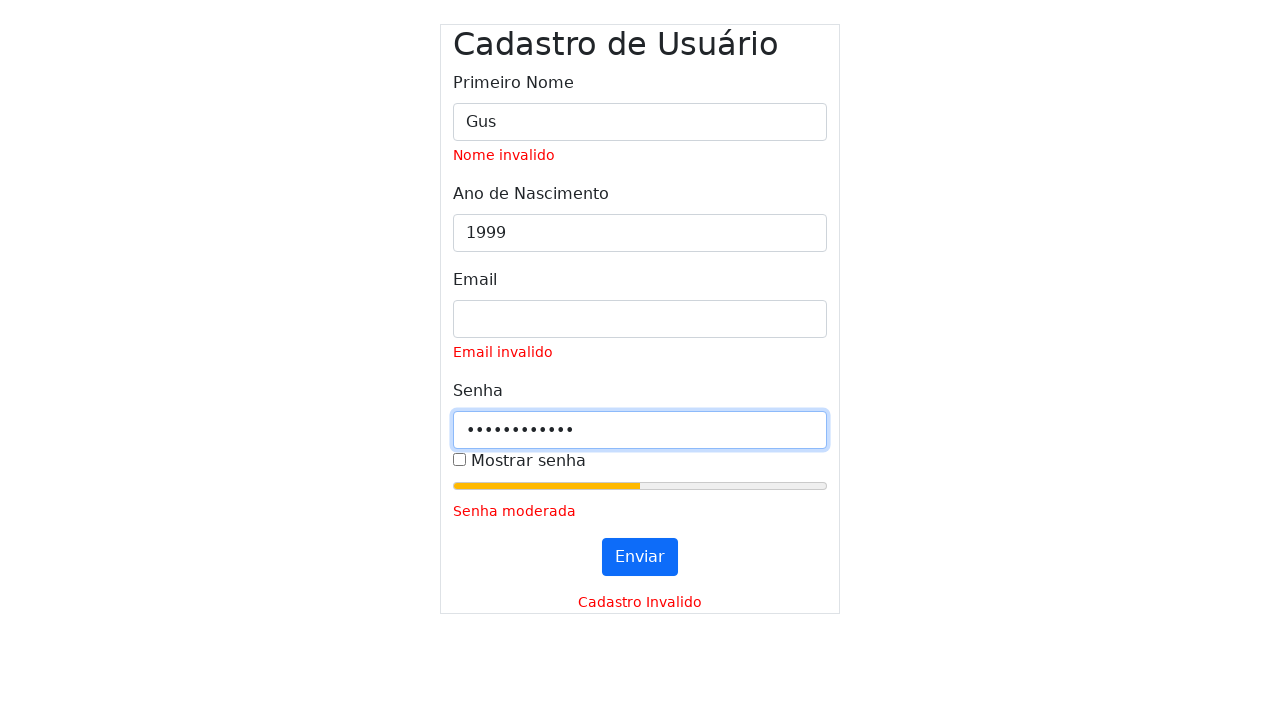

Clicked submit button (second click) at (640, 557) on #submitButton
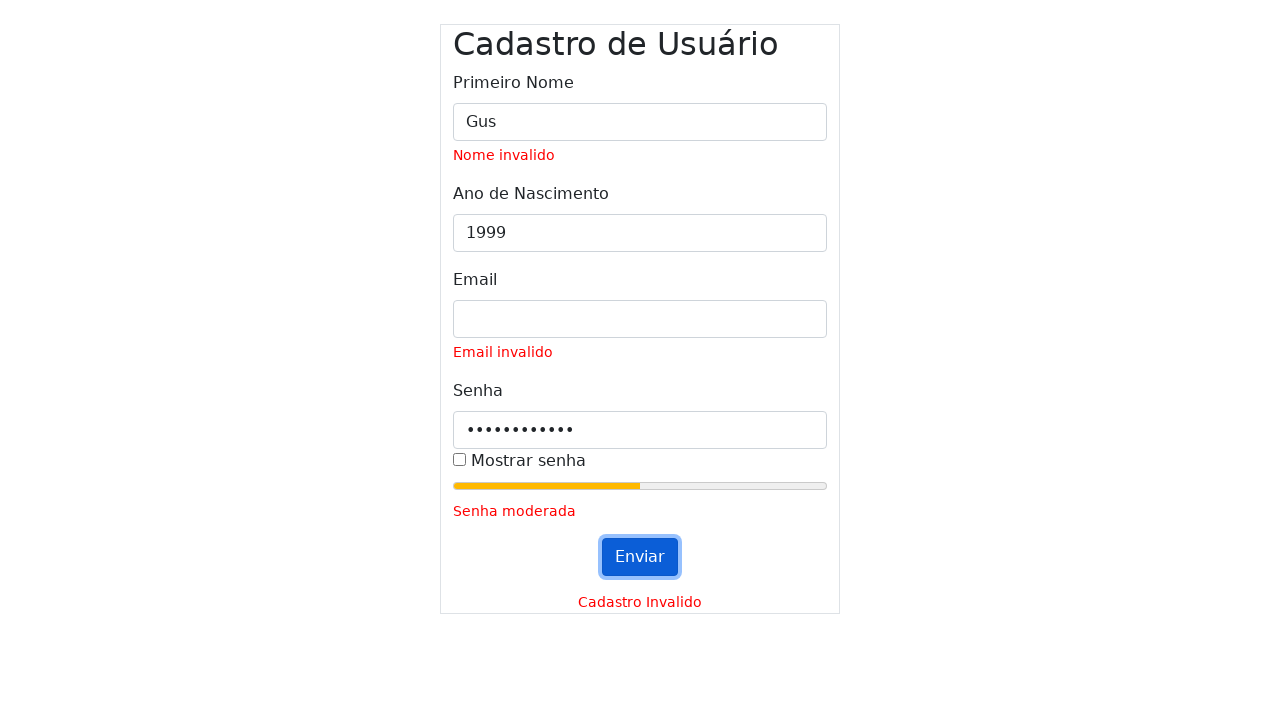

Waited for validation messages to appear
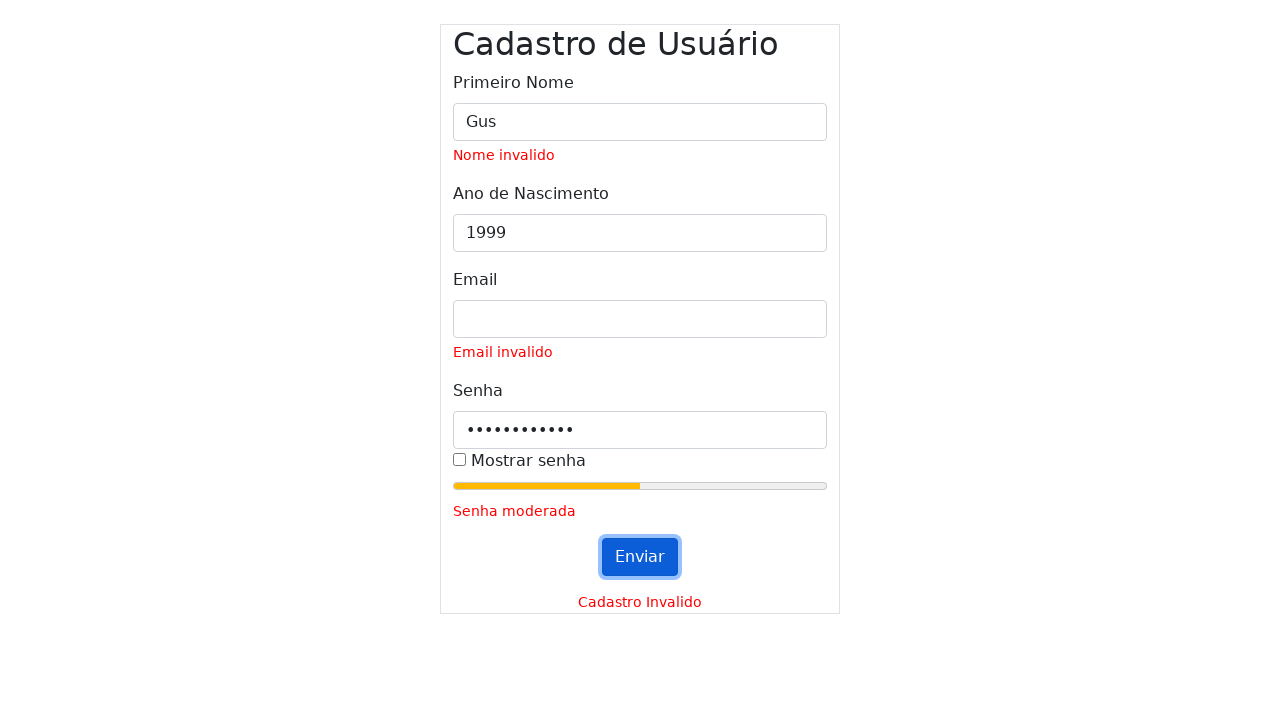

Cleared name field on #inputName
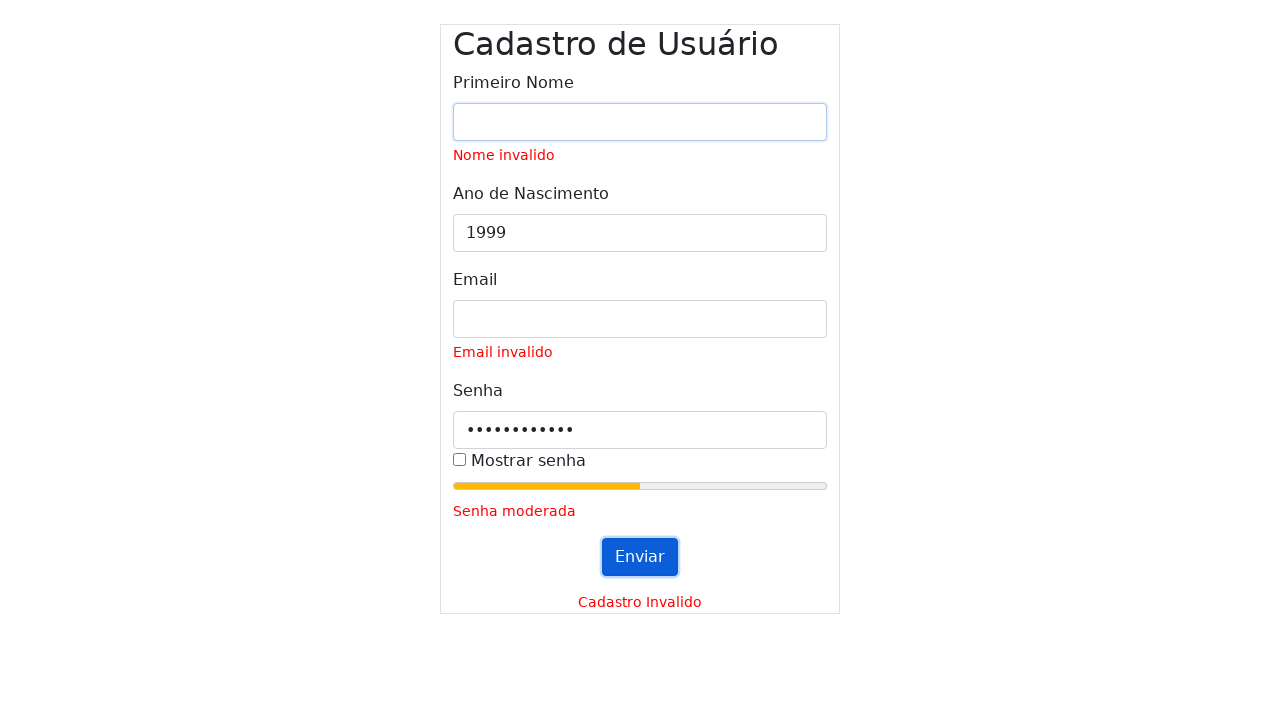

Filled name field with 'Gus' (expected validation: Nome invalido) on #inputName
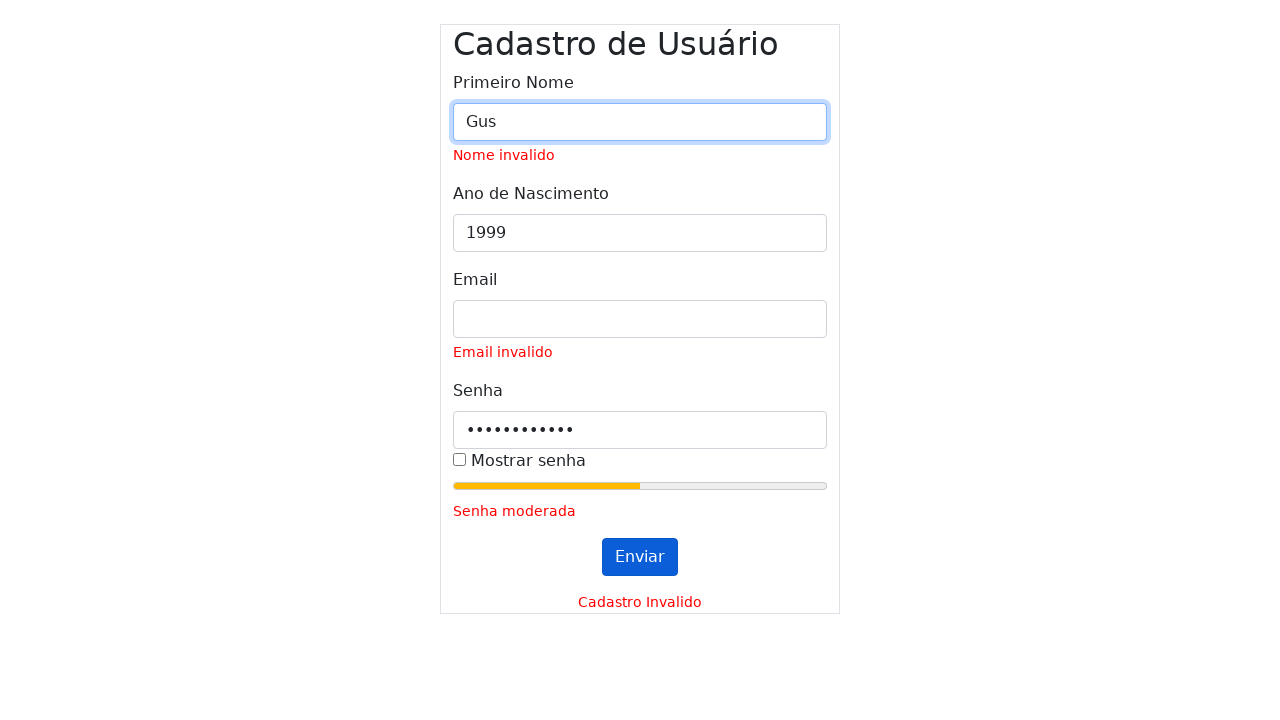

Cleared year field on #inputYear
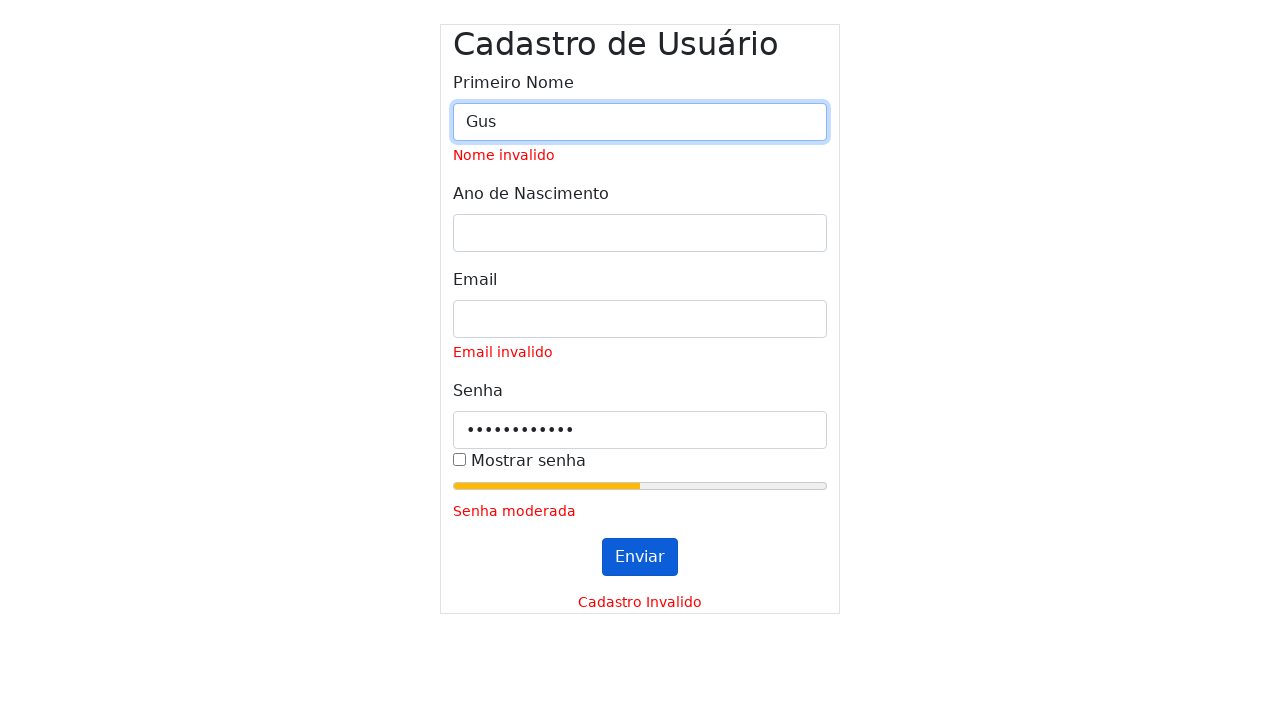

Filled year field with '1999' (expected validation: ) on #inputYear
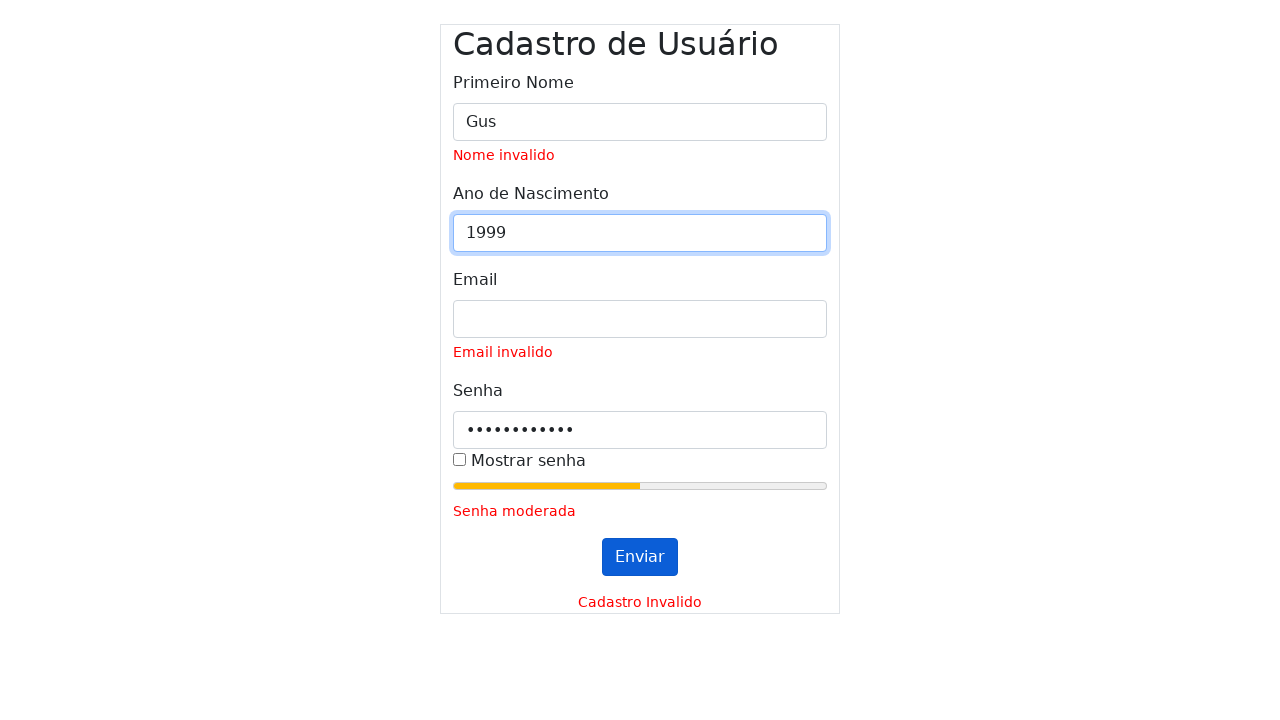

Cleared email field on #inputEmail
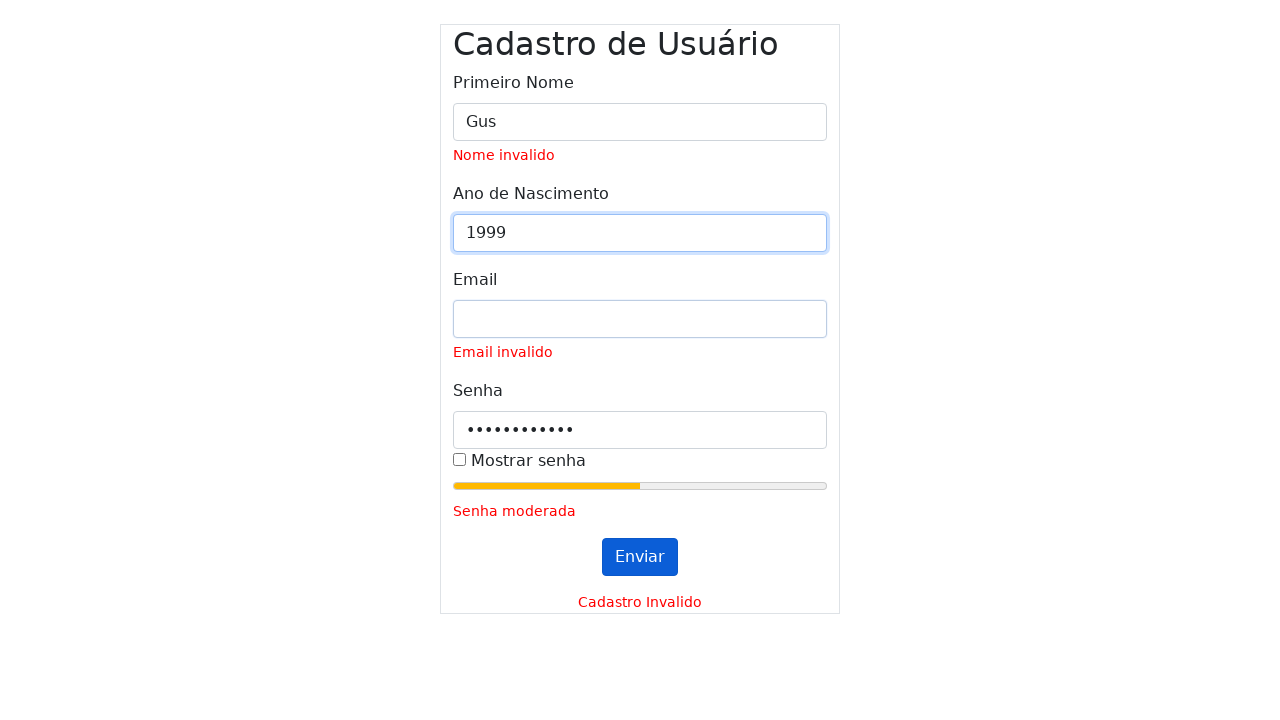

Filled email field with '' (expected validation: Email invalido) on #inputEmail
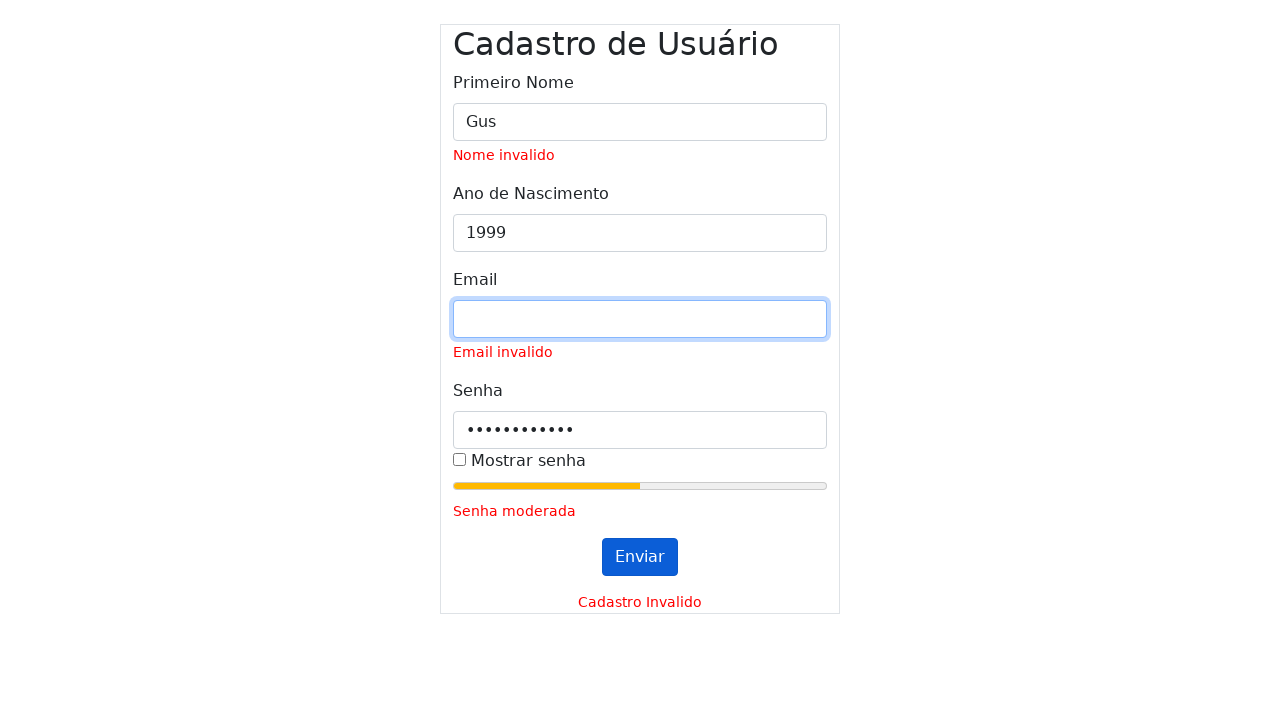

Cleared password field on #inputPassword
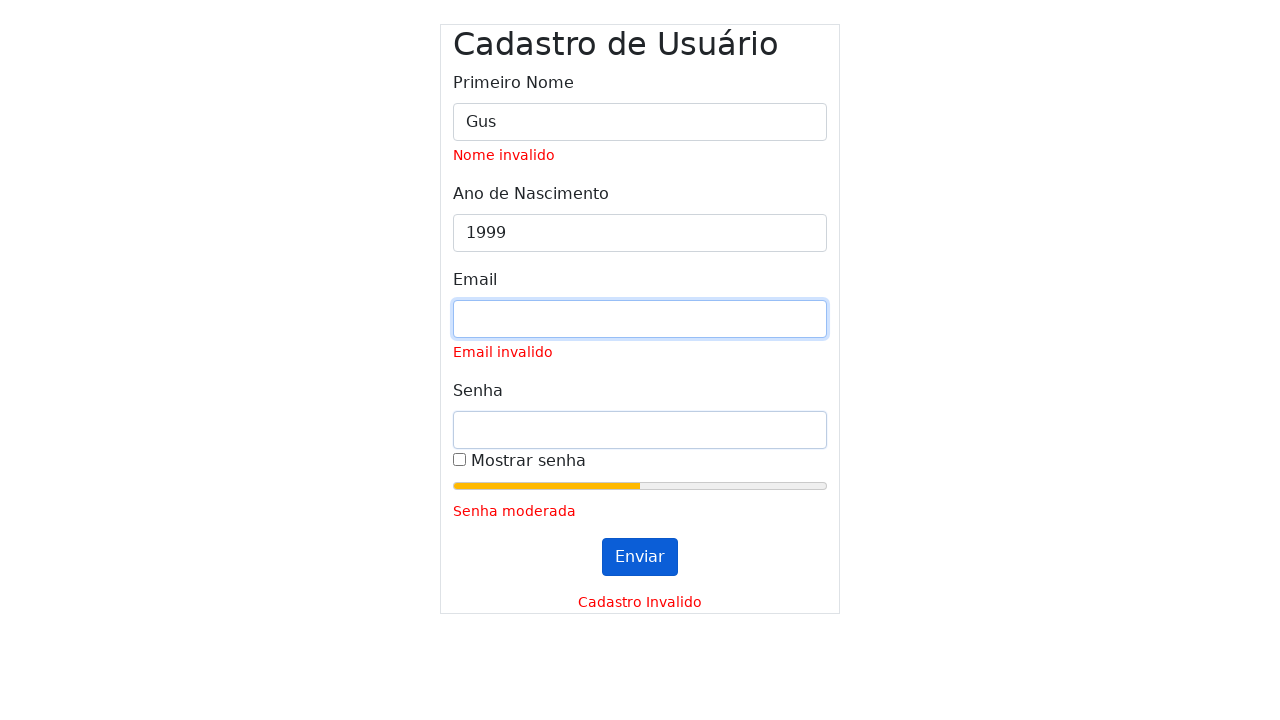

Filled password field (expected validation: Senha invalida., expected strength: 0) on #inputPassword
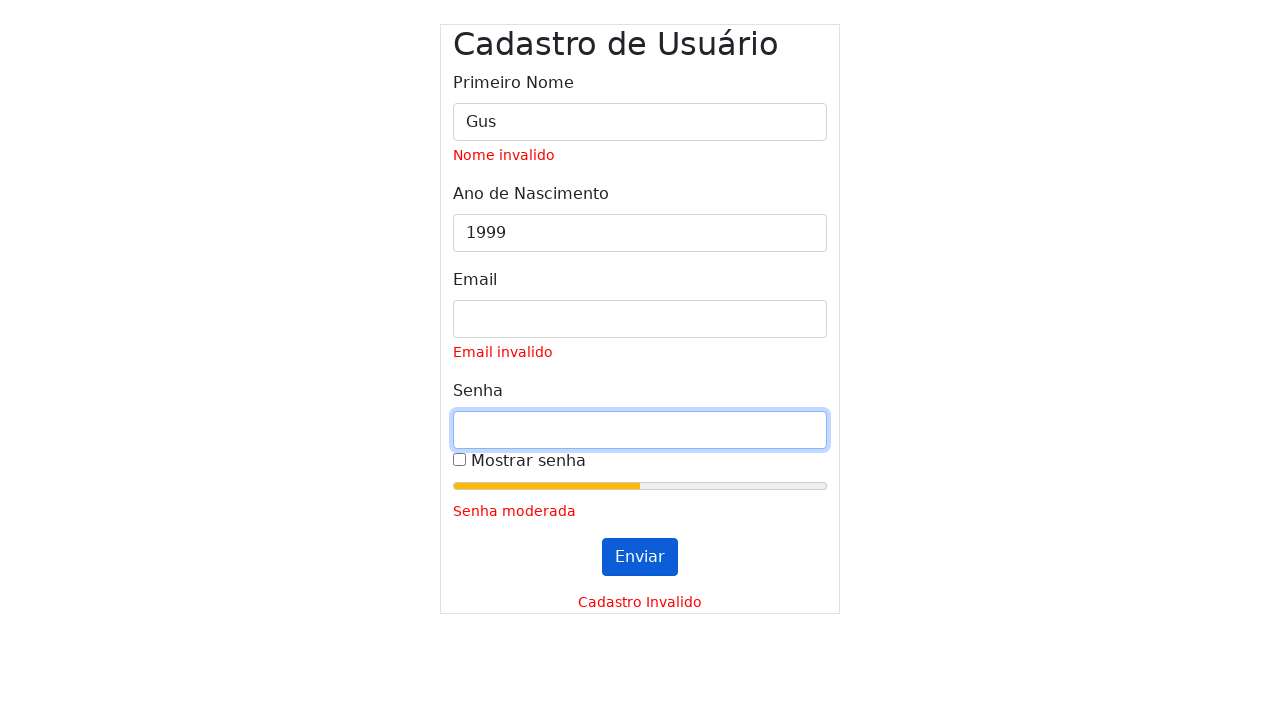

Clicked submit button (first click) at (640, 557) on #submitButton
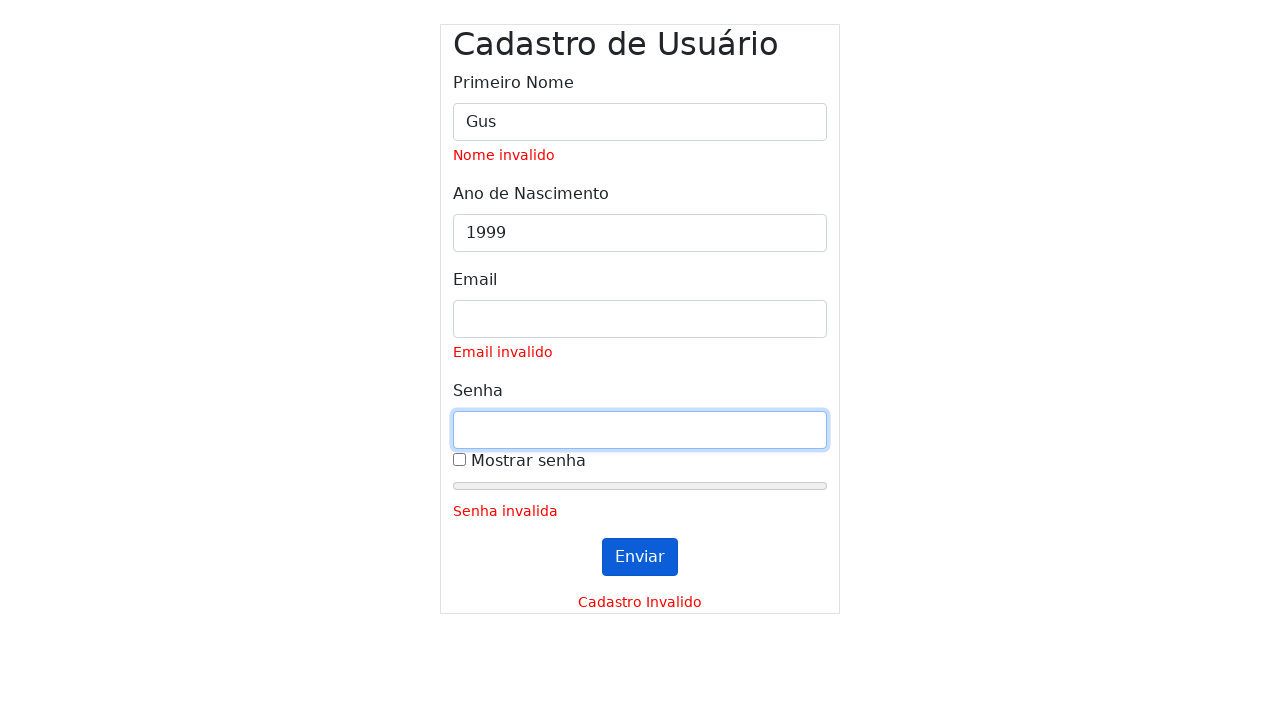

Clicked submit button (second click) at (640, 557) on #submitButton
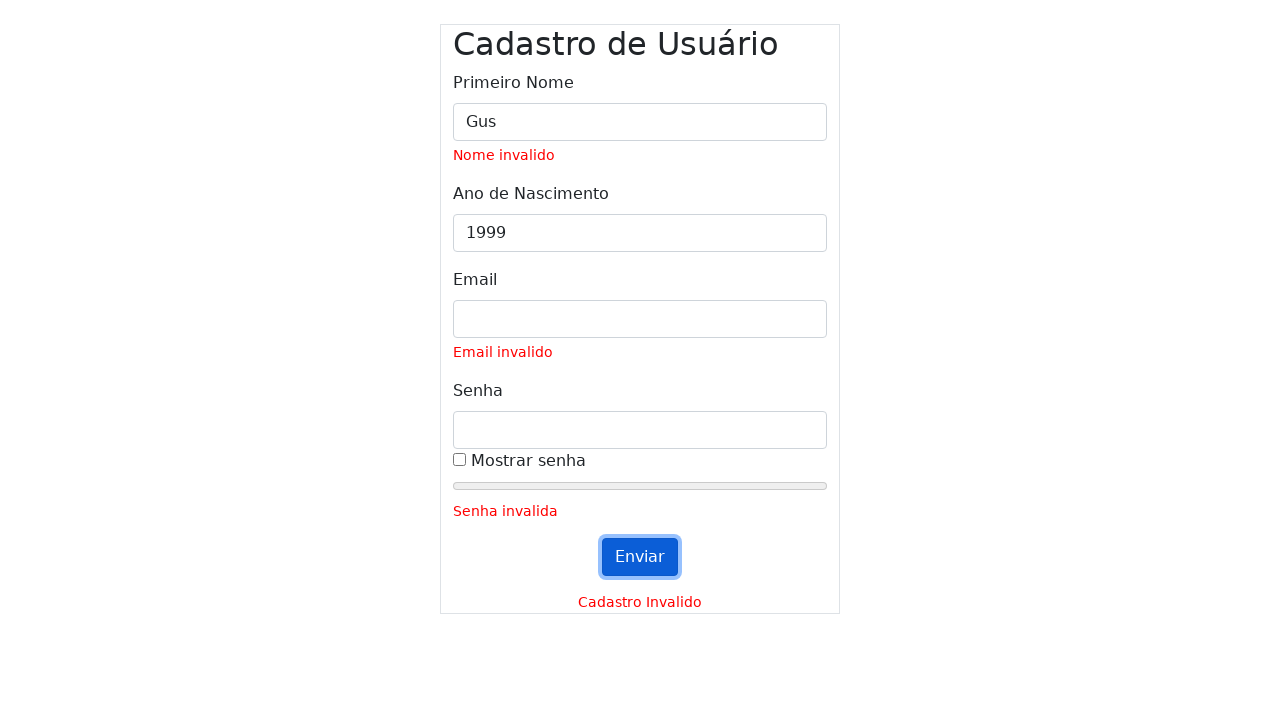

Waited for validation messages to appear
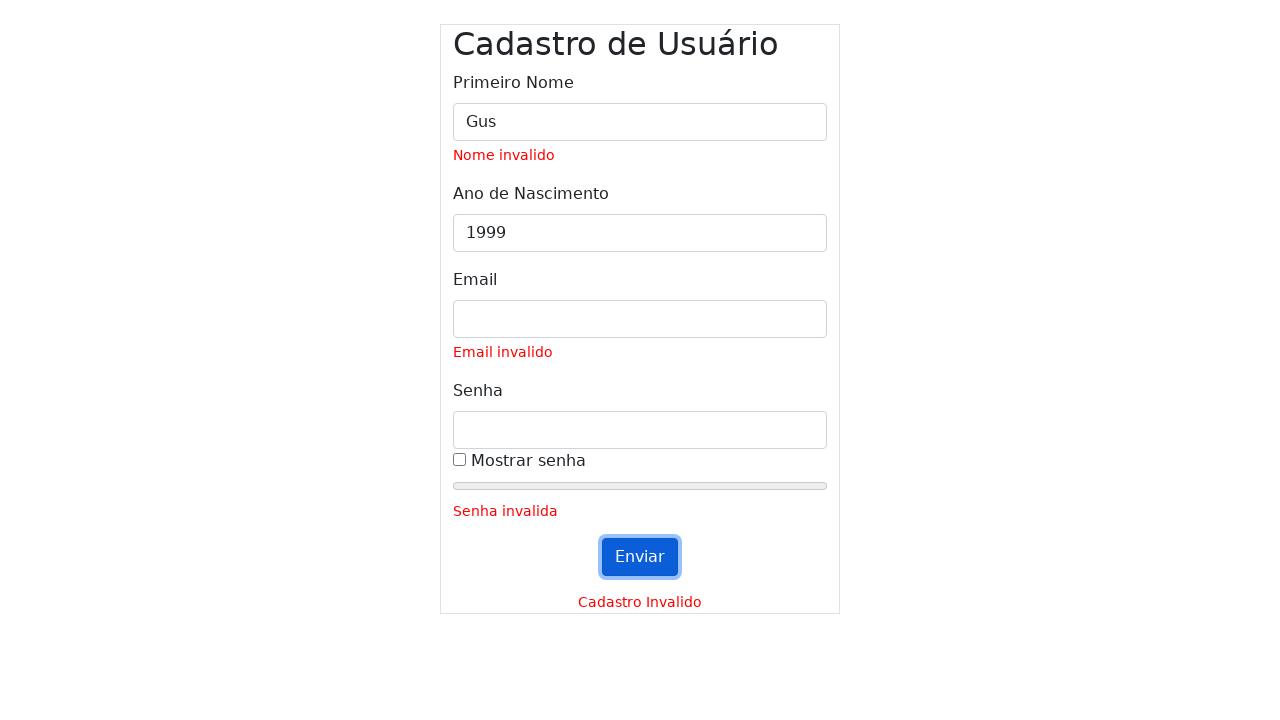

Cleared name field on #inputName
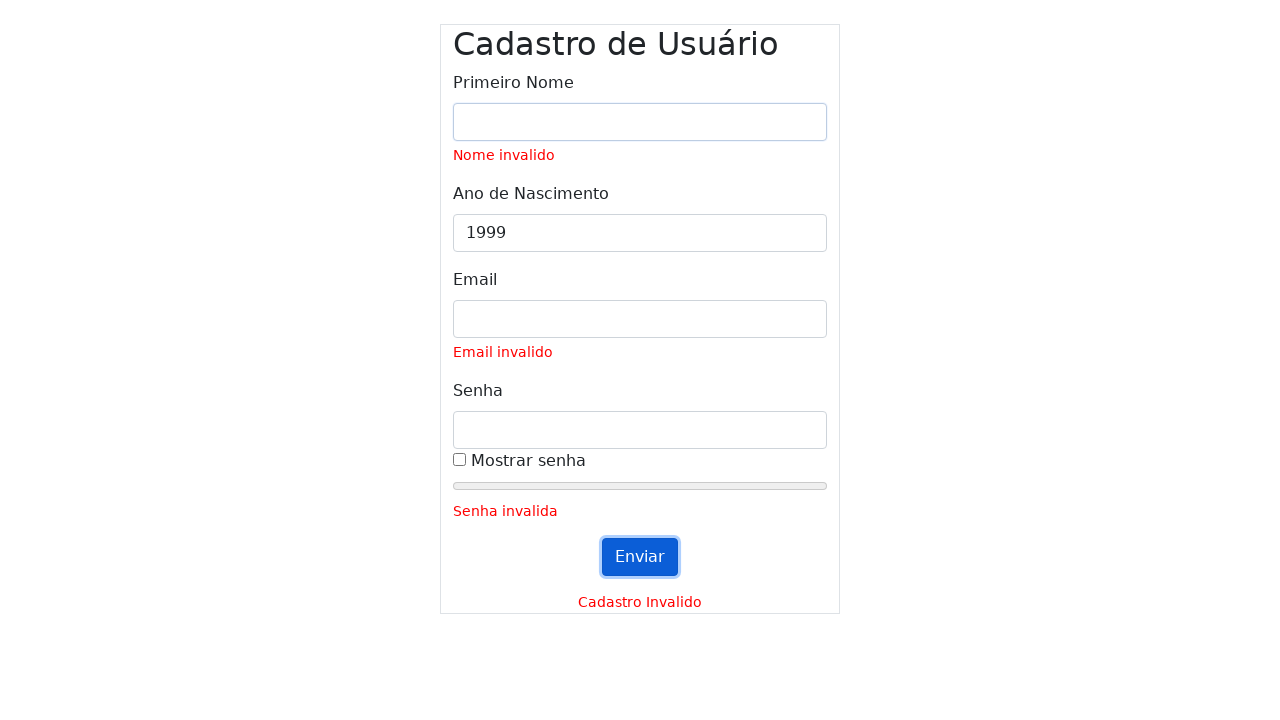

Filled name field with 'Gus' (expected validation: Nome invalido) on #inputName
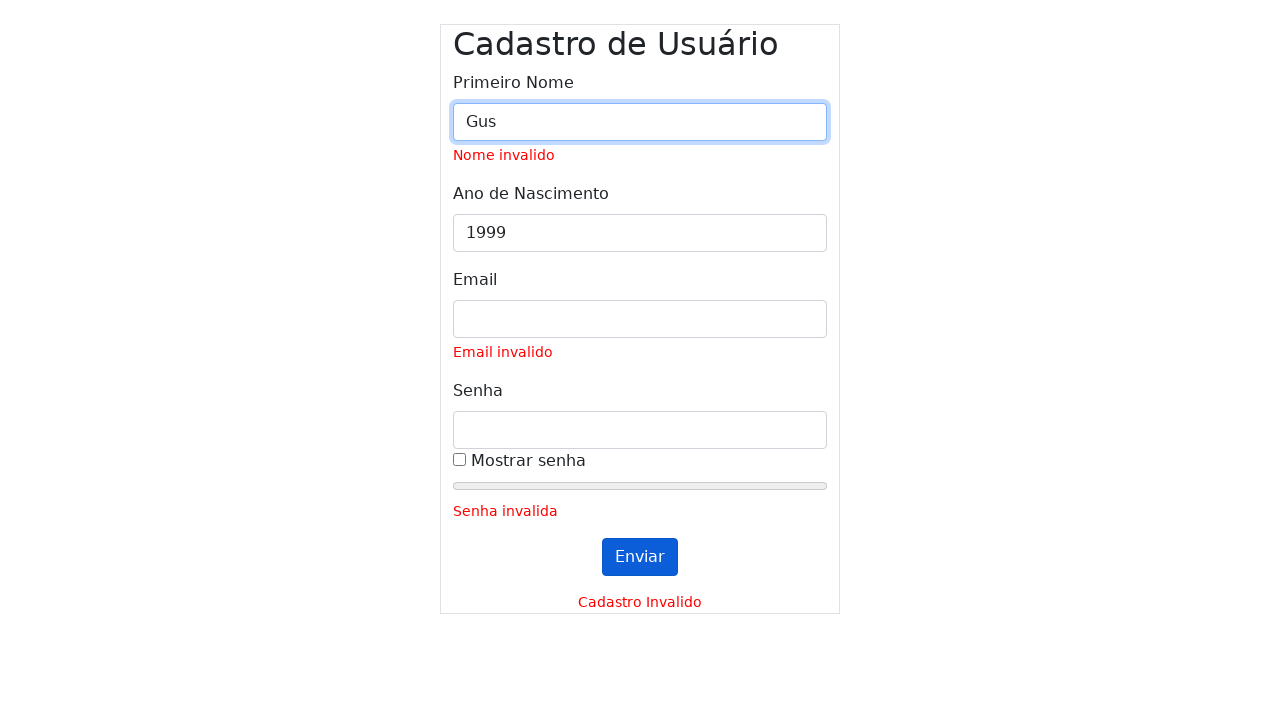

Cleared year field on #inputYear
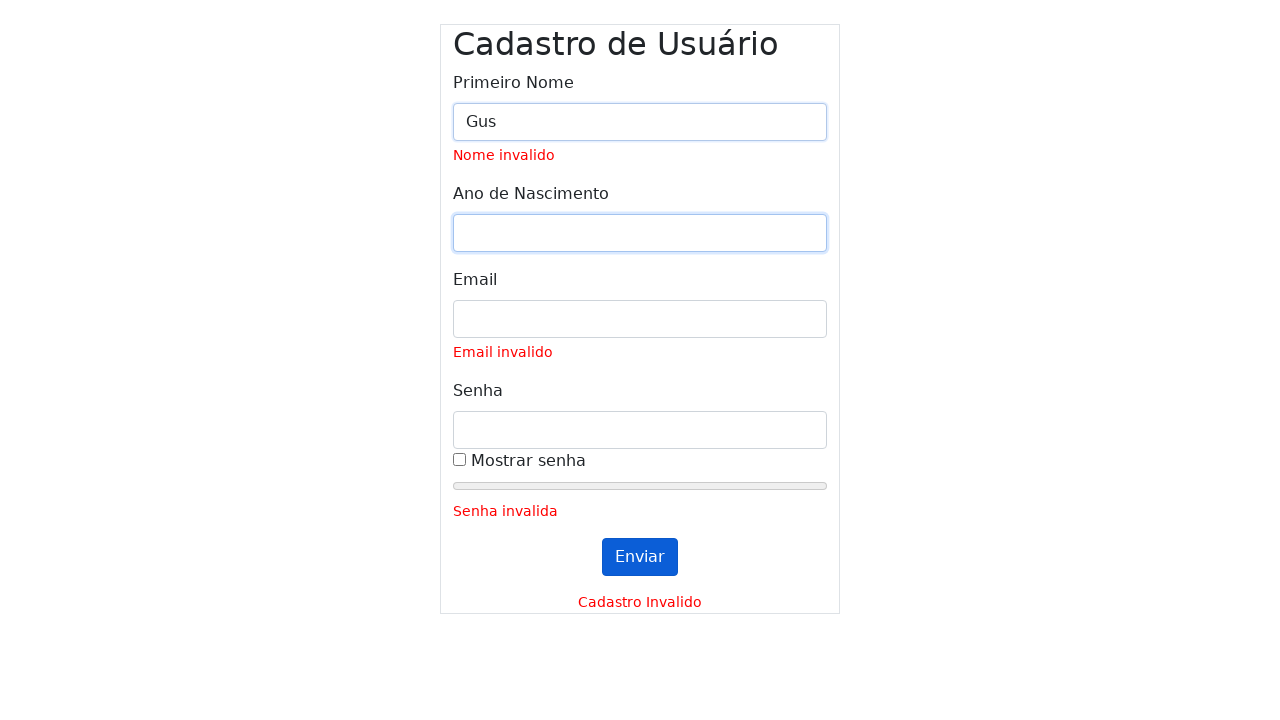

Filled year field with '' (expected validation: Ano invalido) on #inputYear
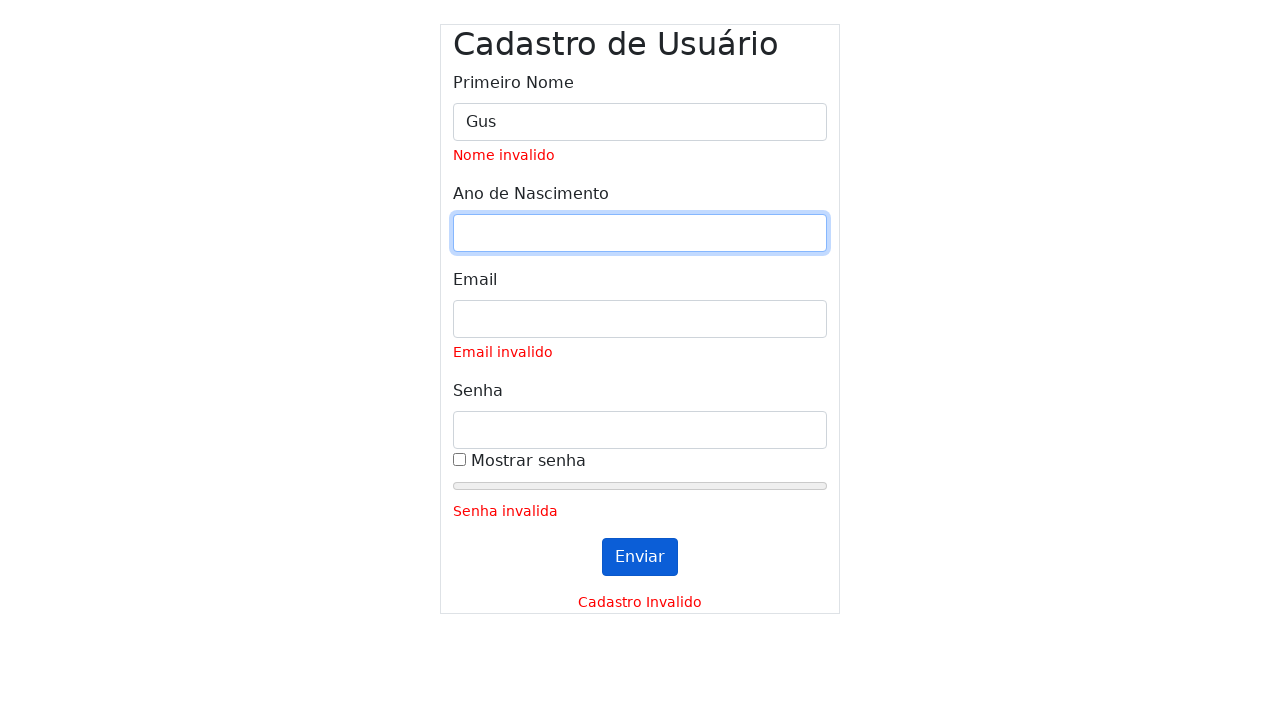

Cleared email field on #inputEmail
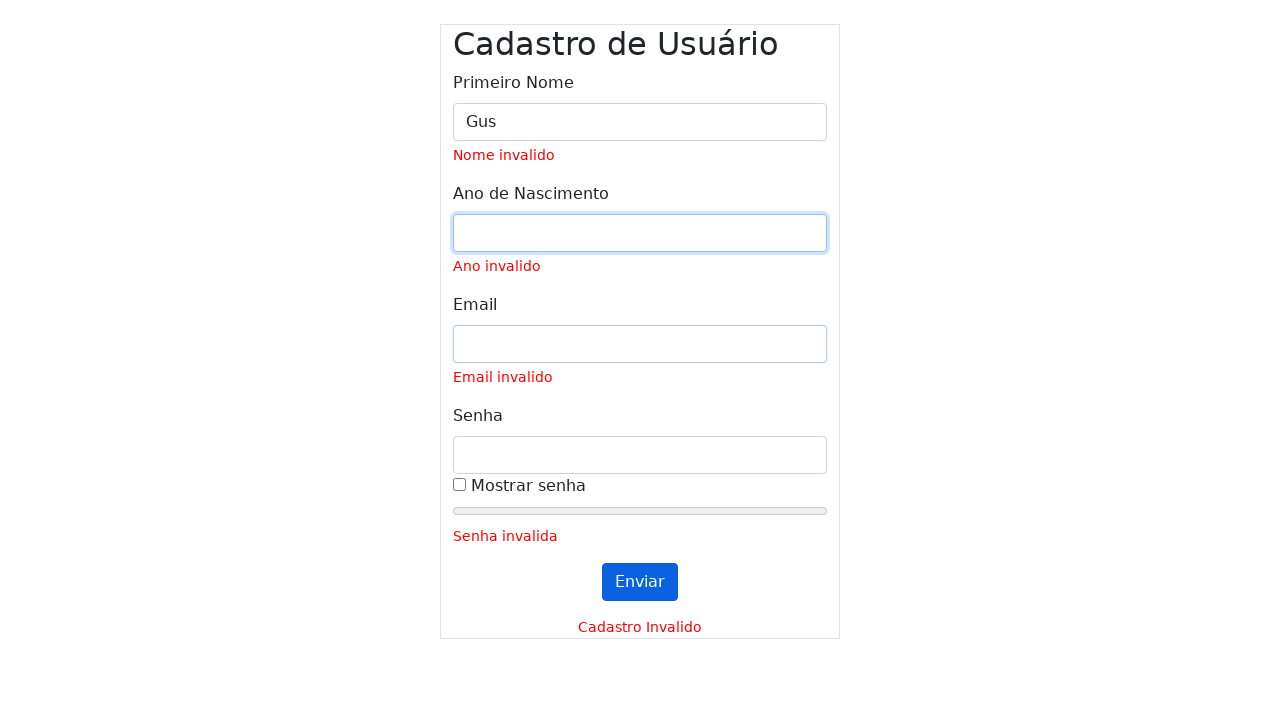

Filled email field with 'gustavoscarenci@usp.br' (expected validation: ) on #inputEmail
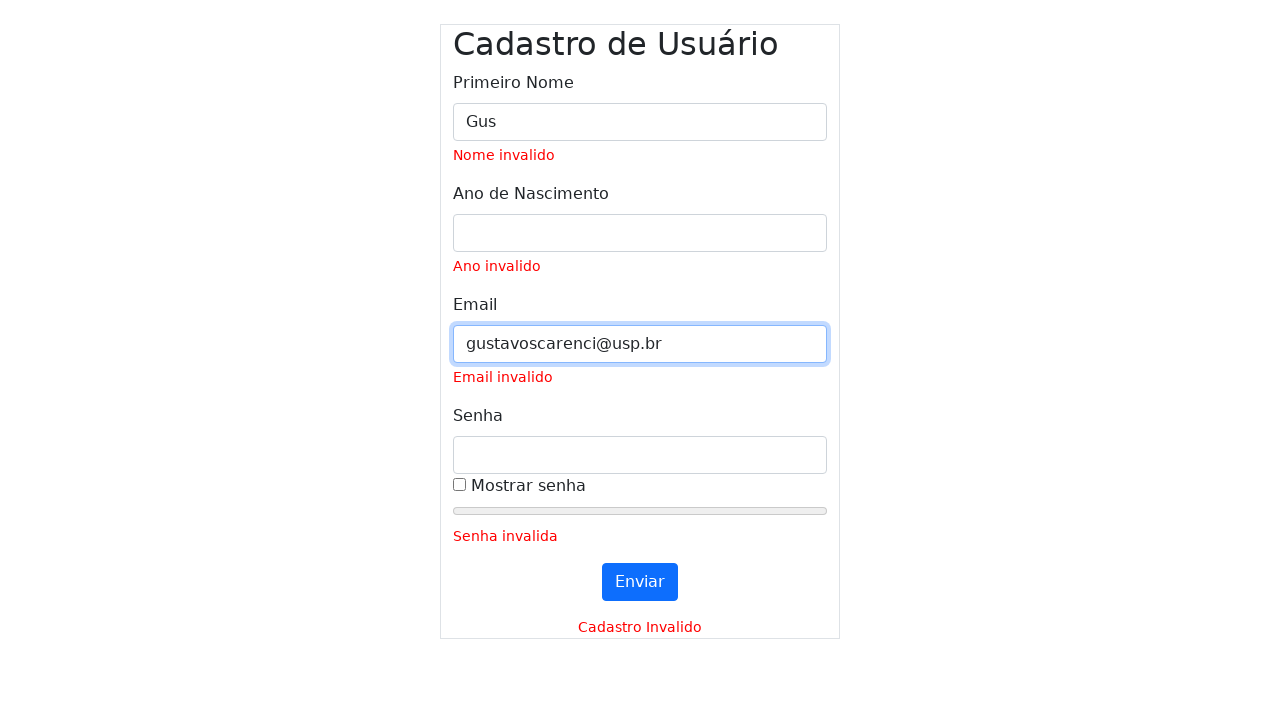

Cleared password field on #inputPassword
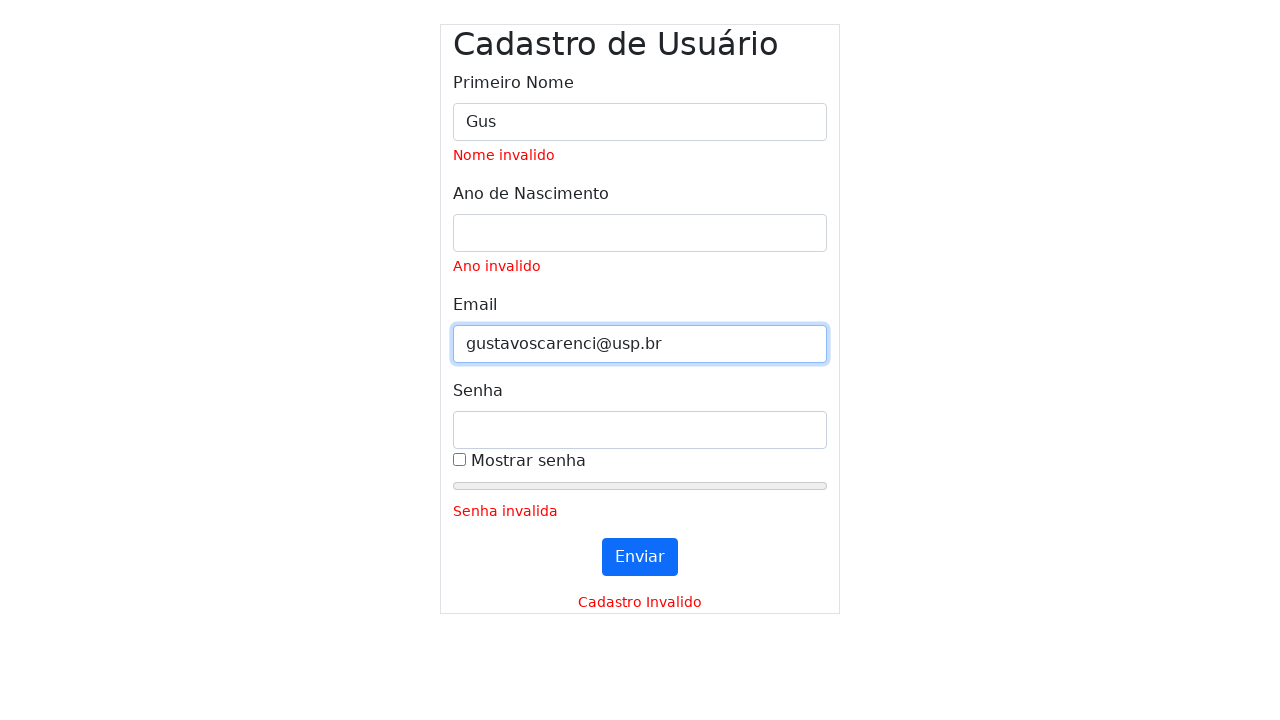

Filled password field (expected validation: Senha moderada, expected strength: 20) on #inputPassword
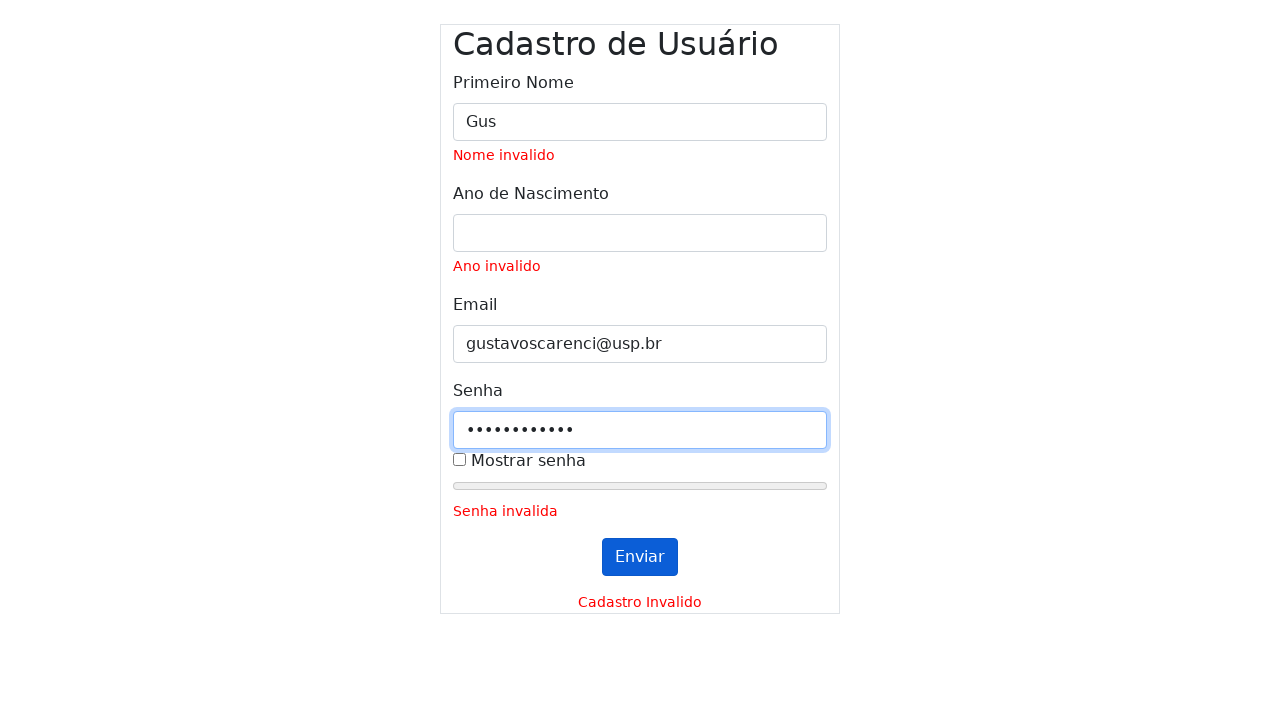

Clicked submit button (first click) at (640, 557) on #submitButton
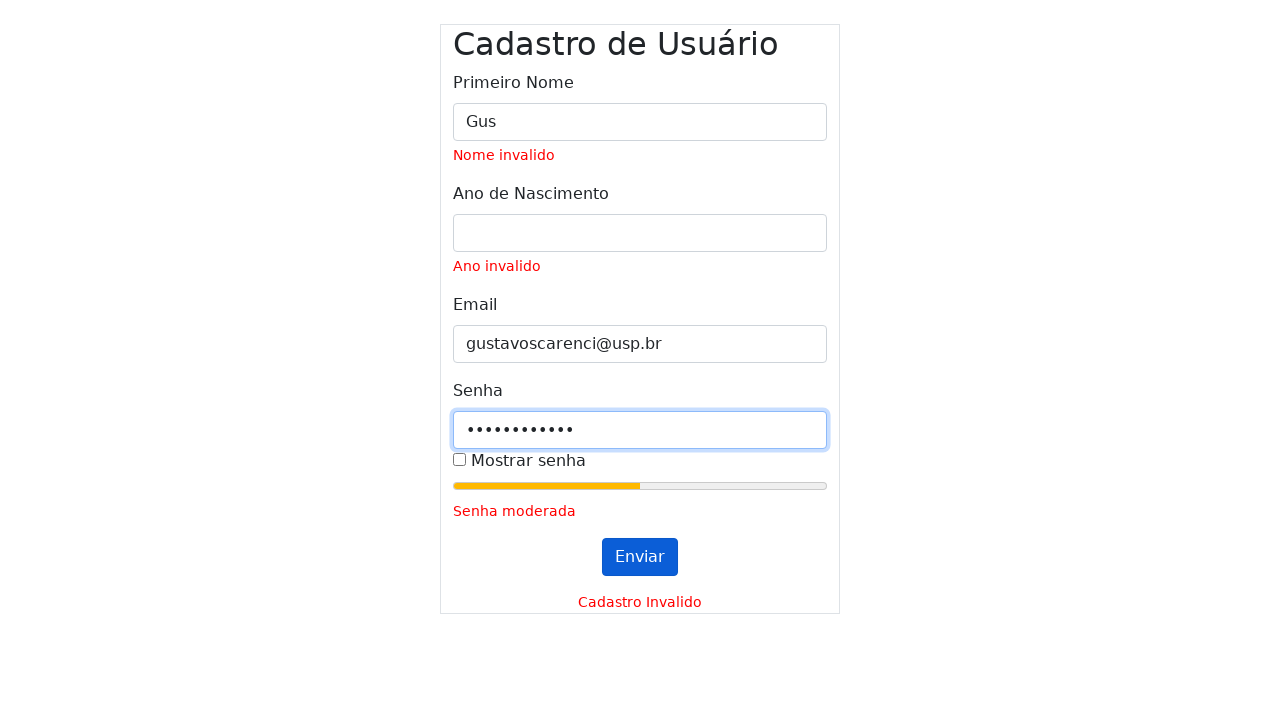

Clicked submit button (second click) at (640, 557) on #submitButton
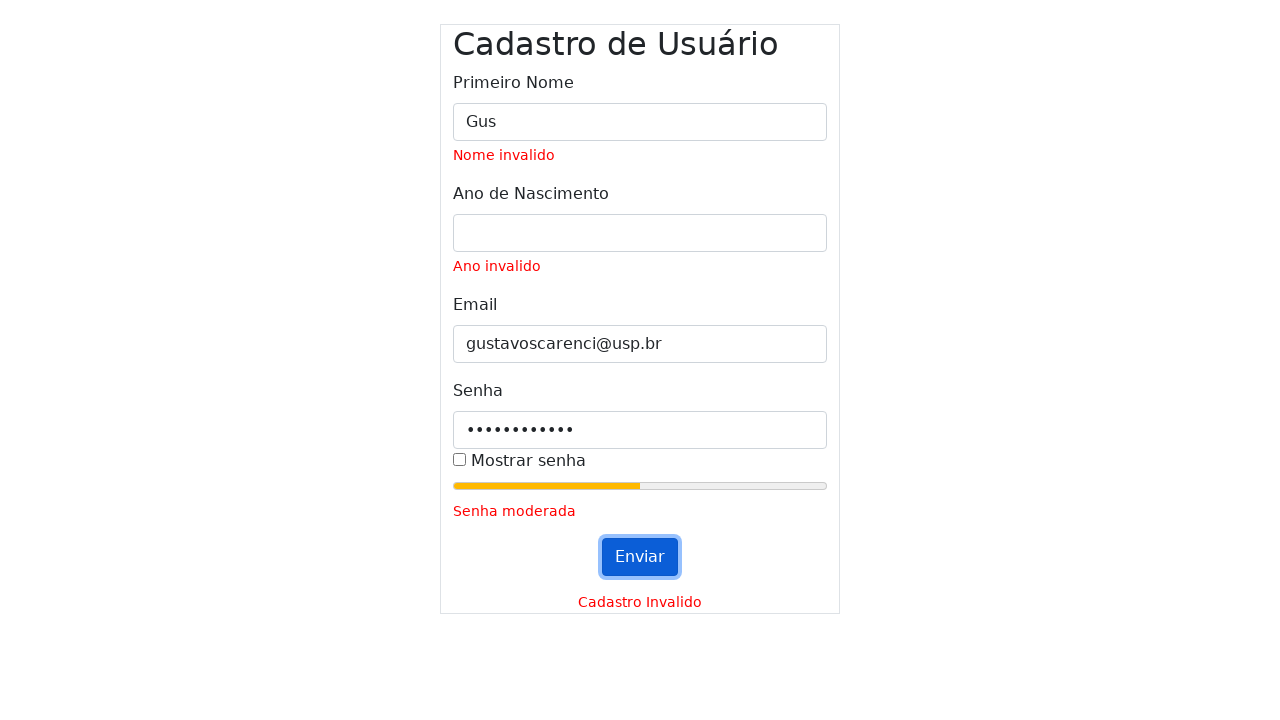

Waited for validation messages to appear
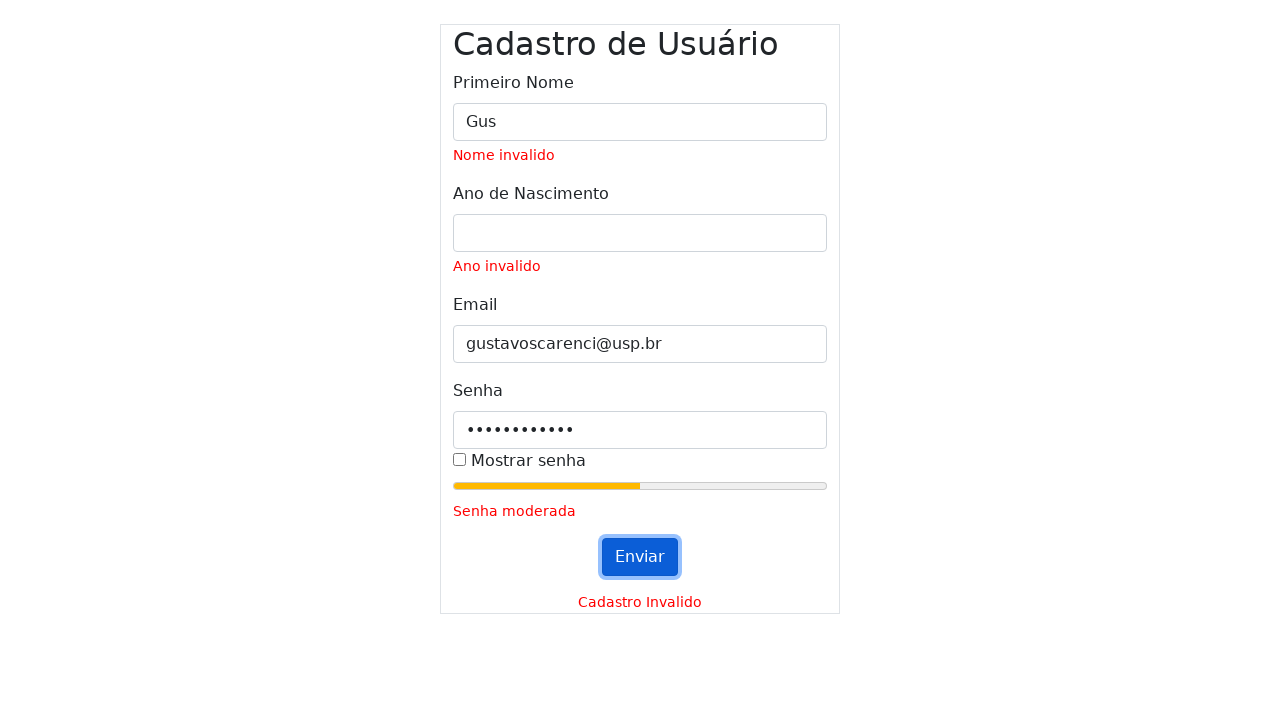

Cleared name field on #inputName
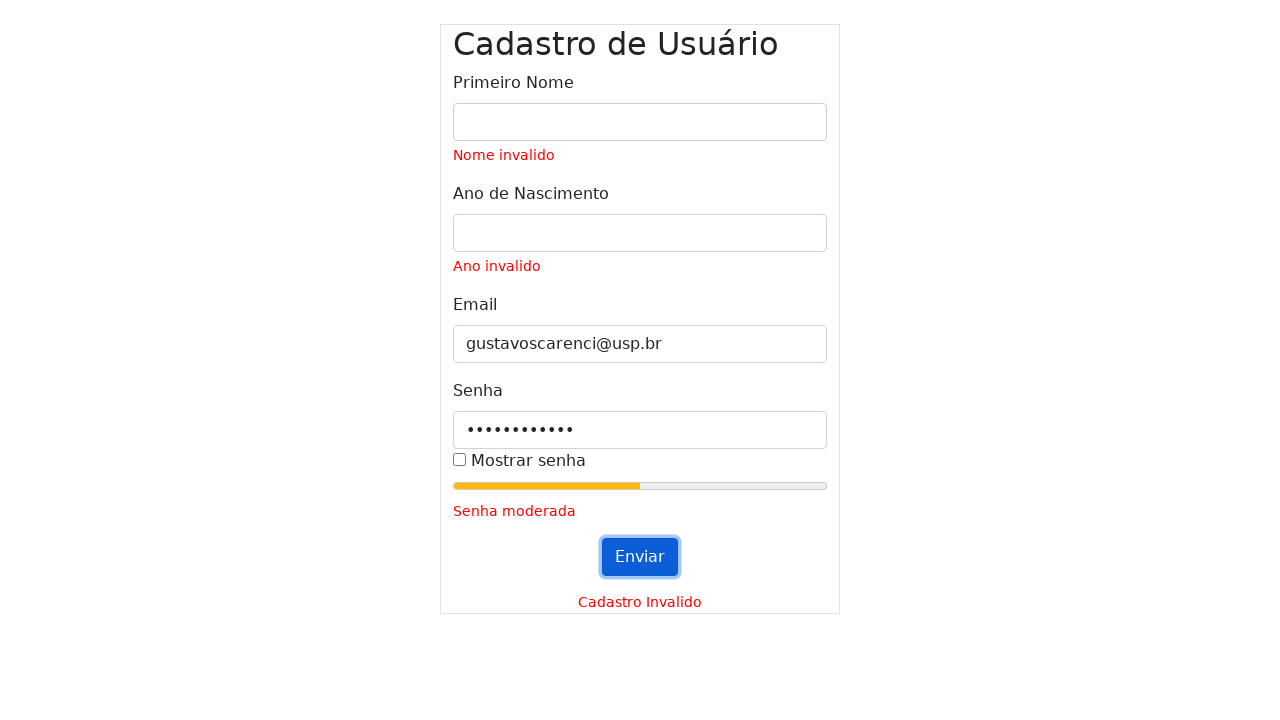

Filled name field with 'Gus' (expected validation: Nome invalido) on #inputName
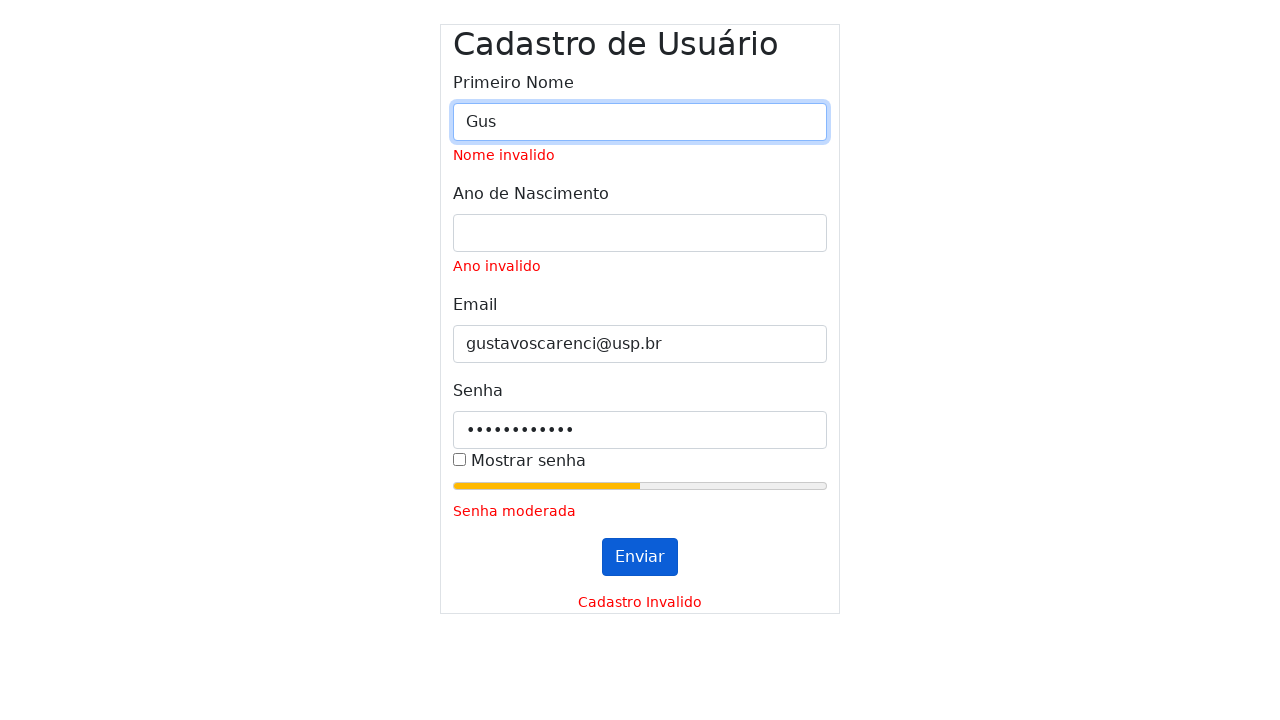

Cleared year field on #inputYear
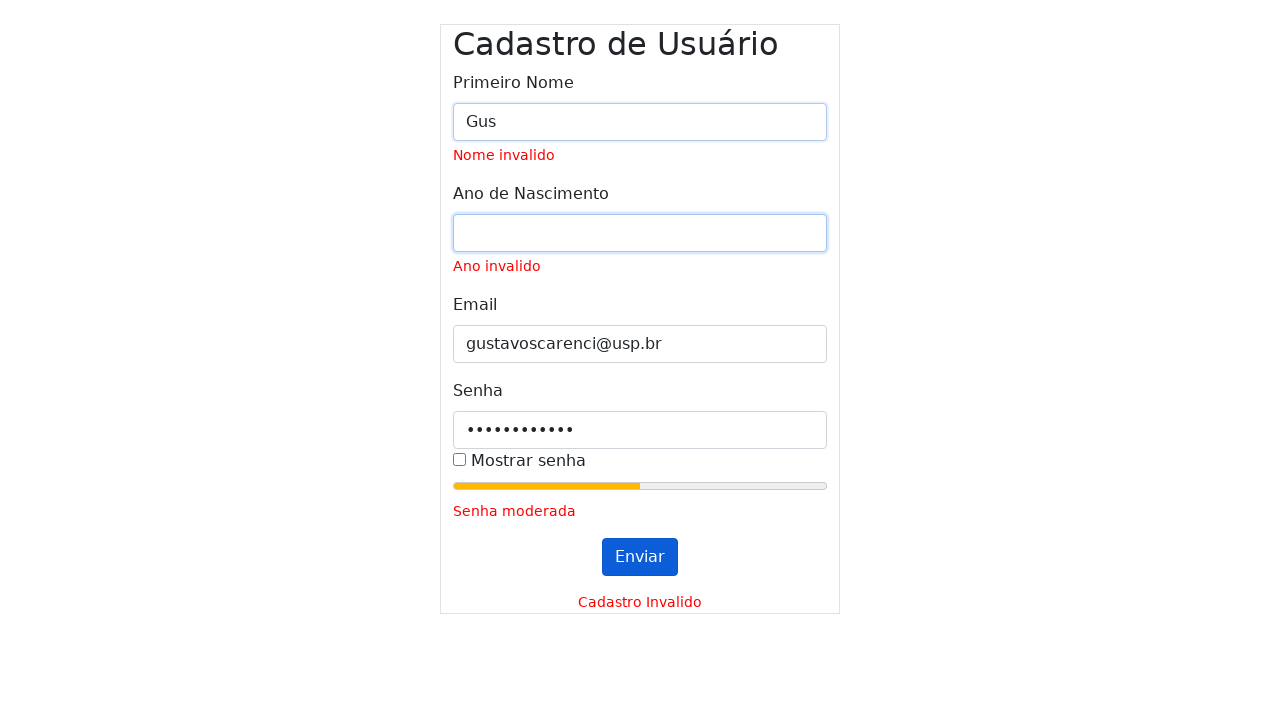

Filled year field with '' (expected validation: Ano invalido) on #inputYear
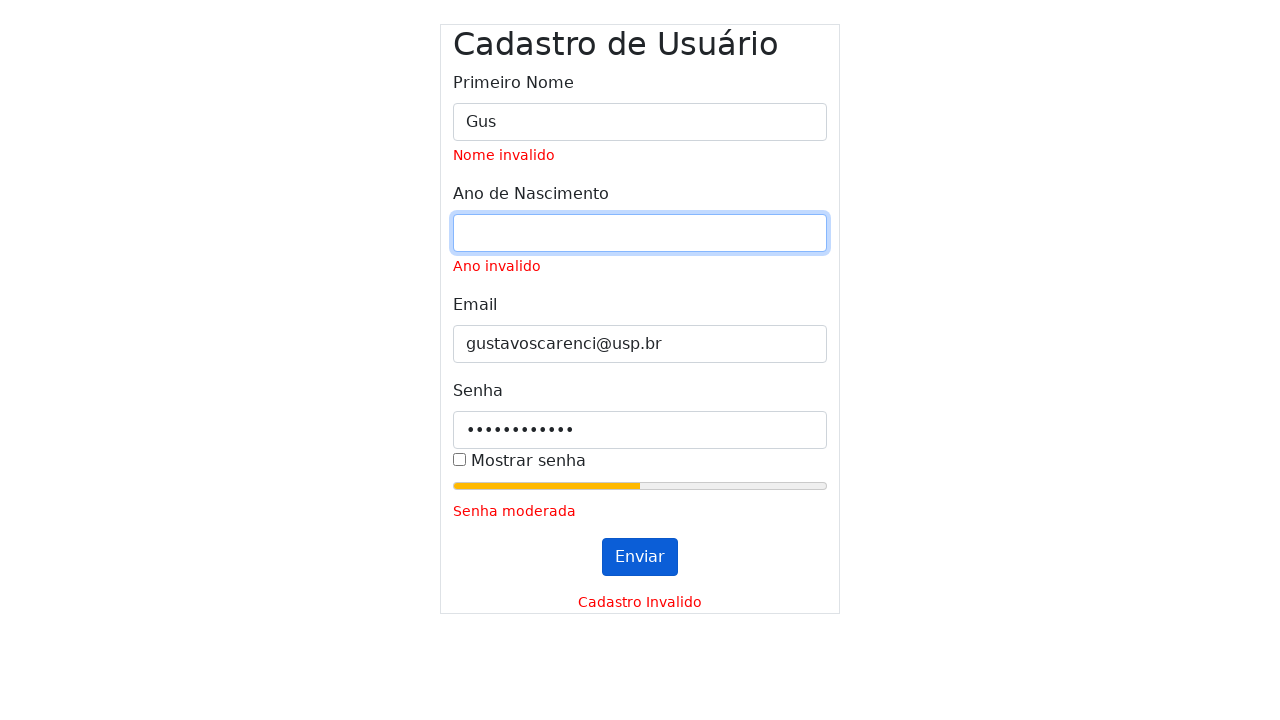

Cleared email field on #inputEmail
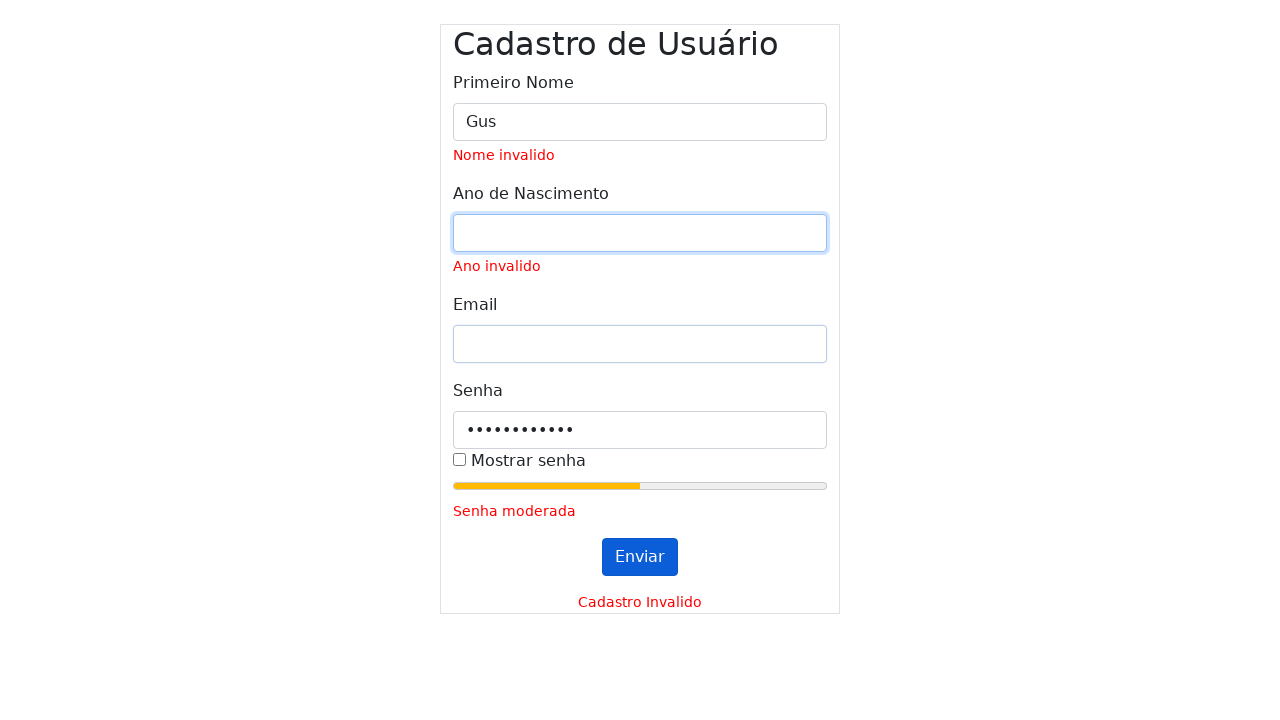

Filled email field with 'gustavoscarenci@usp.br' (expected validation: ) on #inputEmail
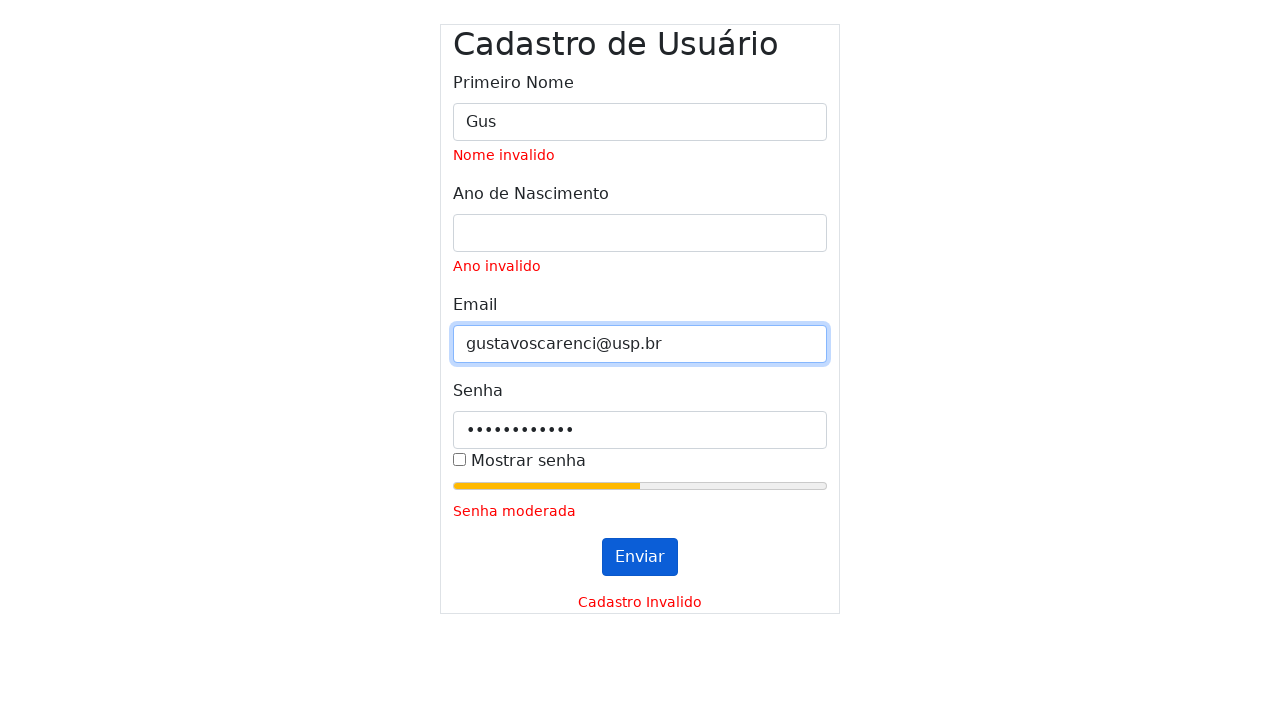

Cleared password field on #inputPassword
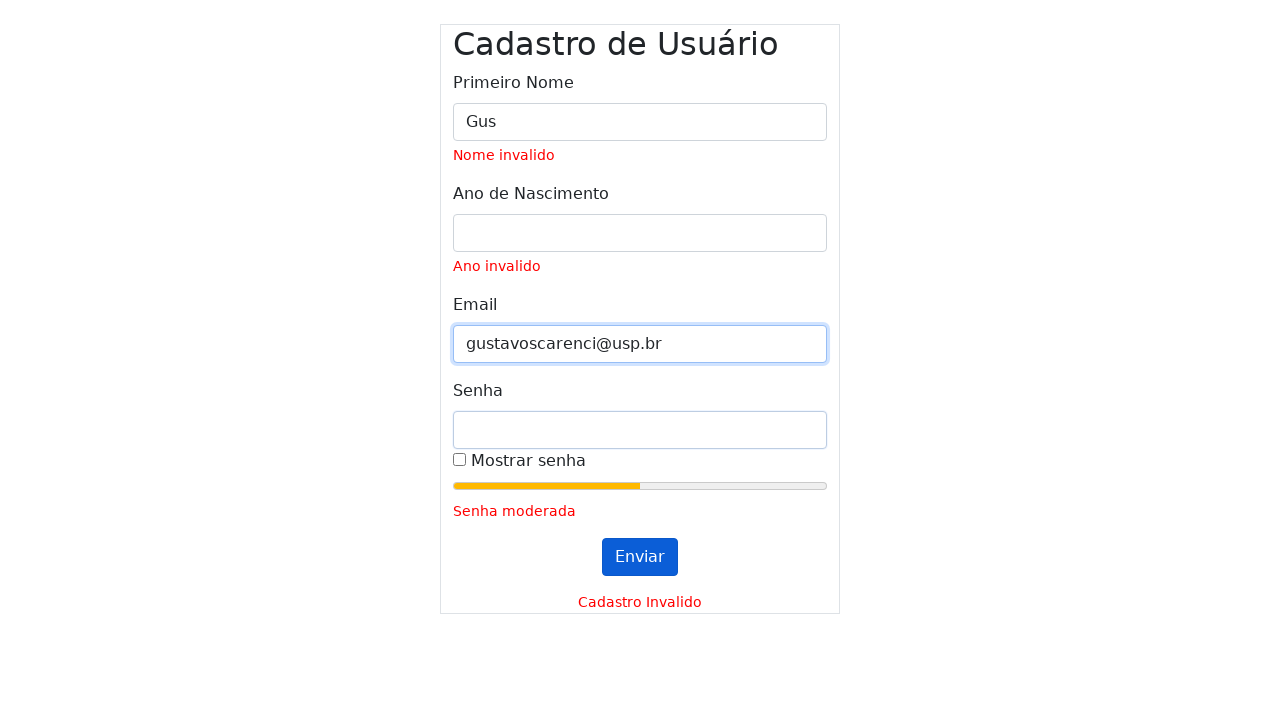

Filled password field (expected validation: Senha invalida., expected strength: 0) on #inputPassword
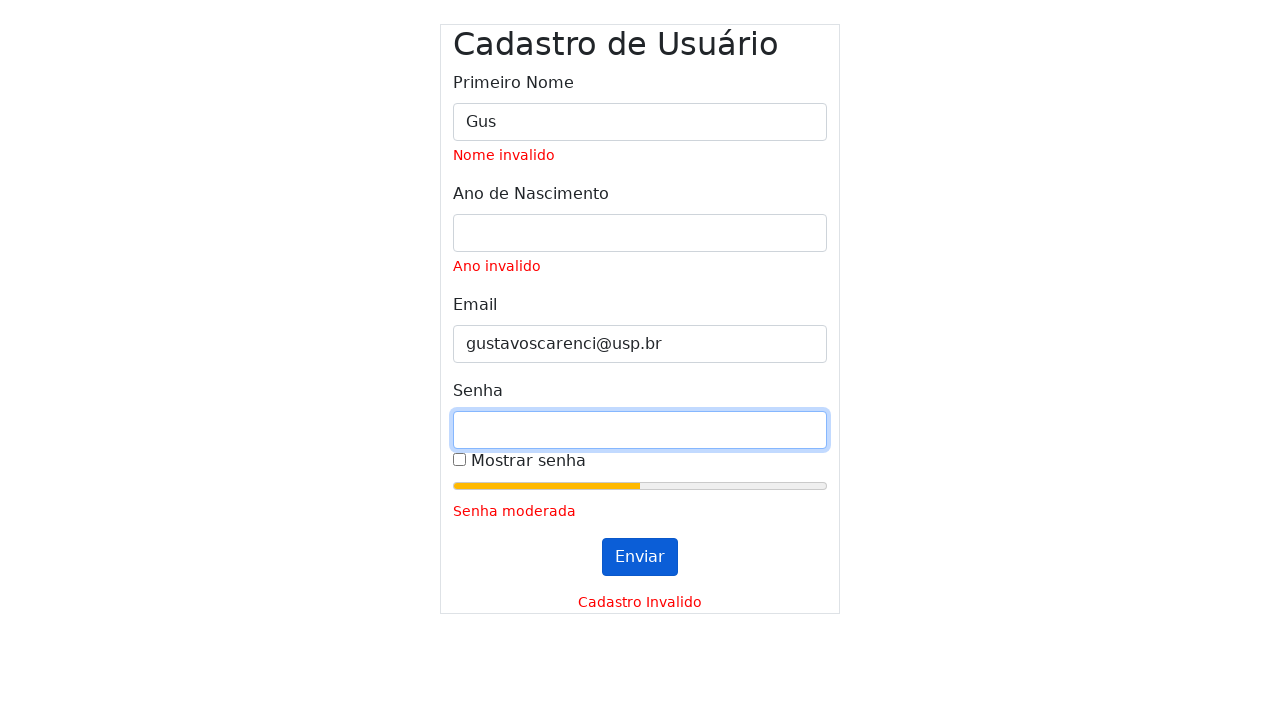

Clicked submit button (first click) at (640, 557) on #submitButton
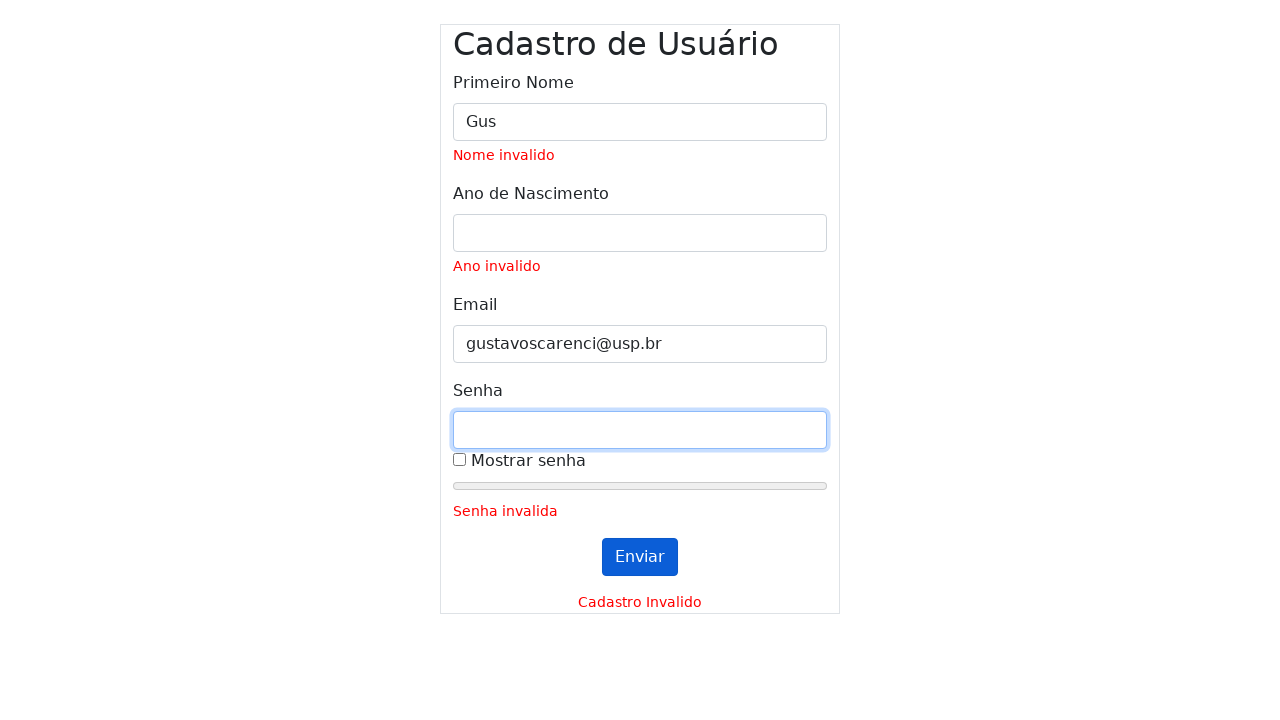

Clicked submit button (second click) at (640, 557) on #submitButton
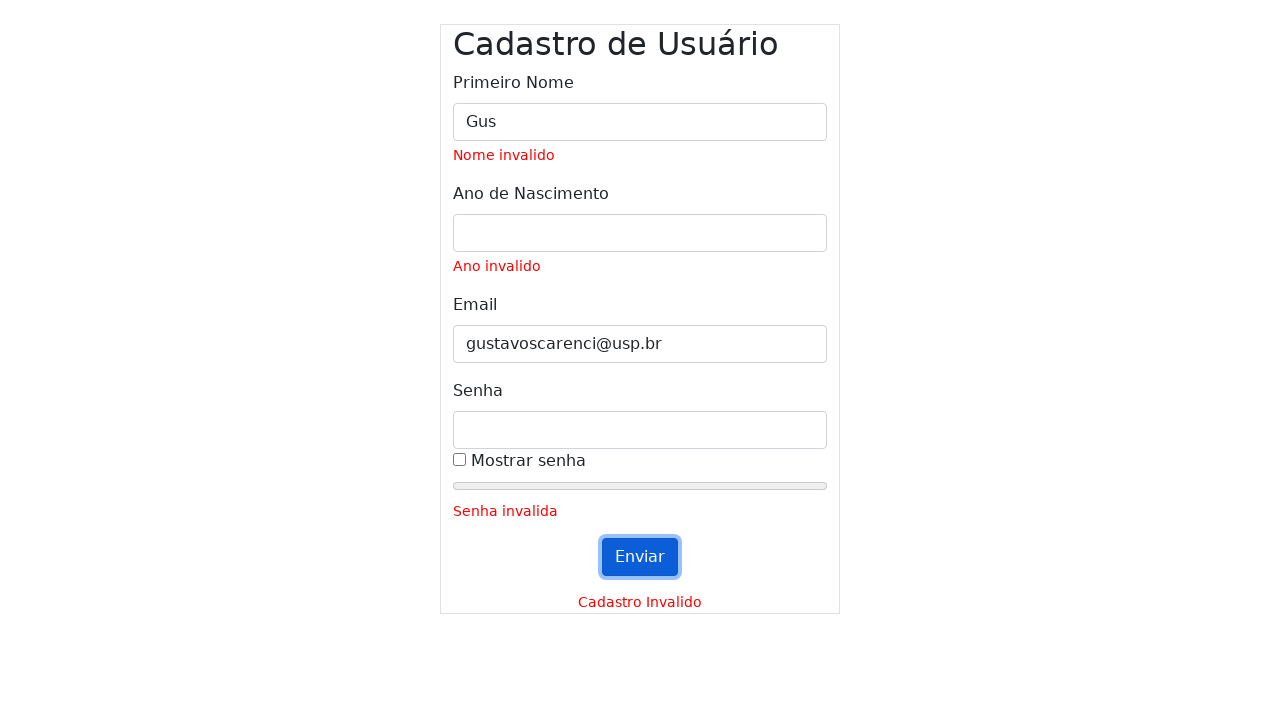

Waited for validation messages to appear
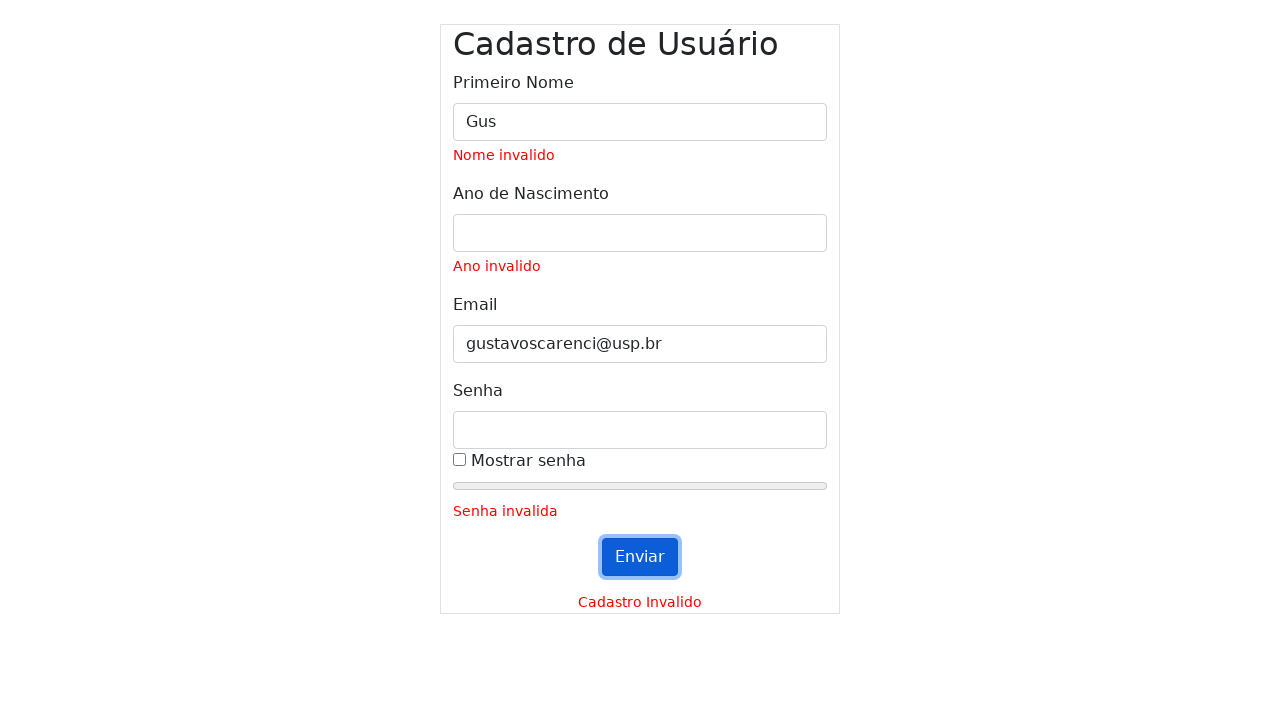

Cleared name field on #inputName
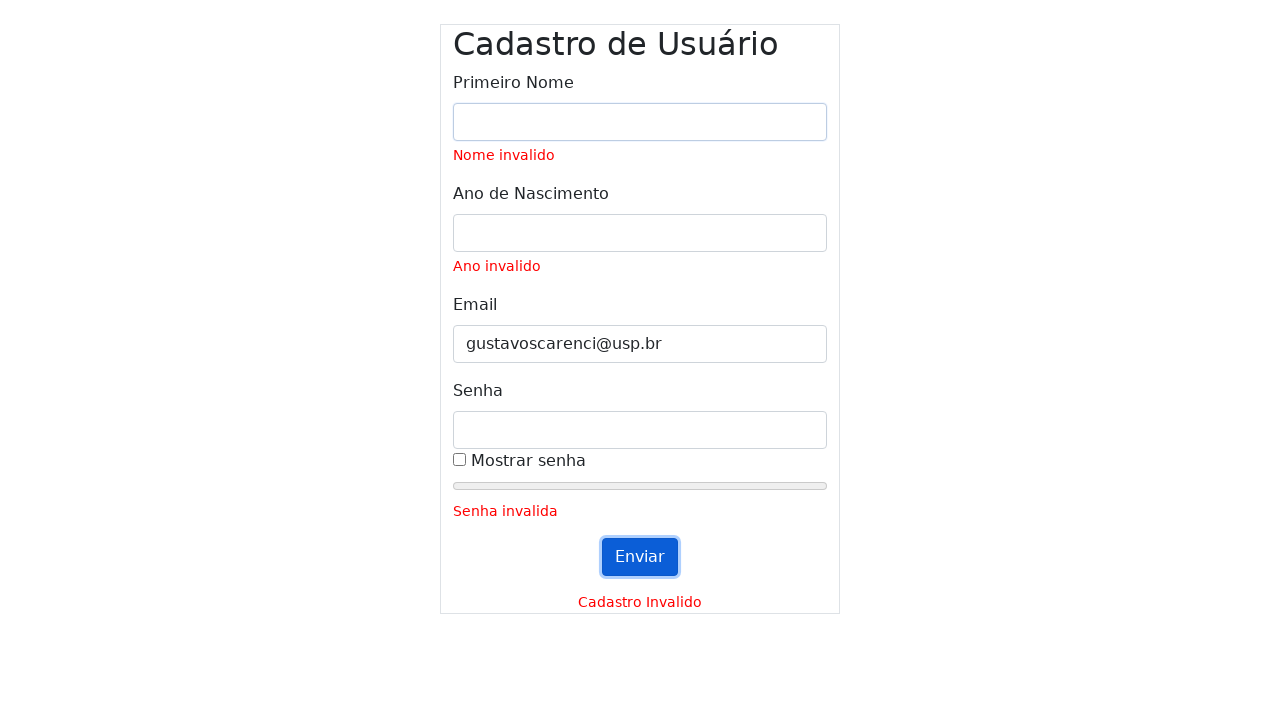

Filled name field with 'Gus' (expected validation: Nome invalido) on #inputName
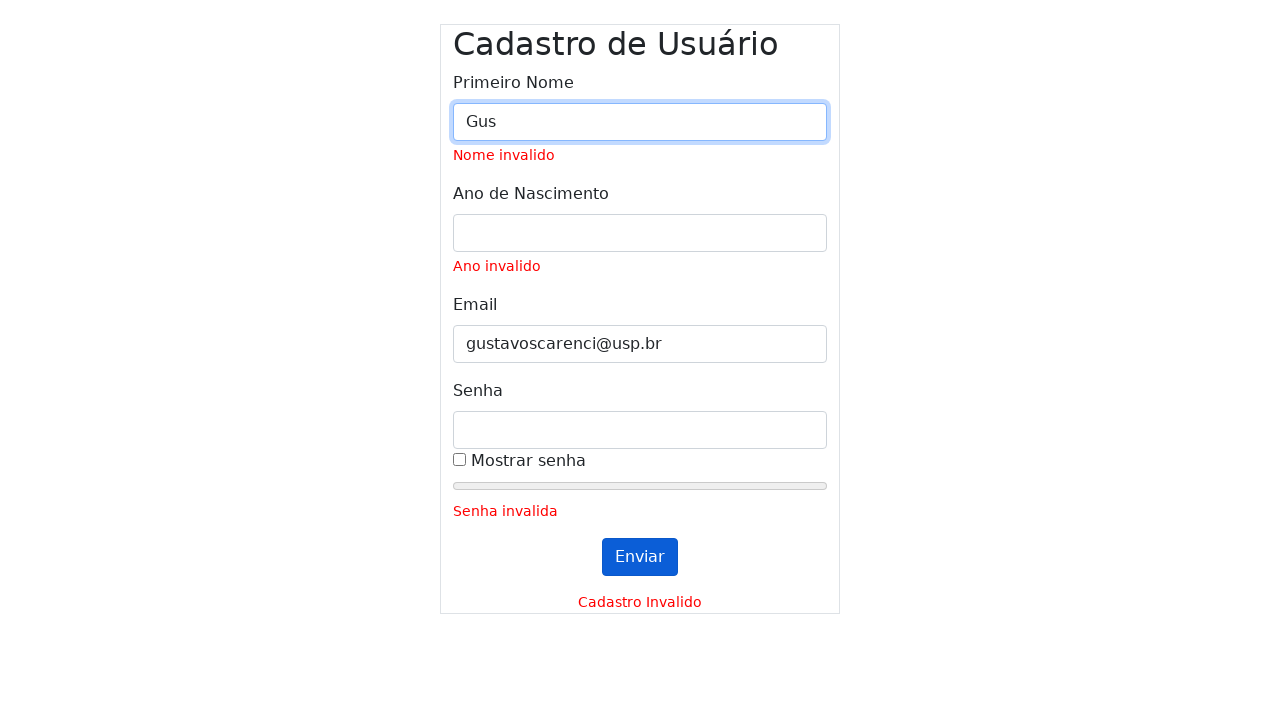

Cleared year field on #inputYear
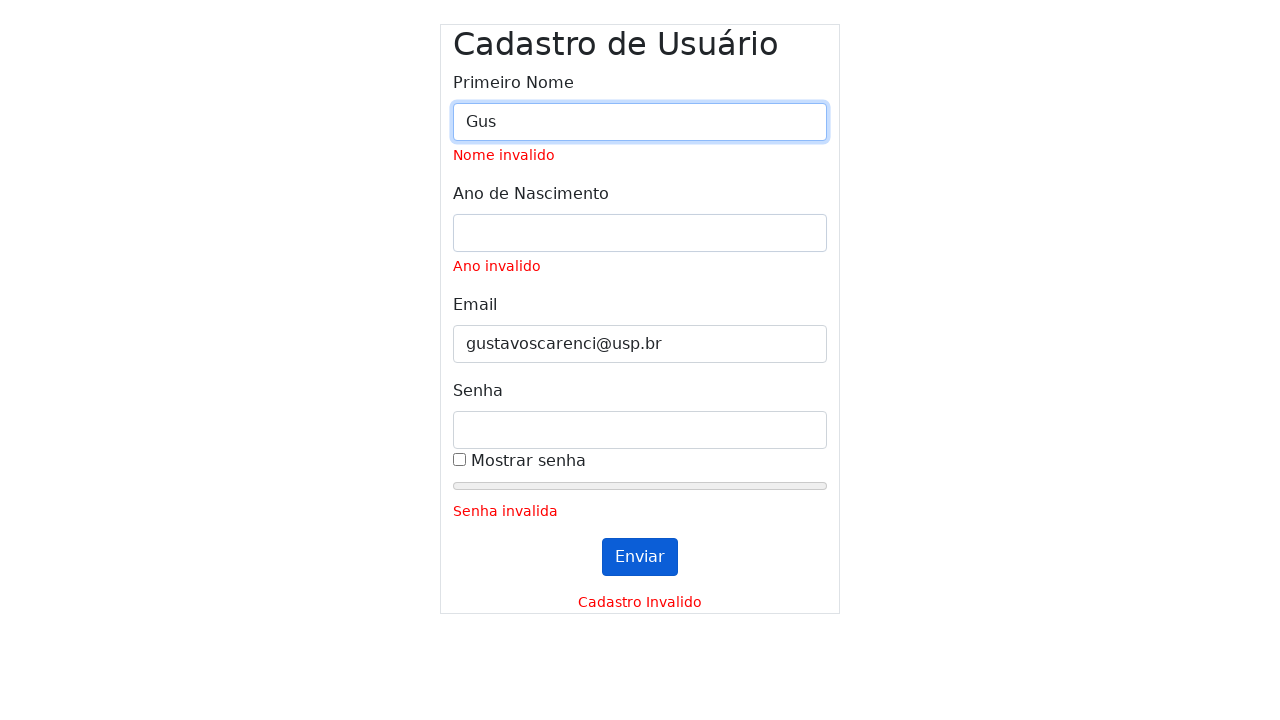

Filled year field with '' (expected validation: Ano invalido) on #inputYear
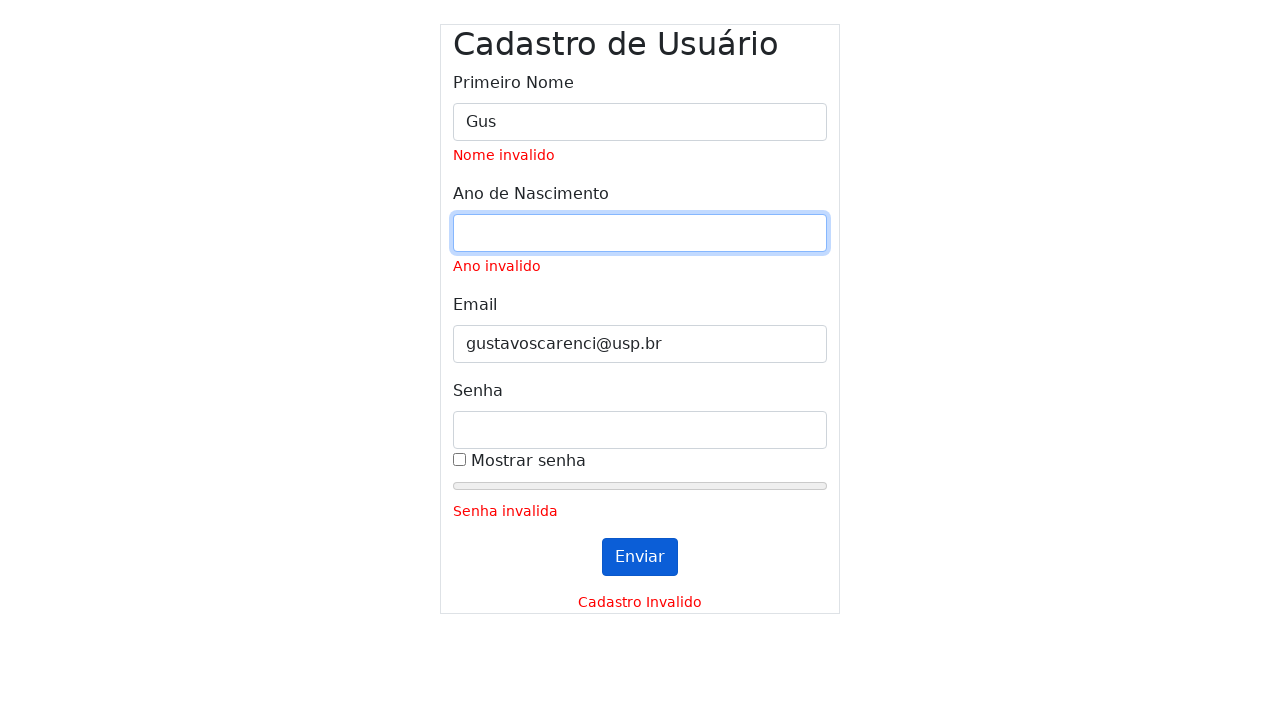

Cleared email field on #inputEmail
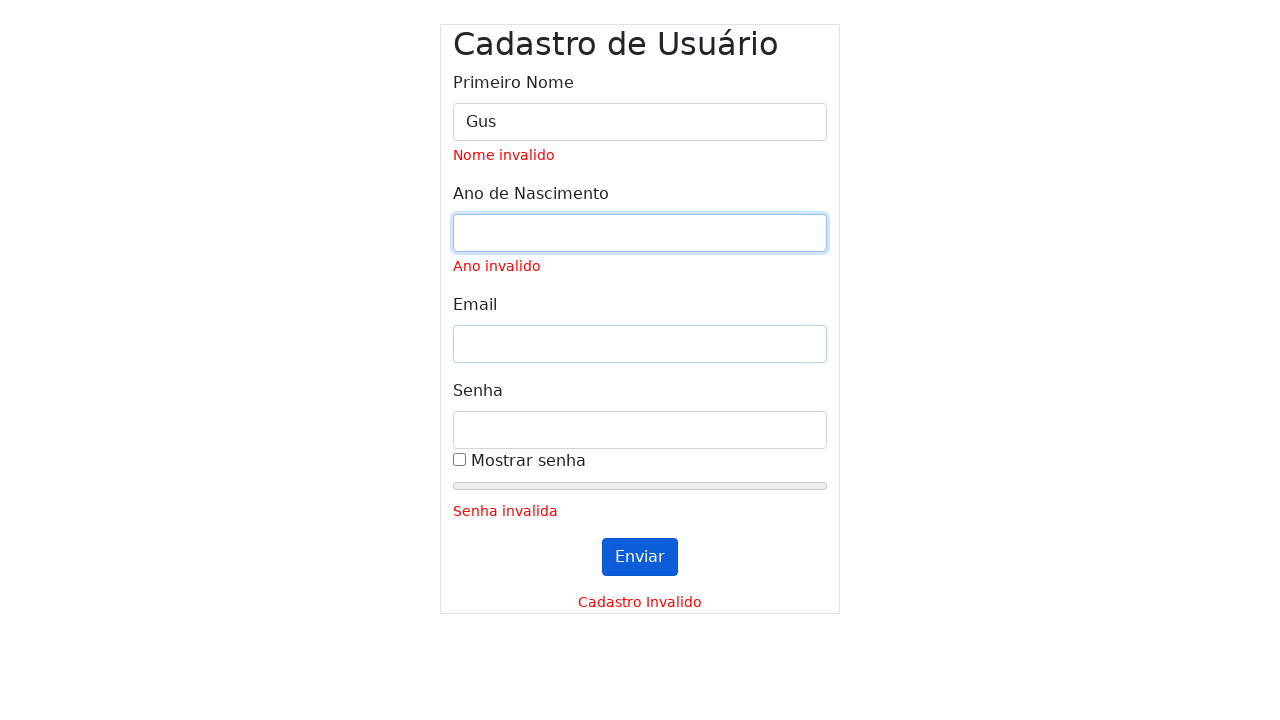

Filled email field with '' (expected validation: Email invalido) on #inputEmail
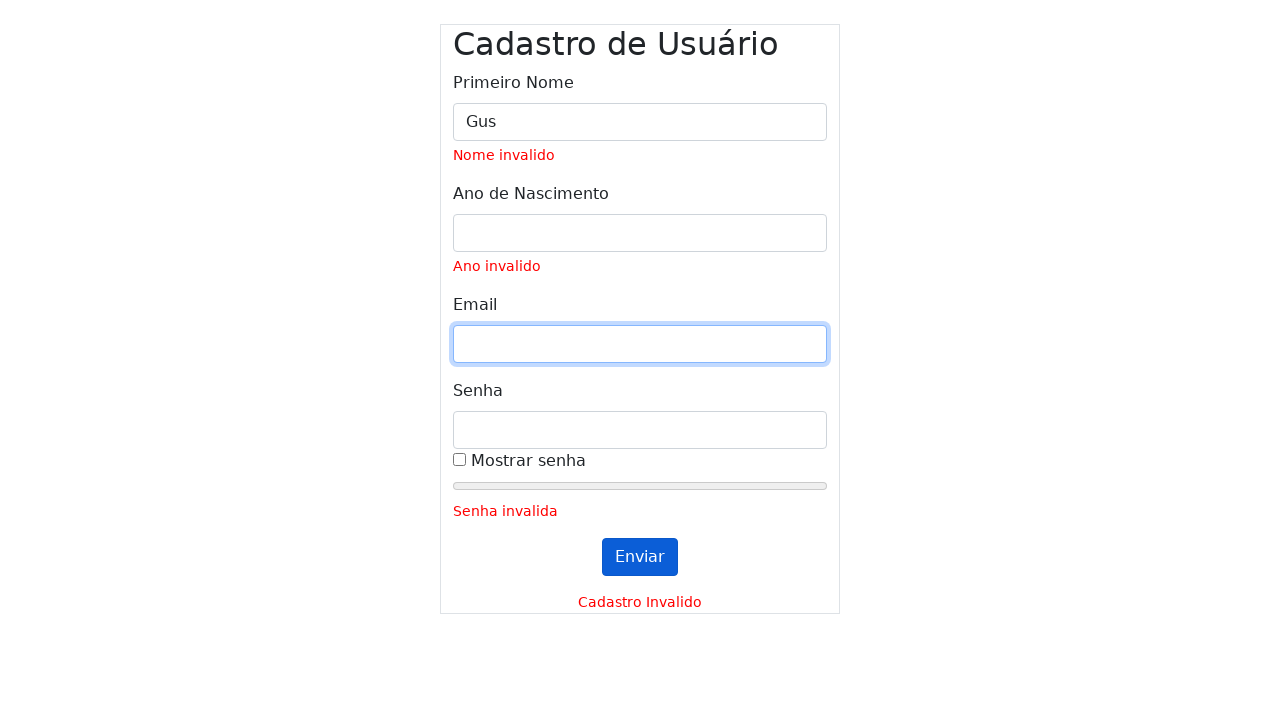

Cleared password field on #inputPassword
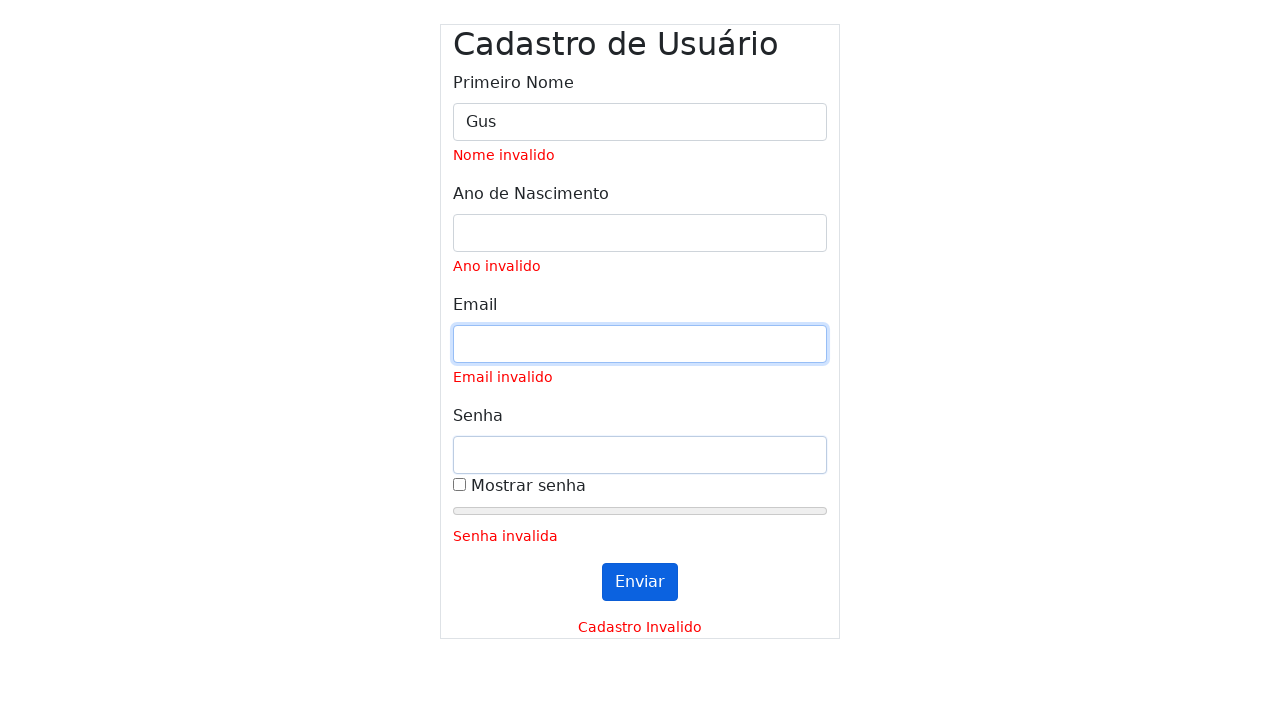

Filled password field (expected validation: Senha moderada, expected strength: 20) on #inputPassword
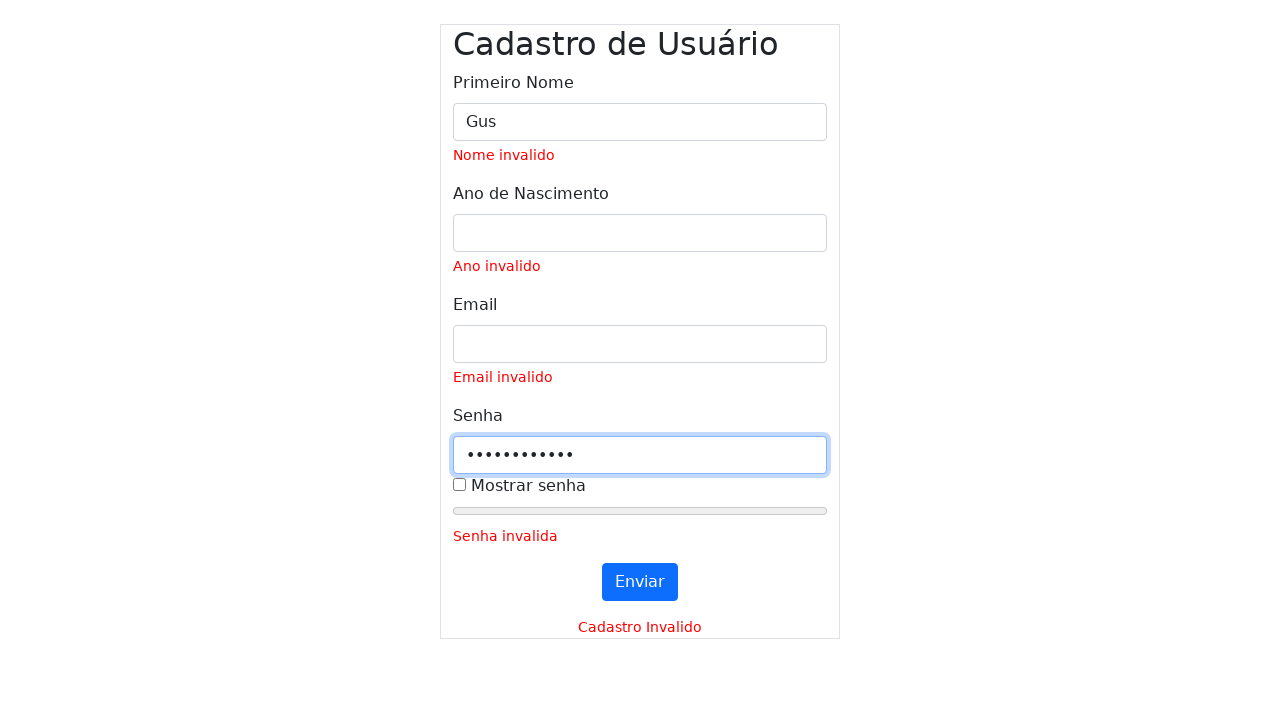

Clicked submit button (first click) at (640, 582) on #submitButton
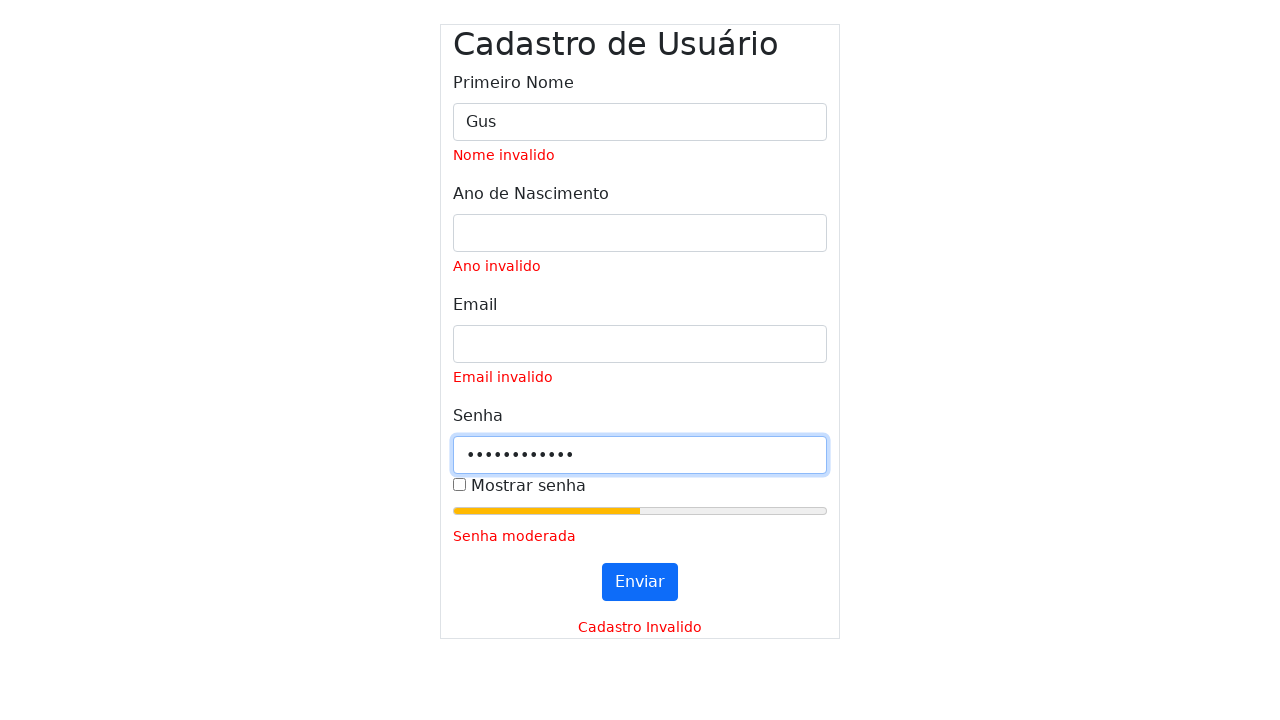

Clicked submit button (second click) at (640, 582) on #submitButton
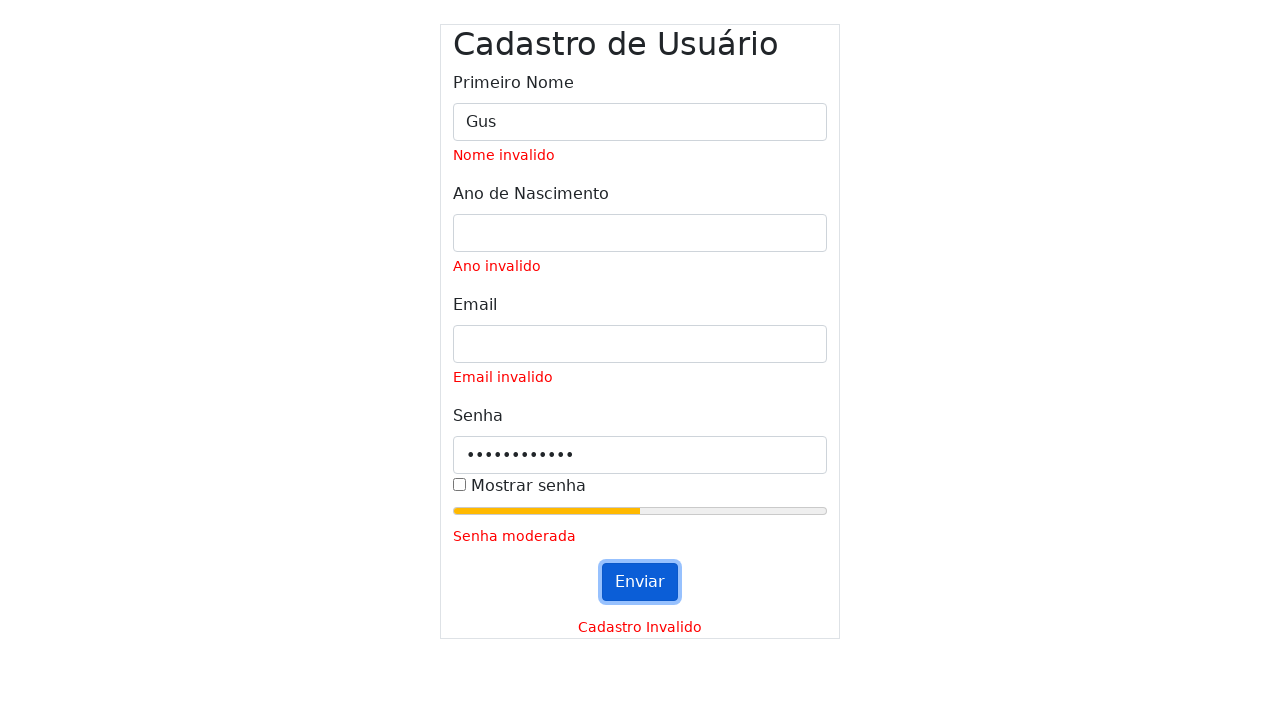

Waited for validation messages to appear
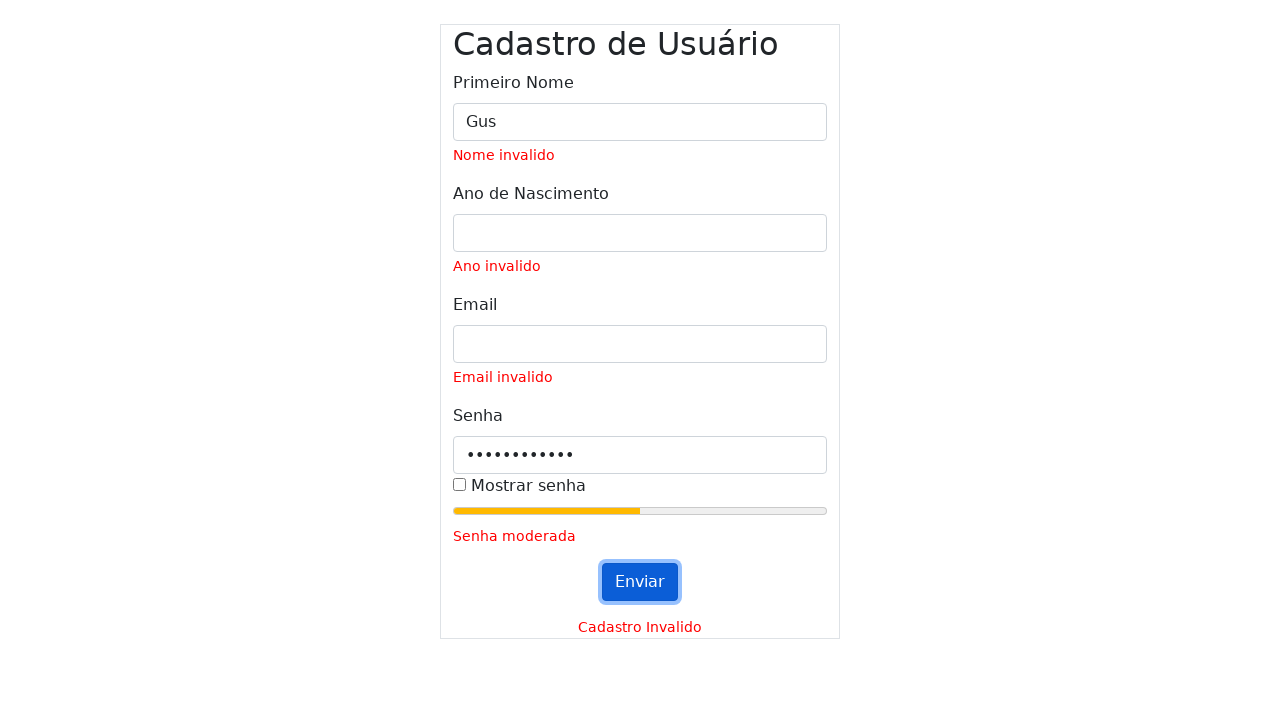

Cleared name field on #inputName
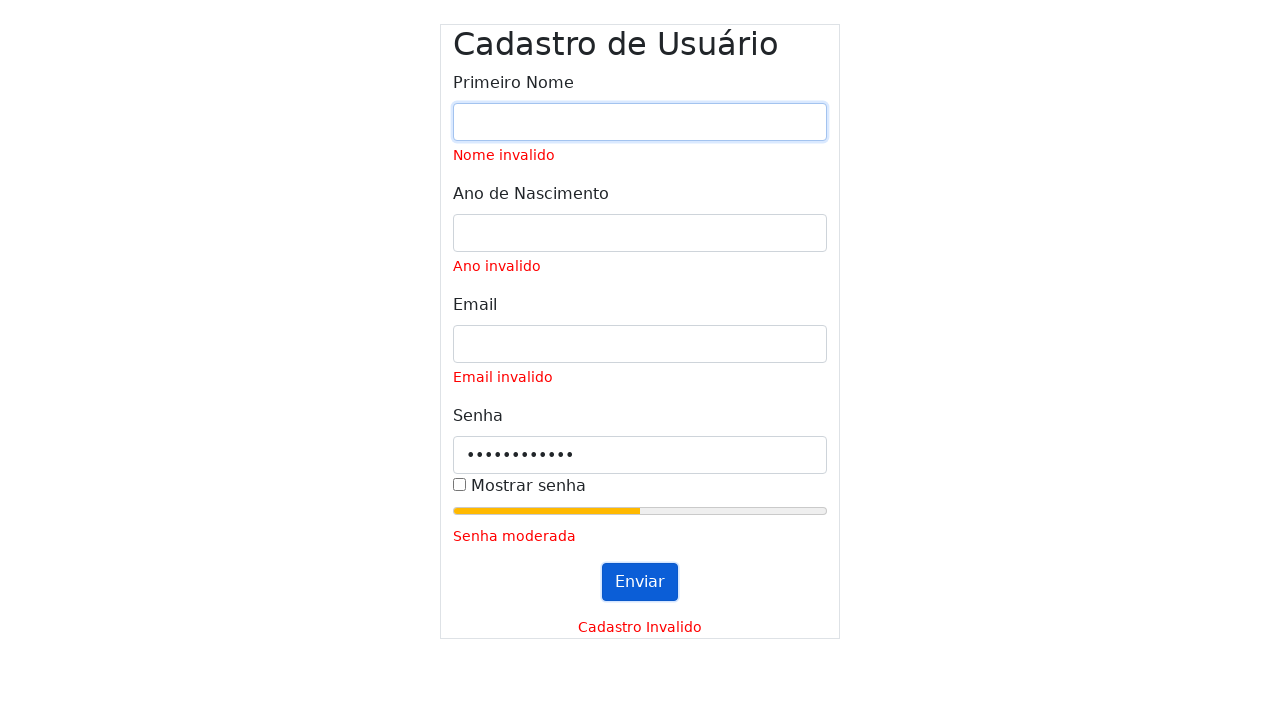

Filled name field with 'Gus' (expected validation: Nome invalido) on #inputName
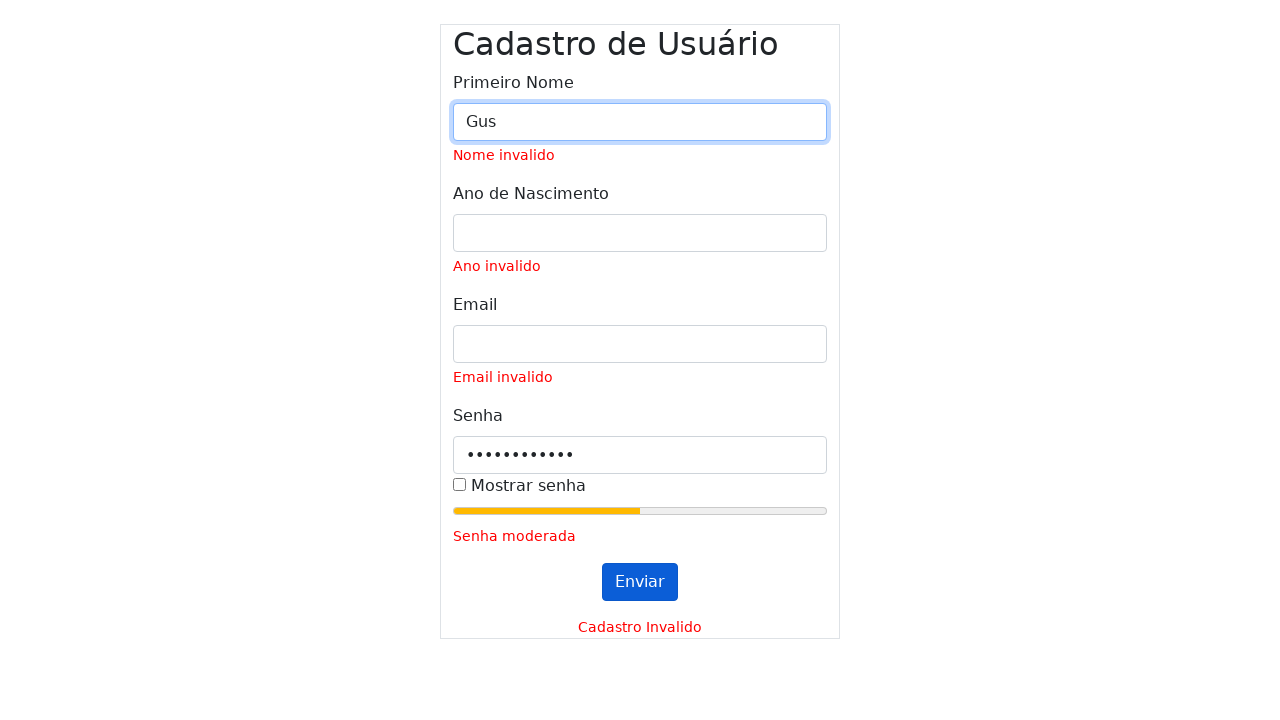

Cleared year field on #inputYear
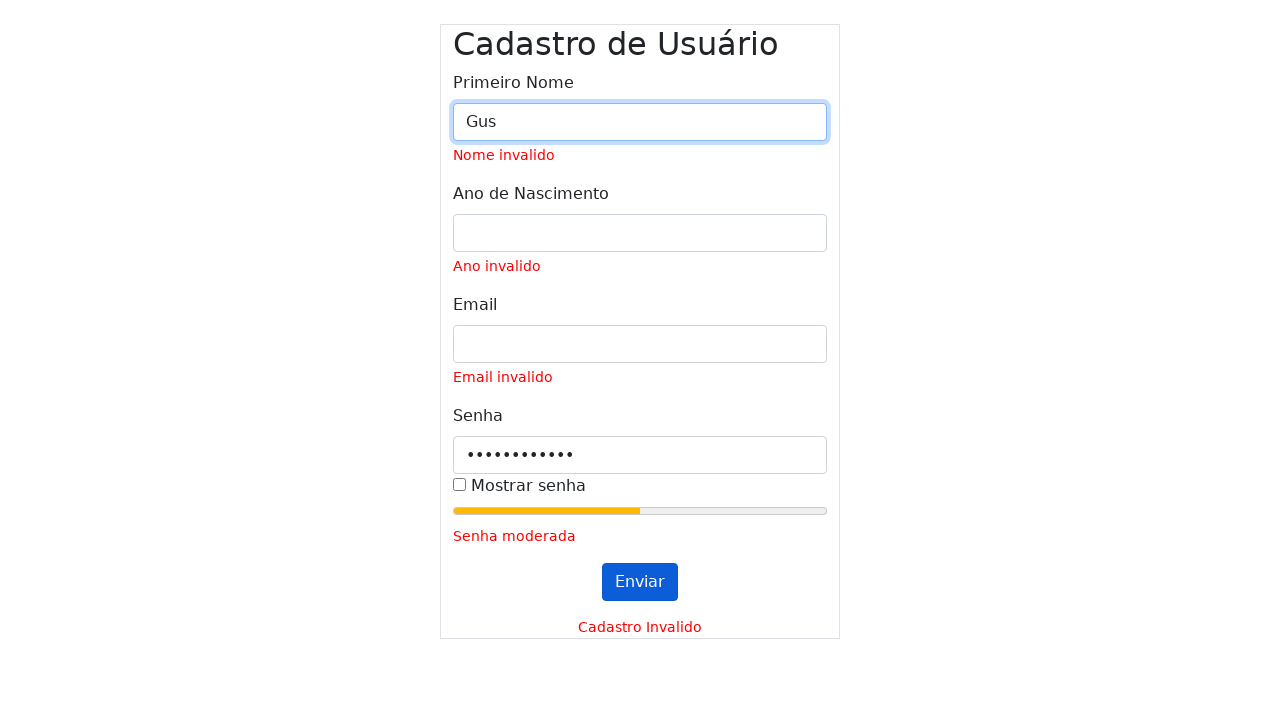

Filled year field with '' (expected validation: Ano invalido) on #inputYear
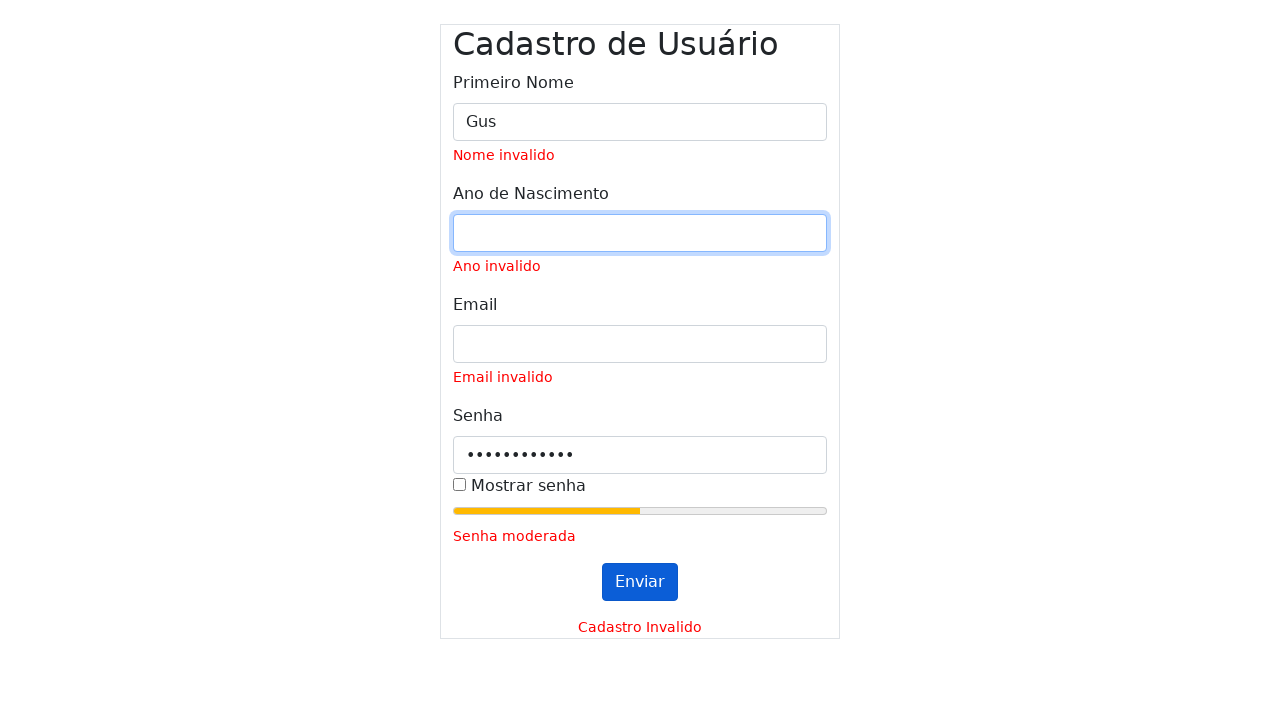

Cleared email field on #inputEmail
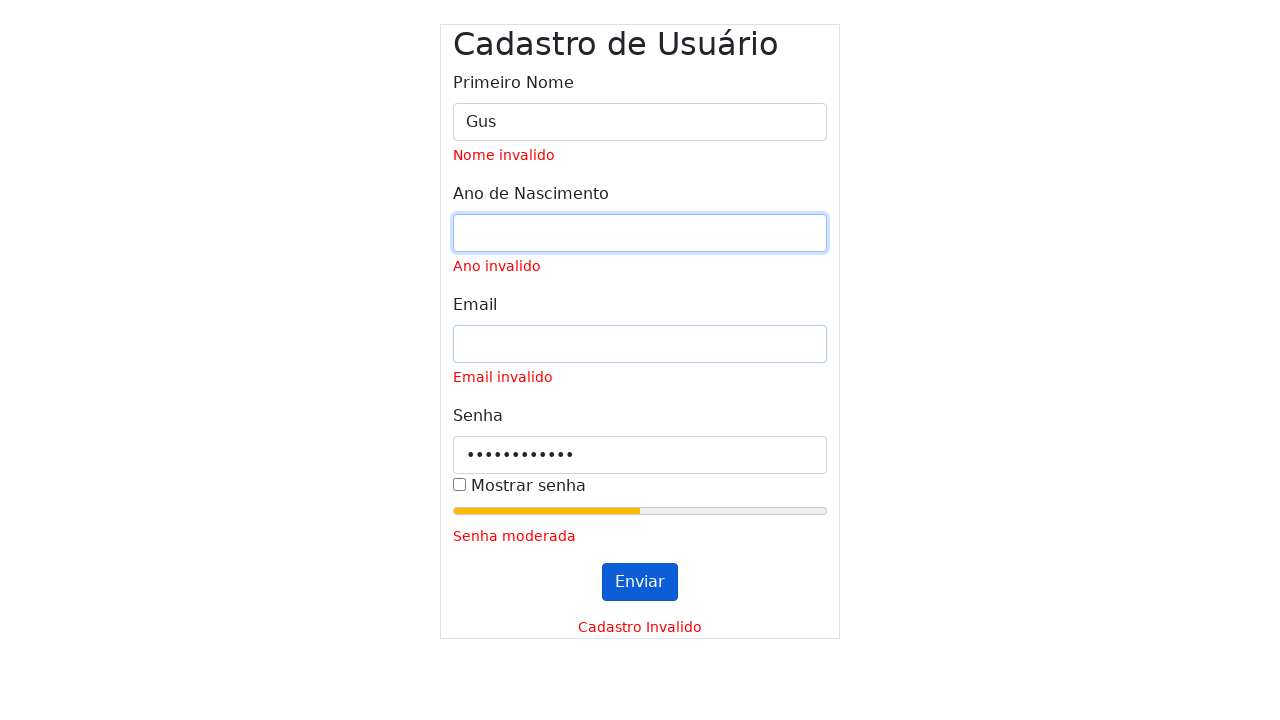

Filled email field with '' (expected validation: Email invalido) on #inputEmail
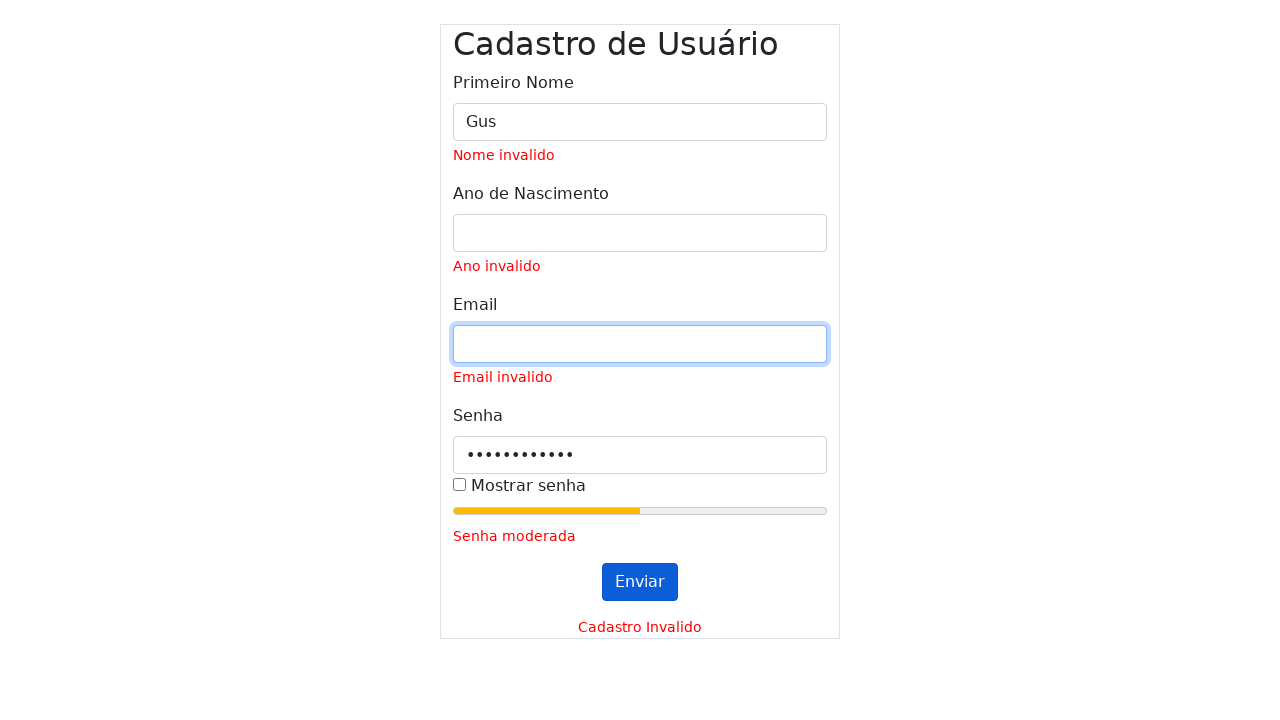

Cleared password field on #inputPassword
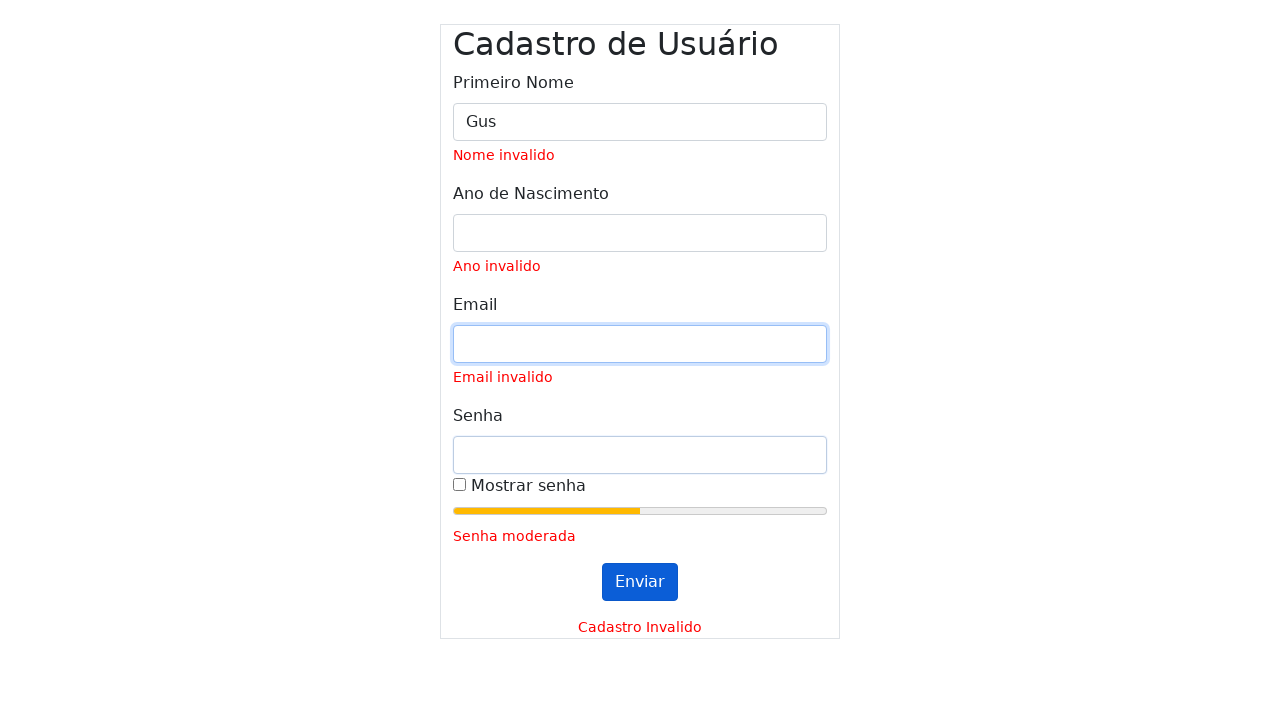

Filled password field (expected validation: Senha invalida., expected strength: 0) on #inputPassword
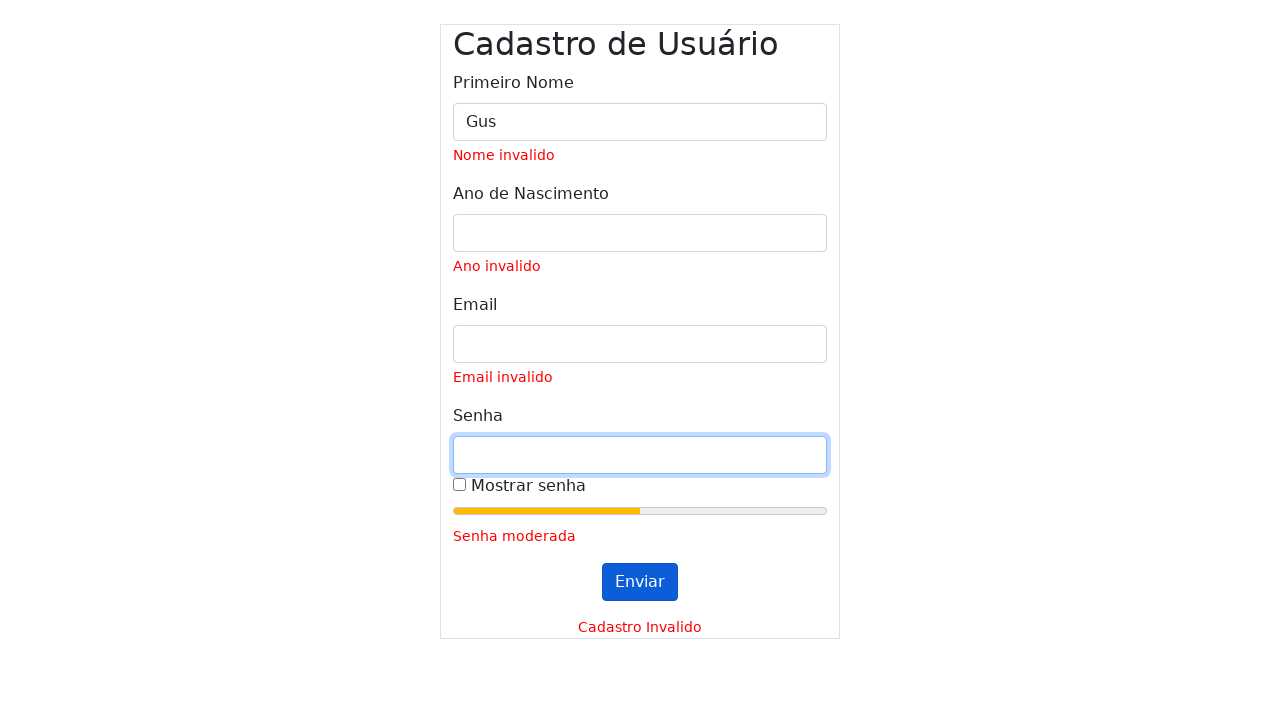

Clicked submit button (first click) at (640, 582) on #submitButton
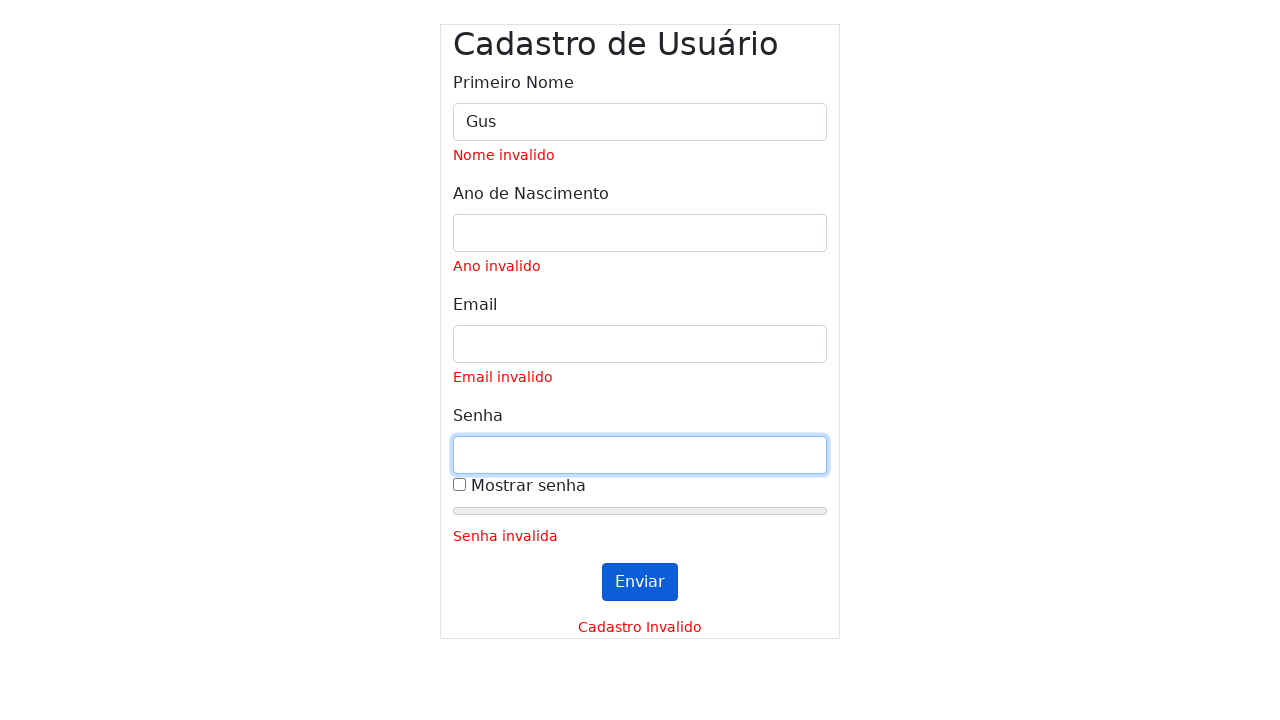

Clicked submit button (second click) at (640, 582) on #submitButton
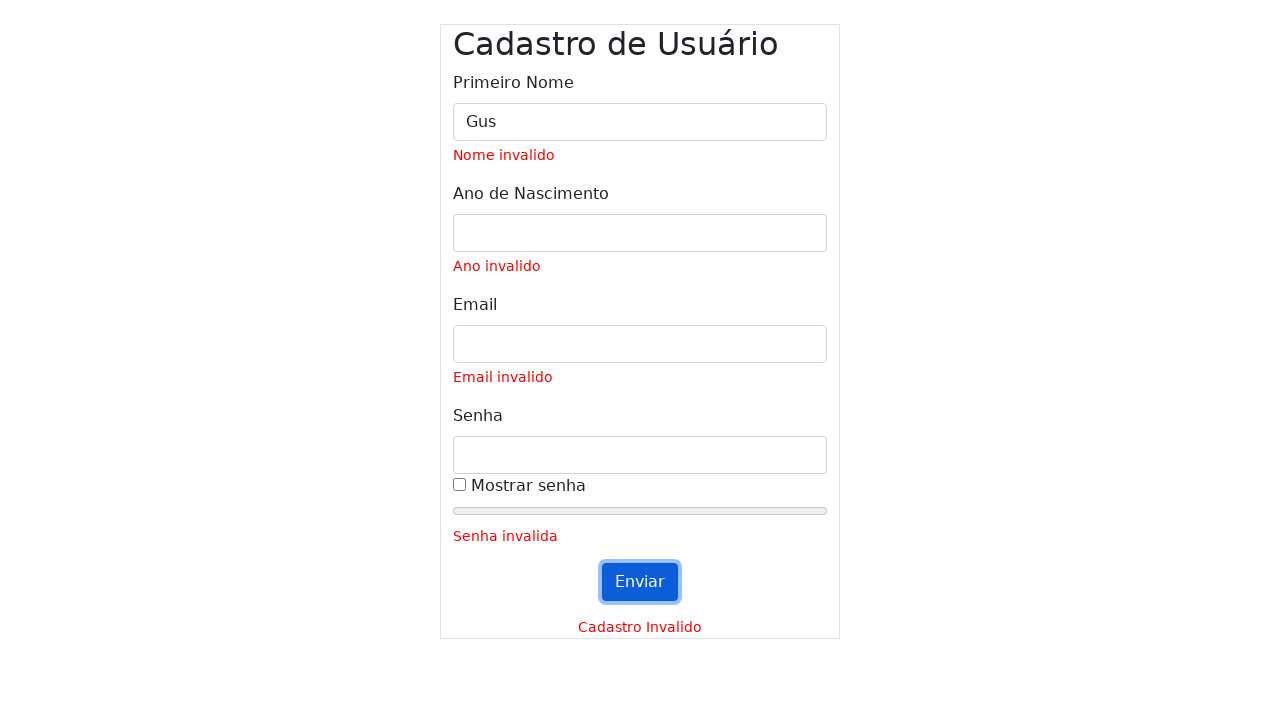

Waited for validation messages to appear
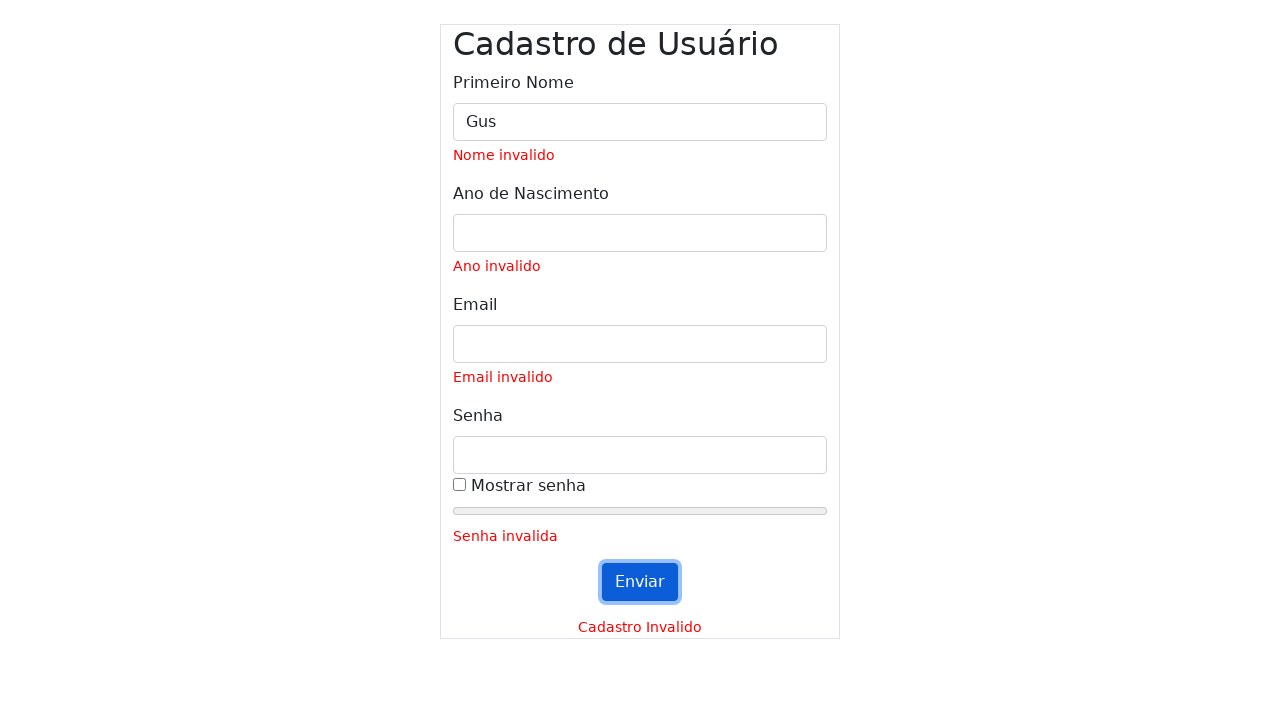

Cleared name field on #inputName
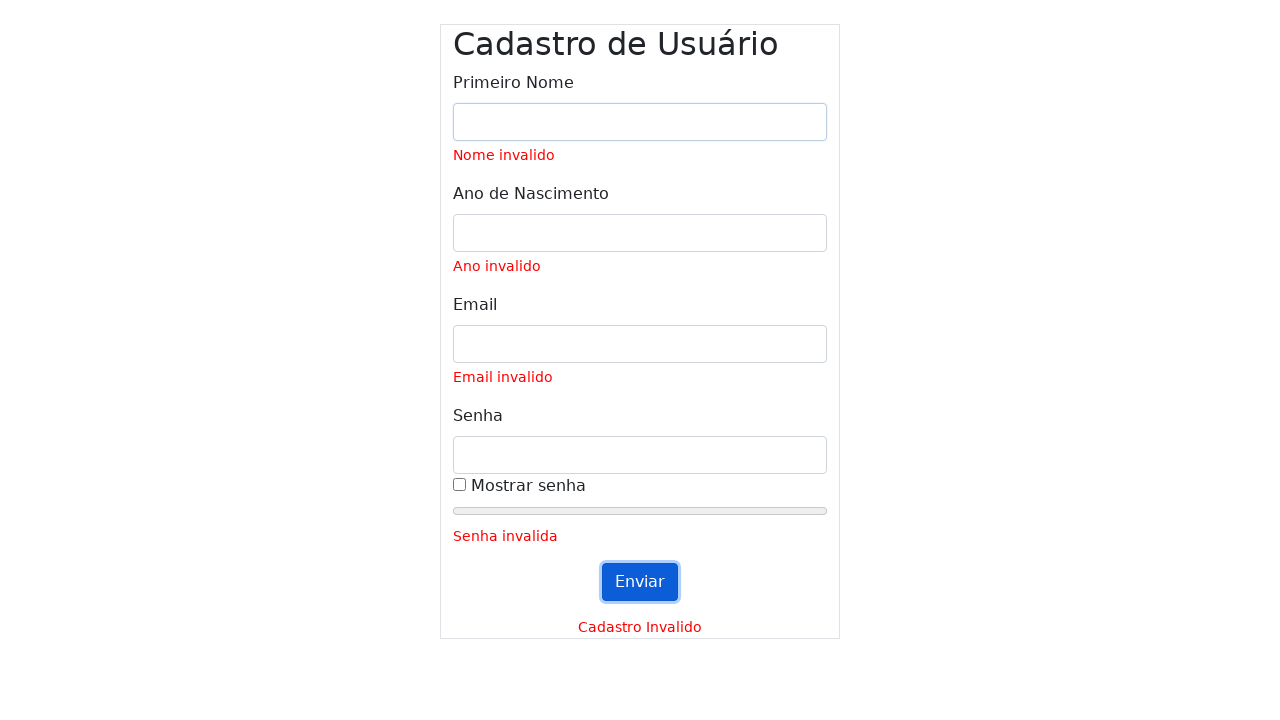

Filled name field with 'Gustavo Moura' (expected validation: ) on #inputName
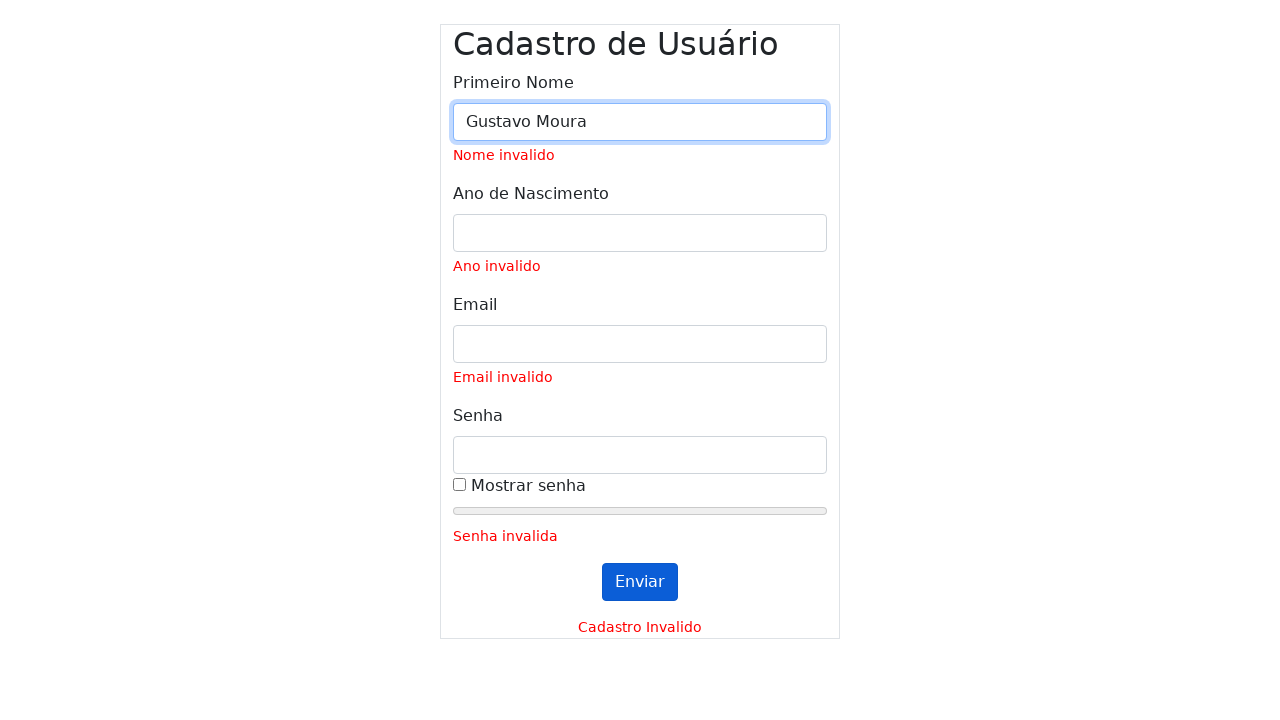

Cleared year field on #inputYear
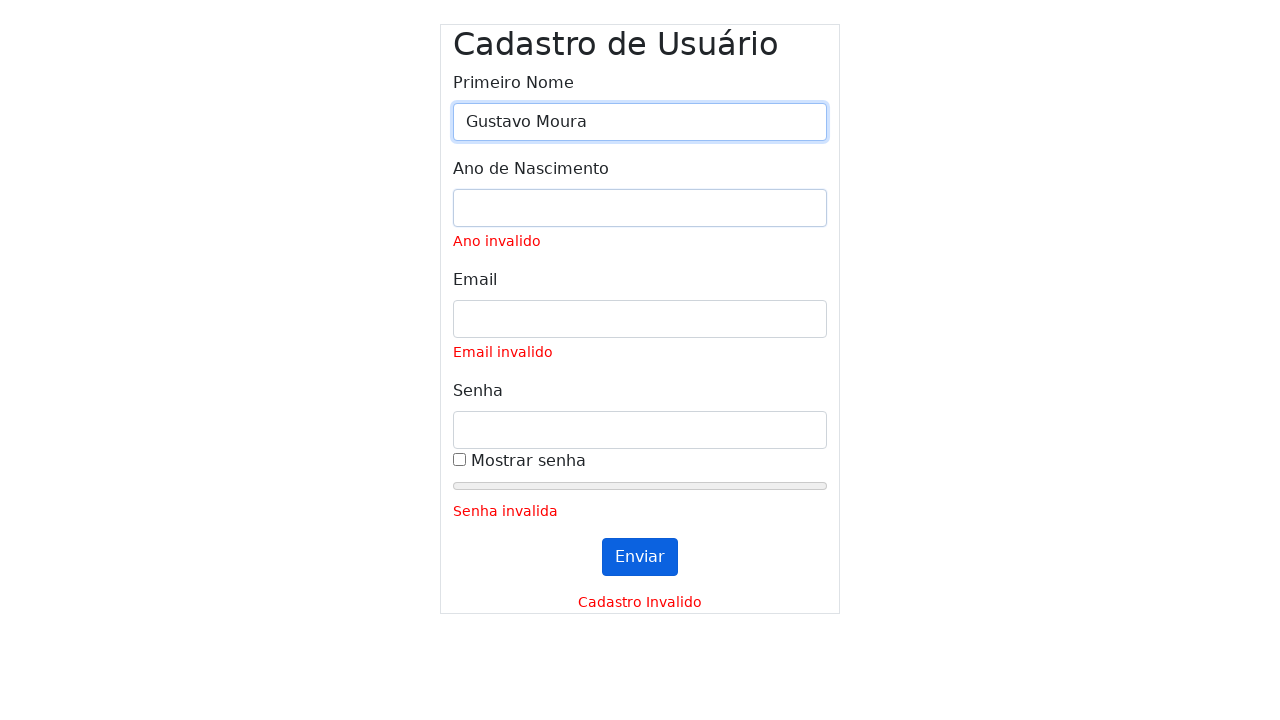

Filled year field with '1999' (expected validation: ) on #inputYear
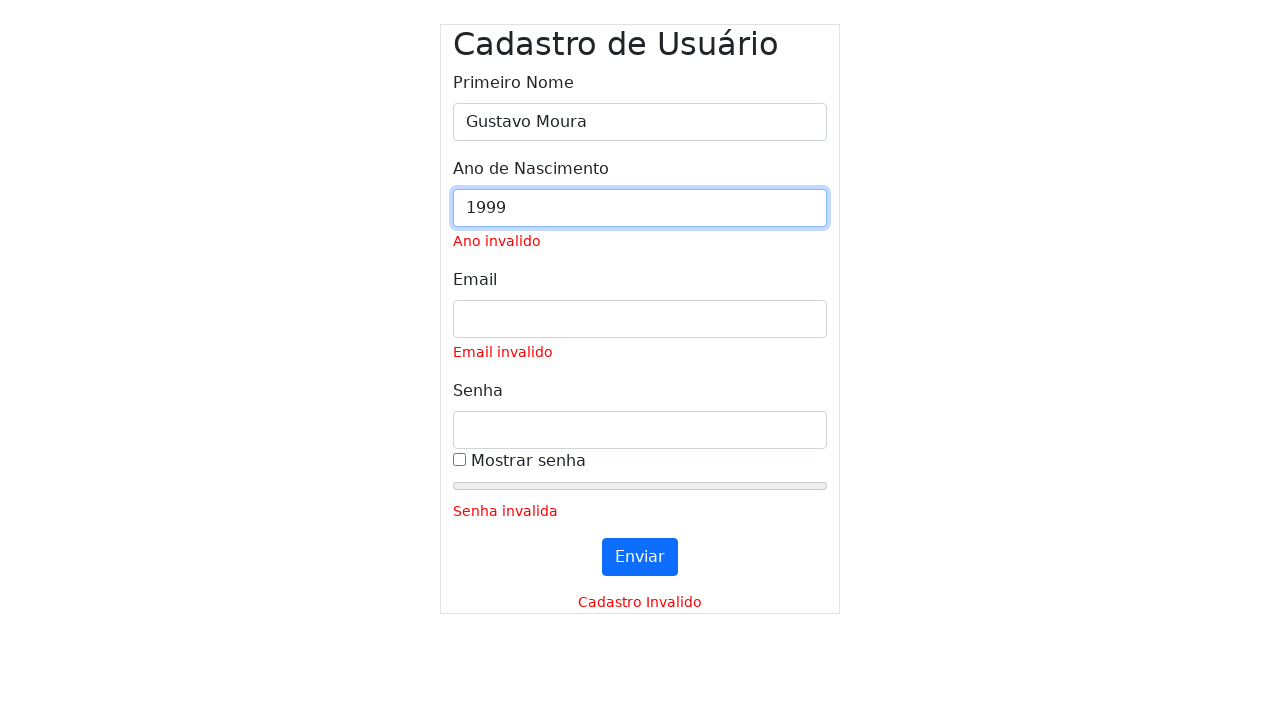

Cleared email field on #inputEmail
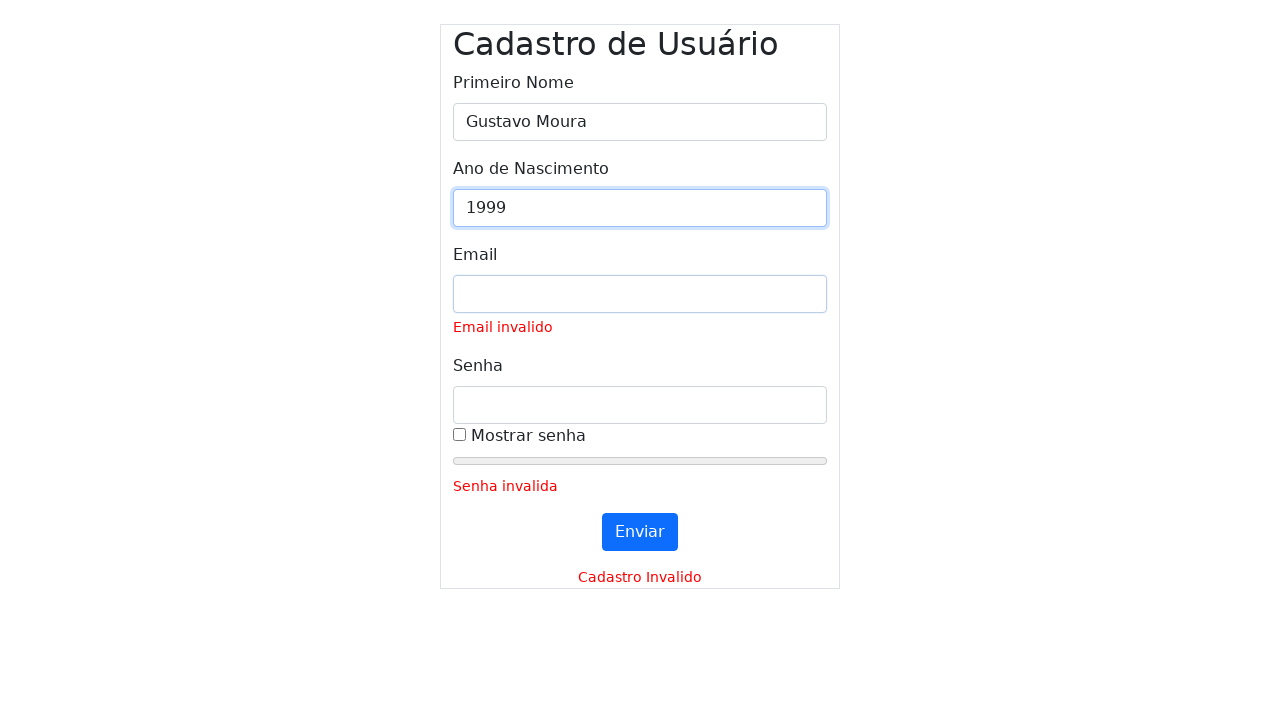

Filled email field with 'gustavoscarenci@usp.br' (expected validation: ) on #inputEmail
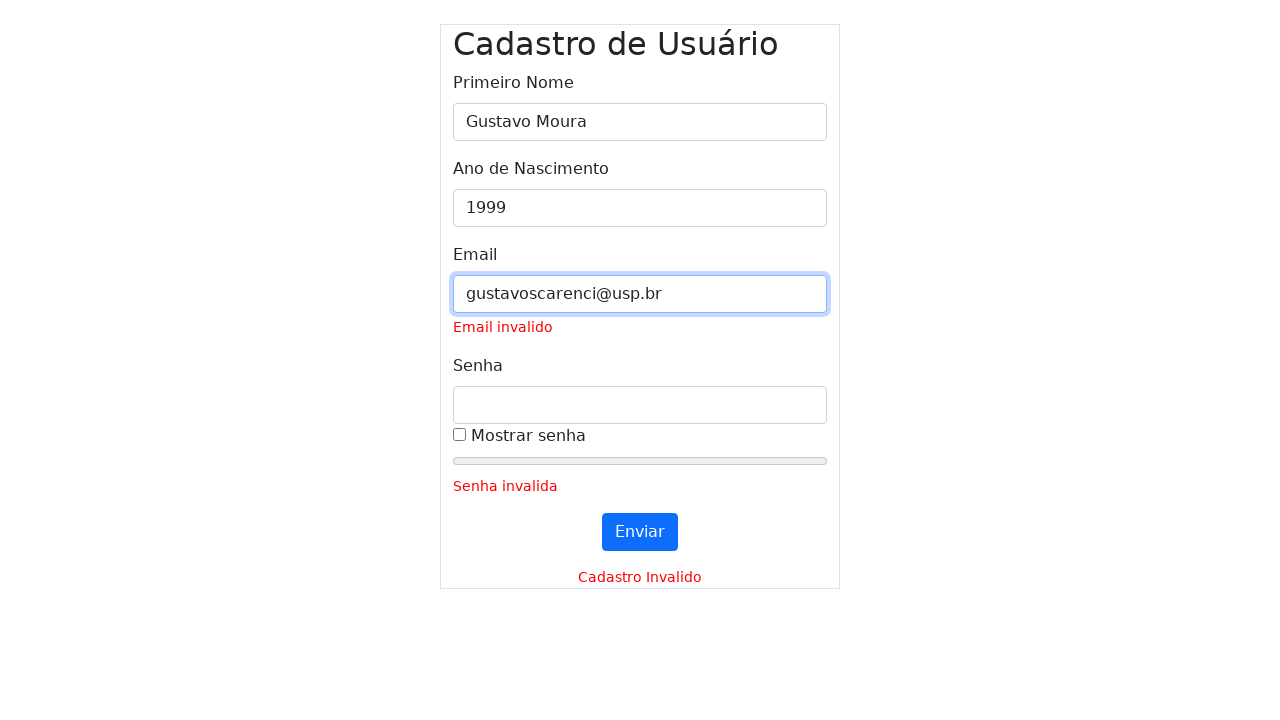

Cleared password field on #inputPassword
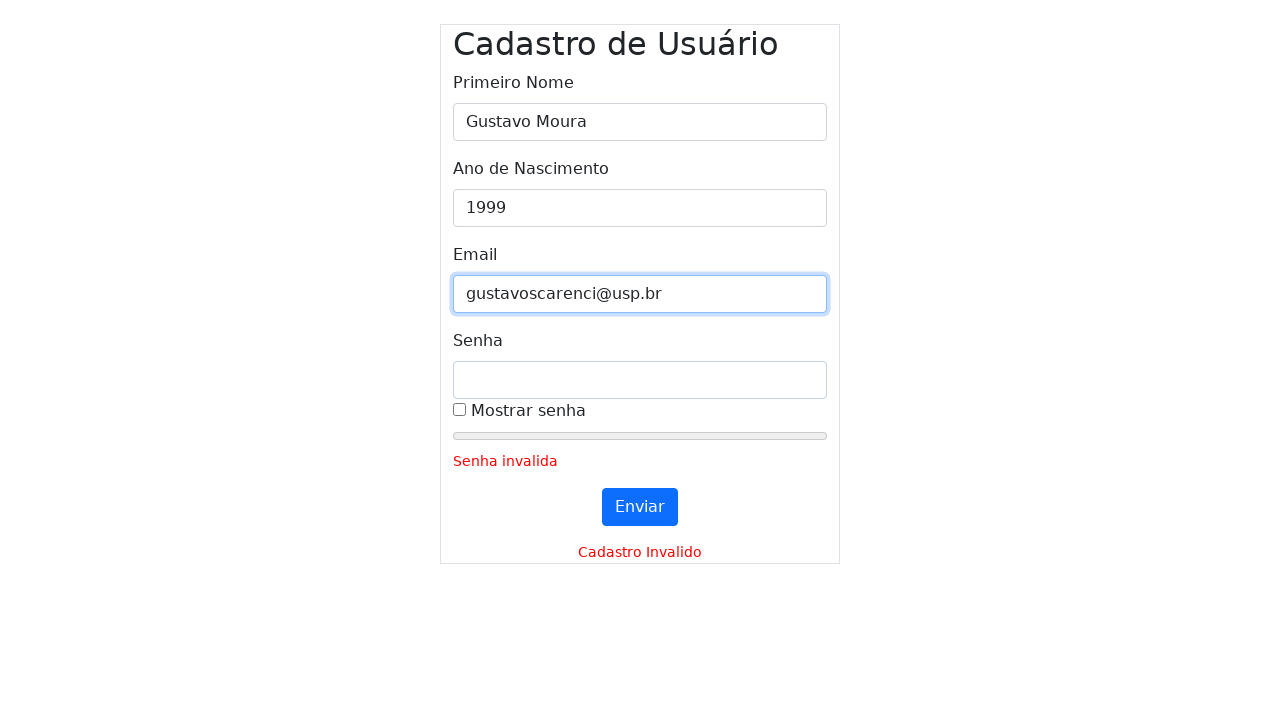

Filled password field (expected validation: Senha moderada, expected strength: 20) on #inputPassword
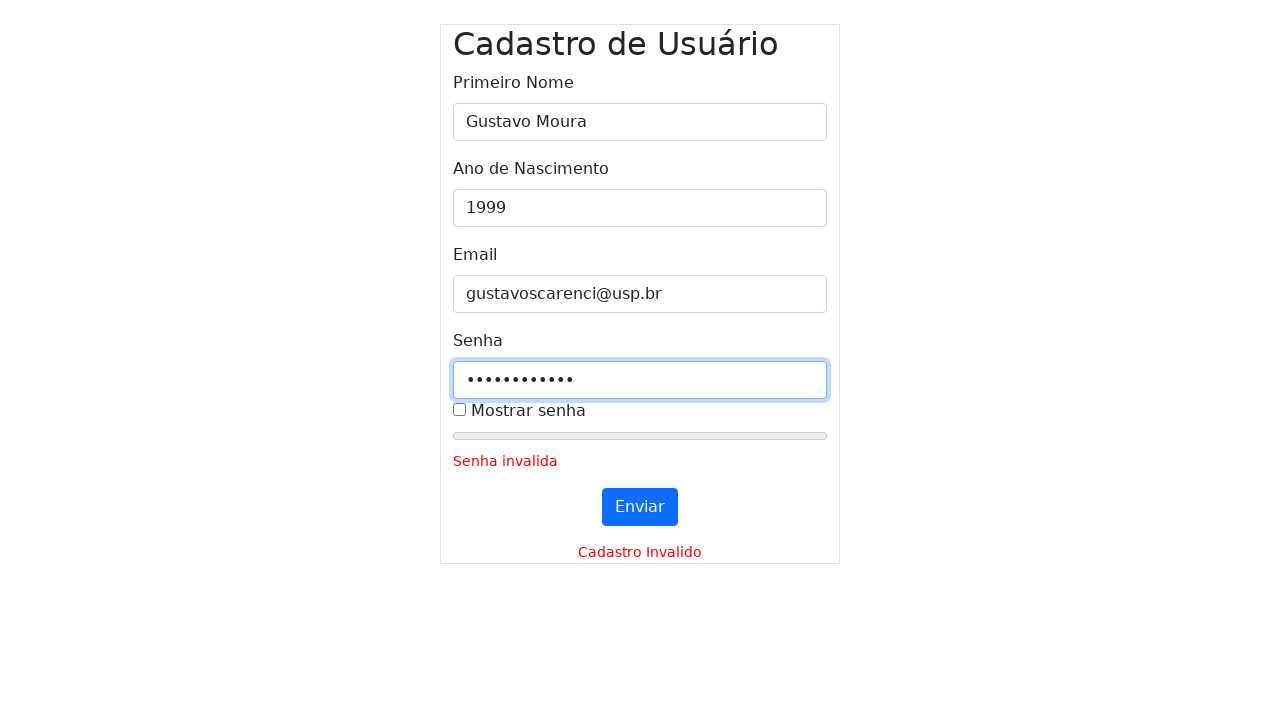

Clicked submit button (first click) at (640, 507) on #submitButton
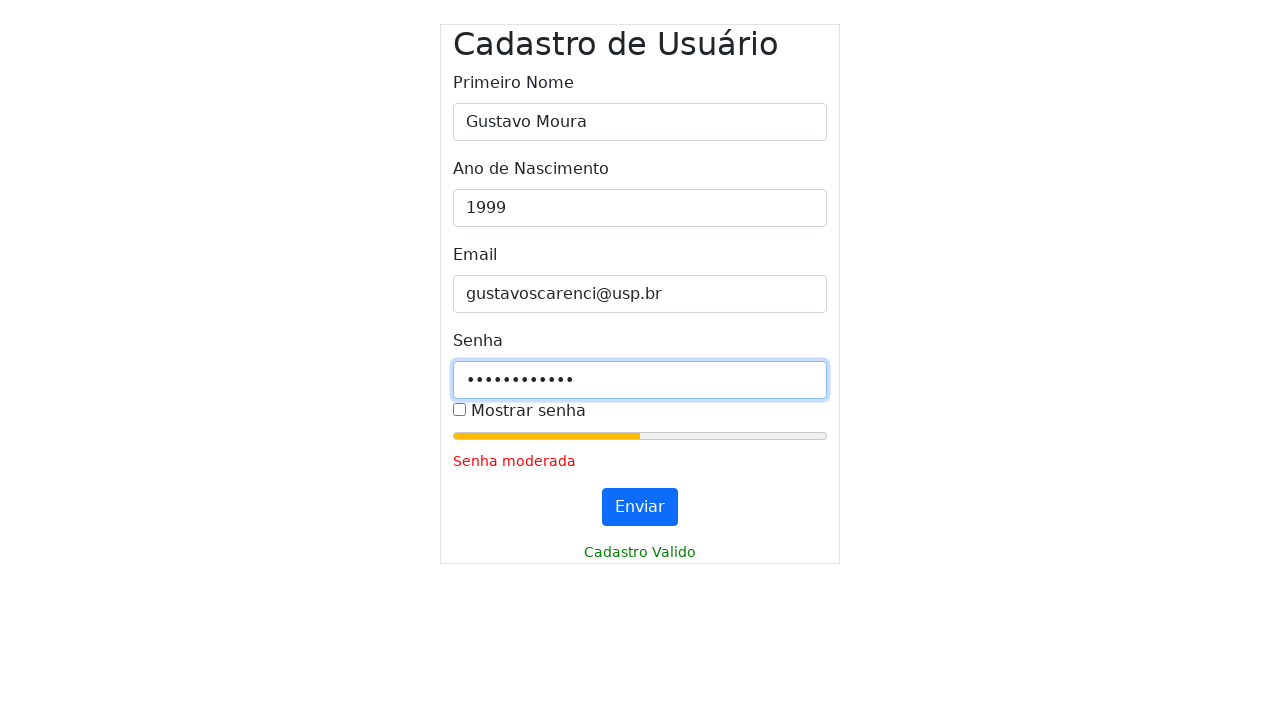

Clicked submit button (second click) at (640, 507) on #submitButton
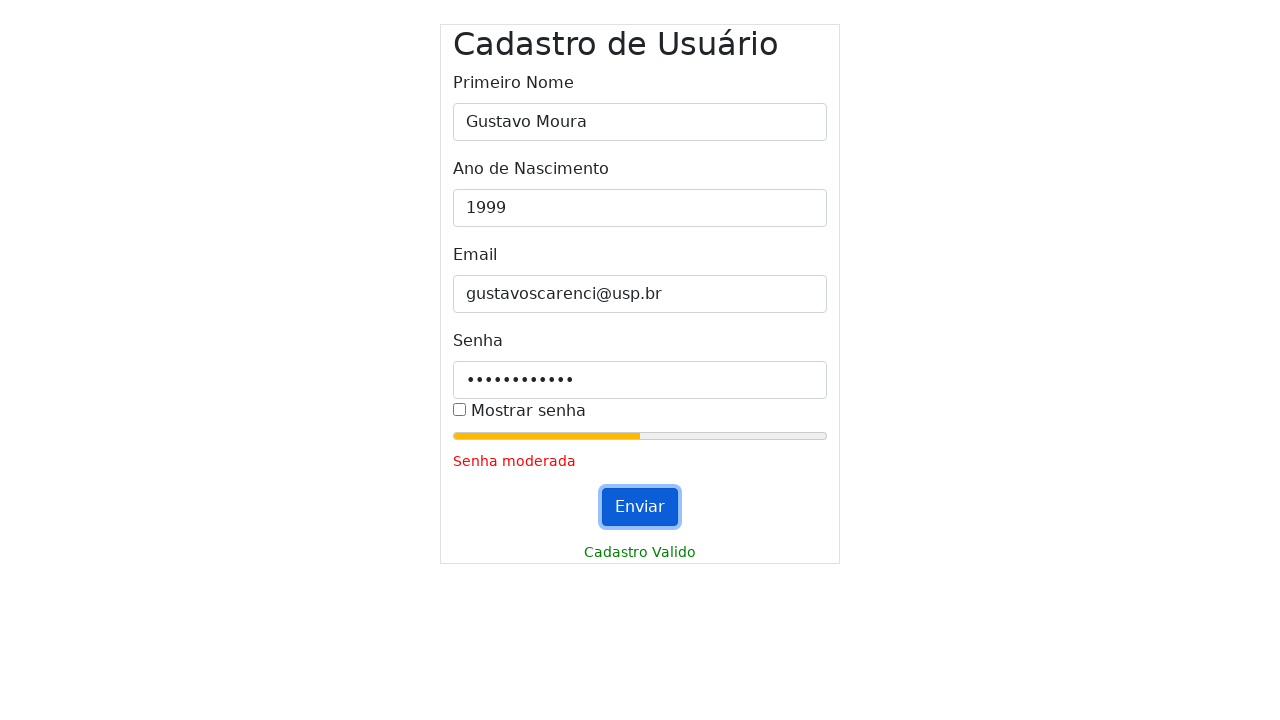

Waited for validation messages to appear
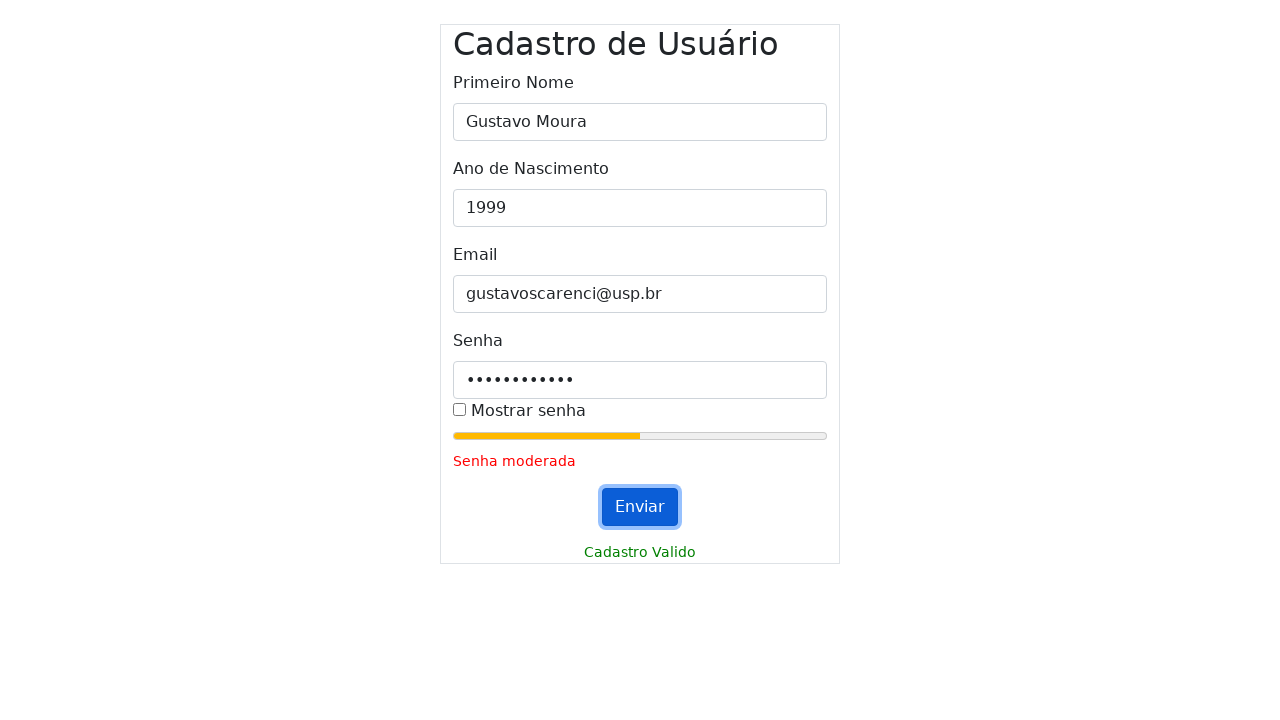

Cleared name field on #inputName
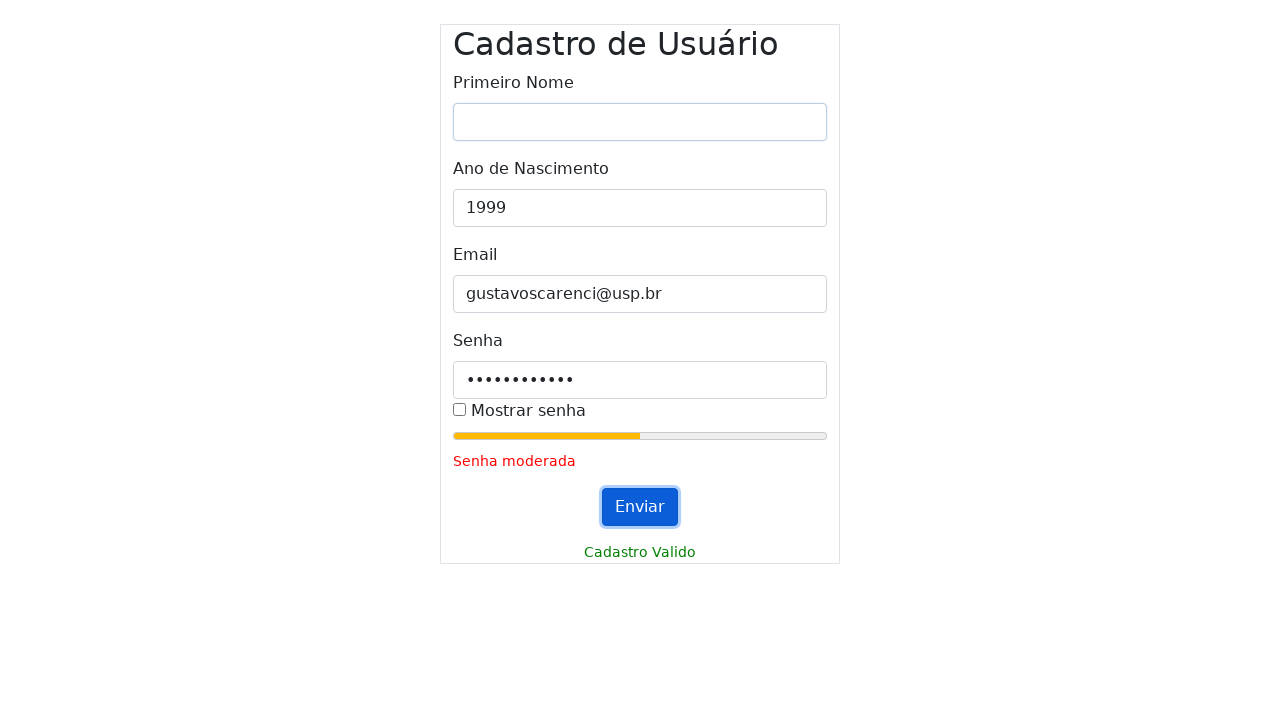

Filled name field with 'Gustavo Moura' (expected validation: ) on #inputName
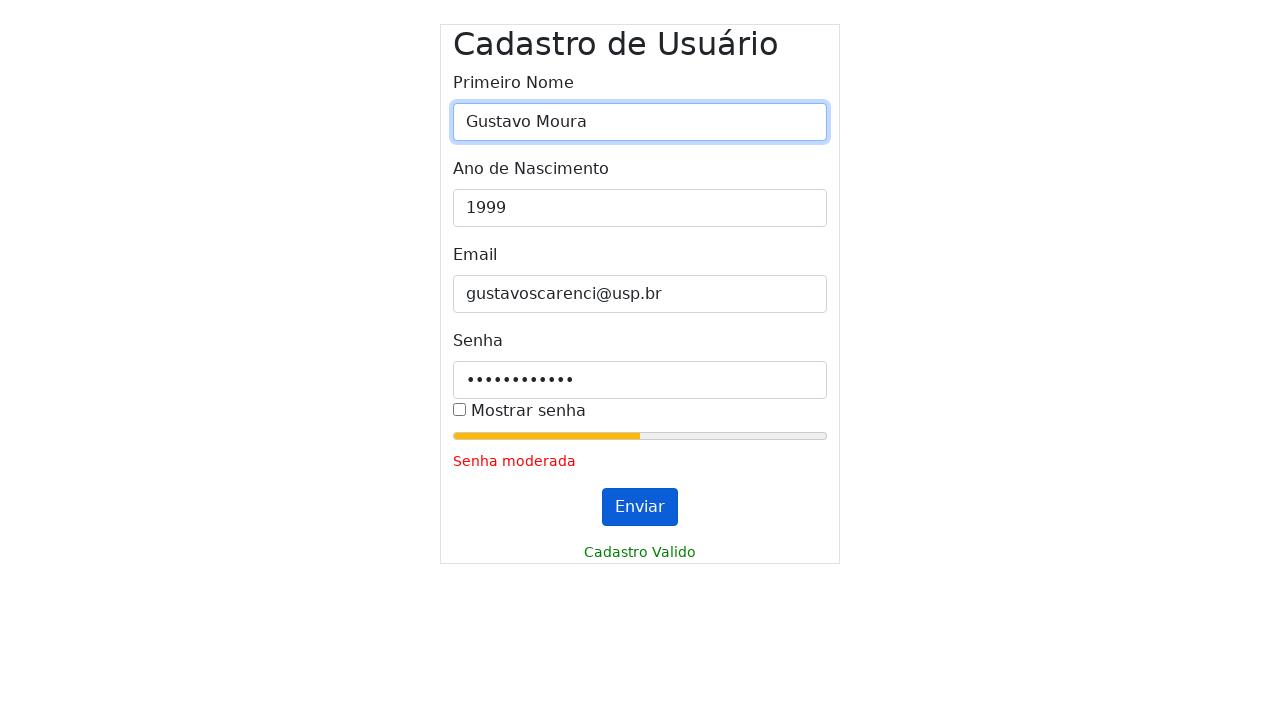

Cleared year field on #inputYear
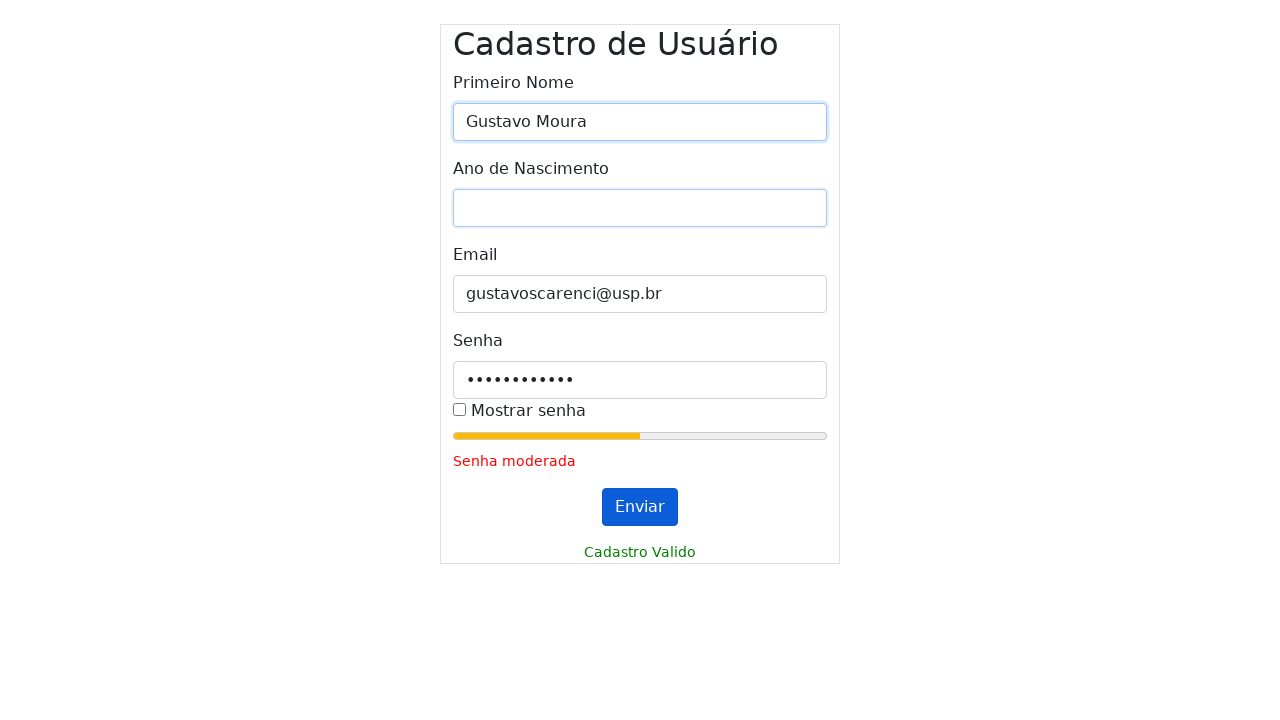

Filled year field with '1999' (expected validation: ) on #inputYear
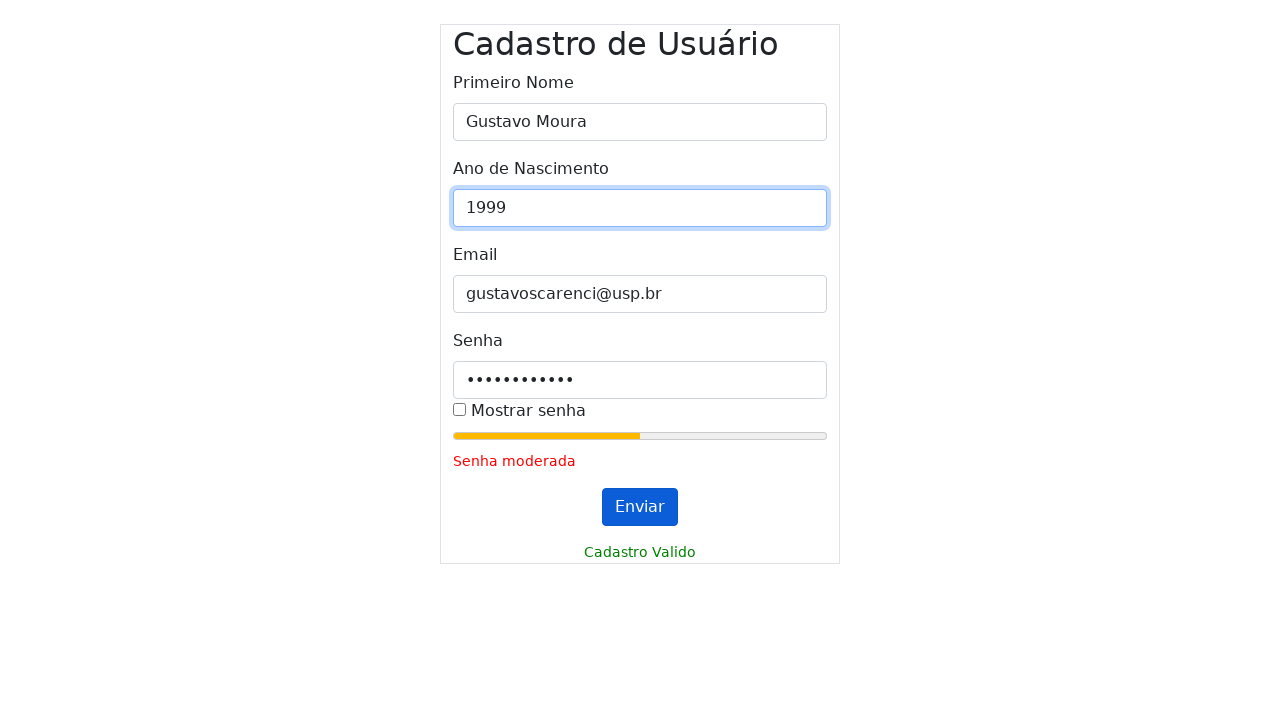

Cleared email field on #inputEmail
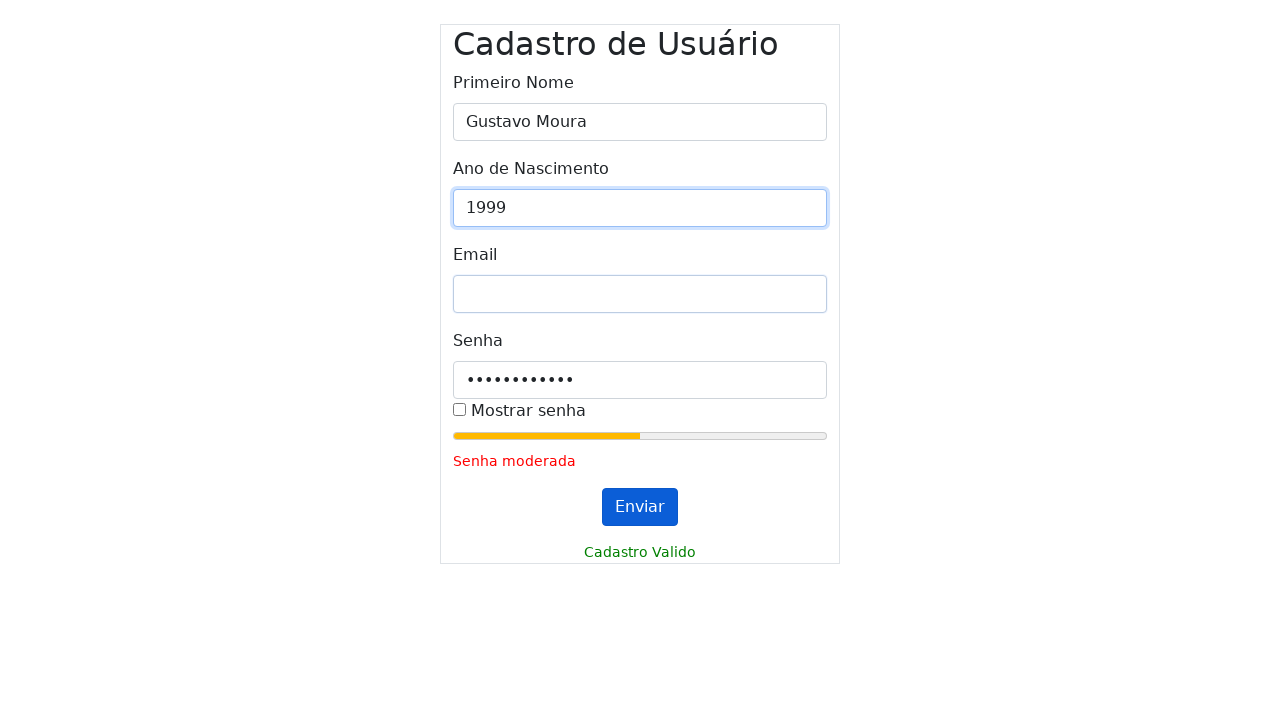

Filled email field with 'gustavoscarenci@usp.br' (expected validation: ) on #inputEmail
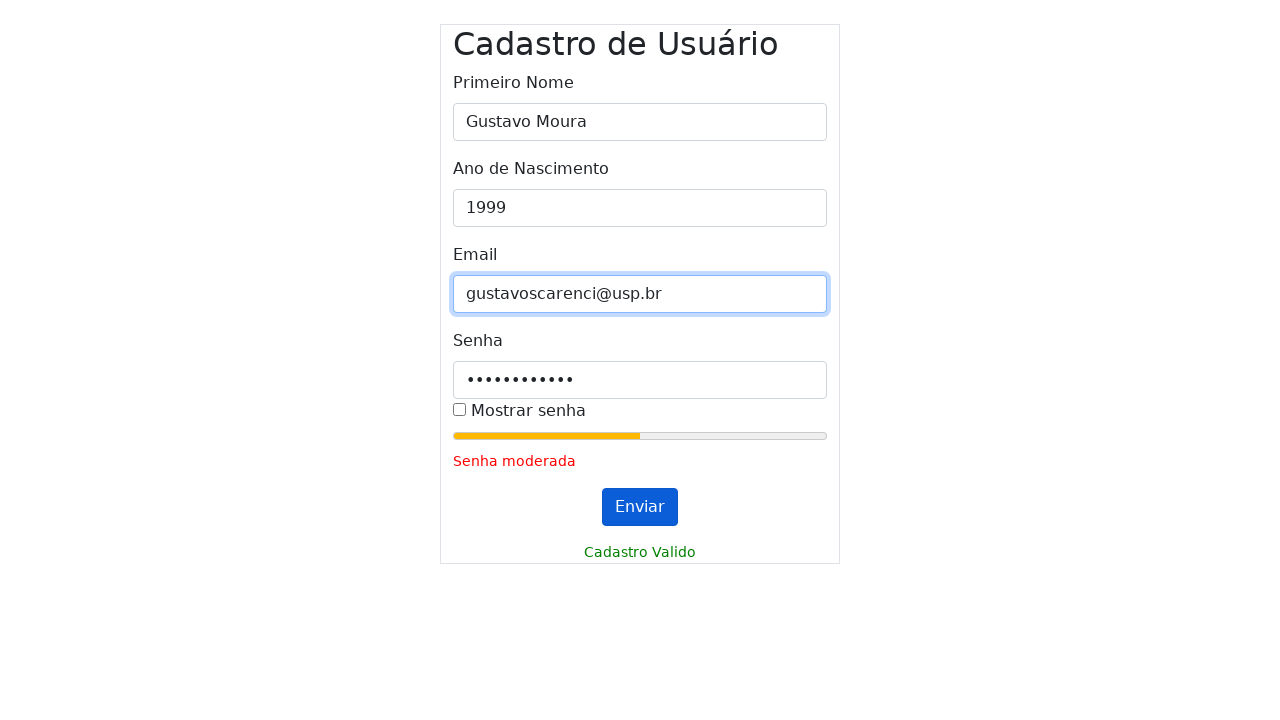

Cleared password field on #inputPassword
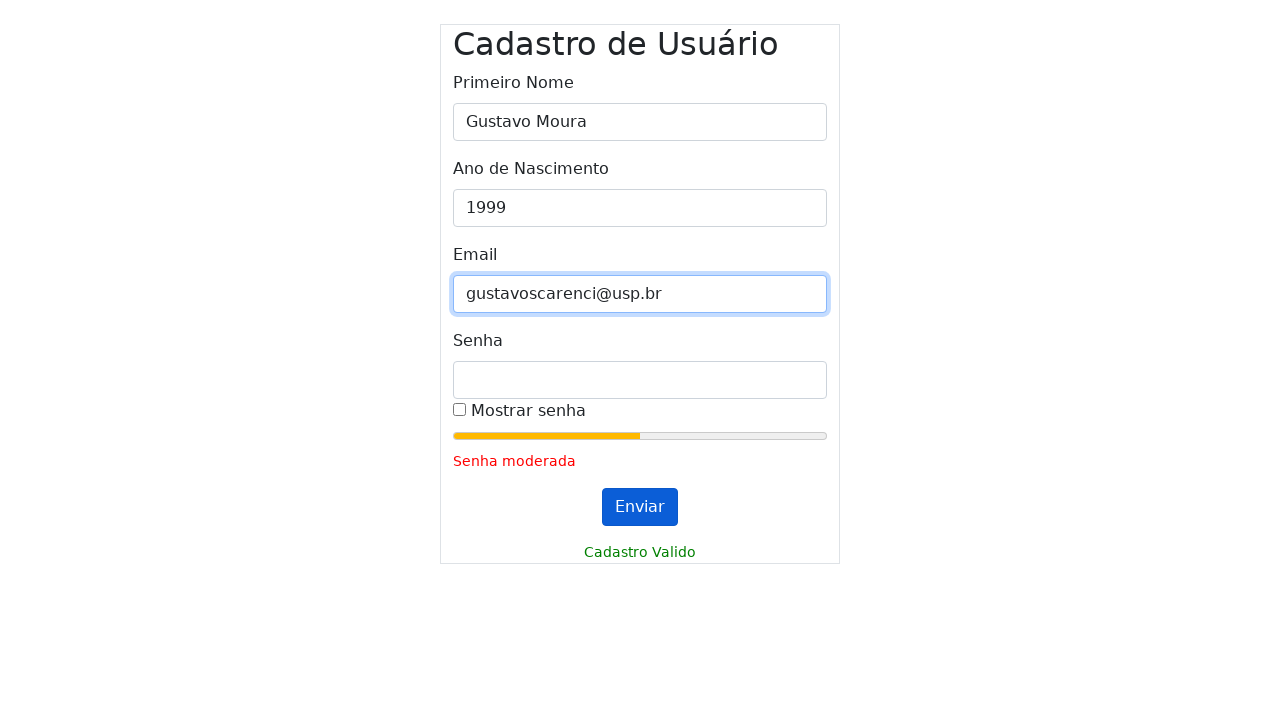

Filled password field (expected validation: Senha invalida., expected strength: 0) on #inputPassword
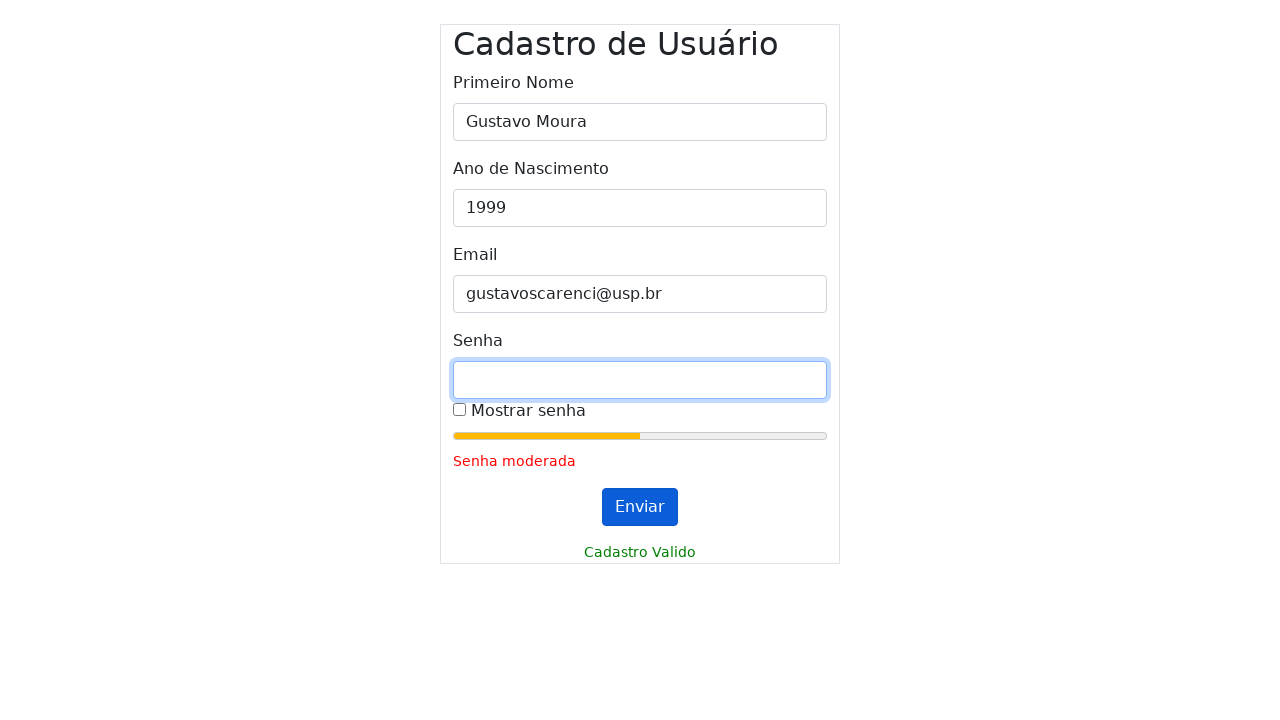

Clicked submit button (first click) at (640, 507) on #submitButton
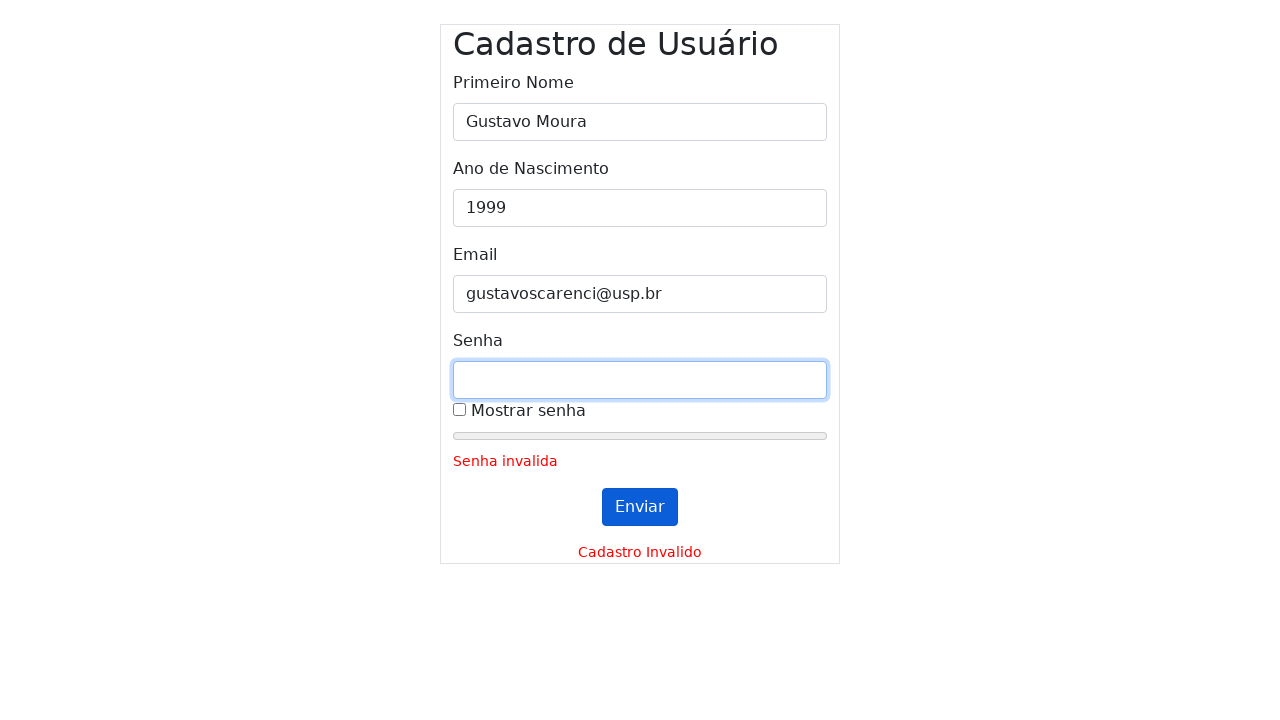

Clicked submit button (second click) at (640, 507) on #submitButton
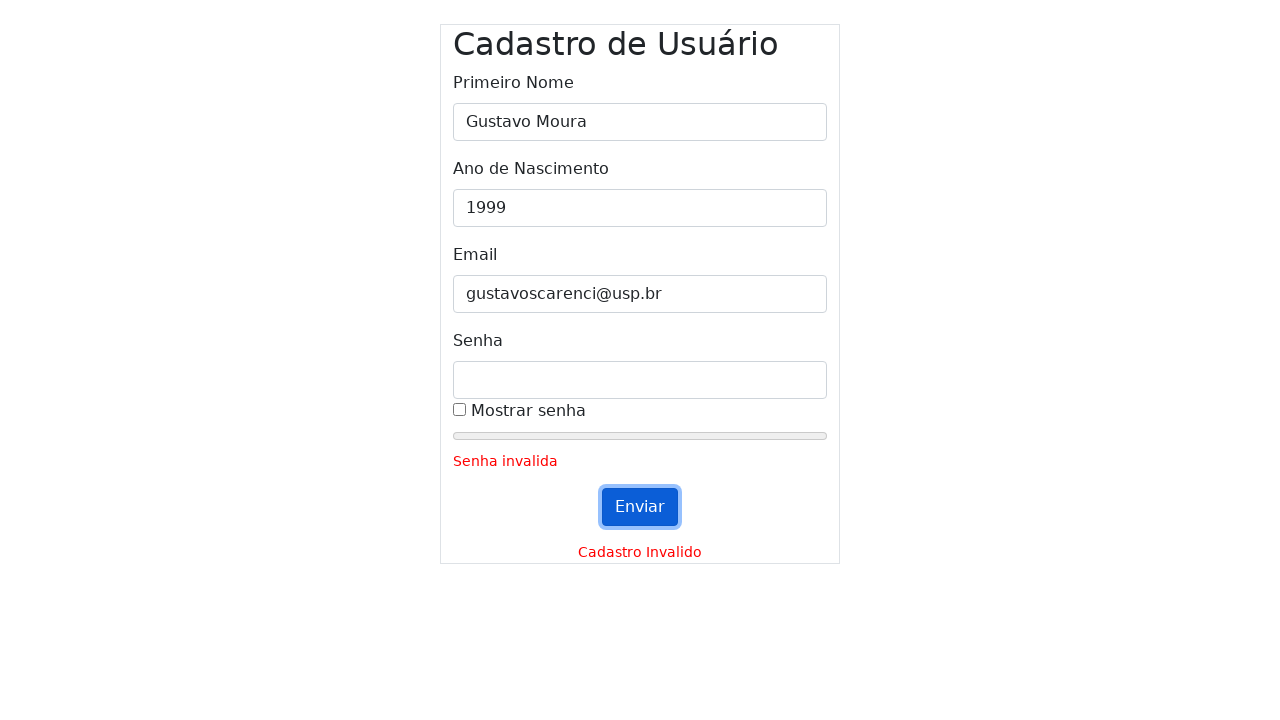

Waited for validation messages to appear
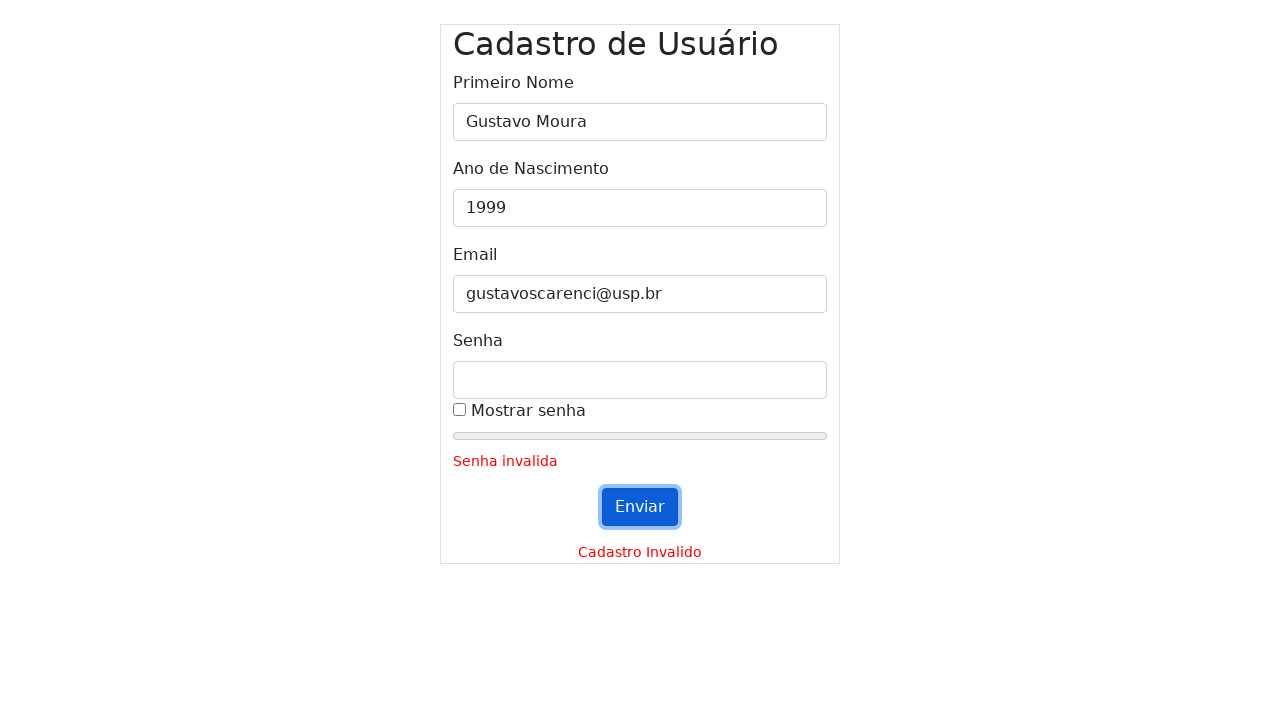

Cleared name field on #inputName
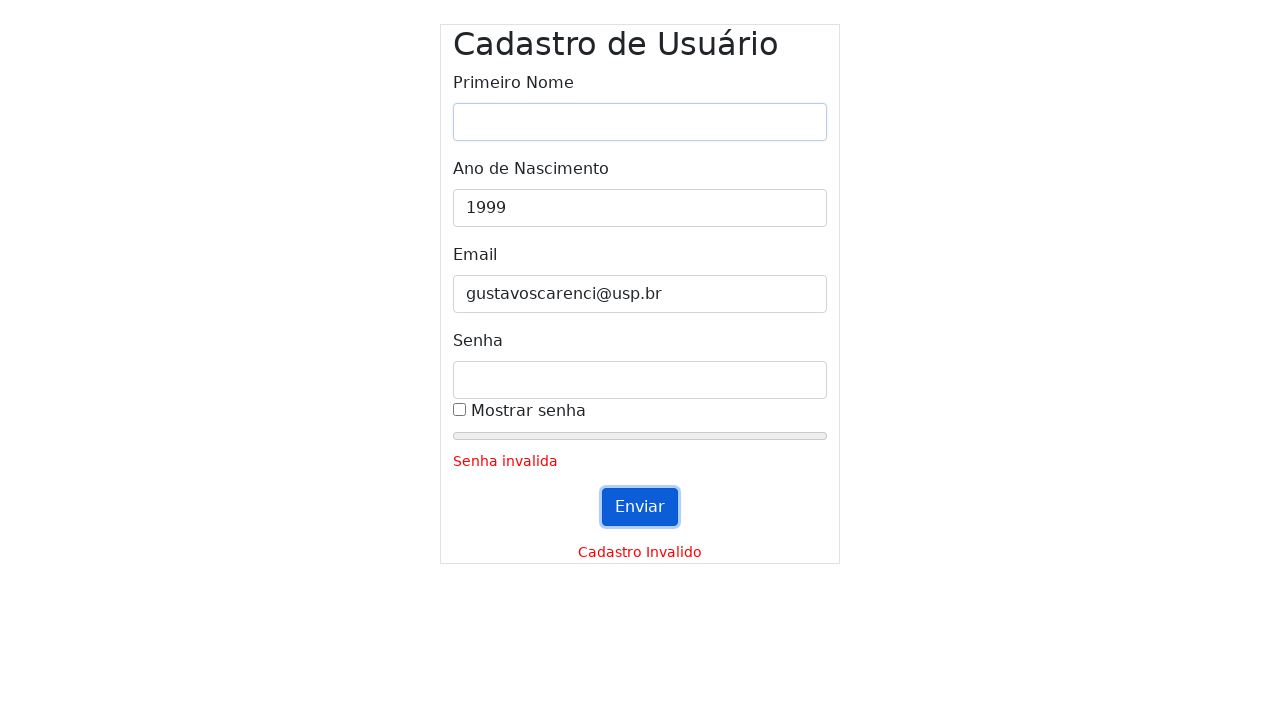

Filled name field with 'Gustavo Moura' (expected validation: ) on #inputName
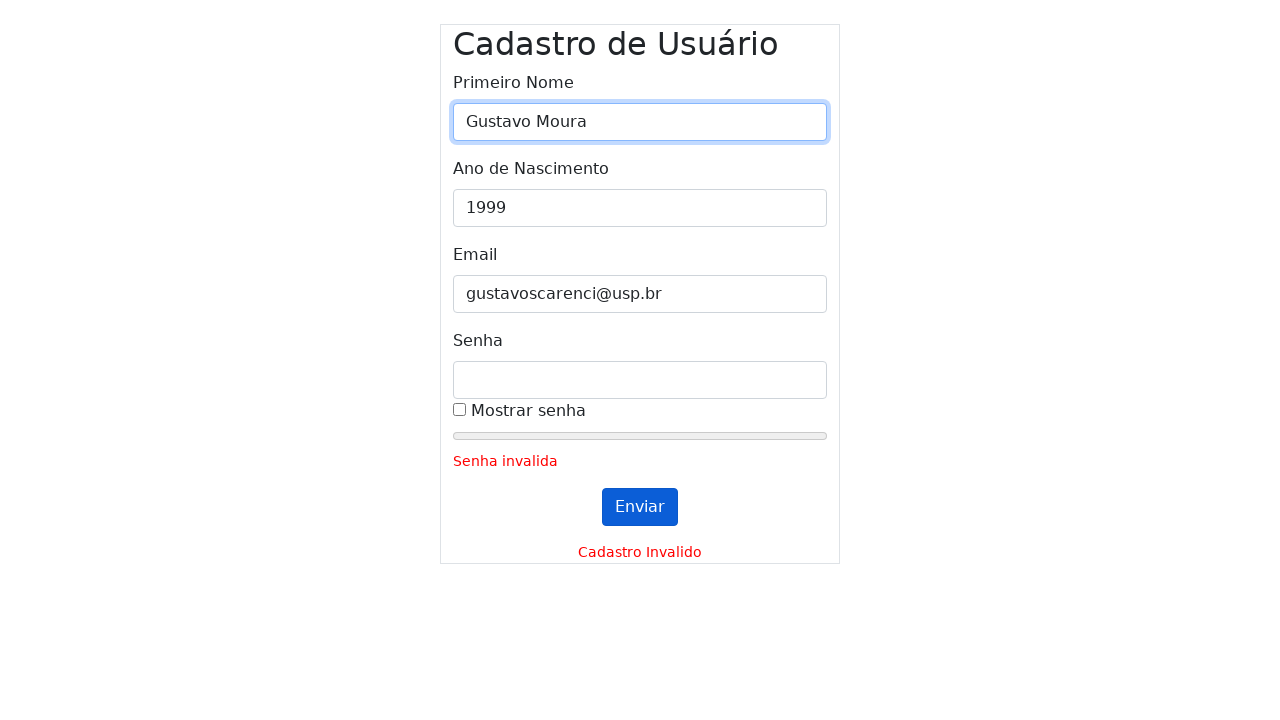

Cleared year field on #inputYear
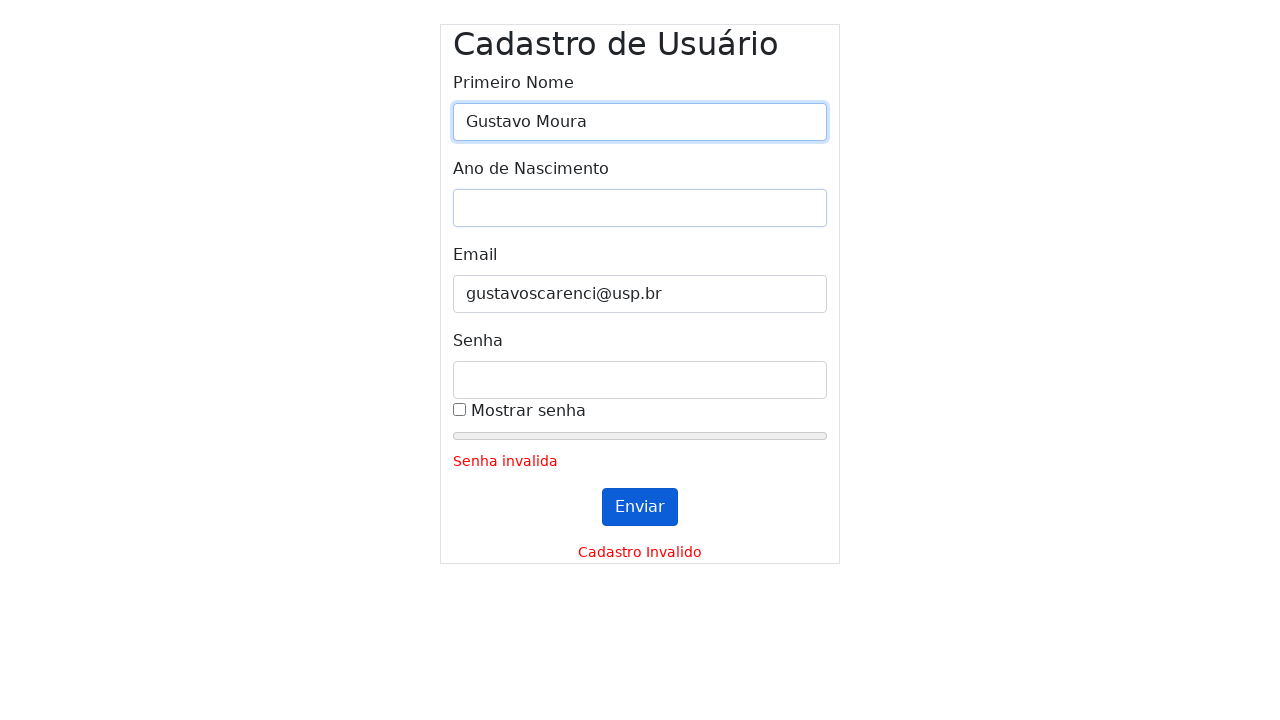

Filled year field with '1999' (expected validation: ) on #inputYear
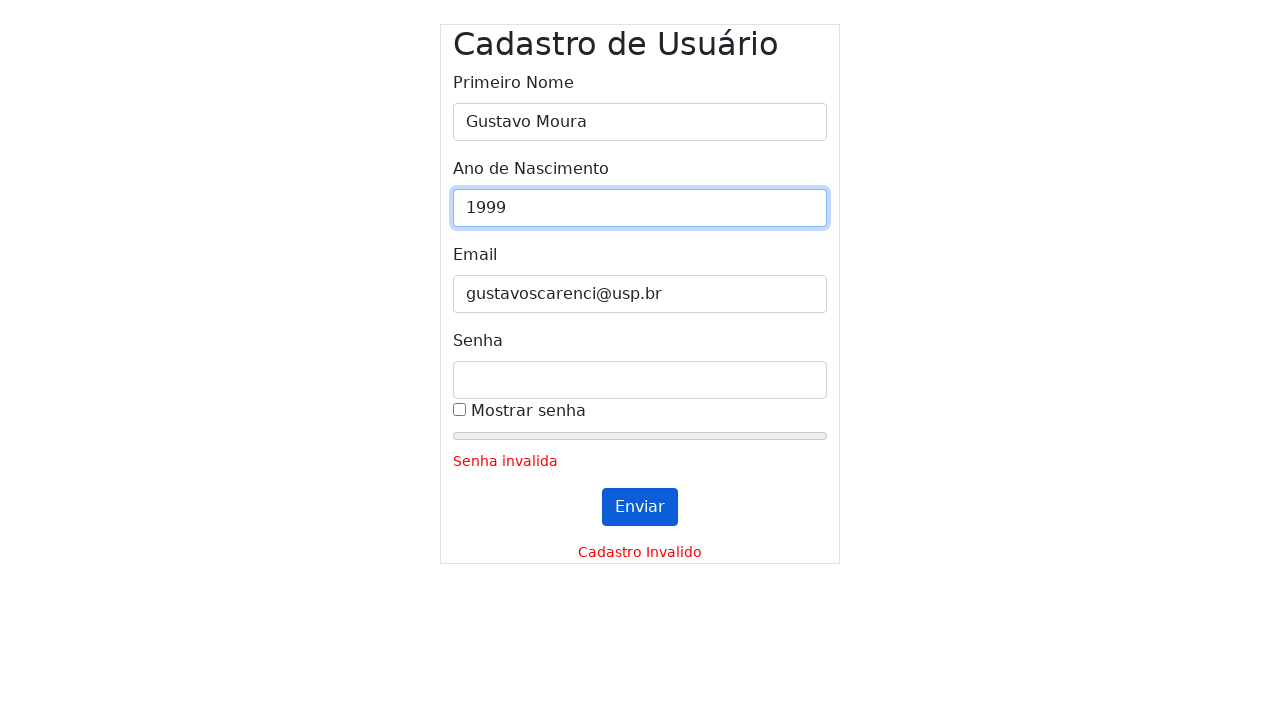

Cleared email field on #inputEmail
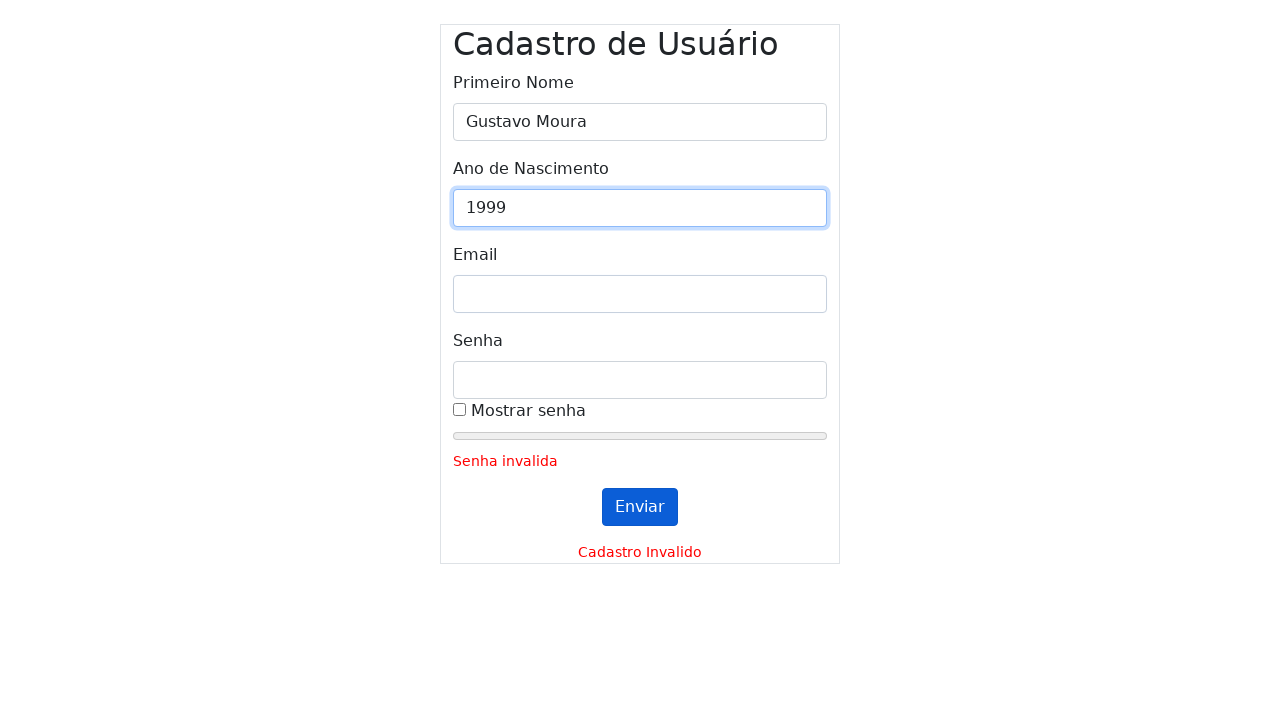

Filled email field with '' (expected validation: Email invalido) on #inputEmail
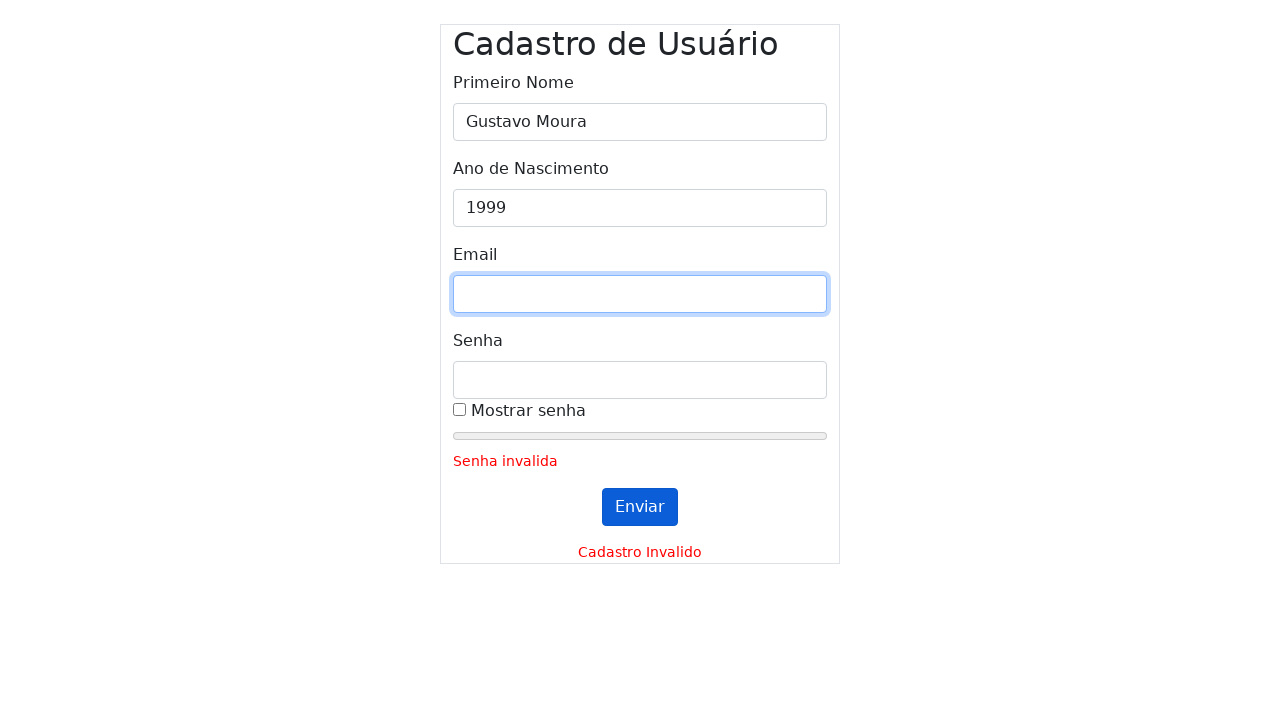

Cleared password field on #inputPassword
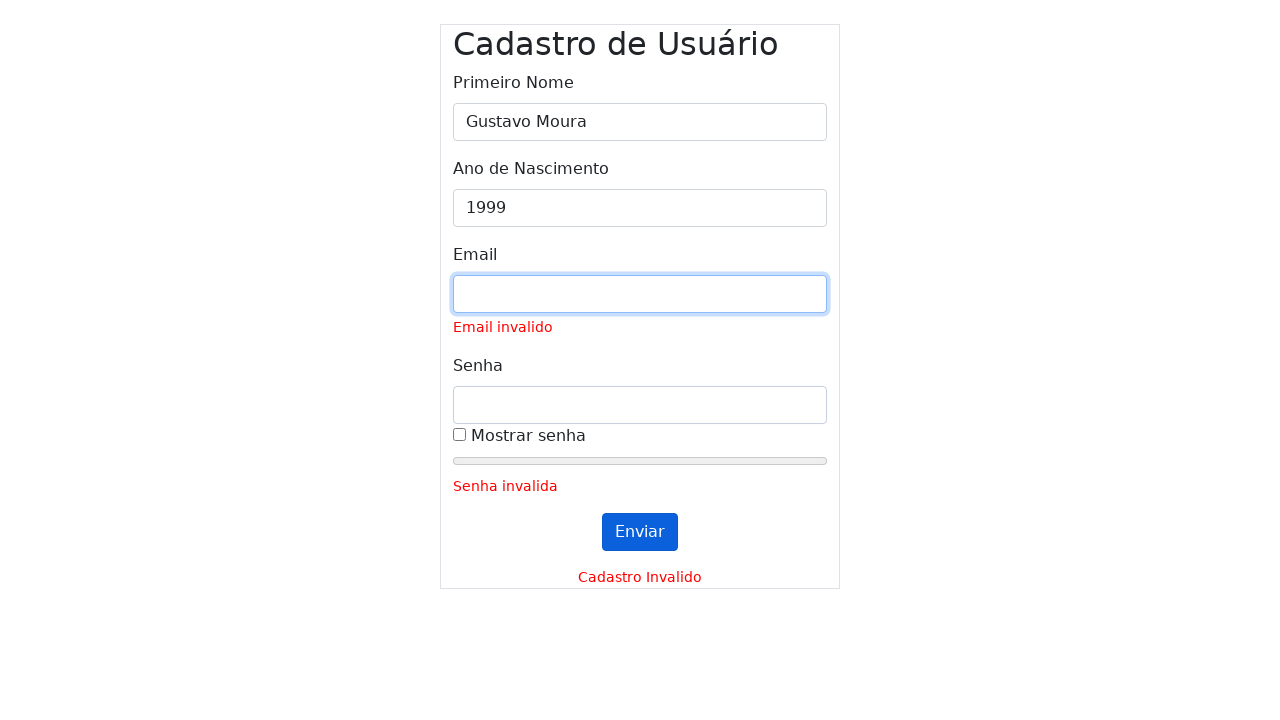

Filled password field (expected validation: Senha moderada, expected strength: 20) on #inputPassword
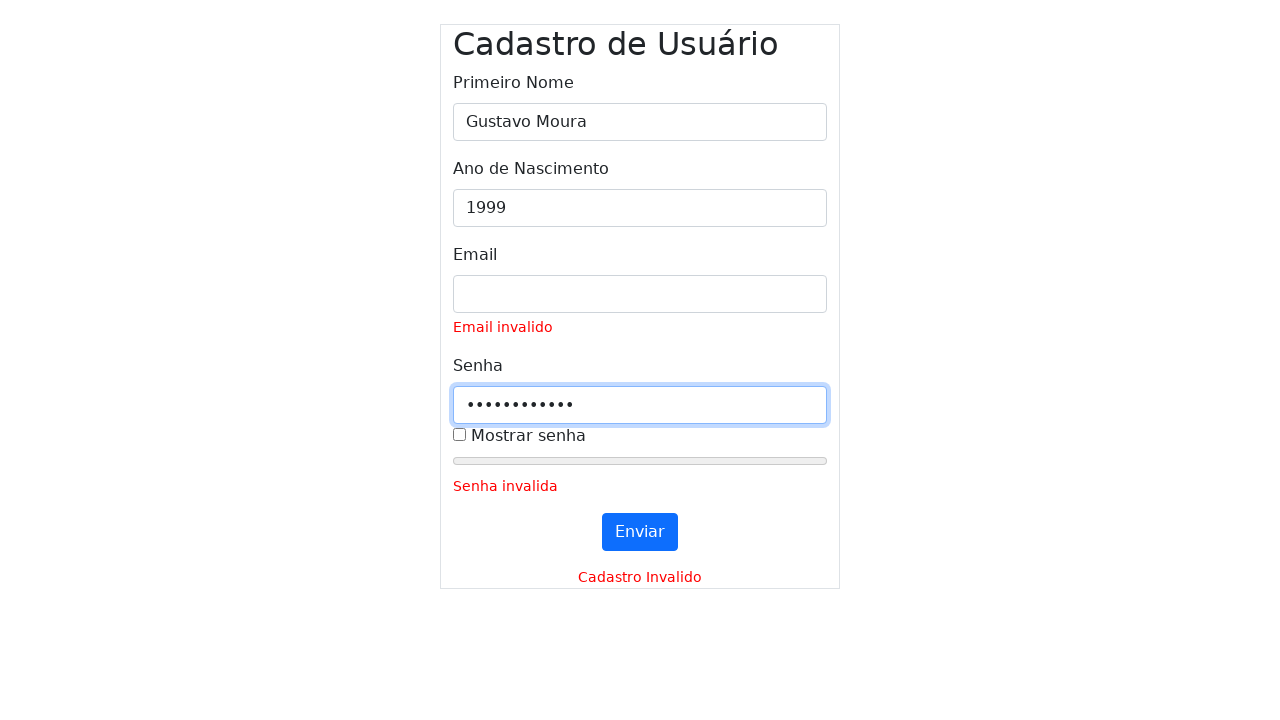

Clicked submit button (first click) at (640, 532) on #submitButton
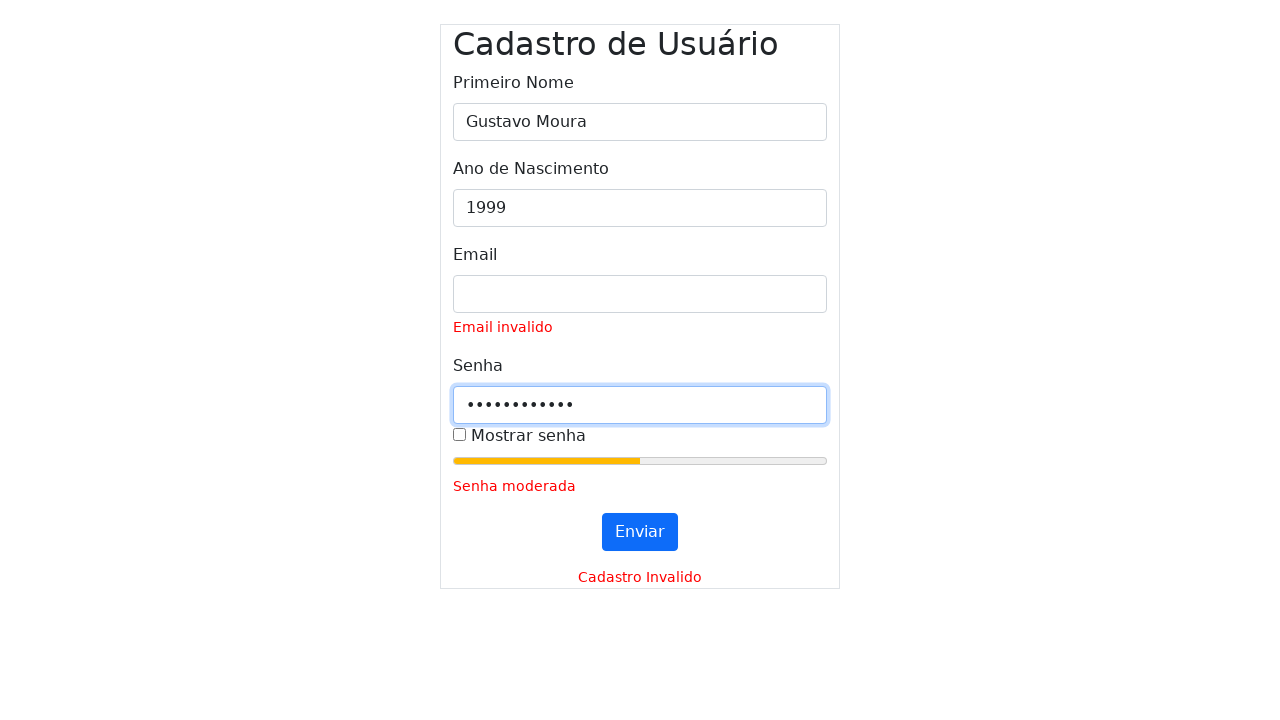

Clicked submit button (second click) at (640, 532) on #submitButton
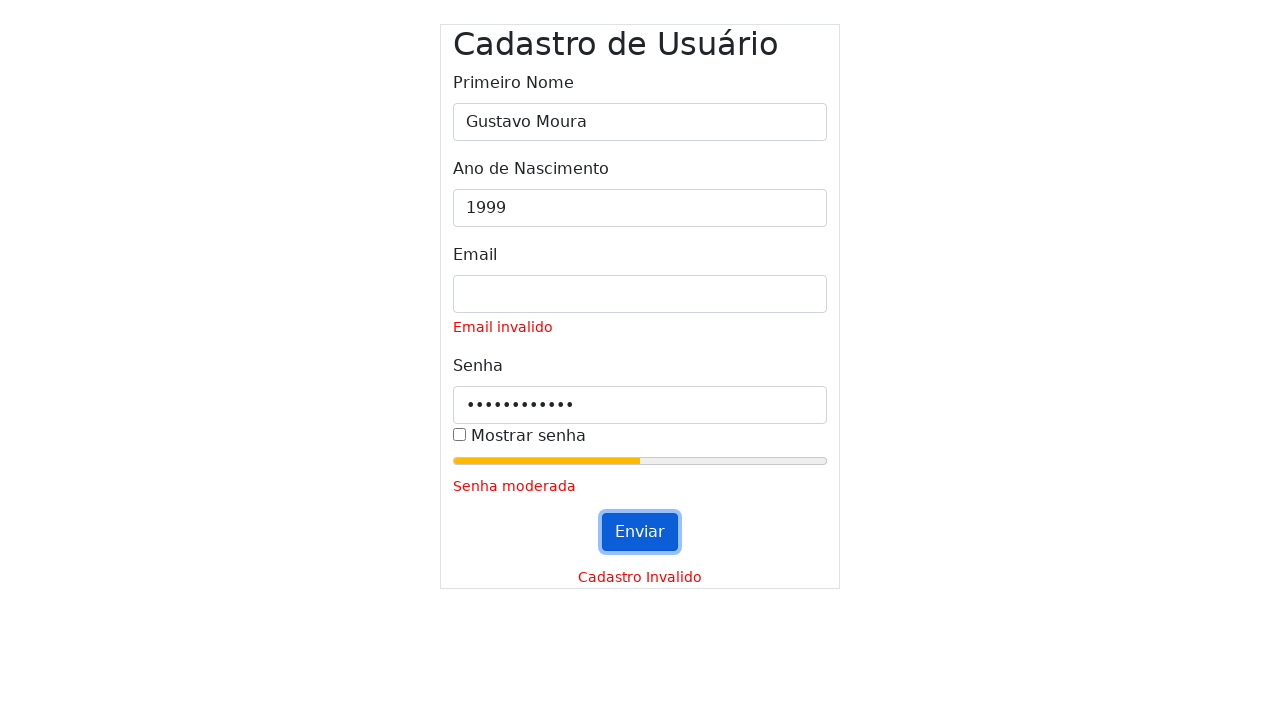

Waited for validation messages to appear
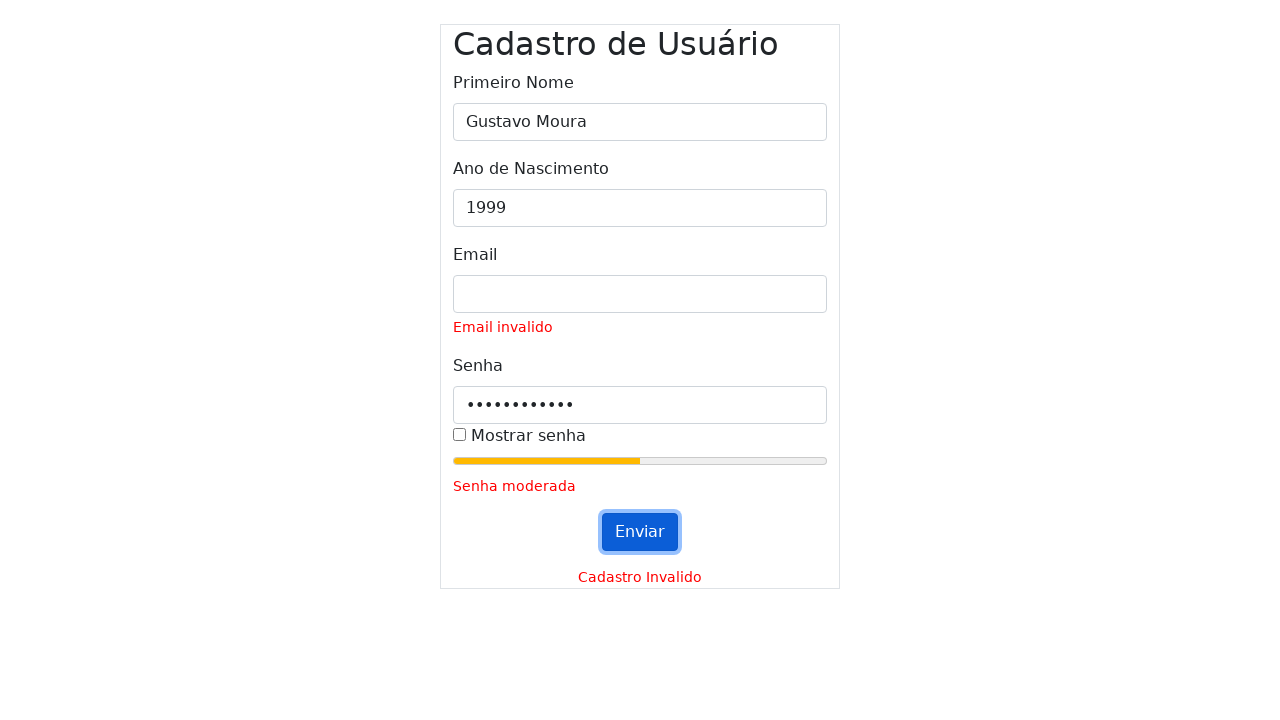

Cleared name field on #inputName
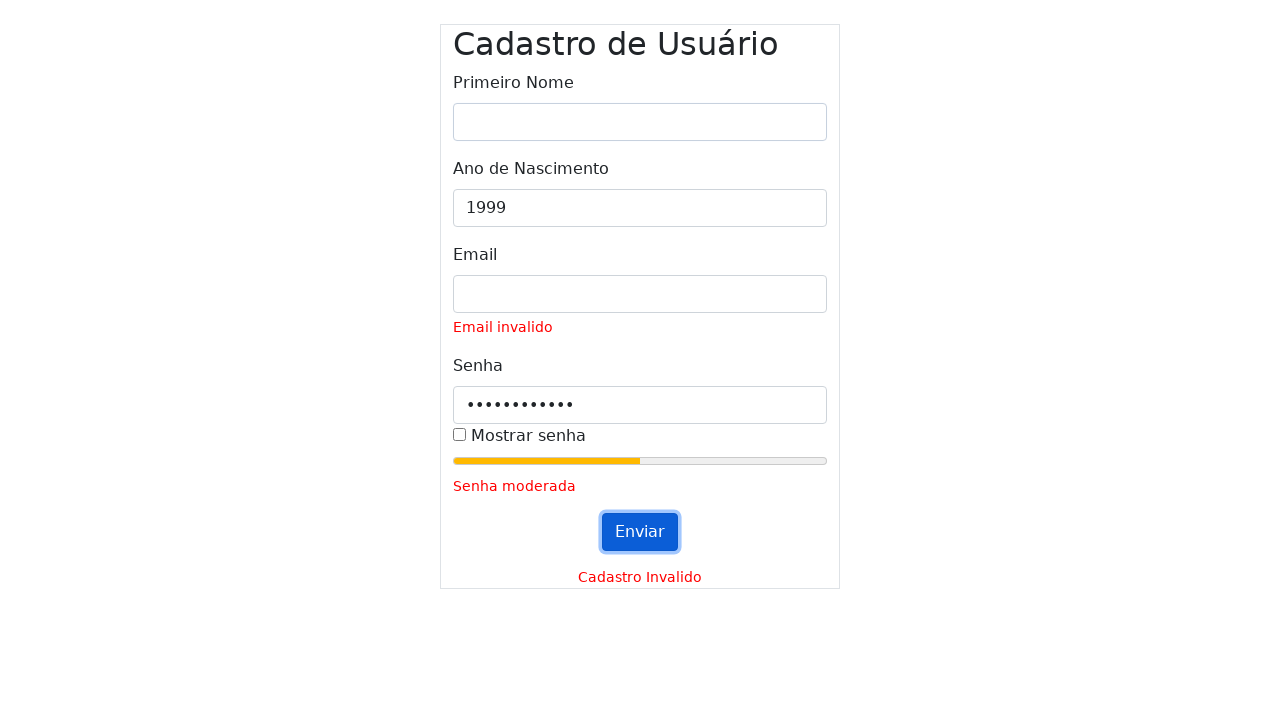

Filled name field with 'Gustavo Moura' (expected validation: ) on #inputName
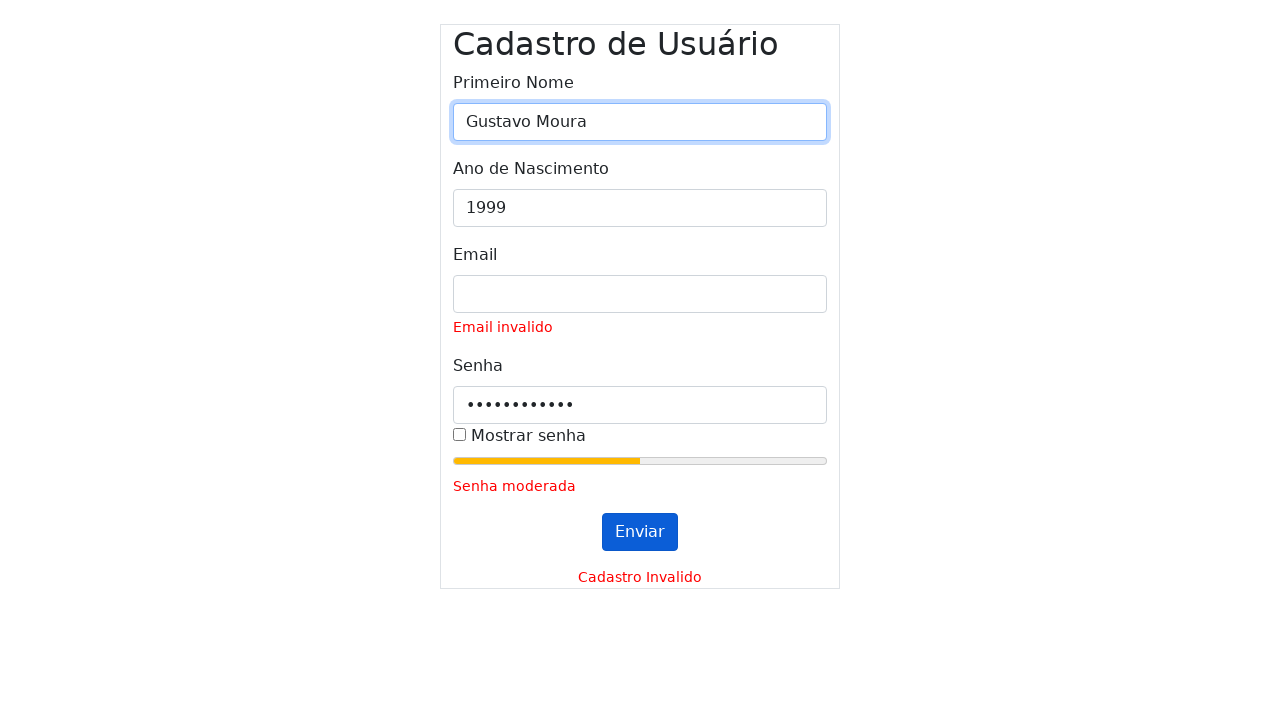

Cleared year field on #inputYear
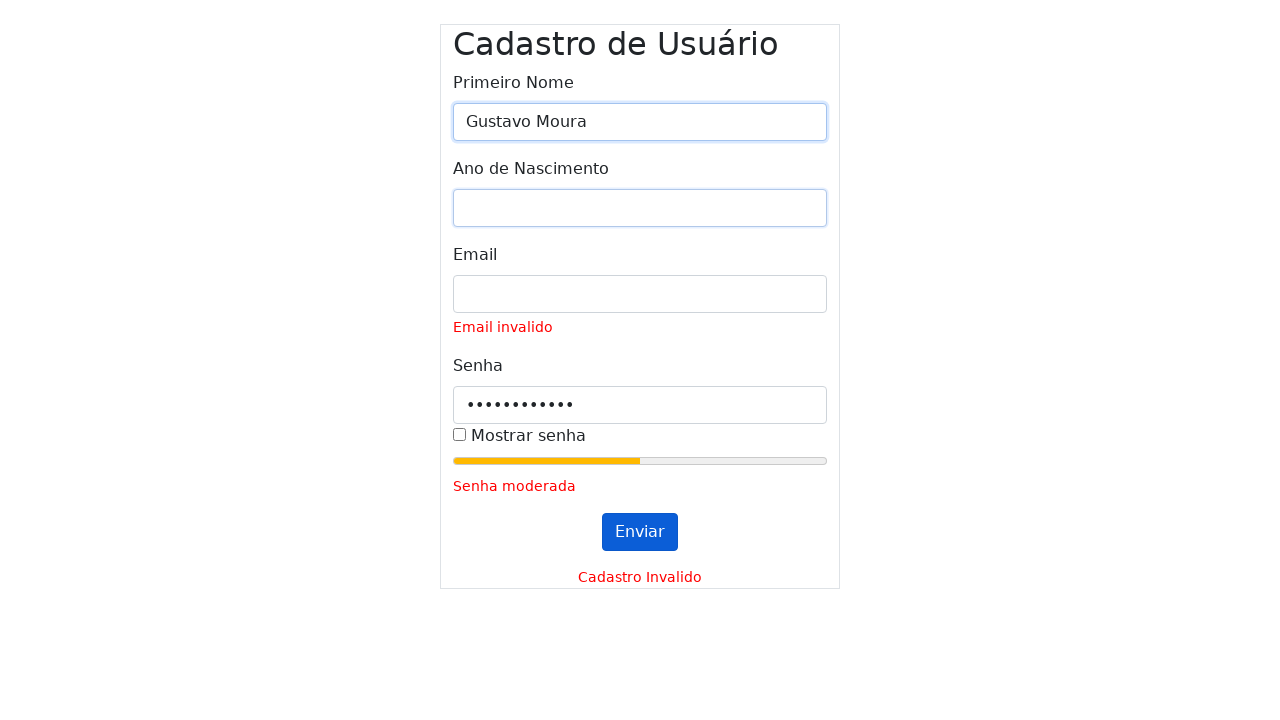

Filled year field with '1999' (expected validation: ) on #inputYear
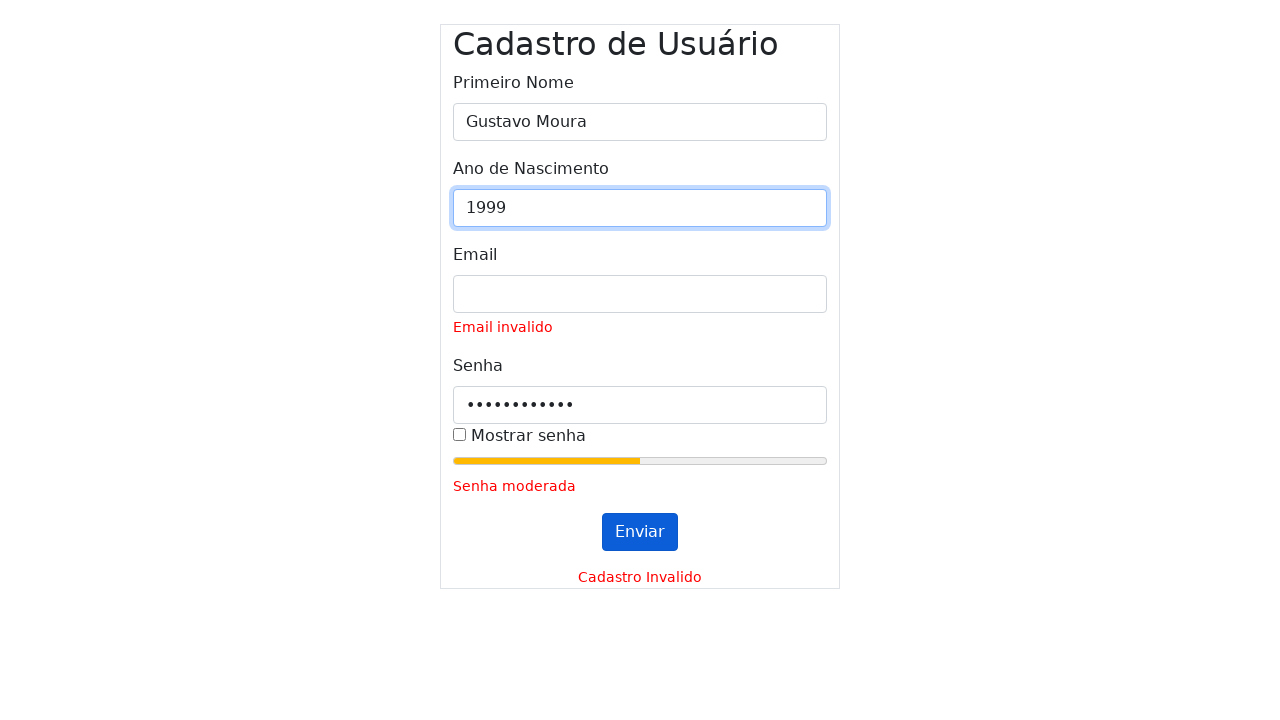

Cleared email field on #inputEmail
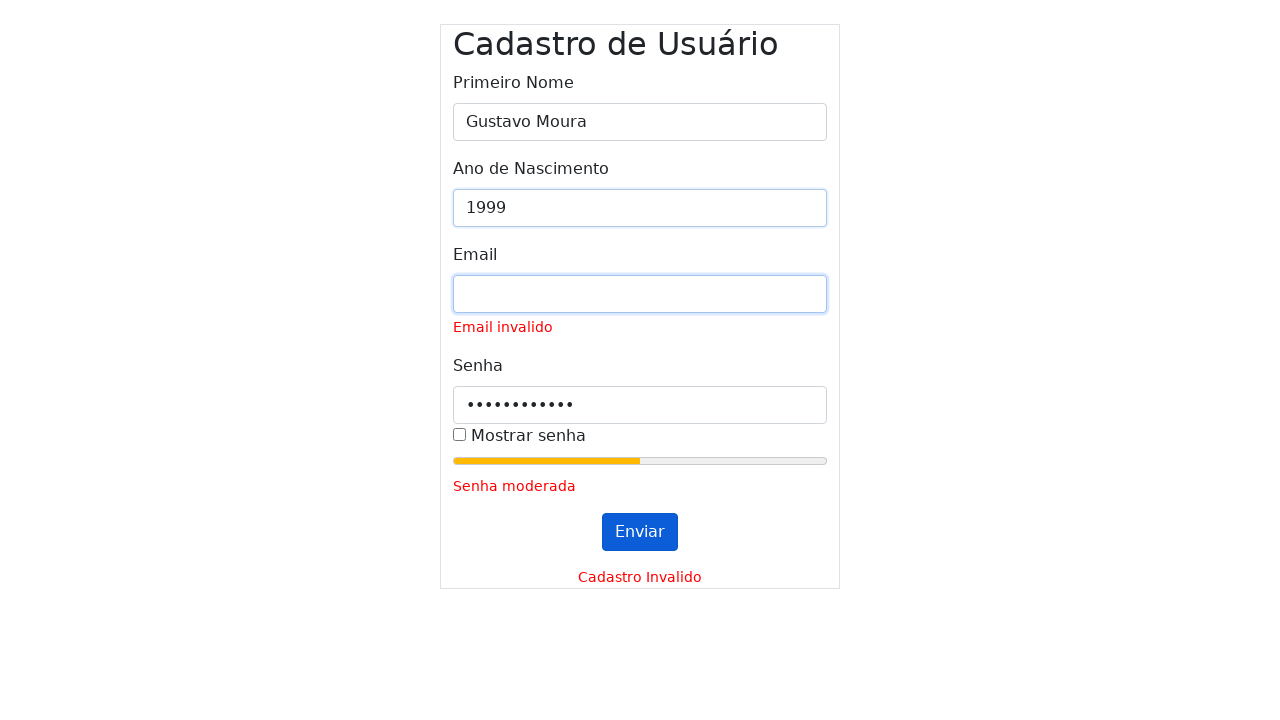

Filled email field with '' (expected validation: Email invalido) on #inputEmail
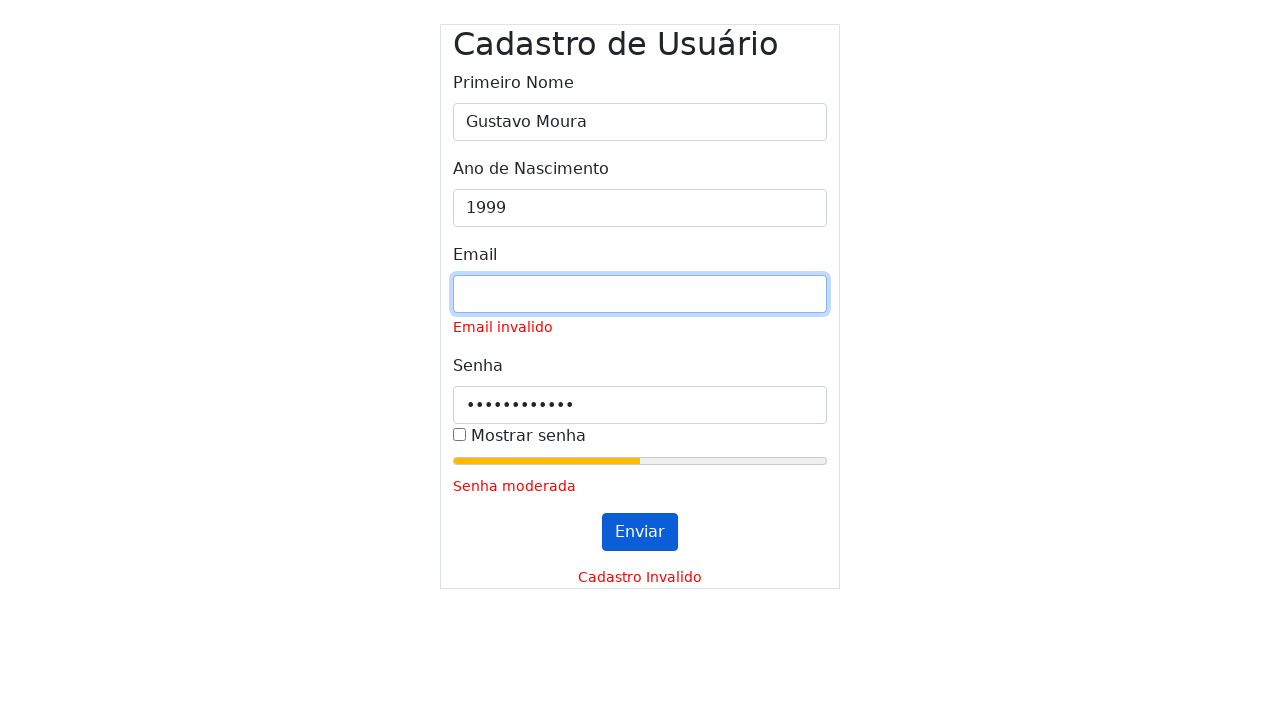

Cleared password field on #inputPassword
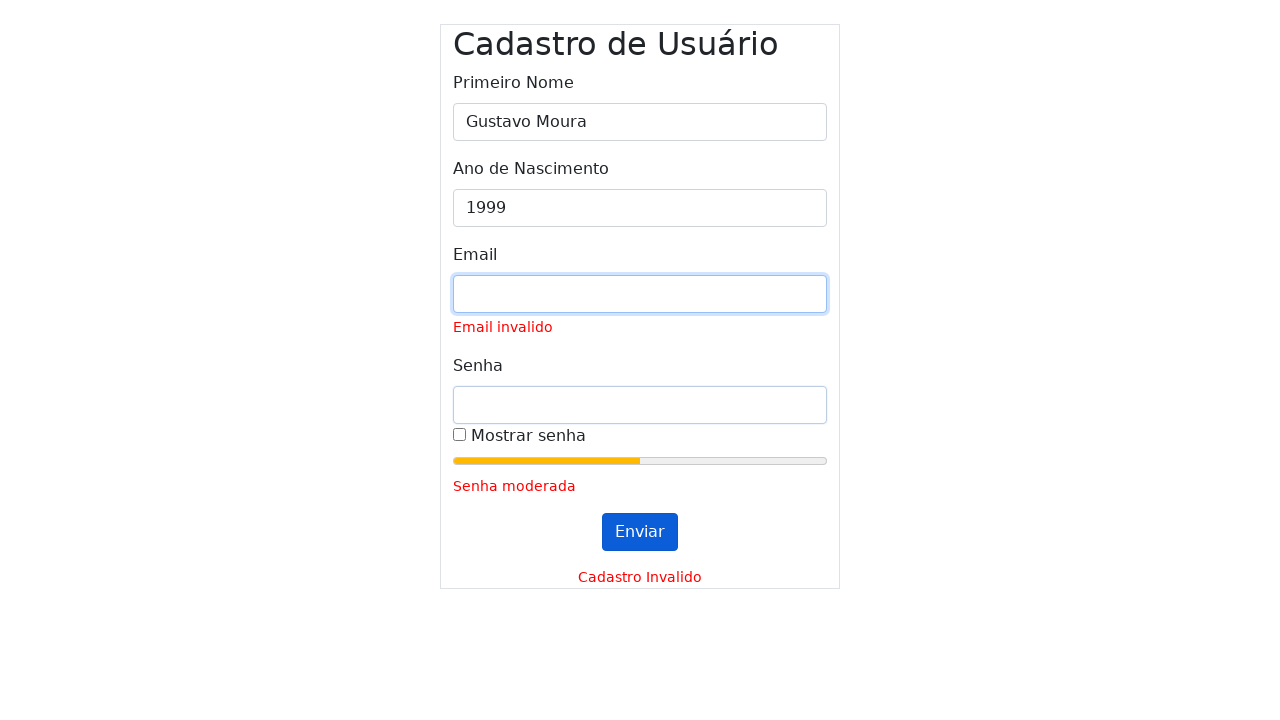

Filled password field (expected validation: Senha invalida., expected strength: 0) on #inputPassword
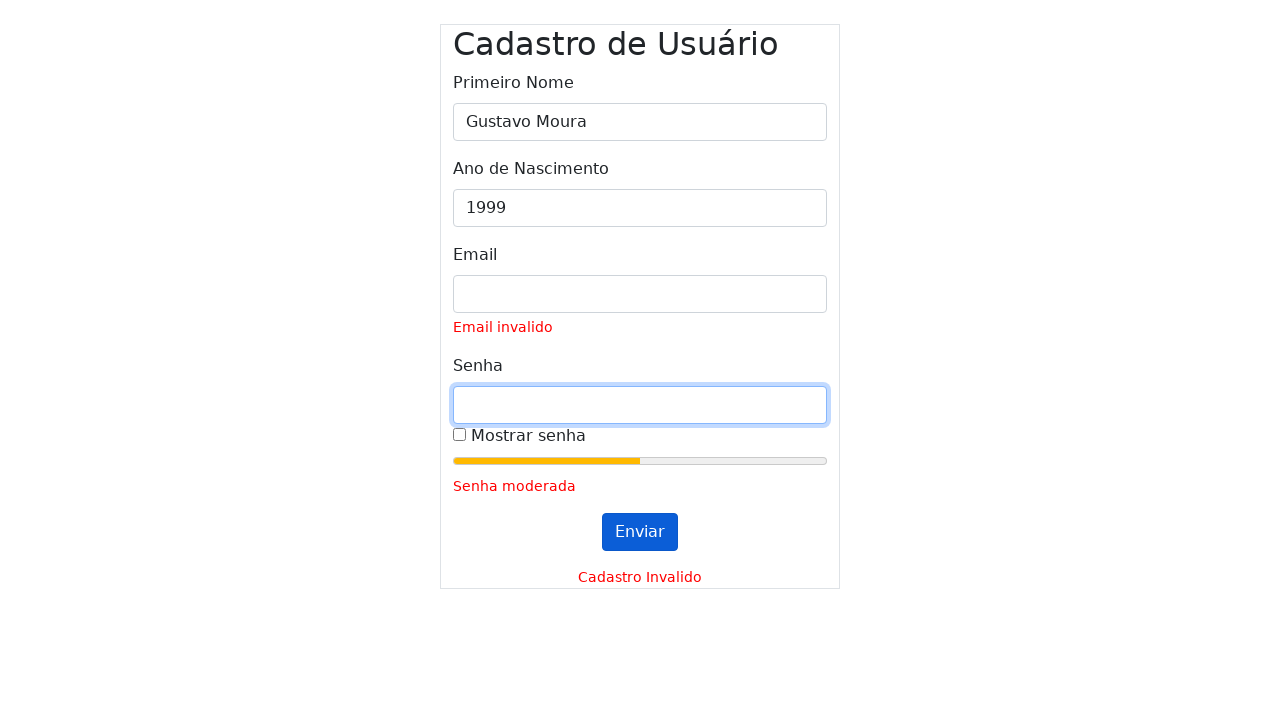

Clicked submit button (first click) at (640, 532) on #submitButton
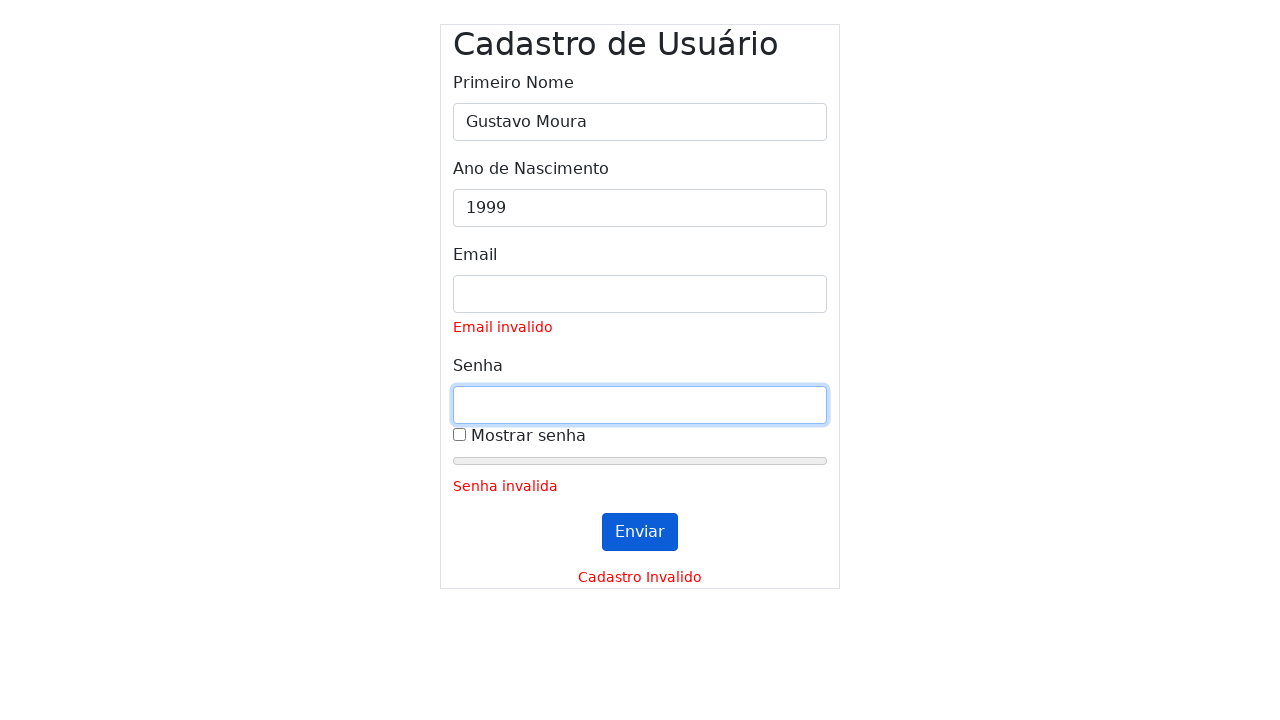

Clicked submit button (second click) at (640, 532) on #submitButton
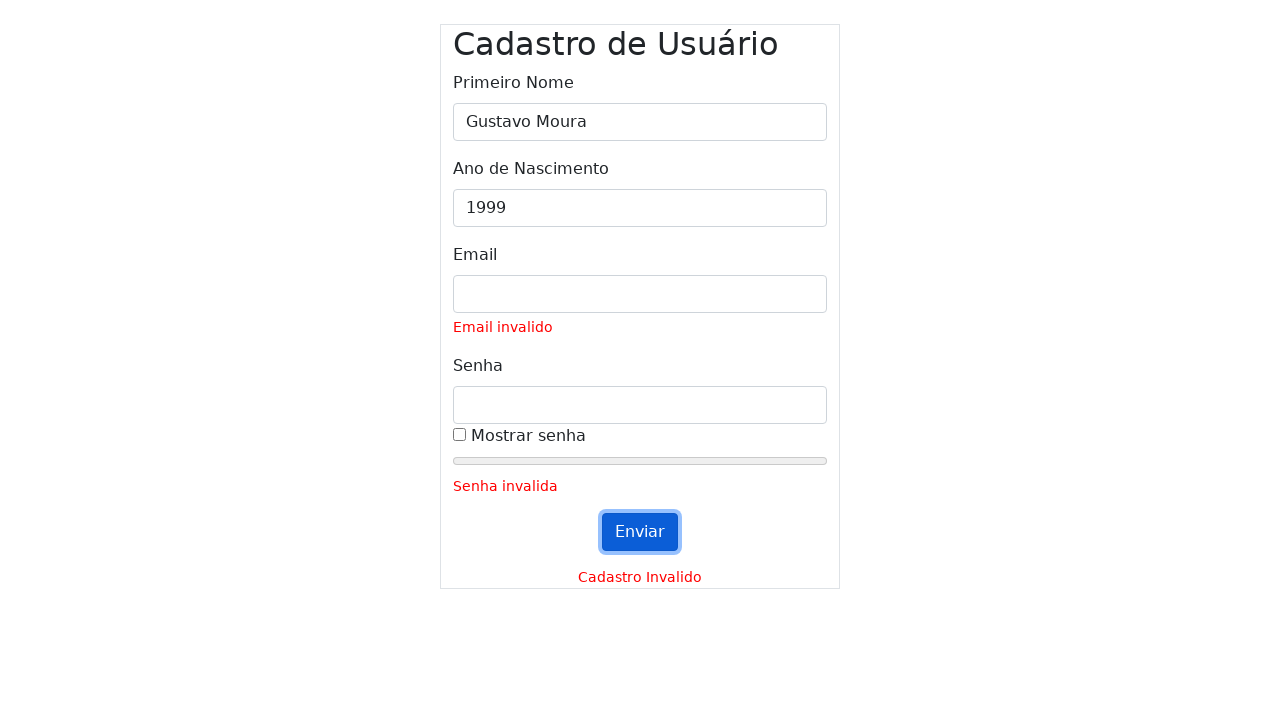

Waited for validation messages to appear
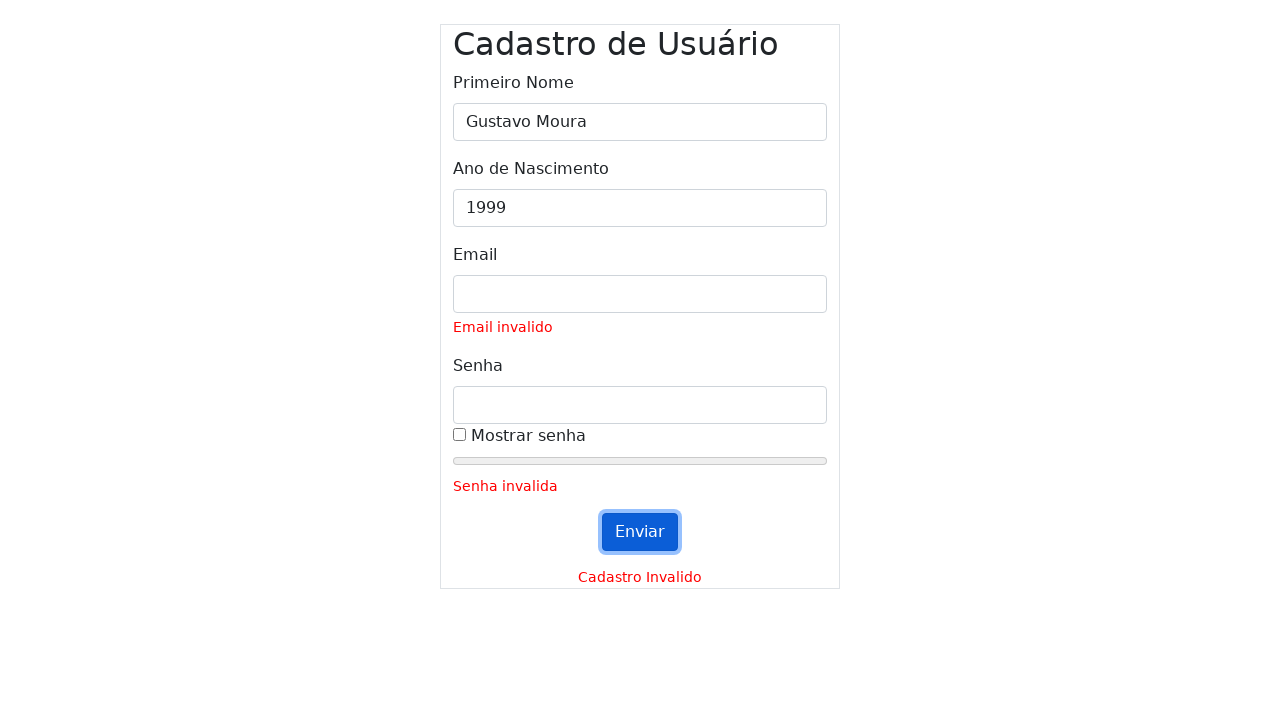

Cleared name field on #inputName
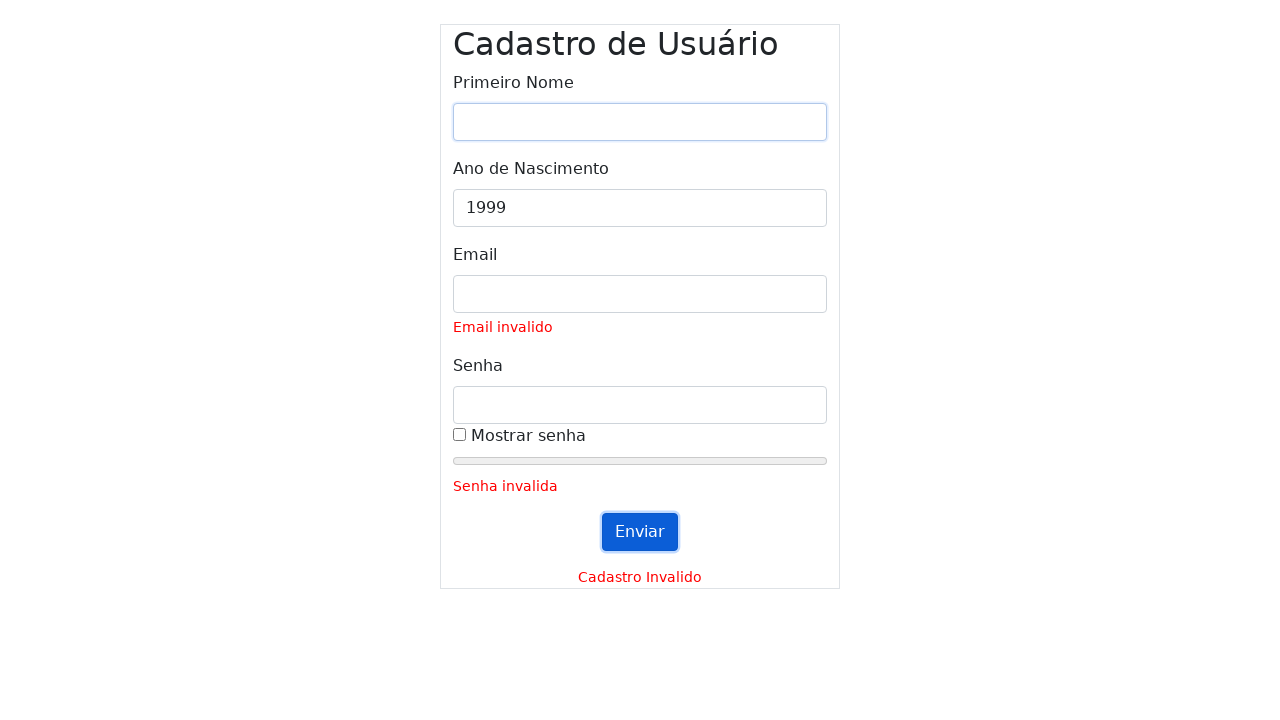

Filled name field with 'Gustavo Moura' (expected validation: ) on #inputName
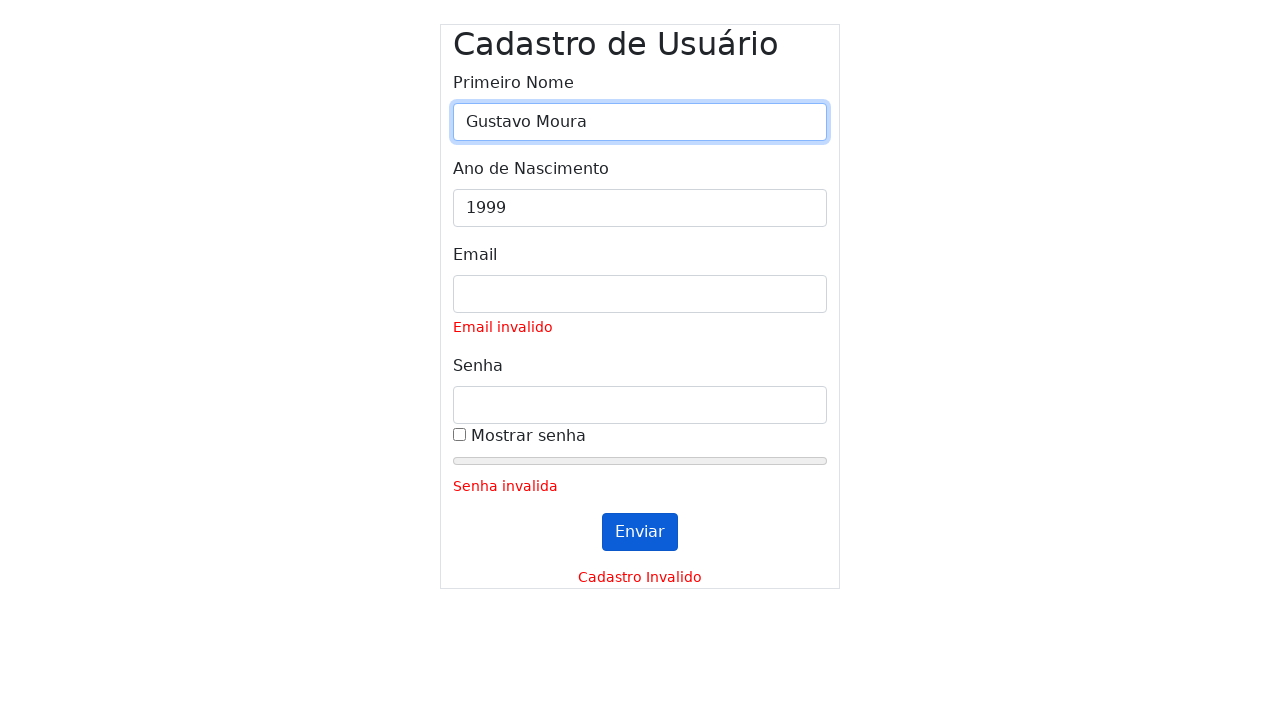

Cleared year field on #inputYear
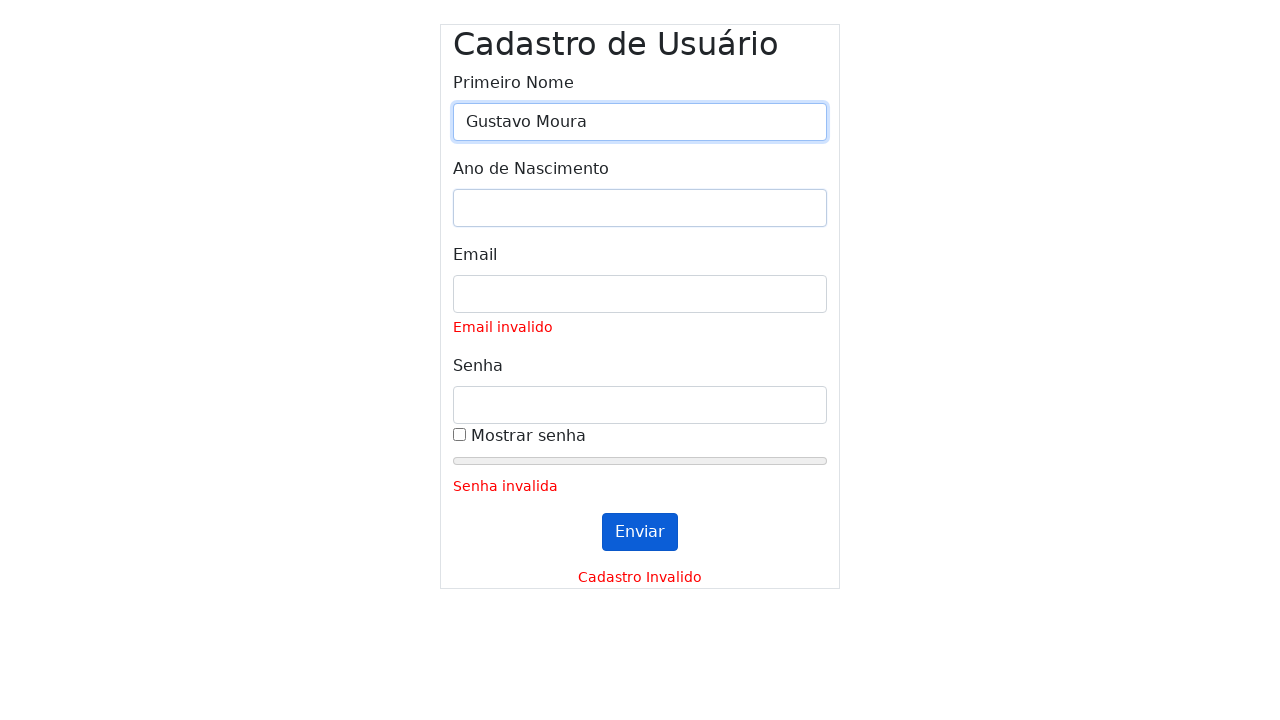

Filled year field with '' (expected validation: Ano invalido) on #inputYear
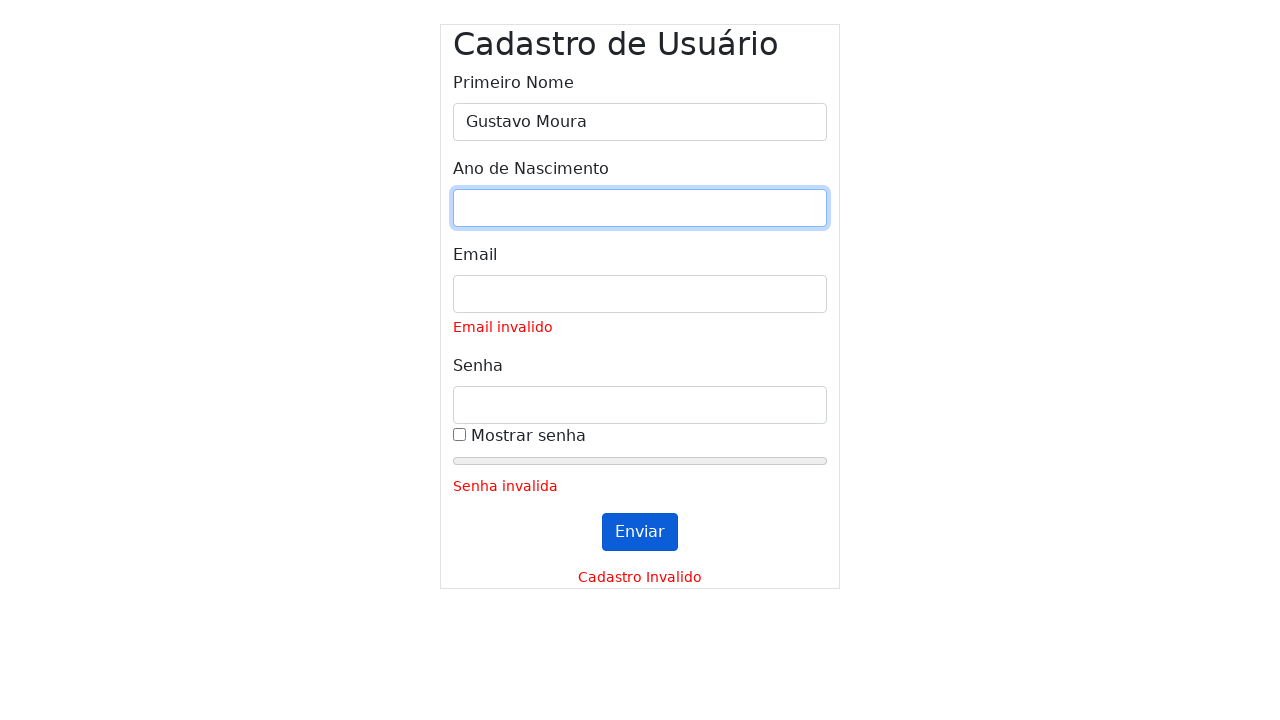

Cleared email field on #inputEmail
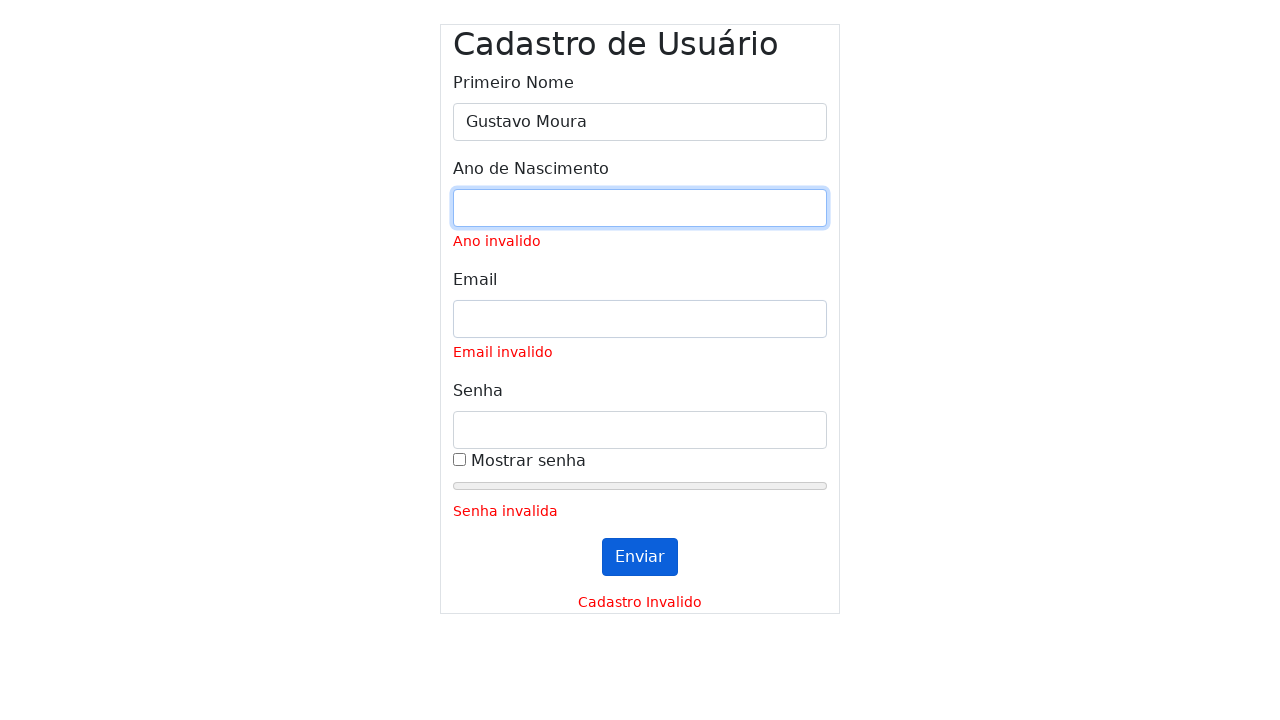

Filled email field with 'gustavoscarenci@usp.br' (expected validation: ) on #inputEmail
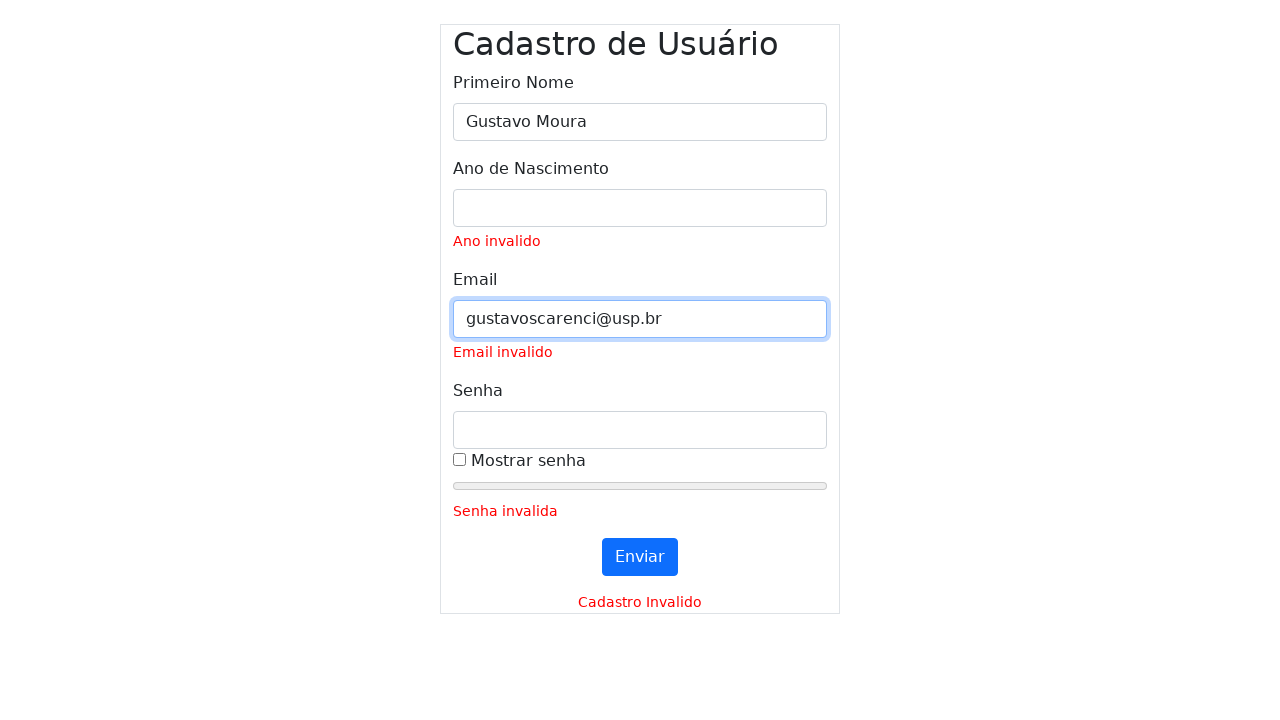

Cleared password field on #inputPassword
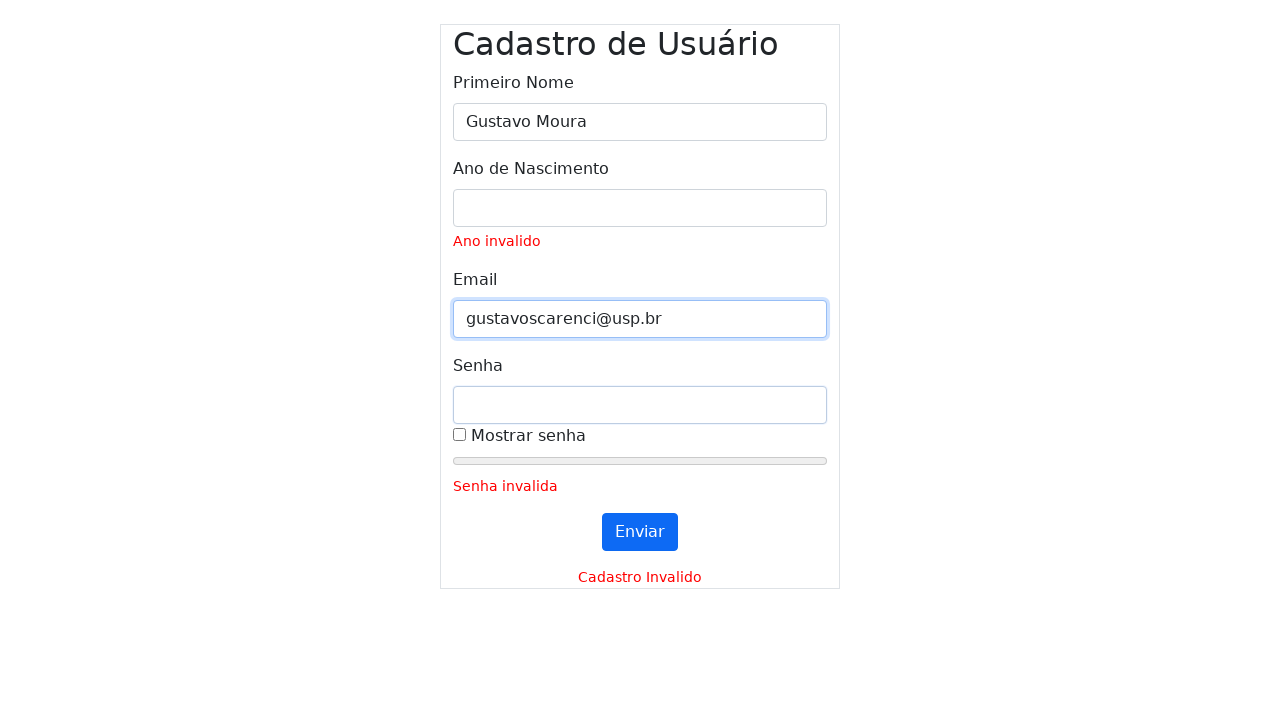

Filled password field (expected validation: Senha moderada, expected strength: 20) on #inputPassword
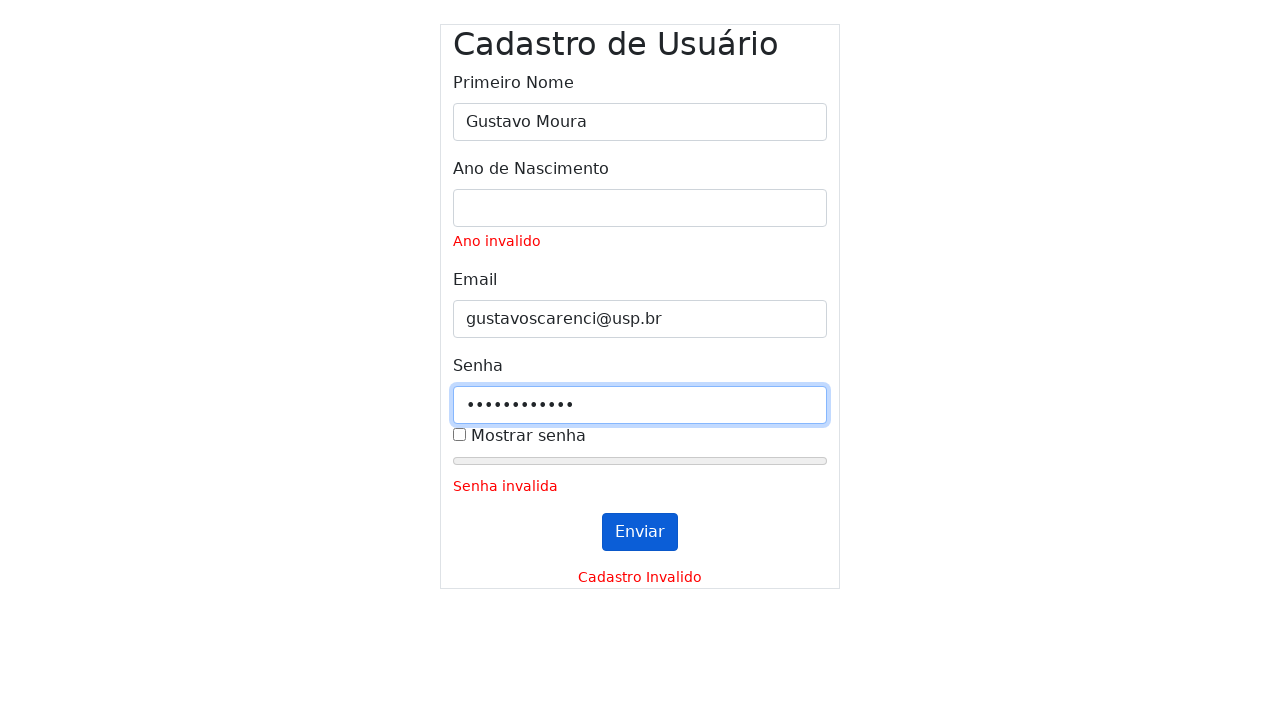

Clicked submit button (first click) at (640, 532) on #submitButton
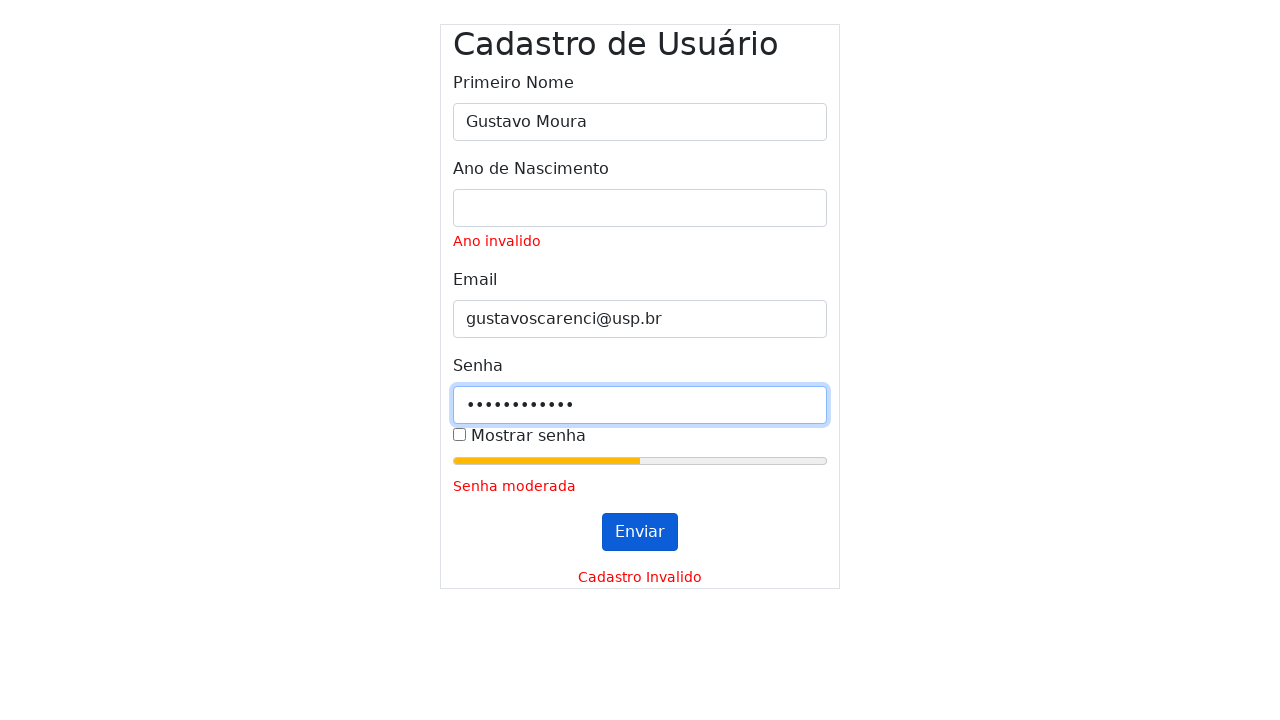

Clicked submit button (second click) at (640, 532) on #submitButton
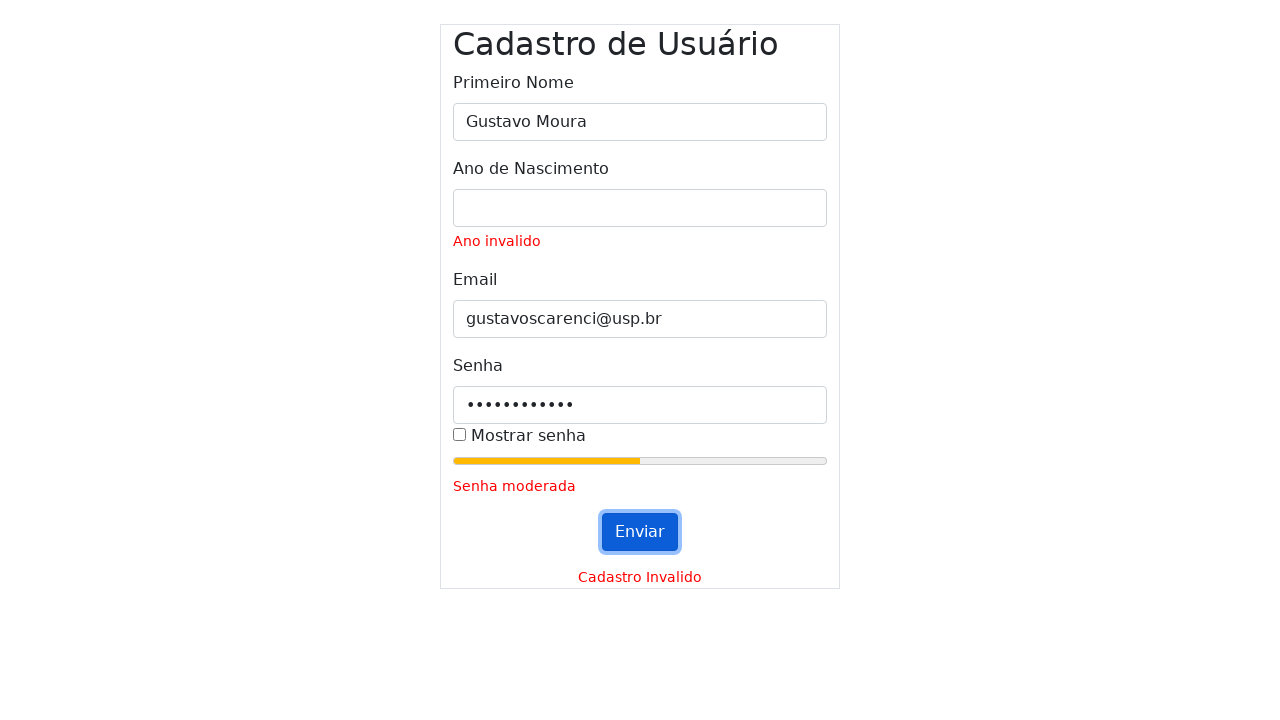

Waited for validation messages to appear
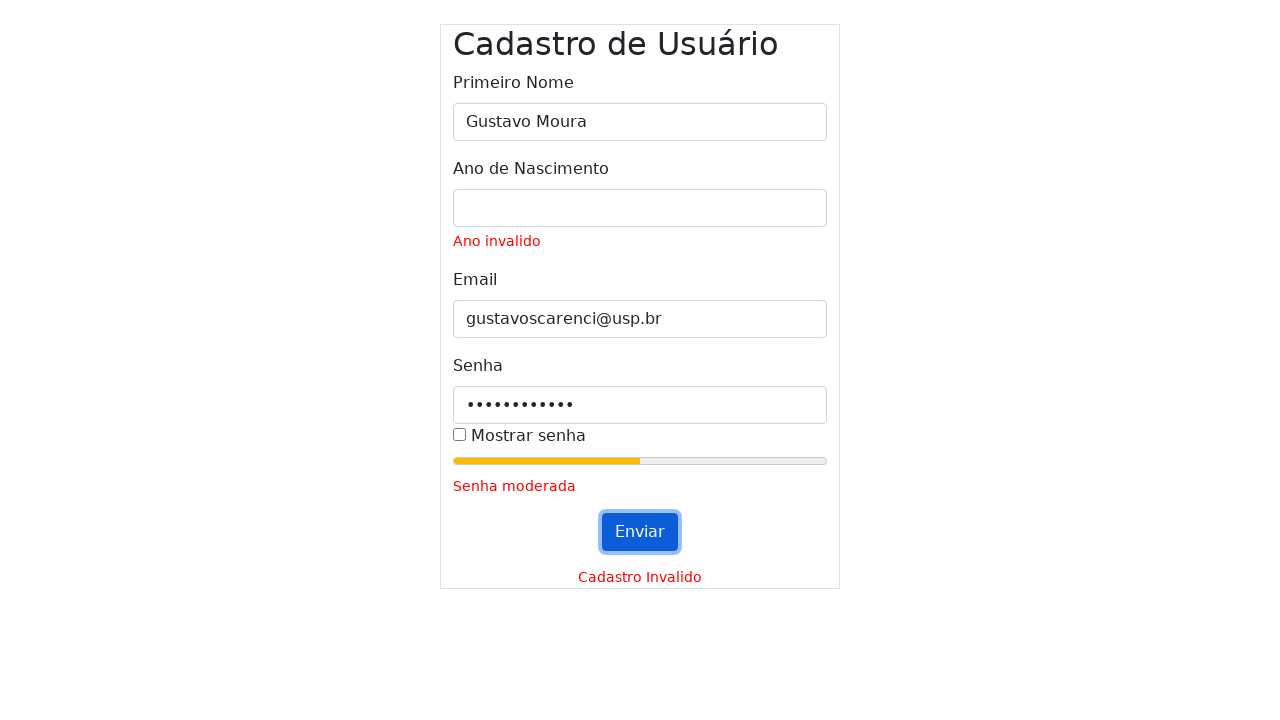

Cleared name field on #inputName
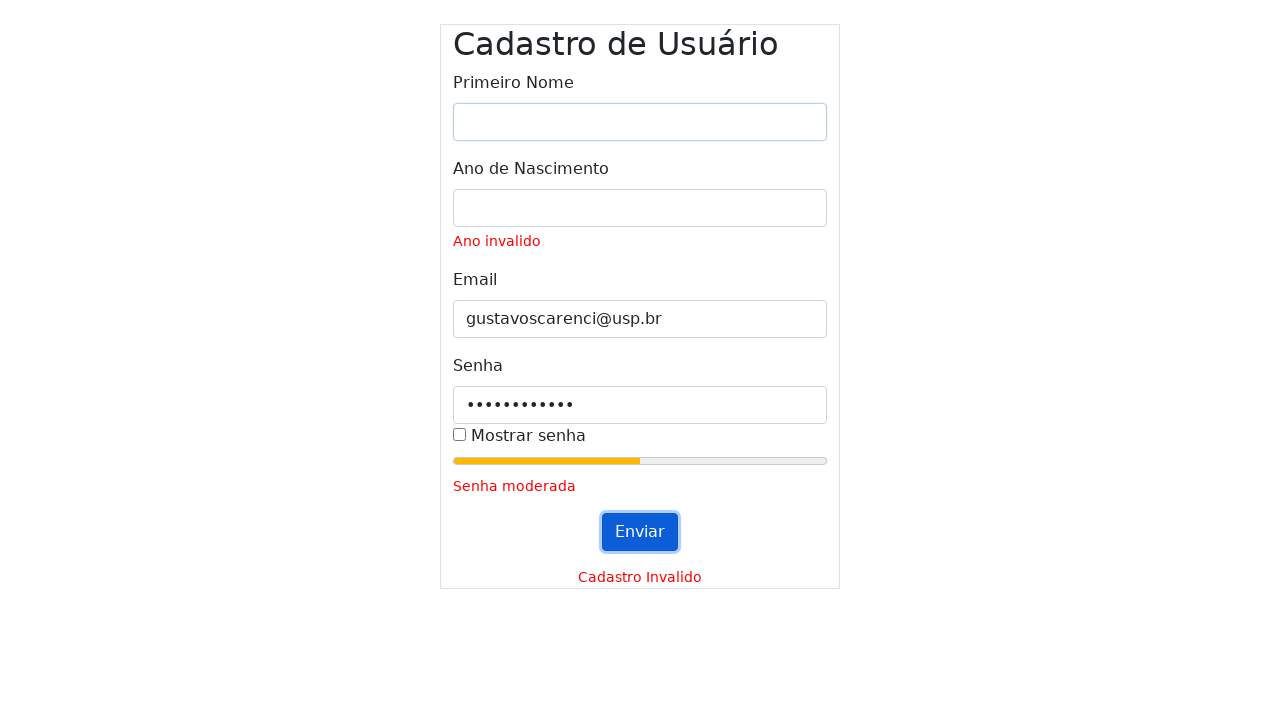

Filled name field with 'Gustavo Moura' (expected validation: ) on #inputName
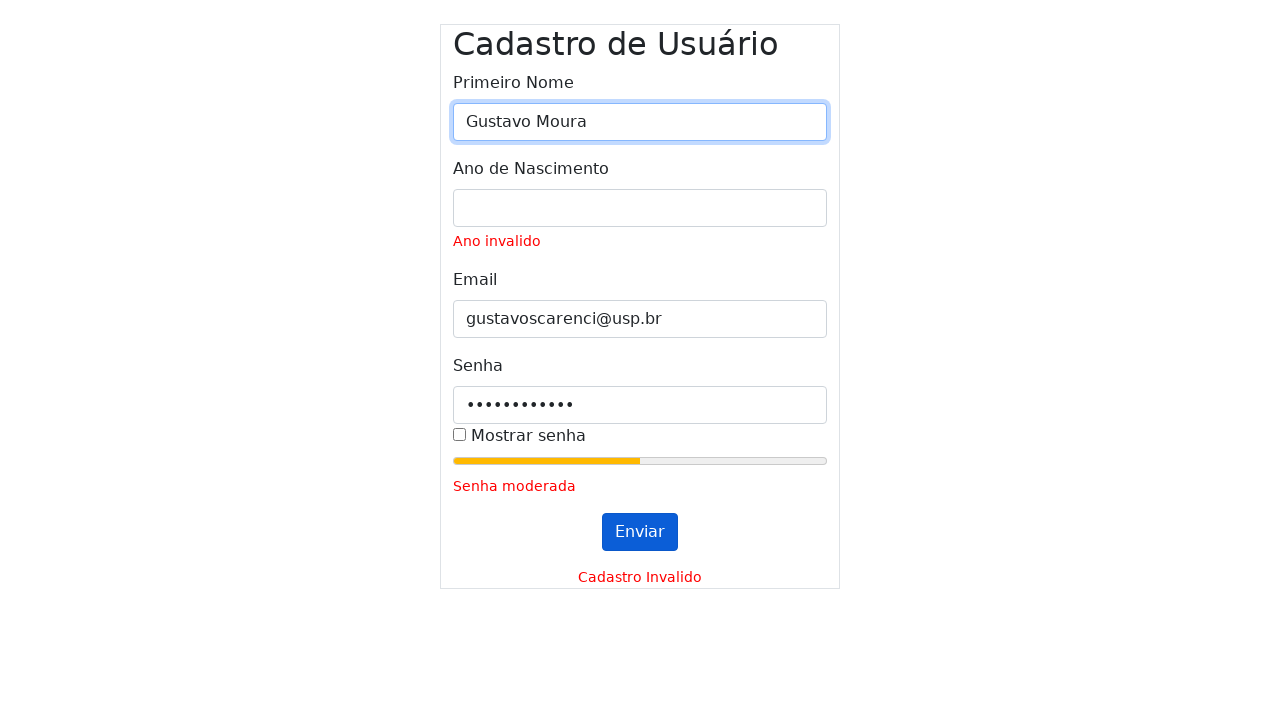

Cleared year field on #inputYear
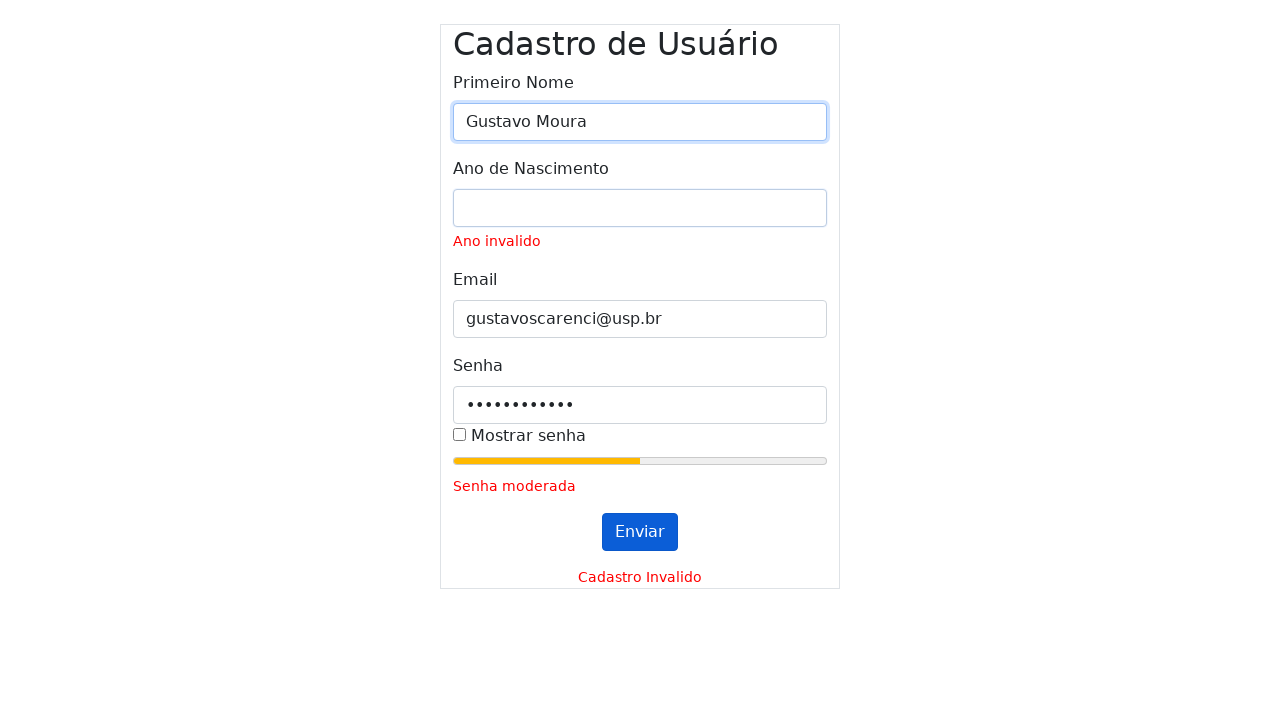

Filled year field with '' (expected validation: Ano invalido) on #inputYear
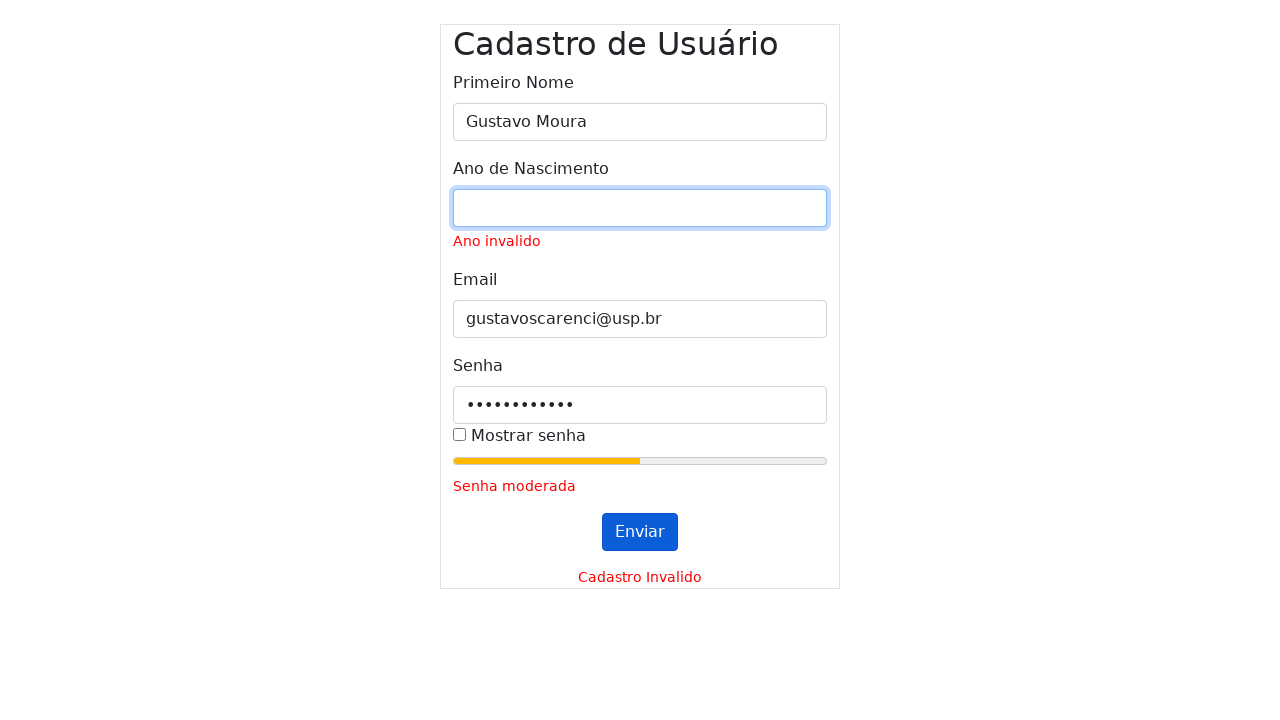

Cleared email field on #inputEmail
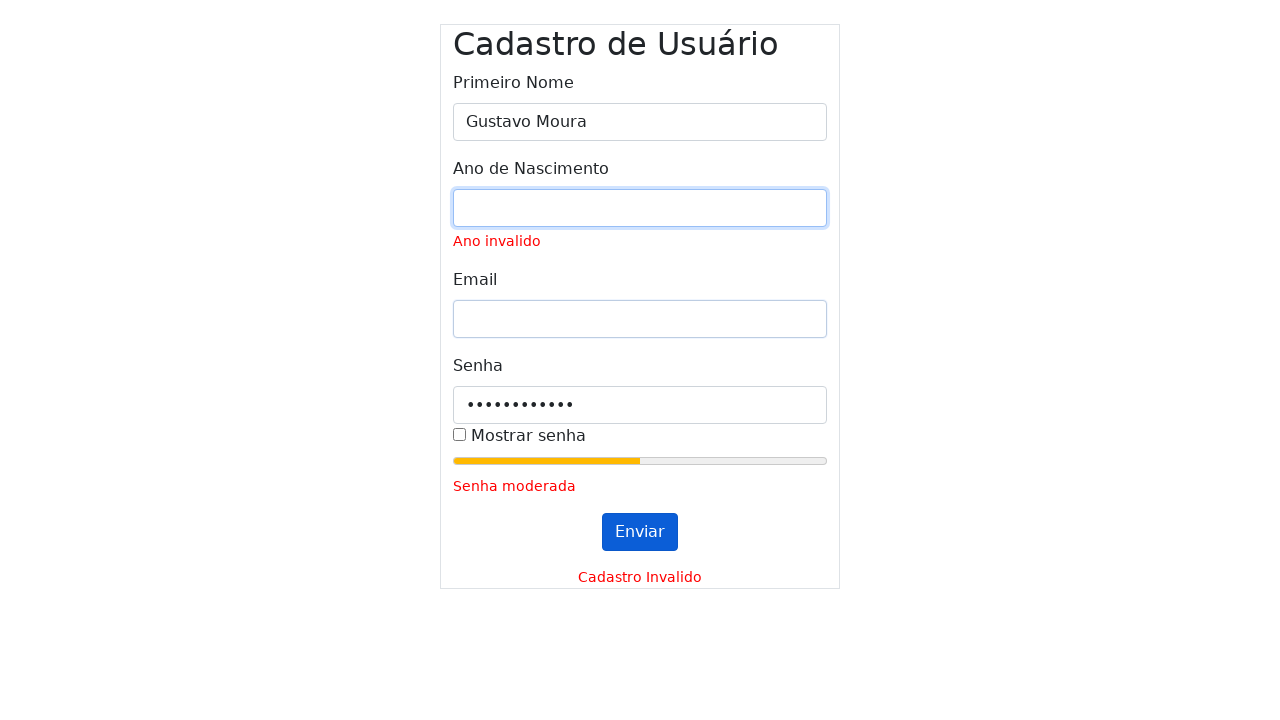

Filled email field with 'gustavoscarenci@usp.br' (expected validation: ) on #inputEmail
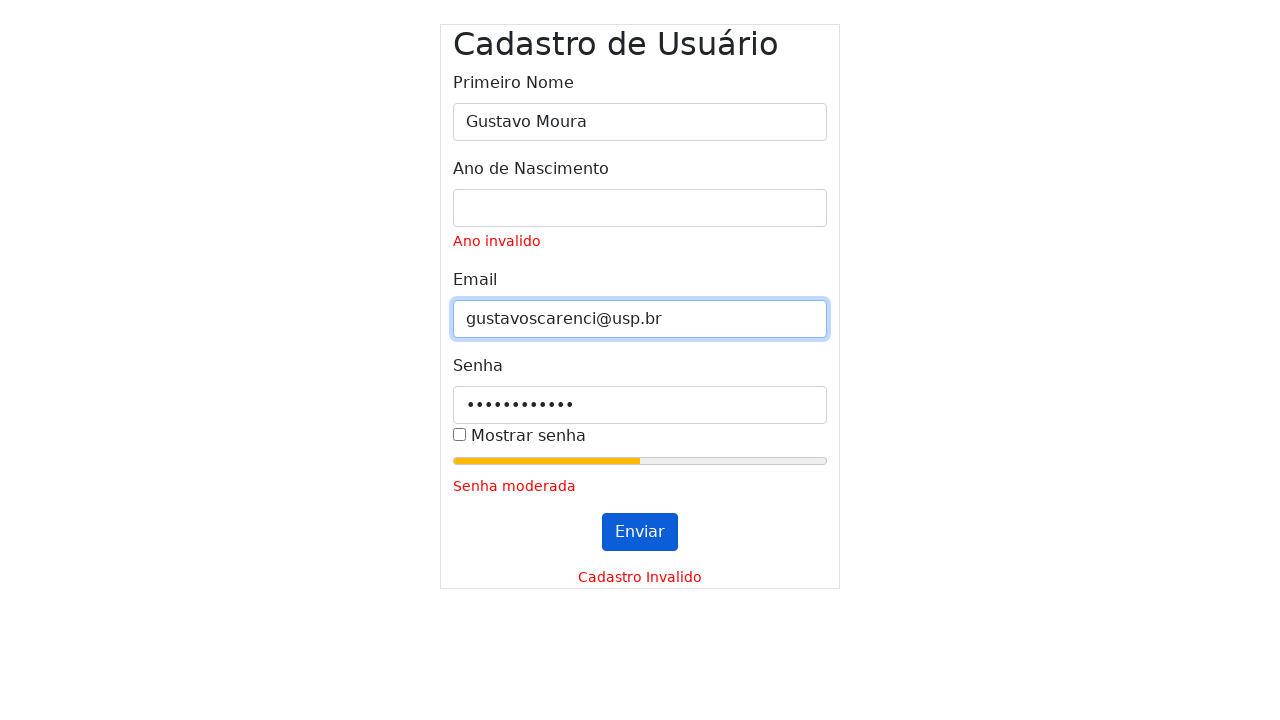

Cleared password field on #inputPassword
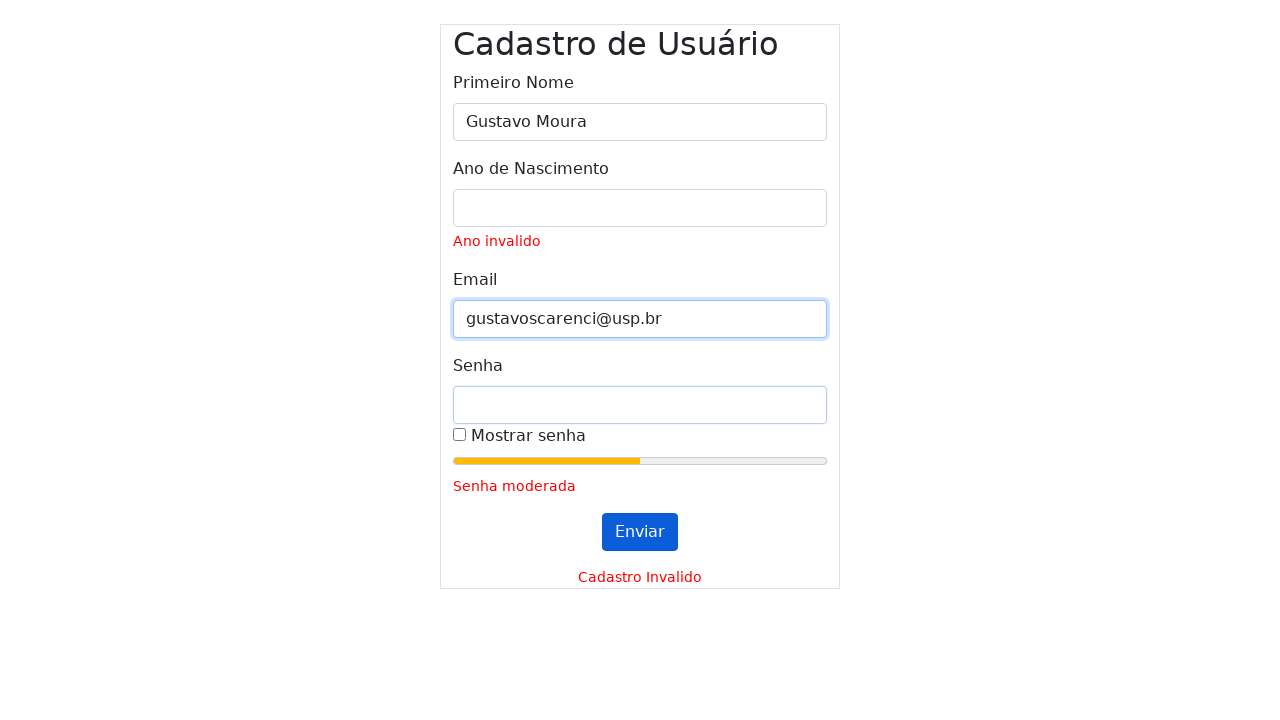

Filled password field (expected validation: Senha invalida., expected strength: 0) on #inputPassword
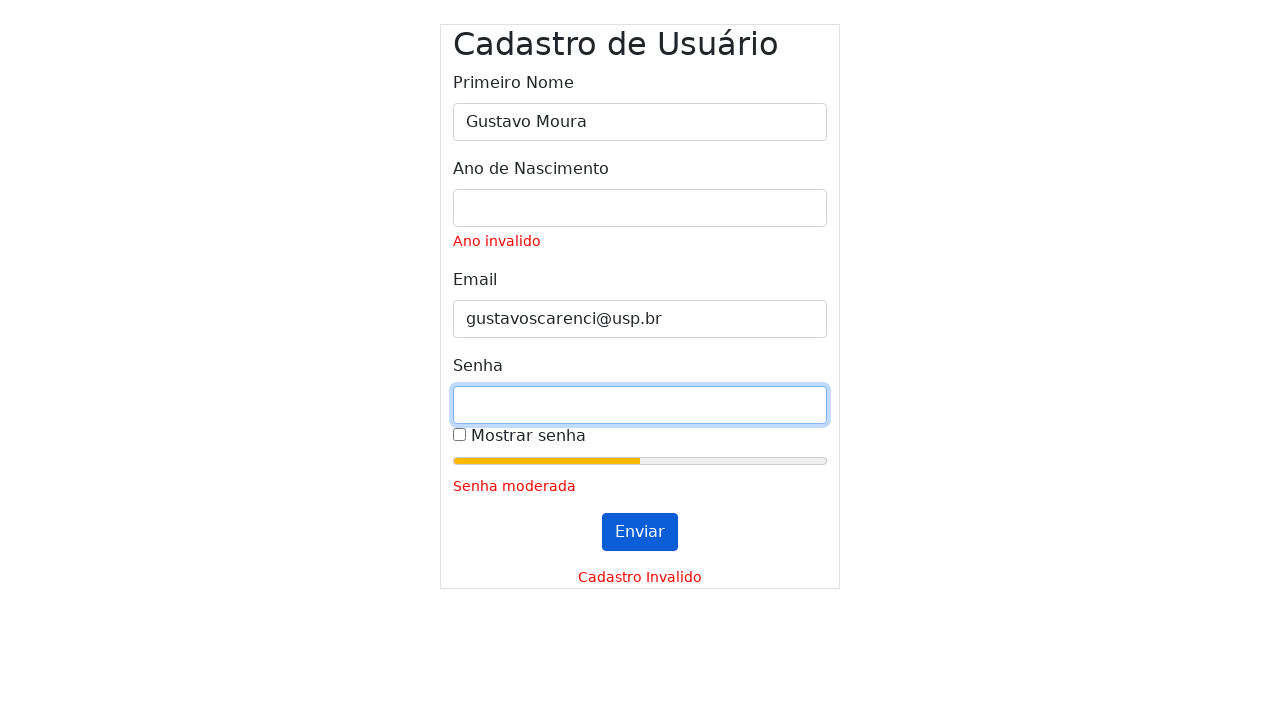

Clicked submit button (first click) at (640, 532) on #submitButton
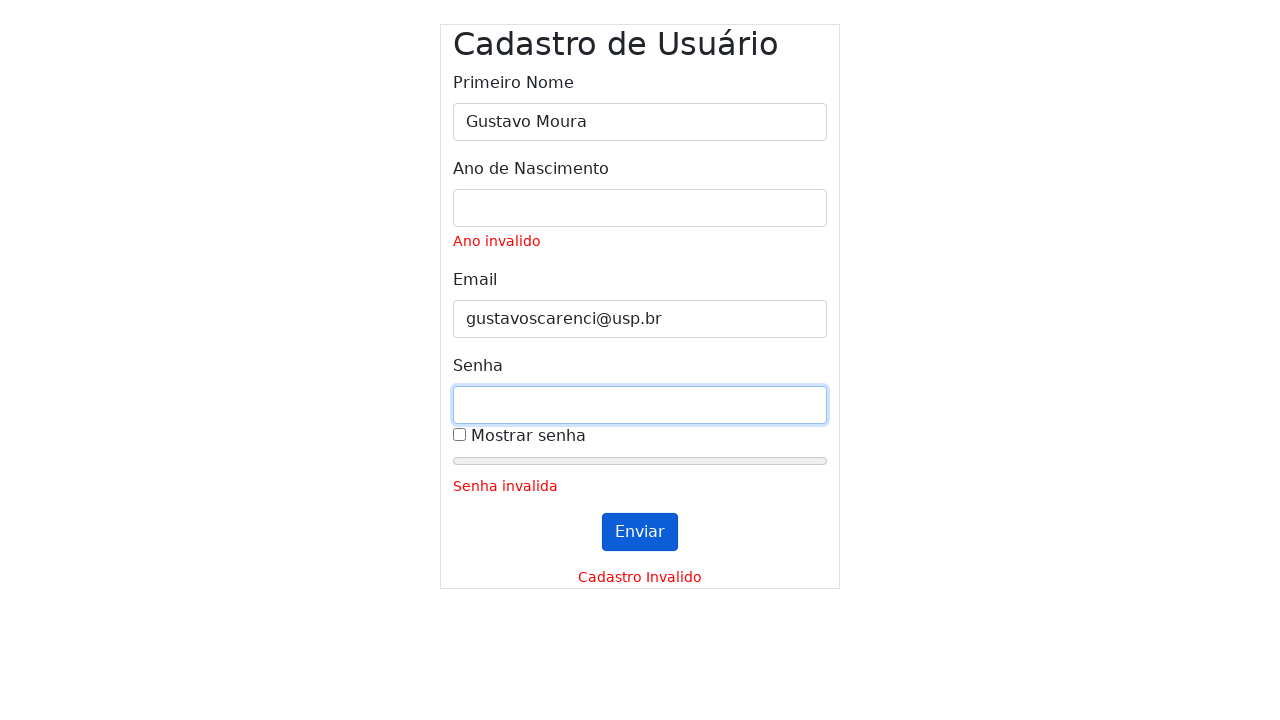

Clicked submit button (second click) at (640, 532) on #submitButton
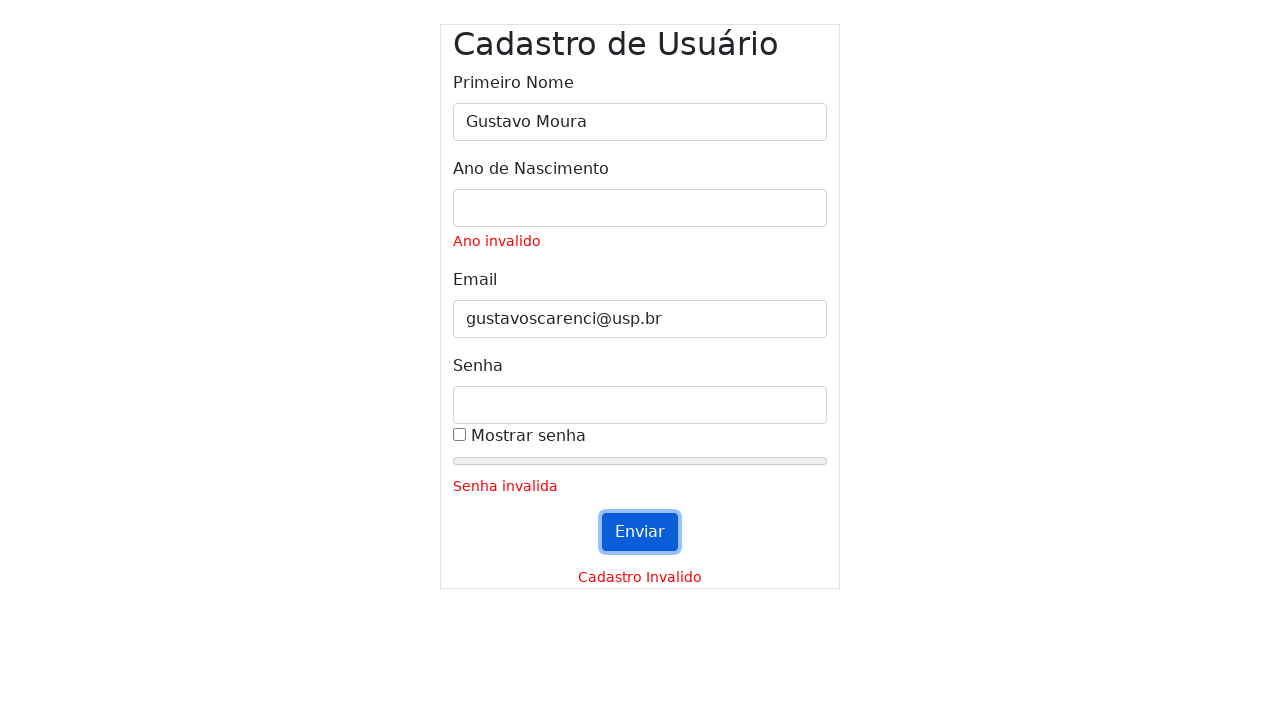

Waited for validation messages to appear
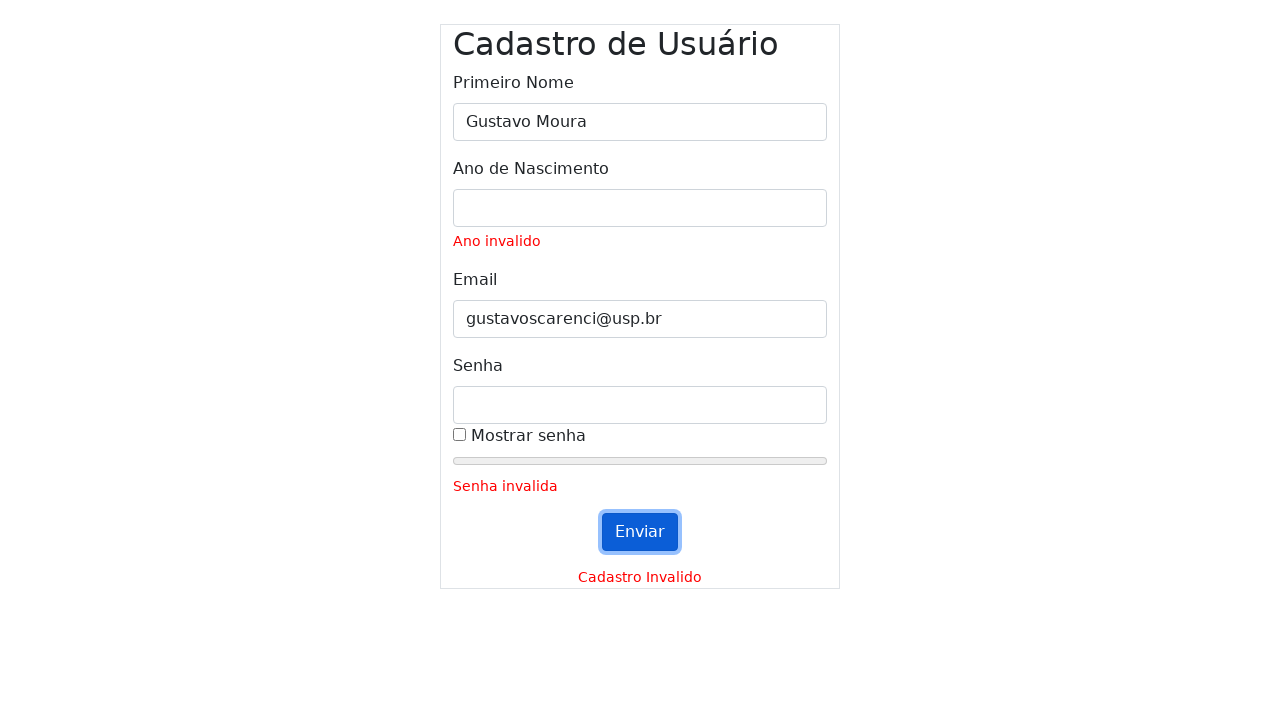

Cleared name field on #inputName
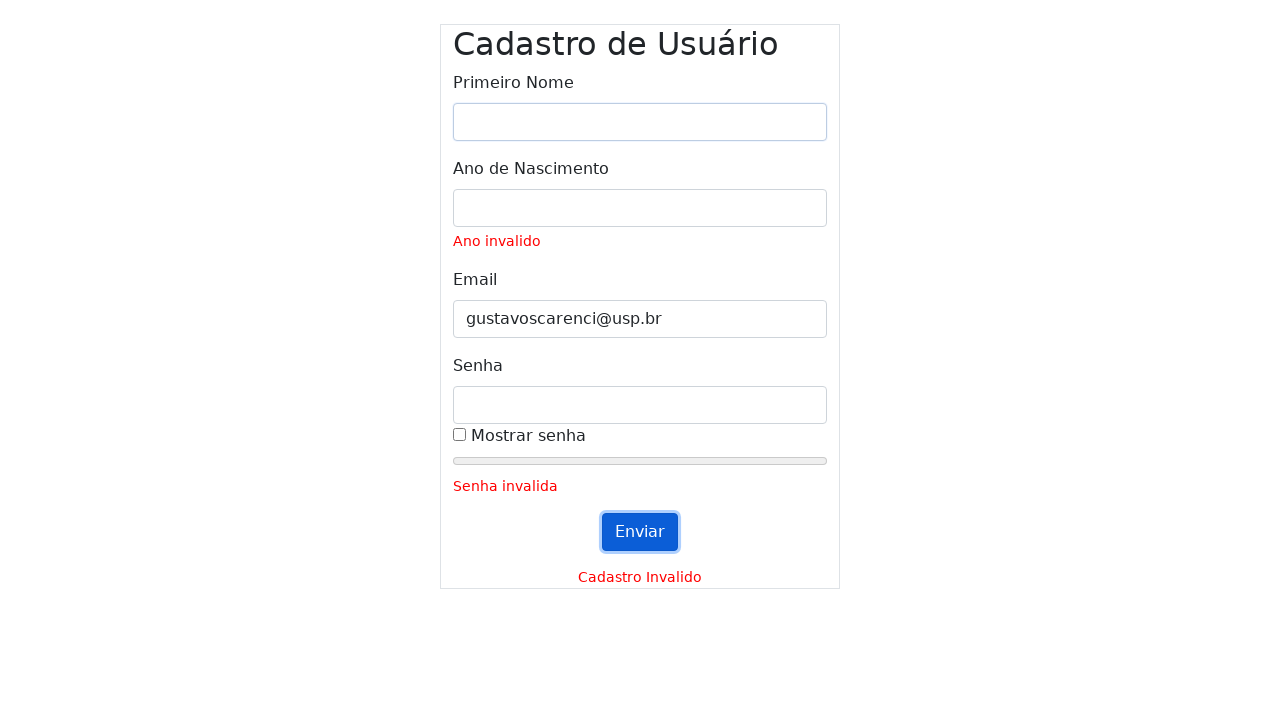

Filled name field with 'Gustavo Moura' (expected validation: ) on #inputName
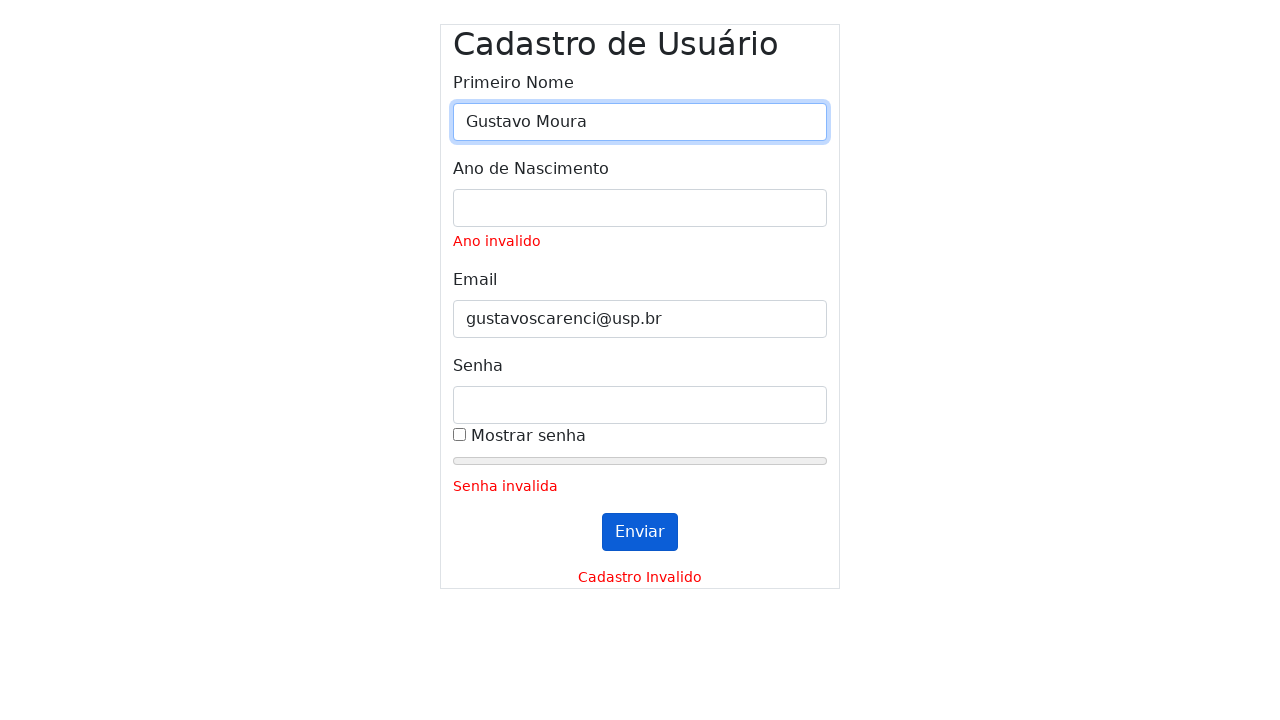

Cleared year field on #inputYear
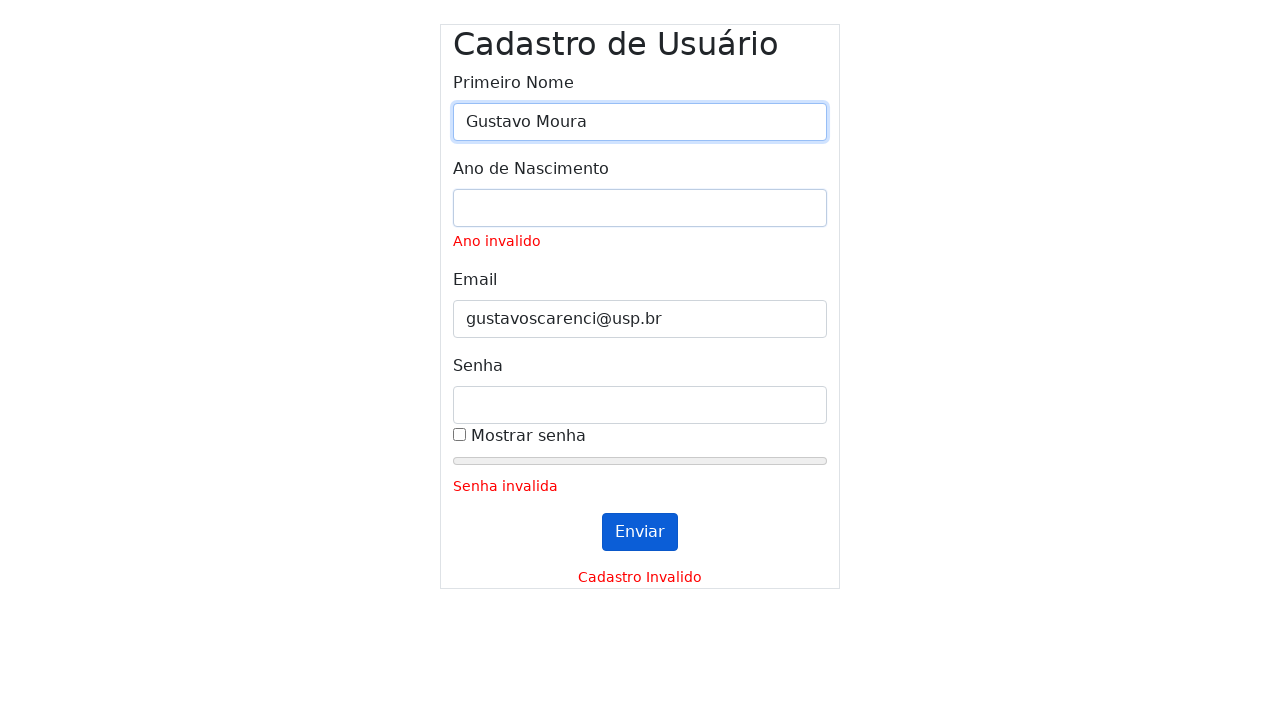

Filled year field with '' (expected validation: Ano invalido) on #inputYear
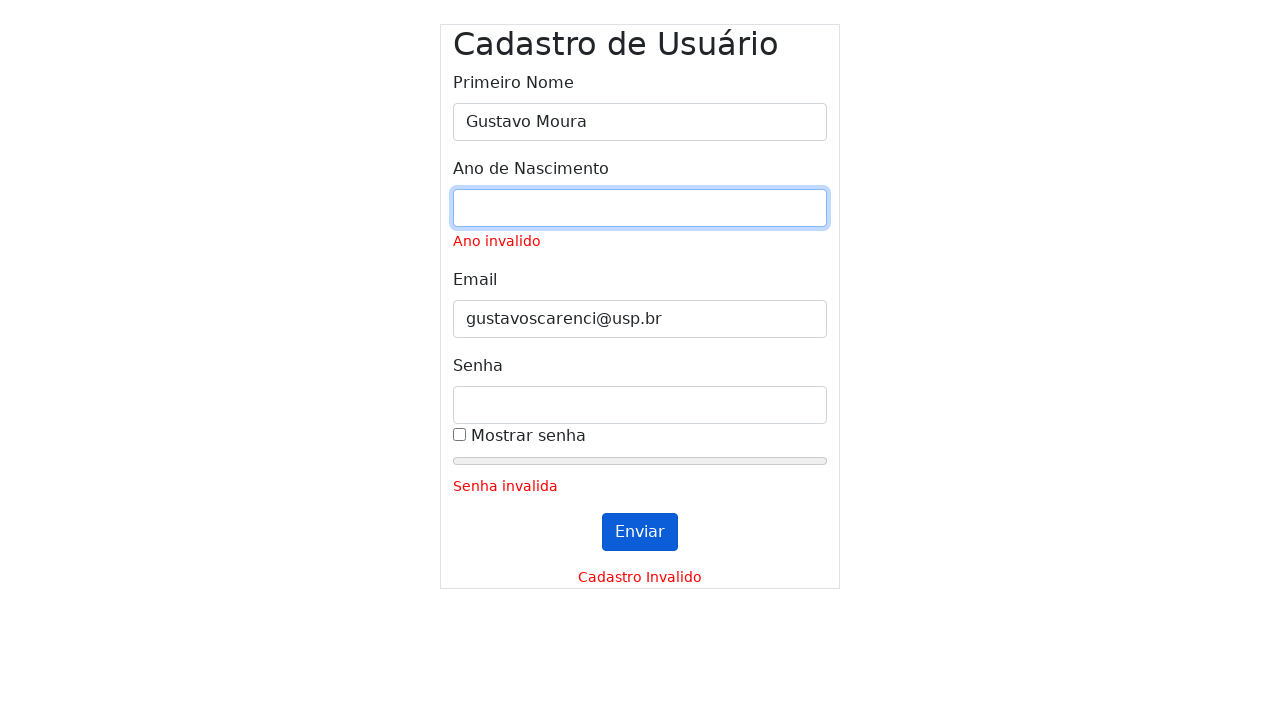

Cleared email field on #inputEmail
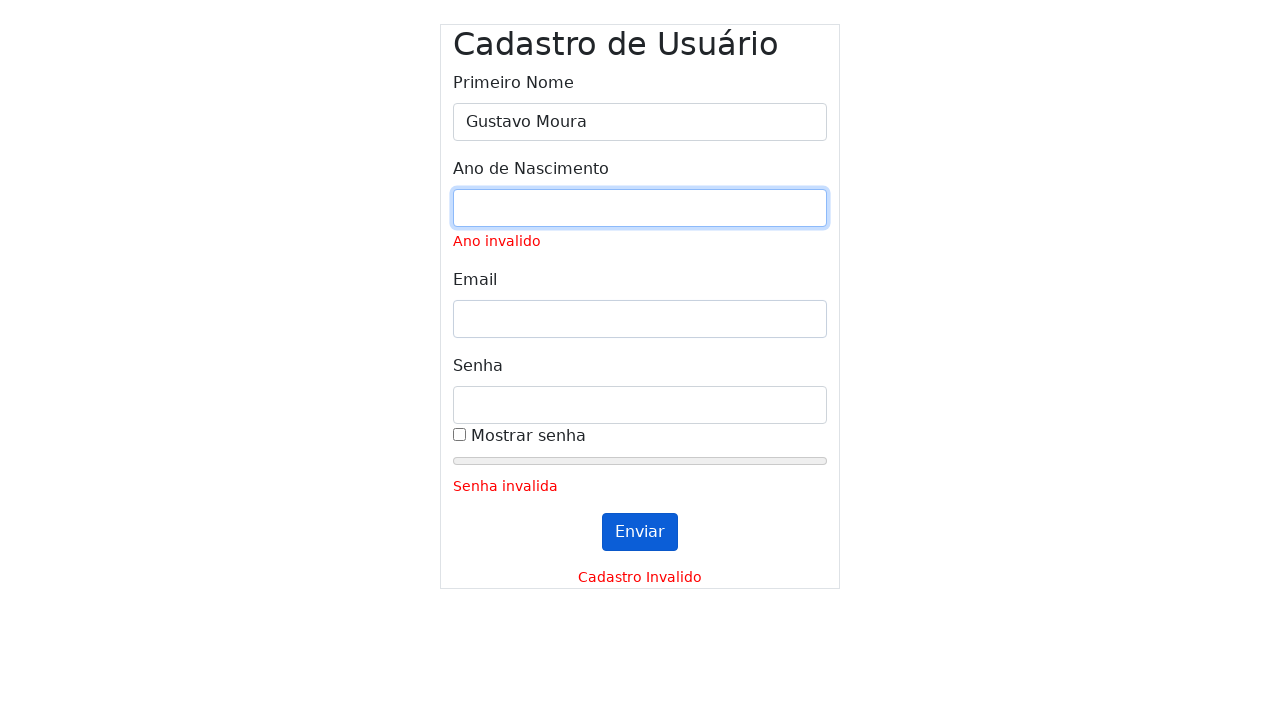

Filled email field with '' (expected validation: Email invalido) on #inputEmail
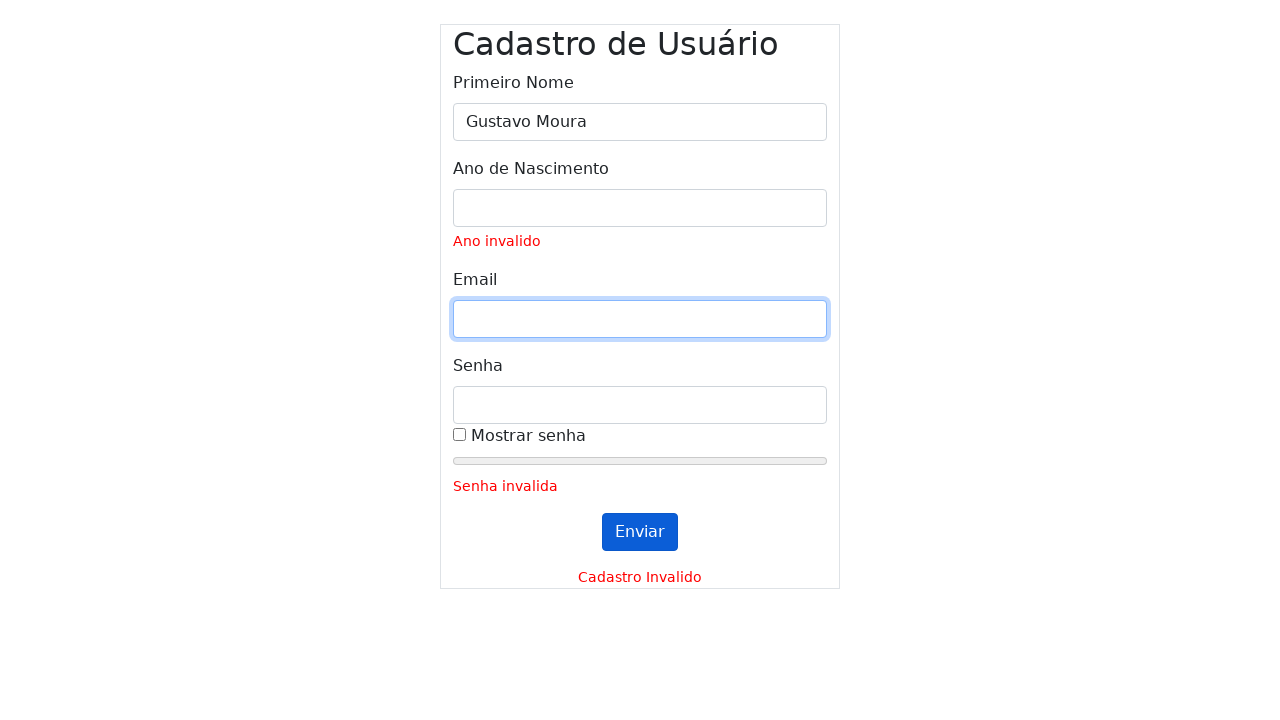

Cleared password field on #inputPassword
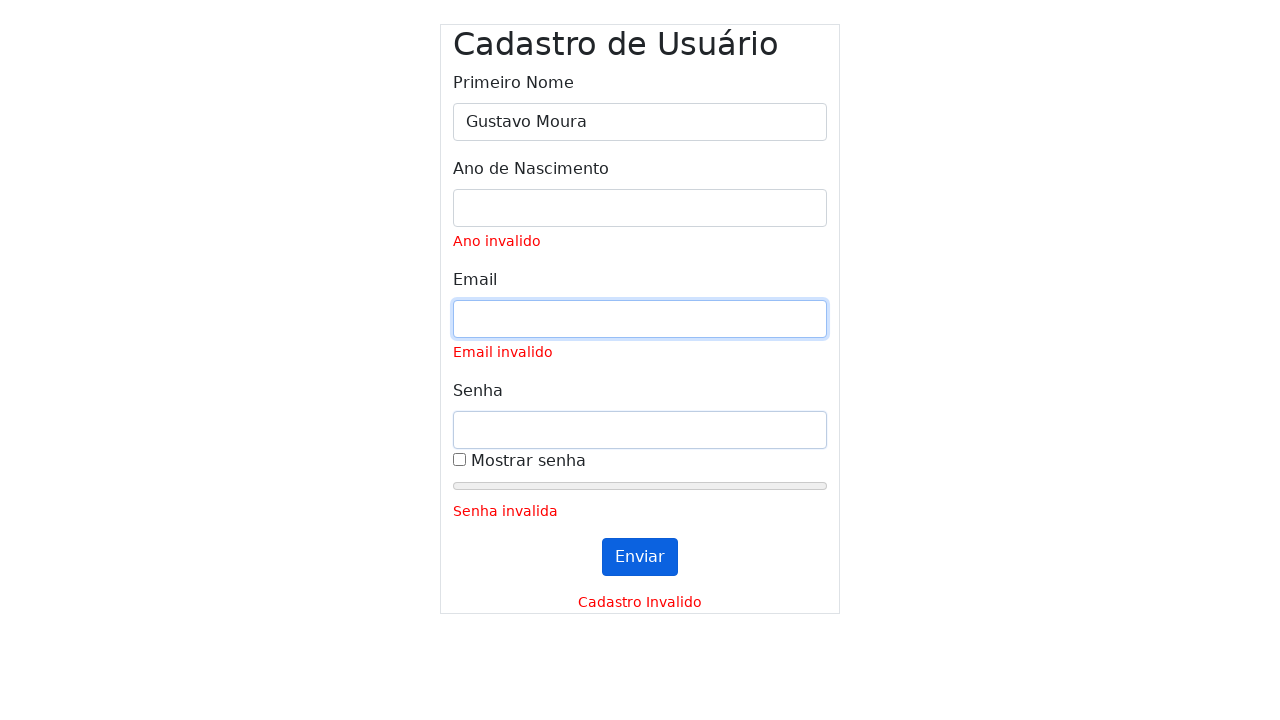

Filled password field (expected validation: Senha moderada, expected strength: 20) on #inputPassword
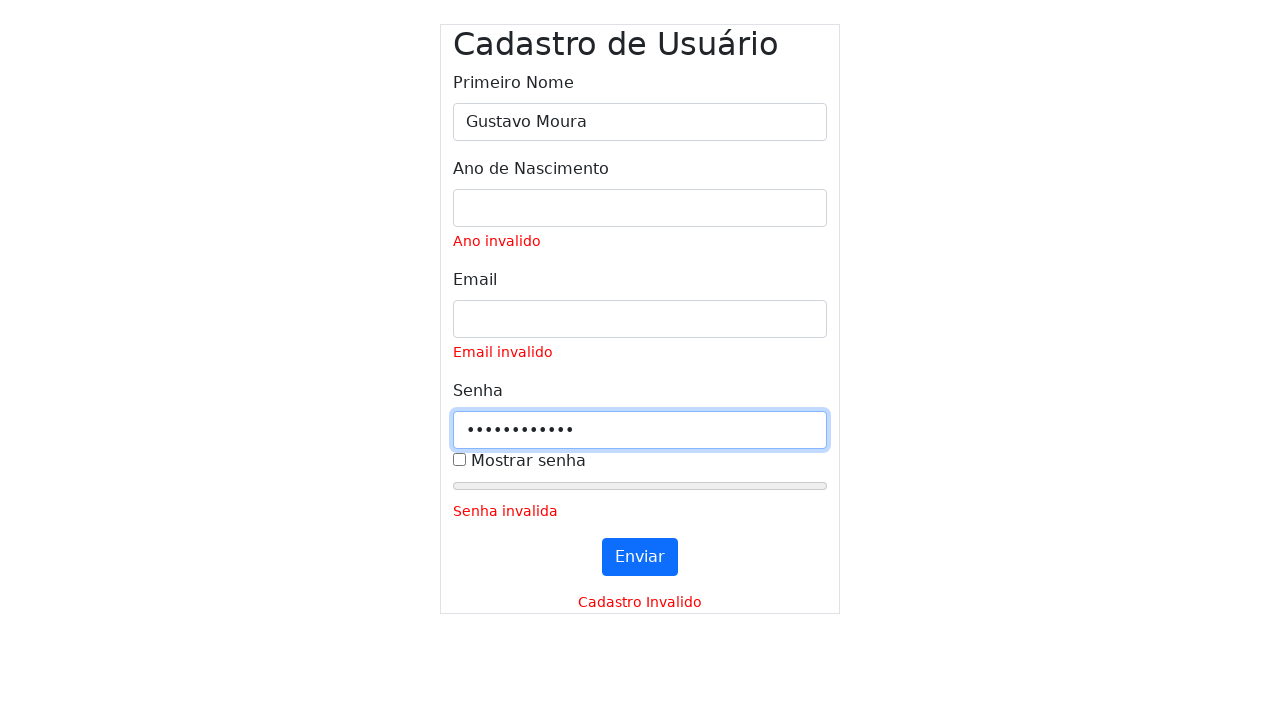

Clicked submit button (first click) at (640, 557) on #submitButton
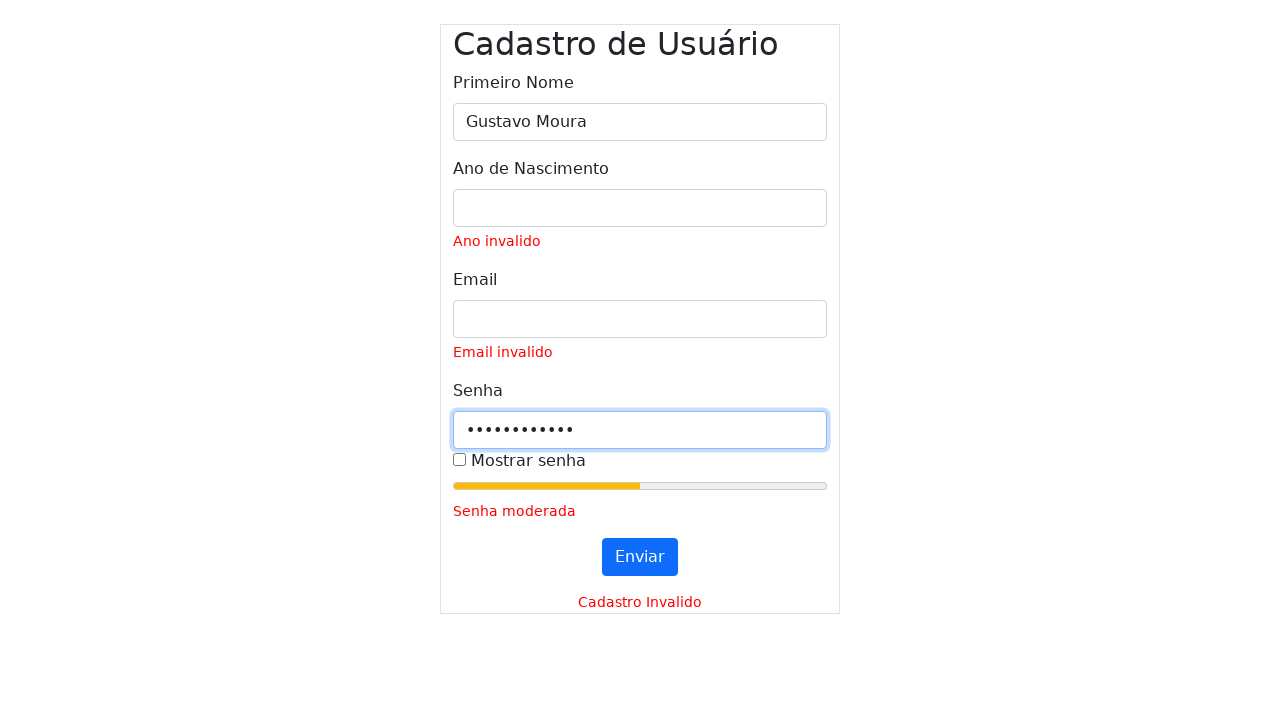

Clicked submit button (second click) at (640, 557) on #submitButton
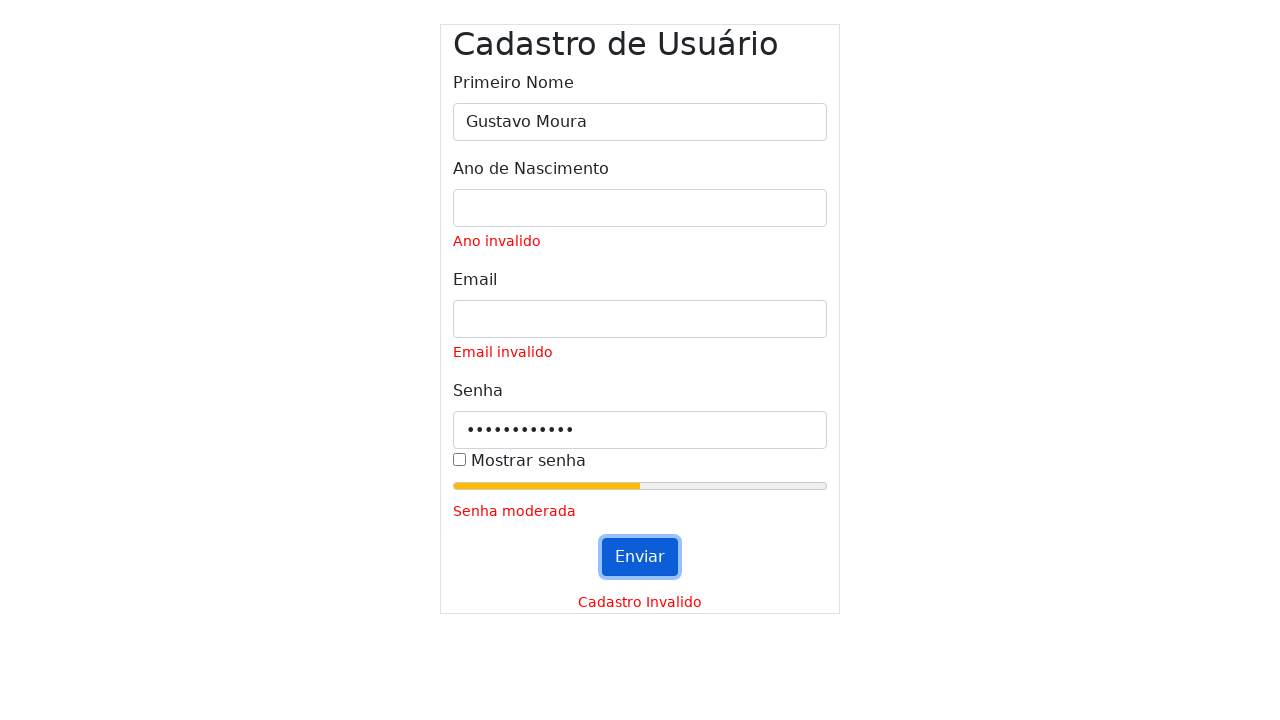

Waited for validation messages to appear
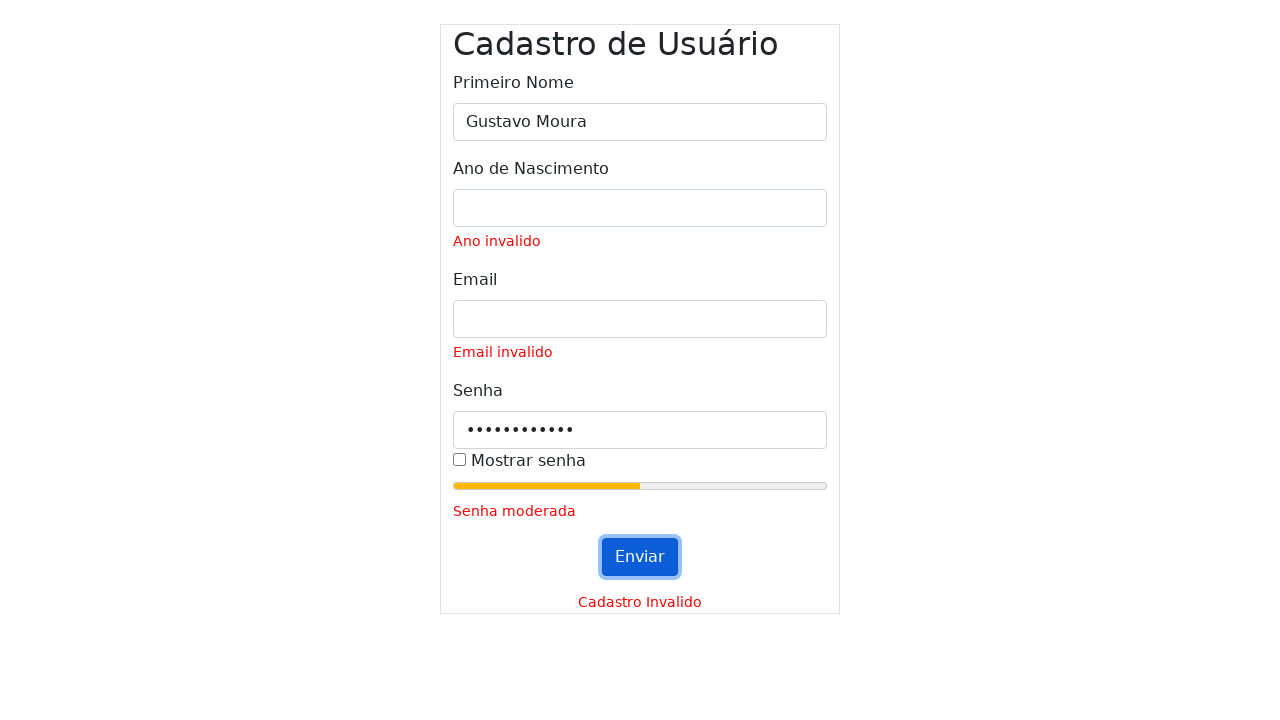

Cleared name field on #inputName
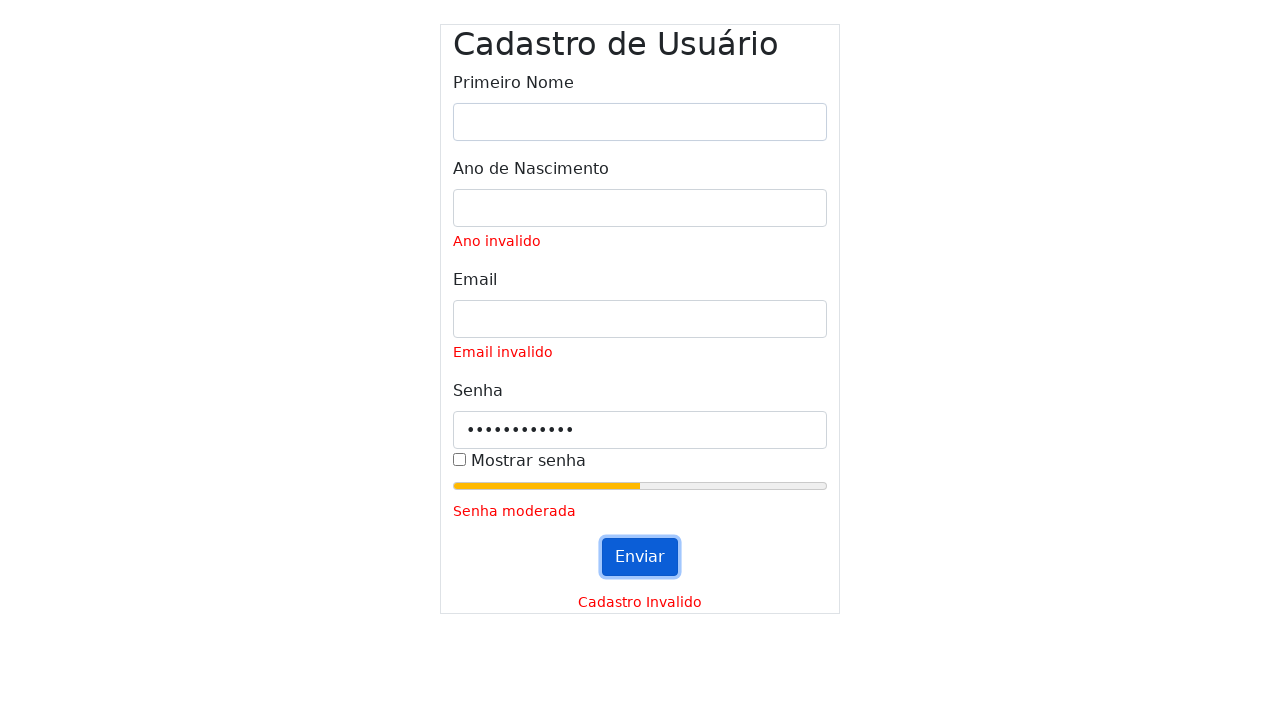

Filled name field with 'Gustavo Moura' (expected validation: ) on #inputName
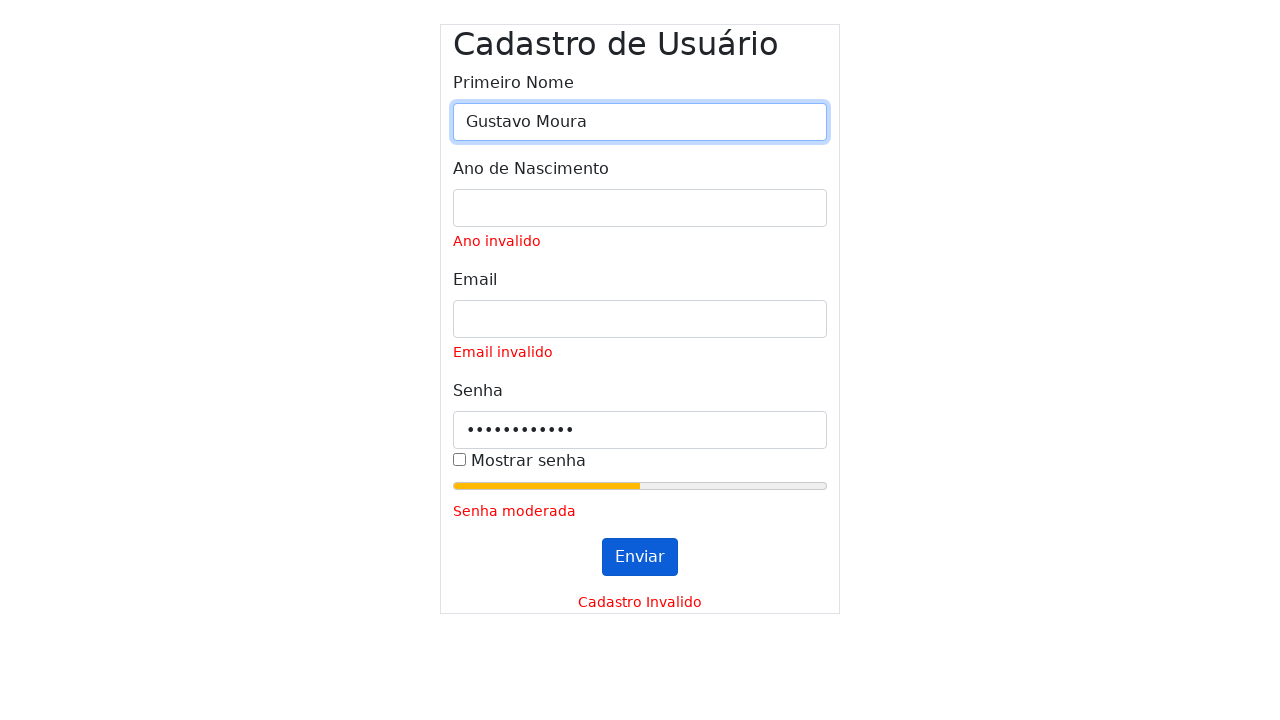

Cleared year field on #inputYear
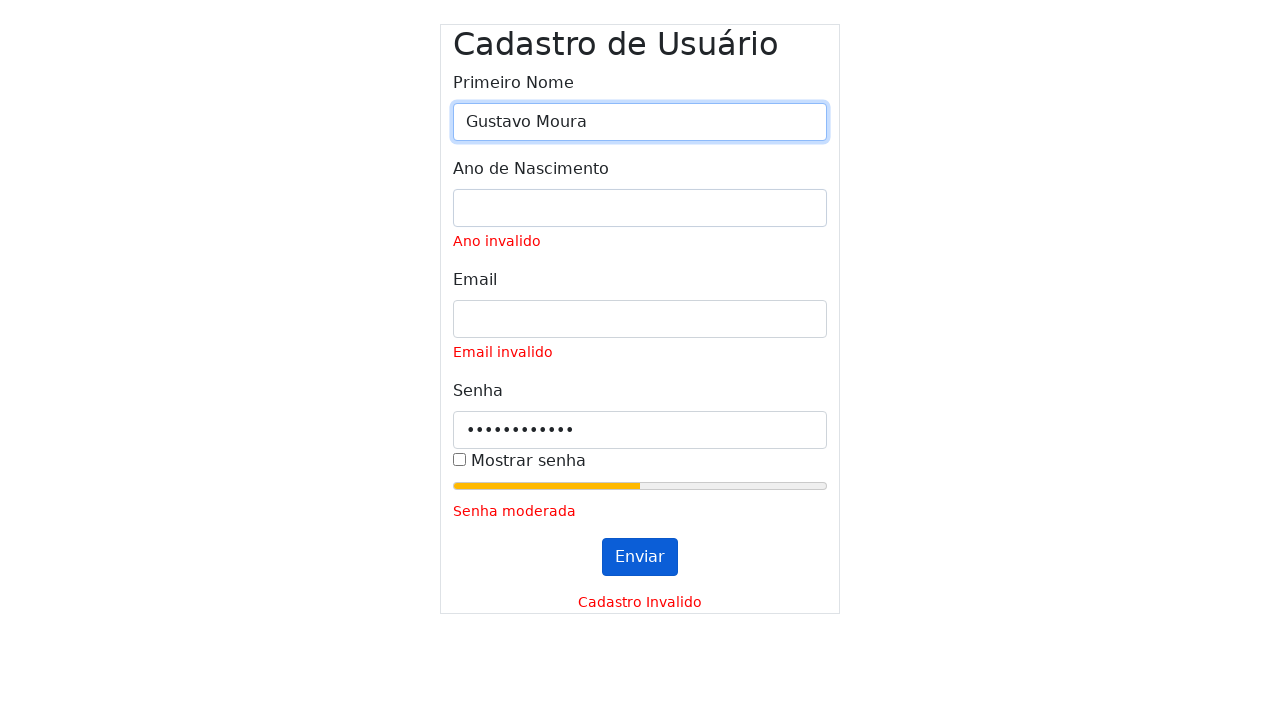

Filled year field with '' (expected validation: Ano invalido) on #inputYear
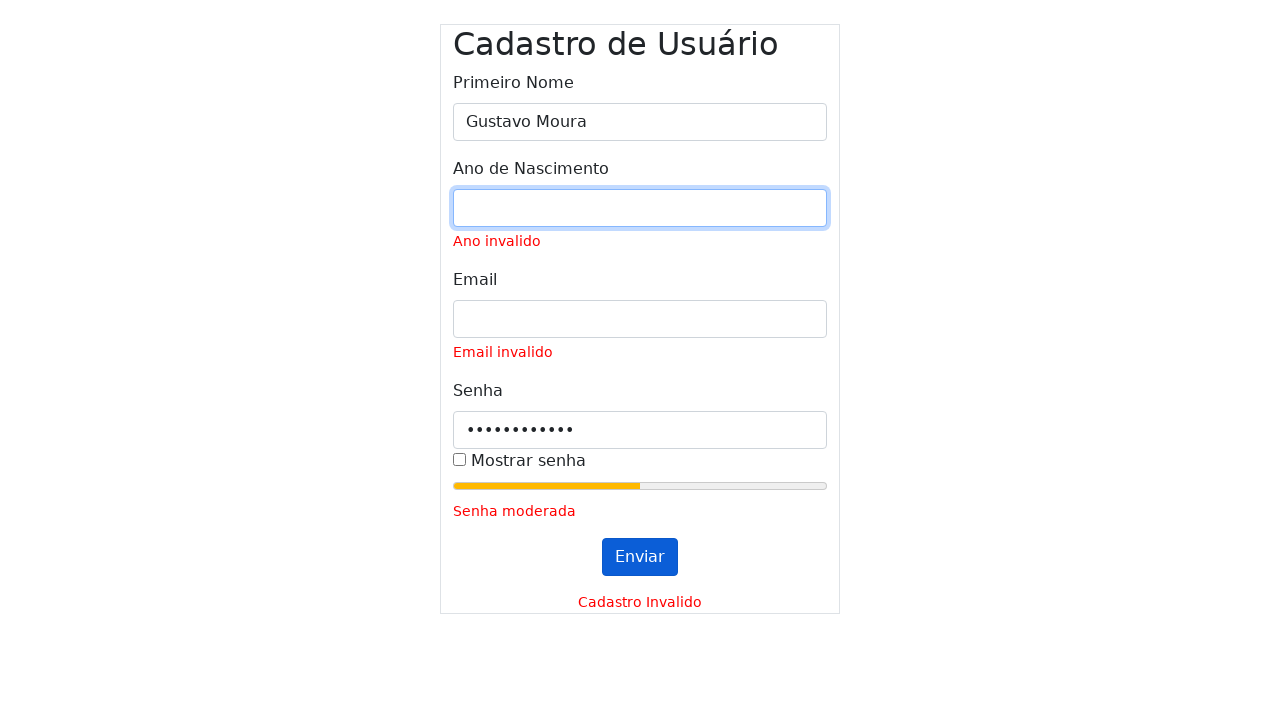

Cleared email field on #inputEmail
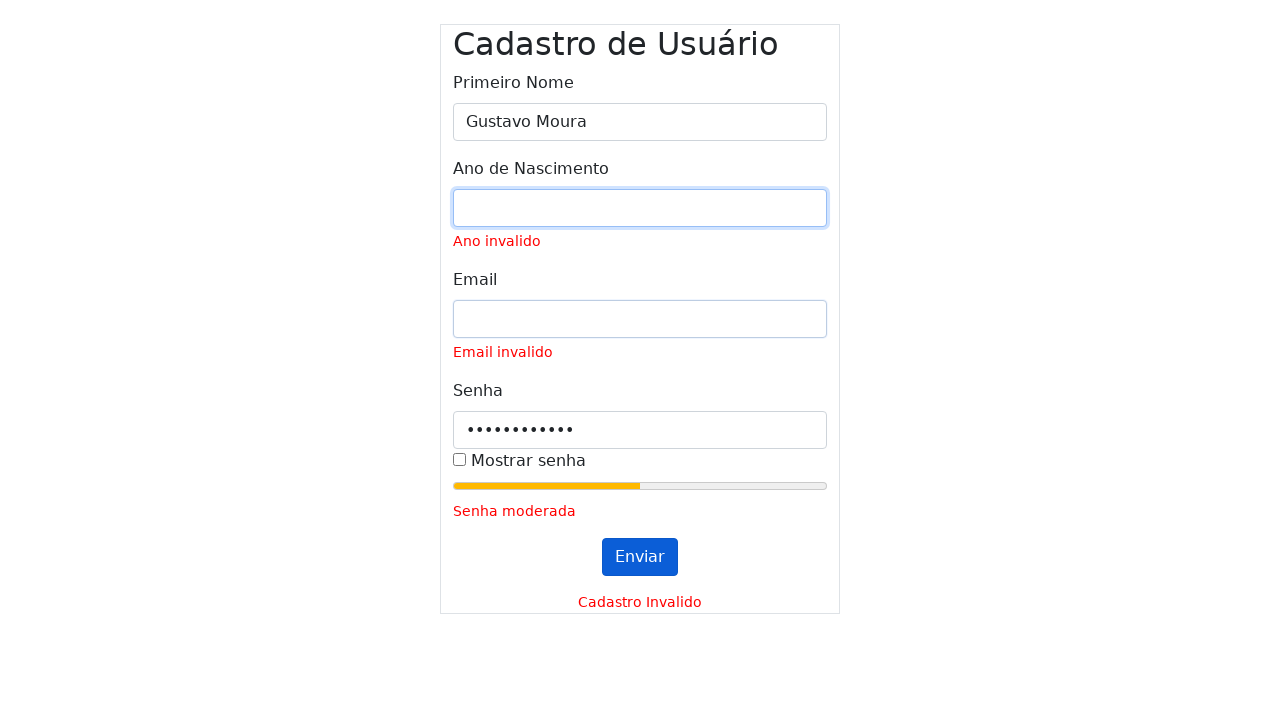

Filled email field with '' (expected validation: Email invalido) on #inputEmail
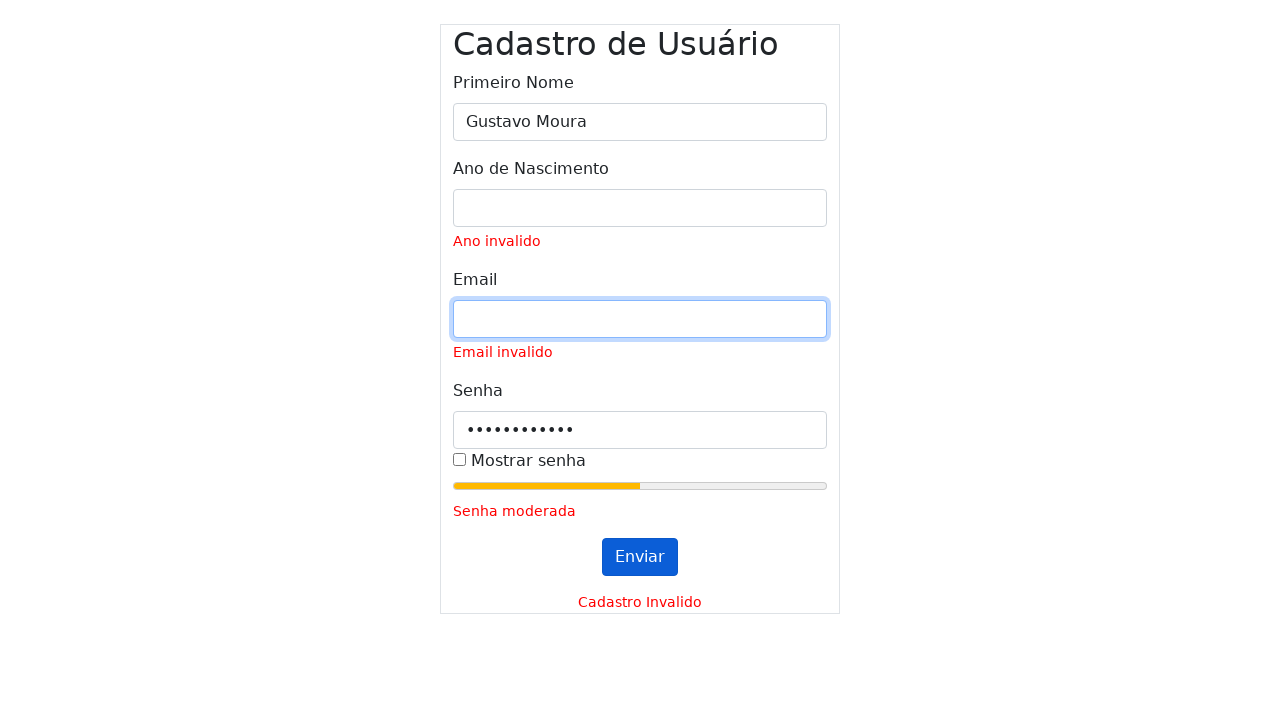

Cleared password field on #inputPassword
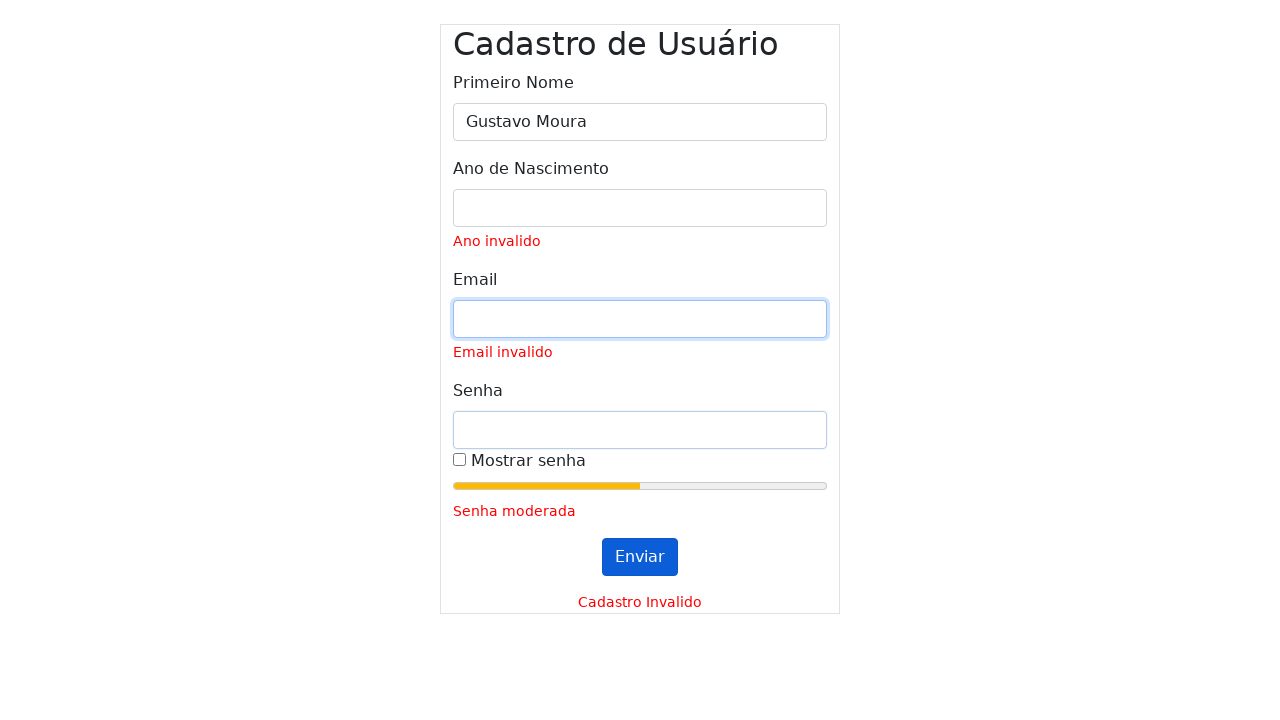

Filled password field (expected validation: Senha invalida., expected strength: 0) on #inputPassword
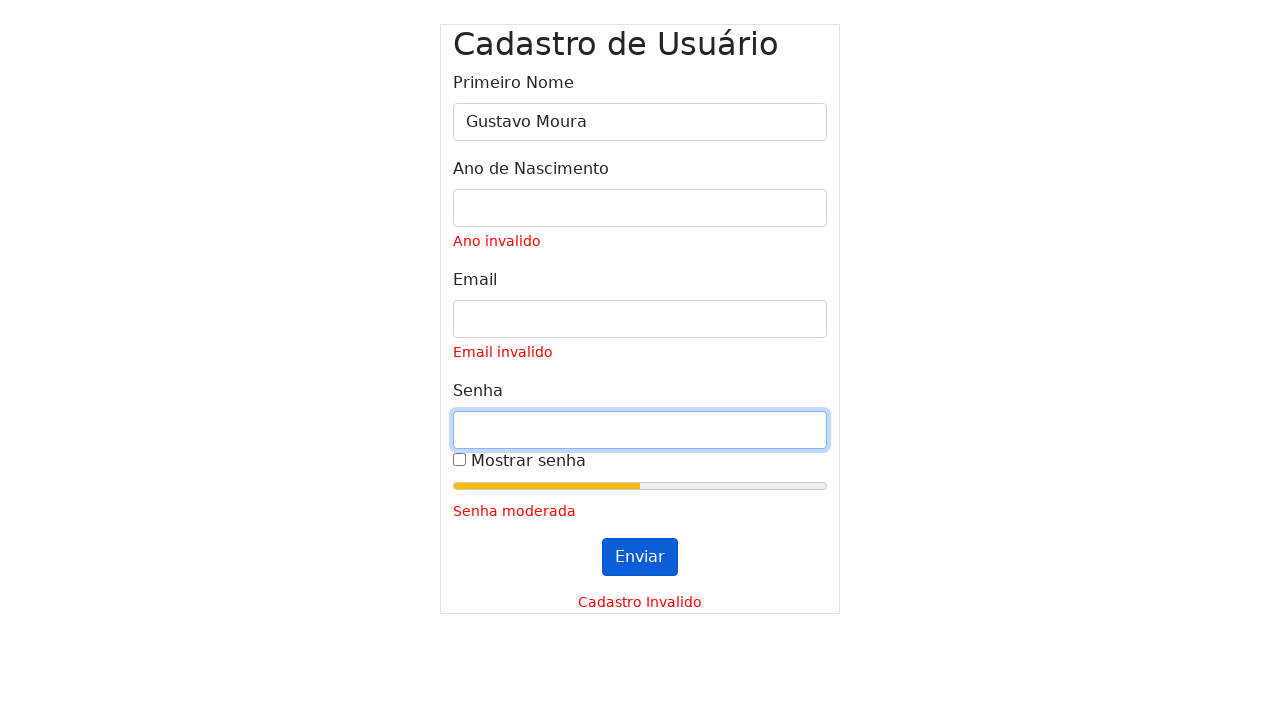

Clicked submit button (first click) at (640, 557) on #submitButton
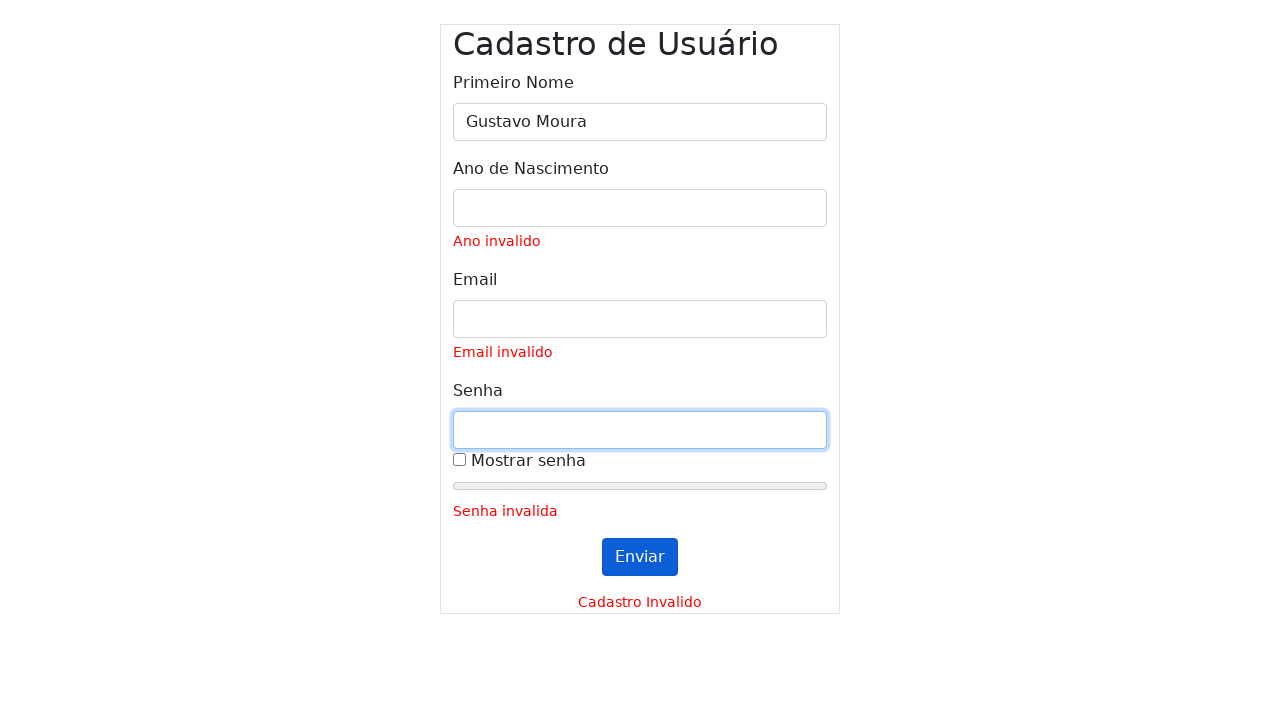

Clicked submit button (second click) at (640, 557) on #submitButton
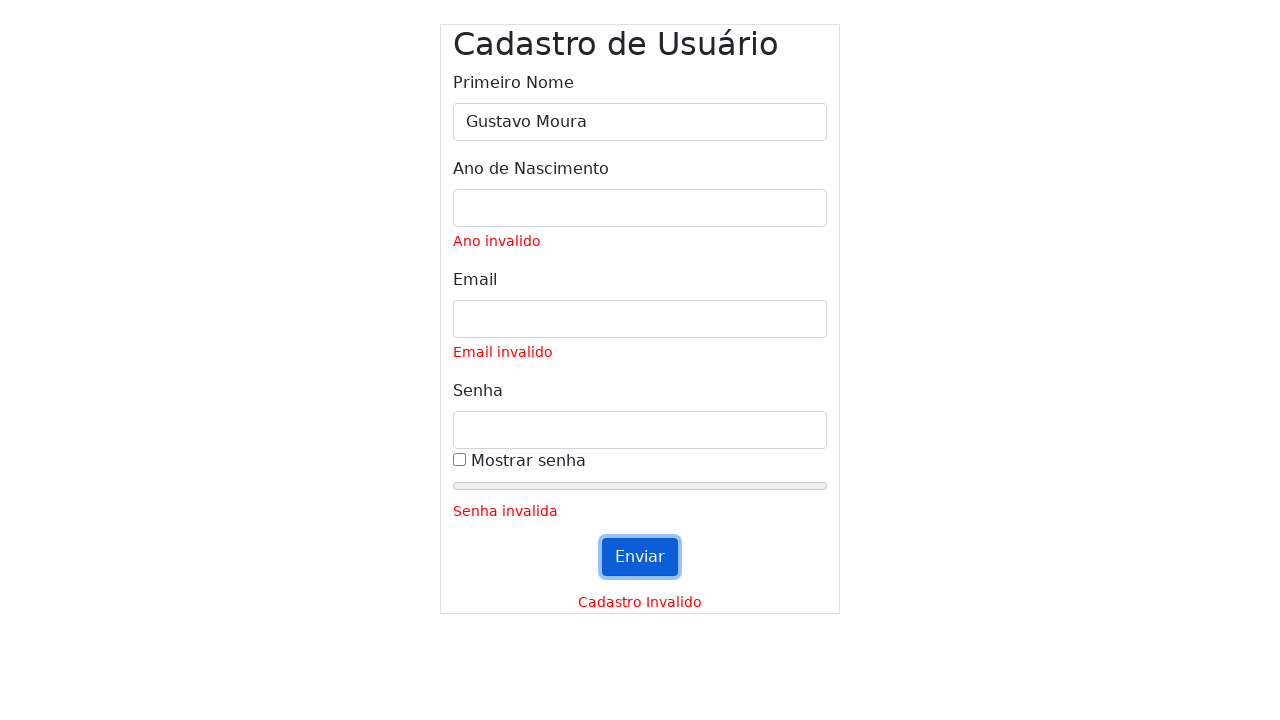

Waited for validation messages to appear
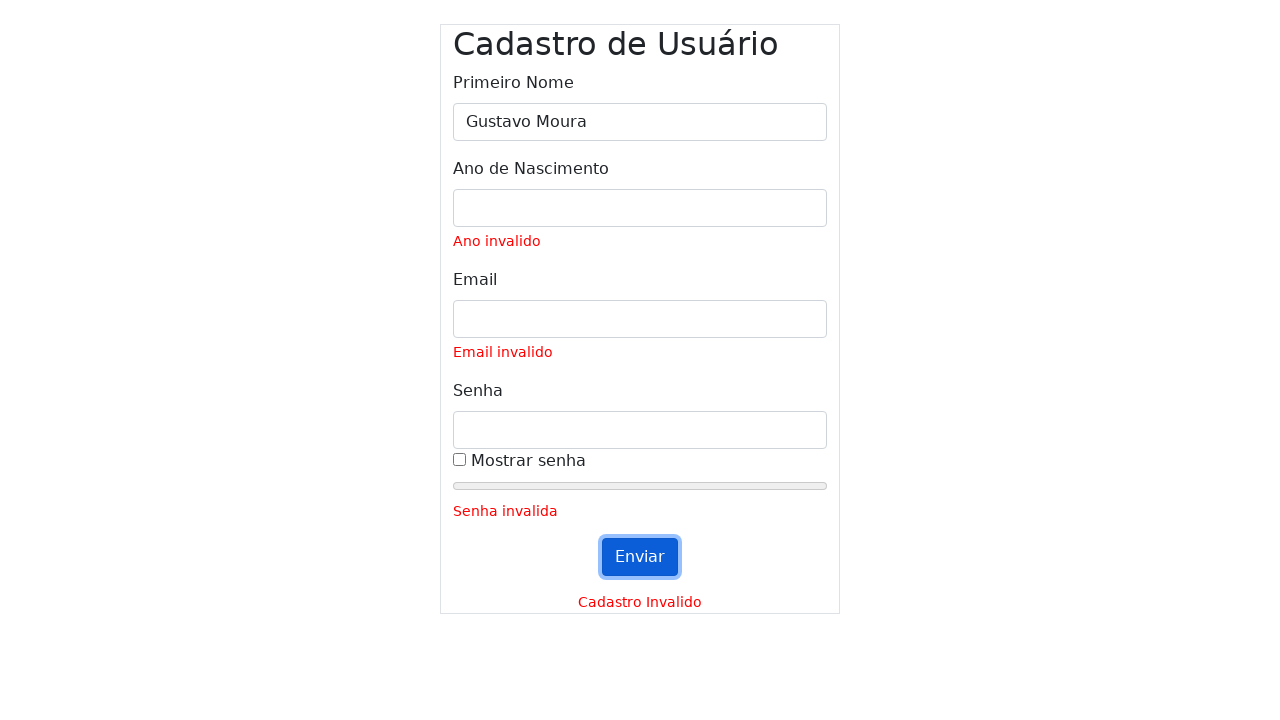

Cleared name field on #inputName
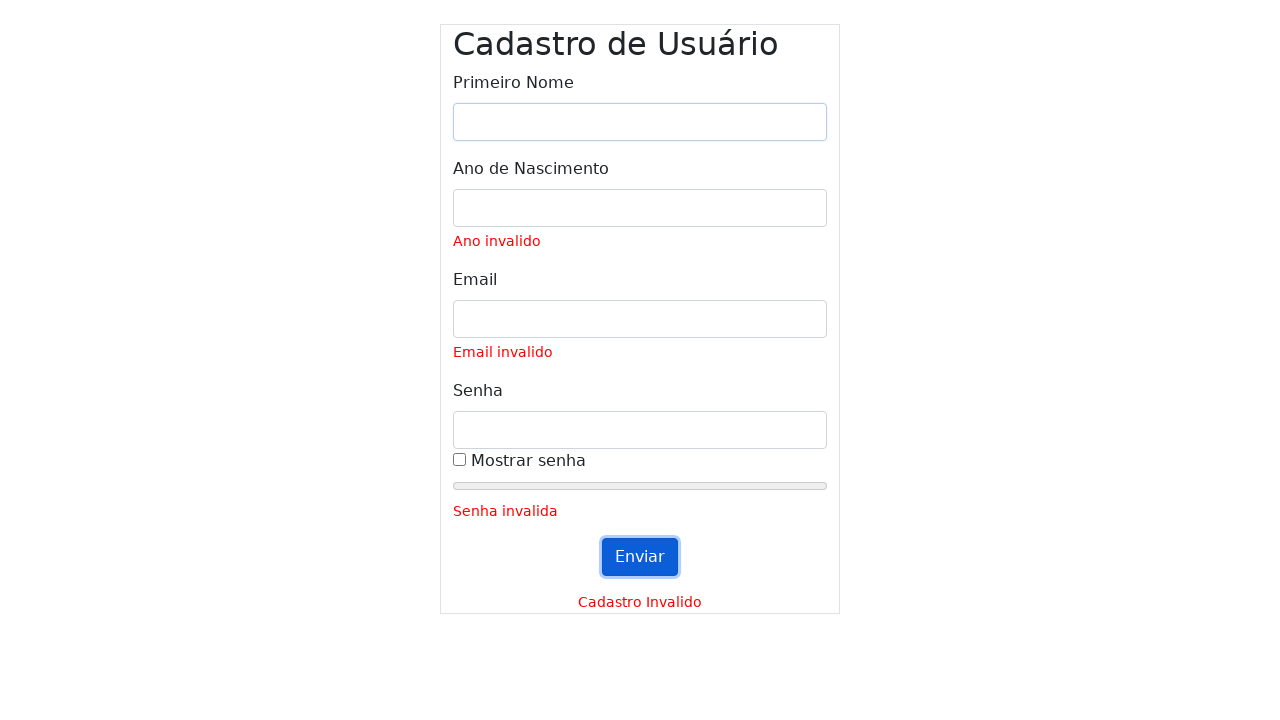

Filled name field with '' (expected validation: Nome invalido) on #inputName
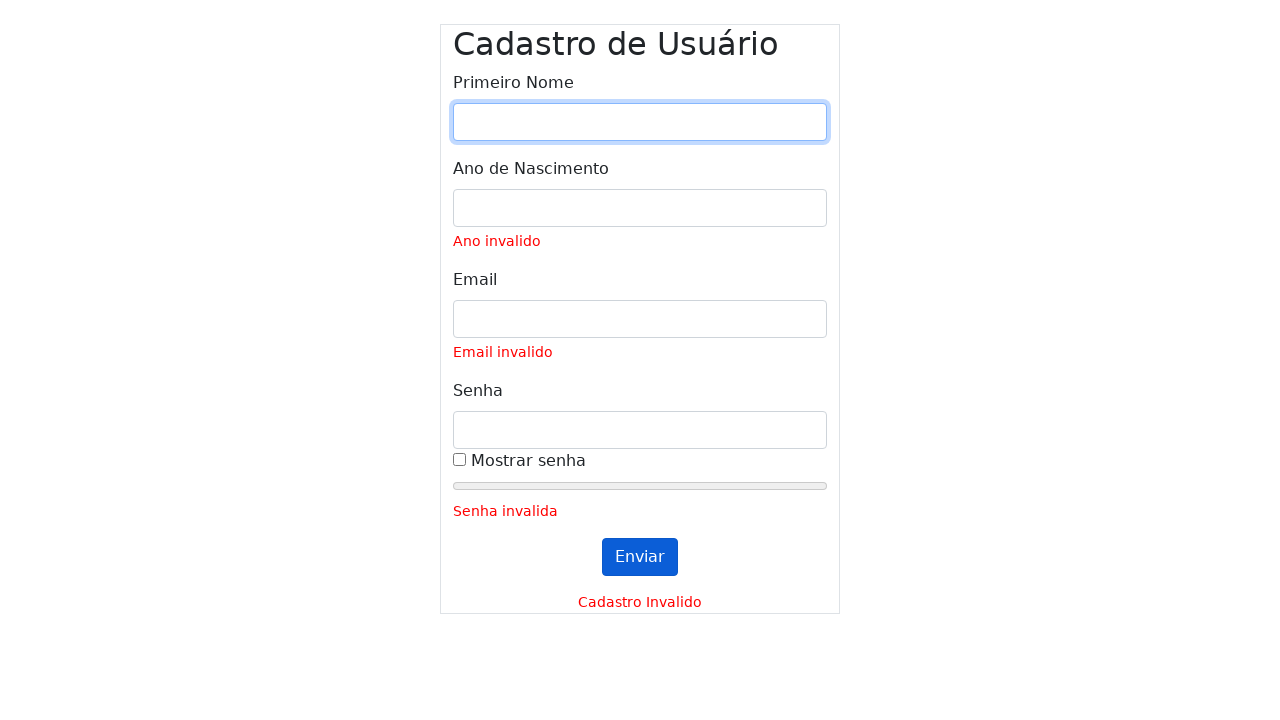

Cleared year field on #inputYear
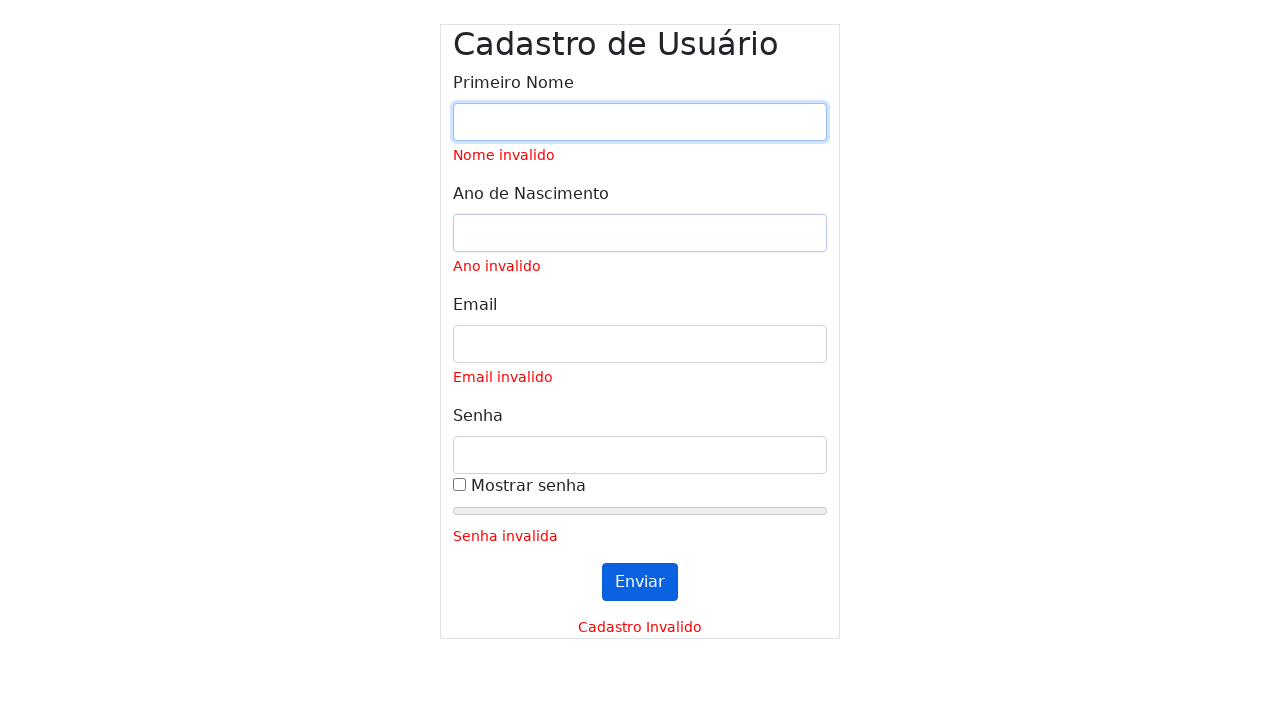

Filled year field with '1999' (expected validation: ) on #inputYear
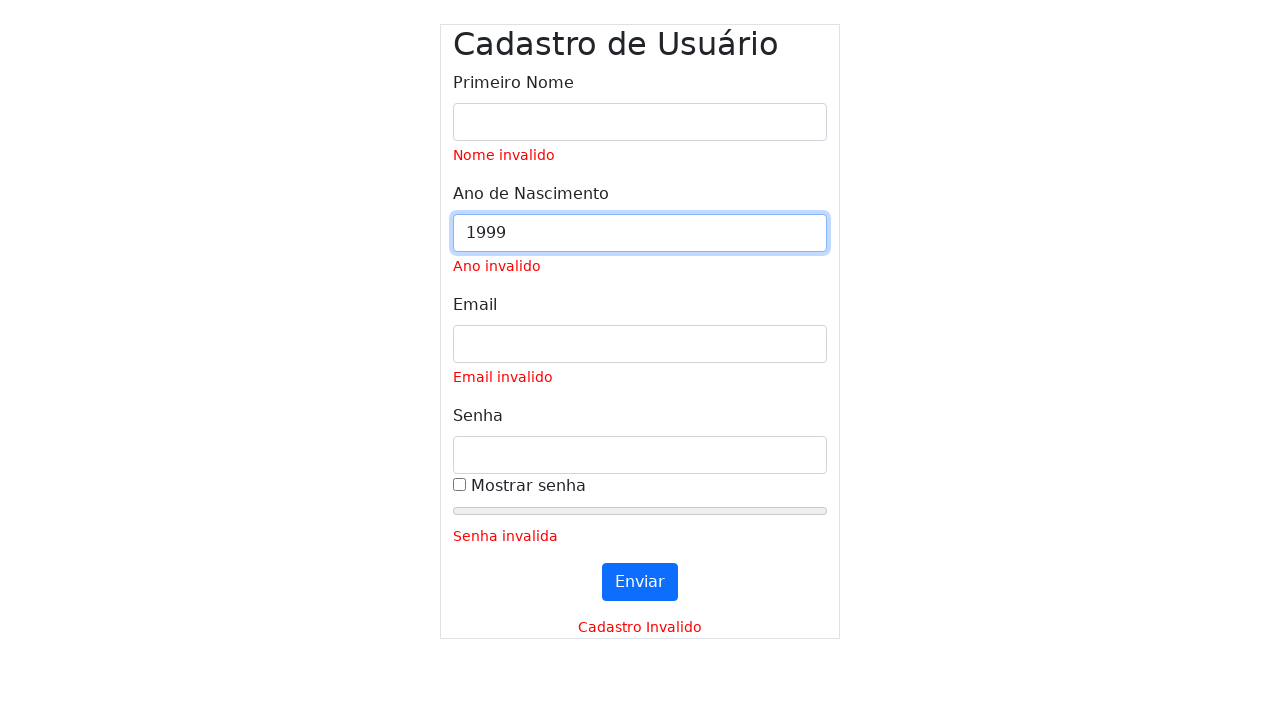

Cleared email field on #inputEmail
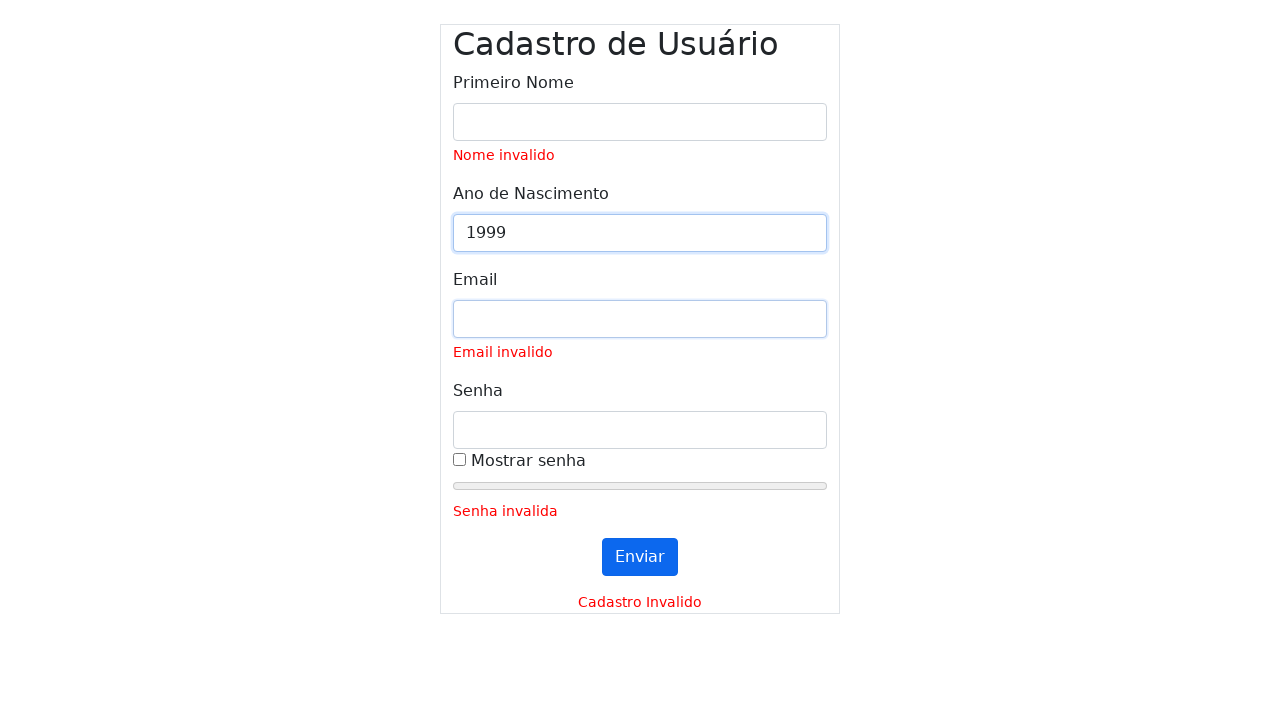

Filled email field with 'gustavoscarenci@usp.br' (expected validation: ) on #inputEmail
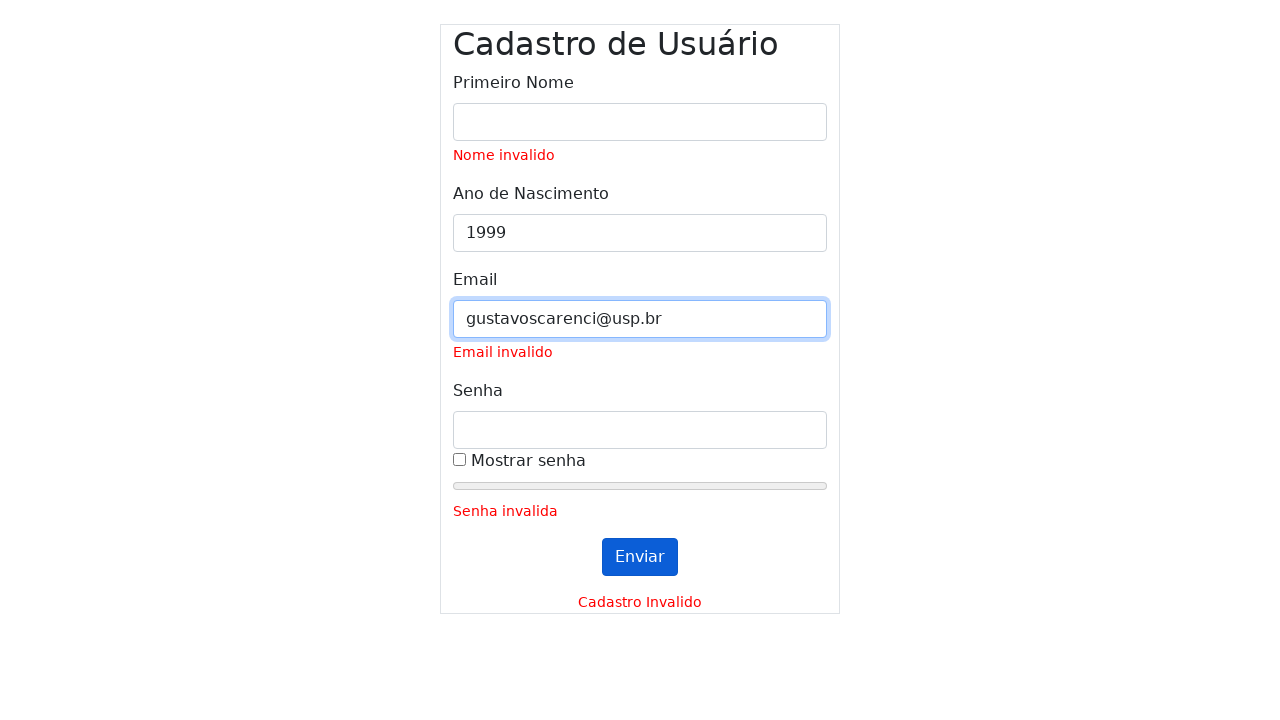

Cleared password field on #inputPassword
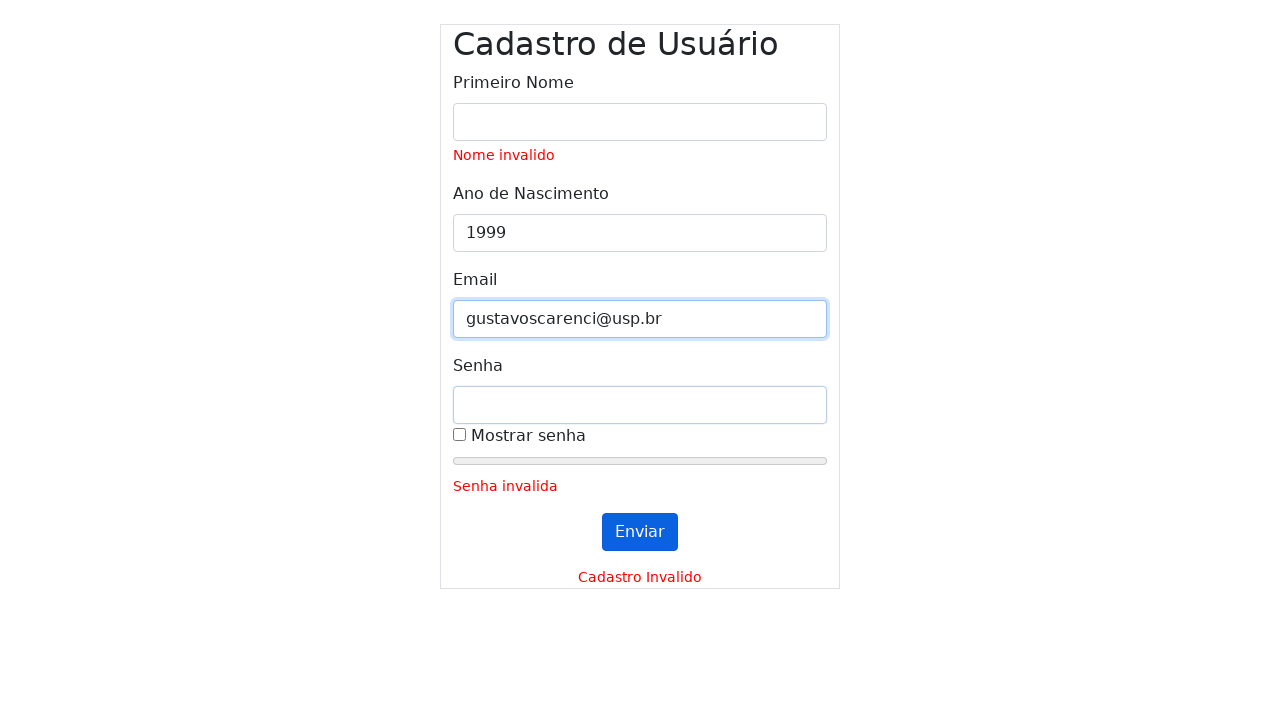

Filled password field (expected validation: Senha moderada, expected strength: 20) on #inputPassword
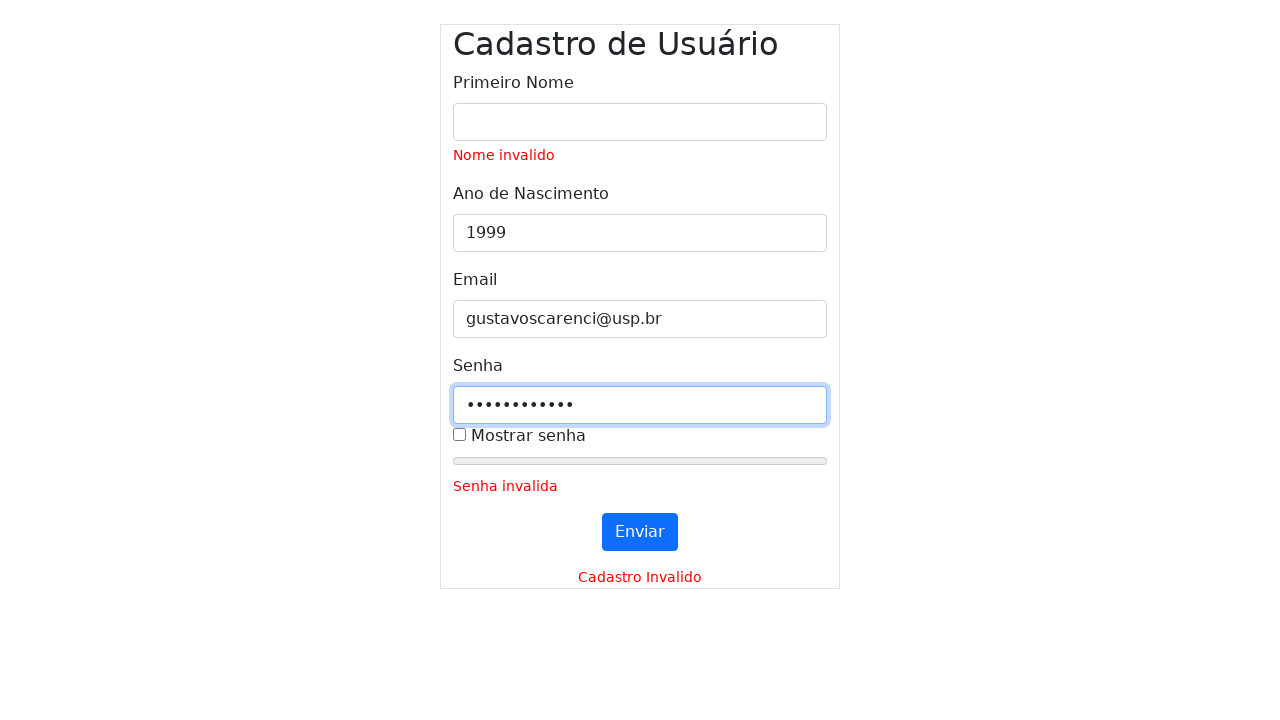

Clicked submit button (first click) at (640, 532) on #submitButton
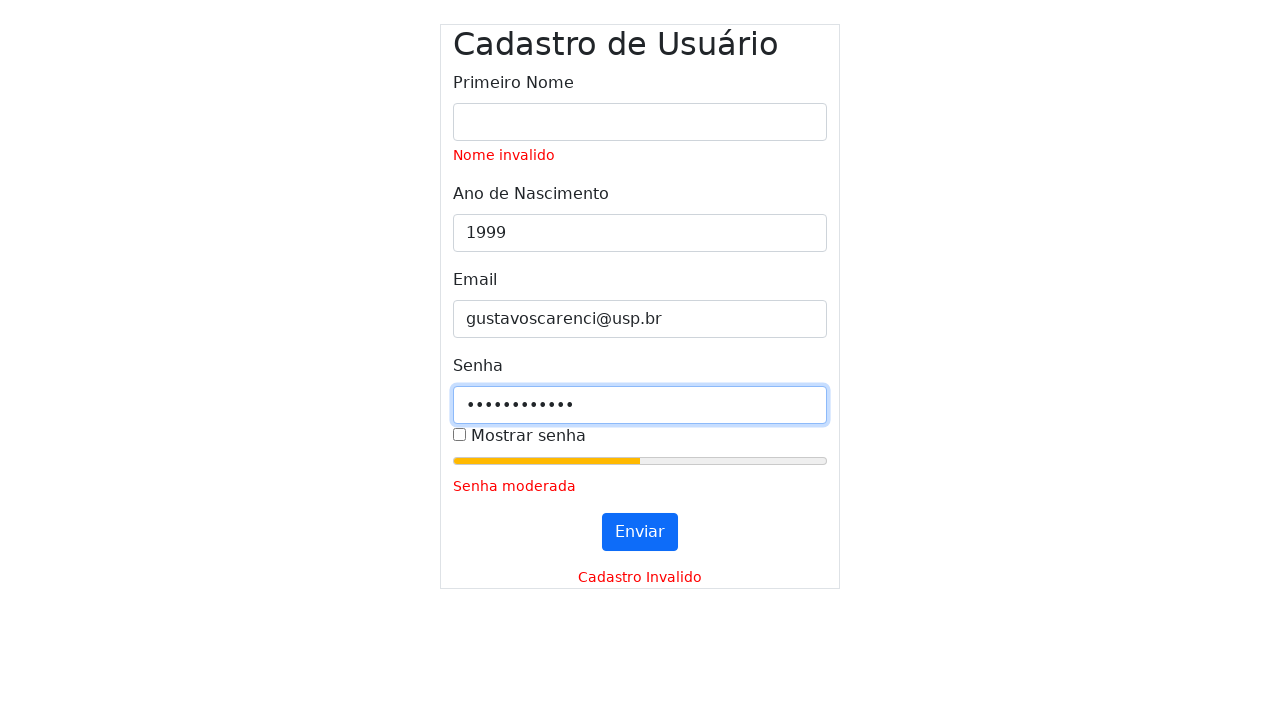

Clicked submit button (second click) at (640, 532) on #submitButton
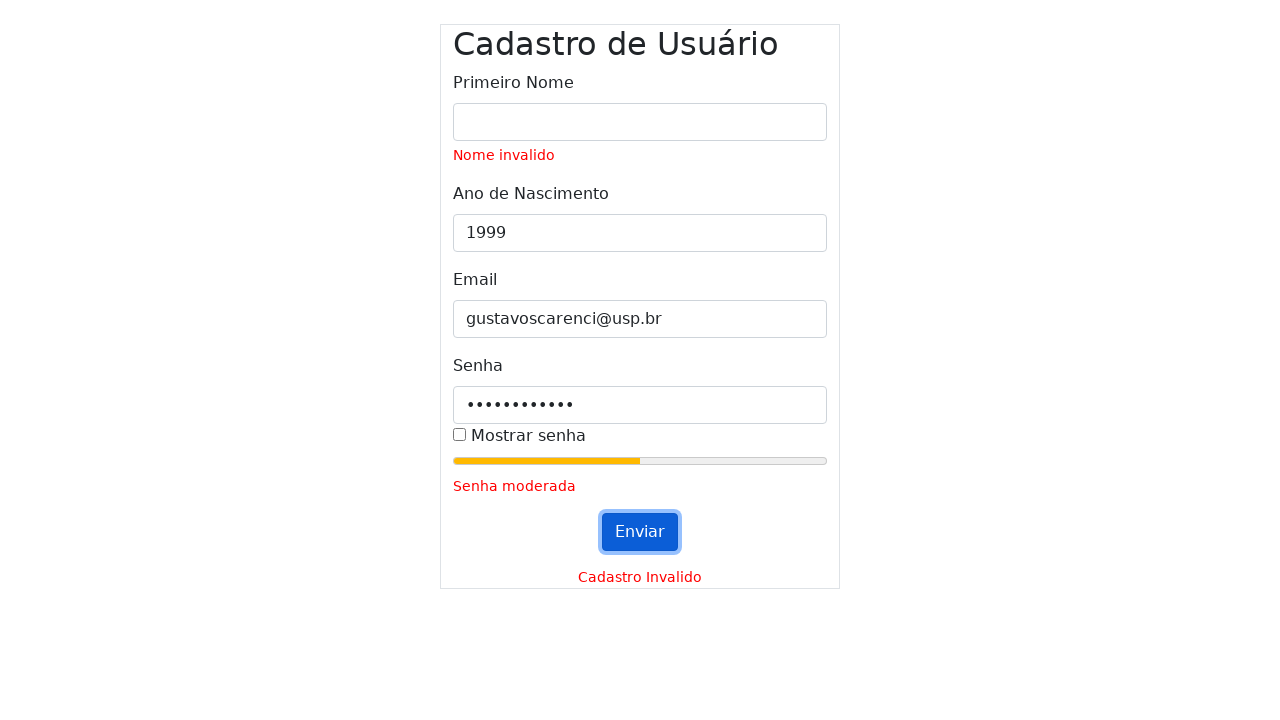

Waited for validation messages to appear
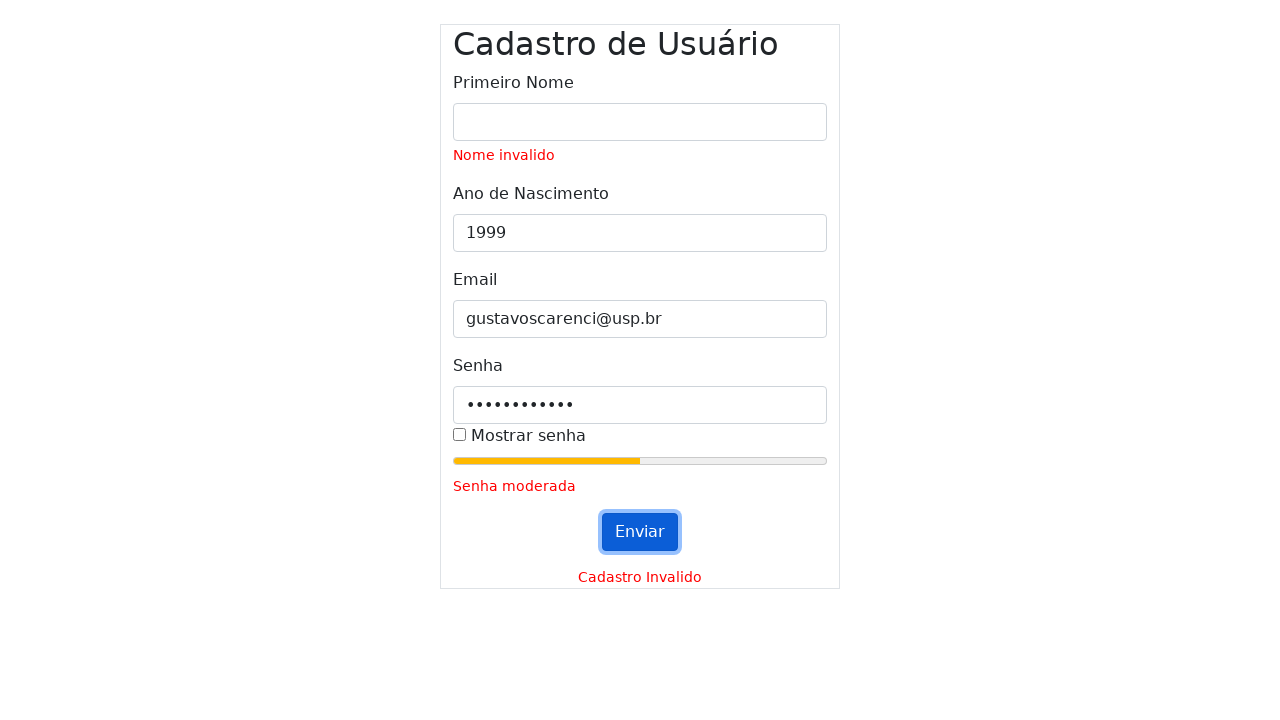

Cleared name field on #inputName
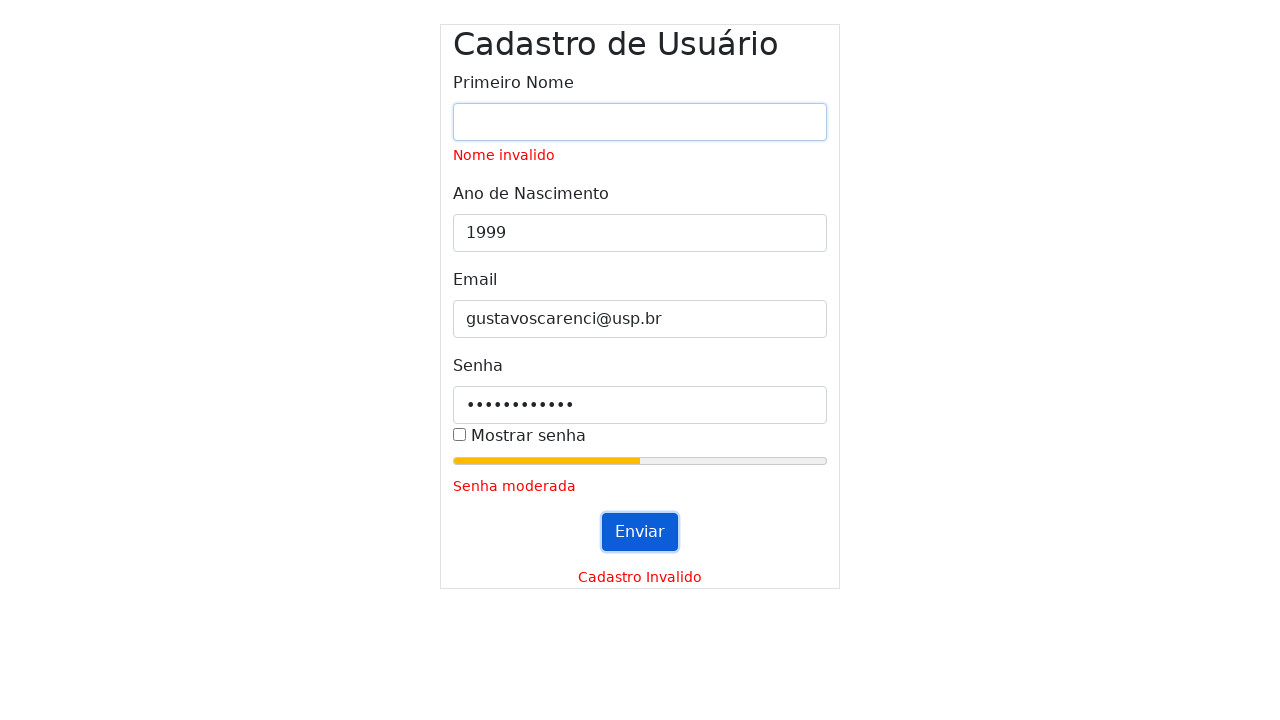

Filled name field with '' (expected validation: Nome invalido) on #inputName
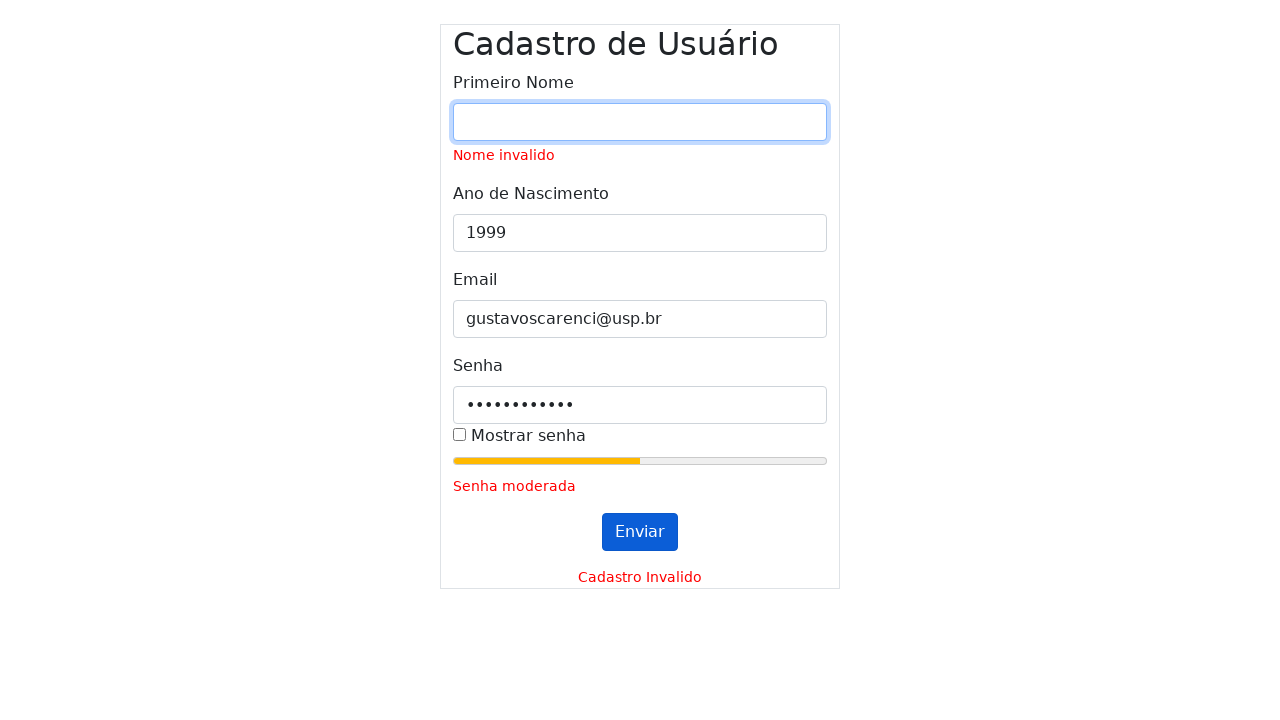

Cleared year field on #inputYear
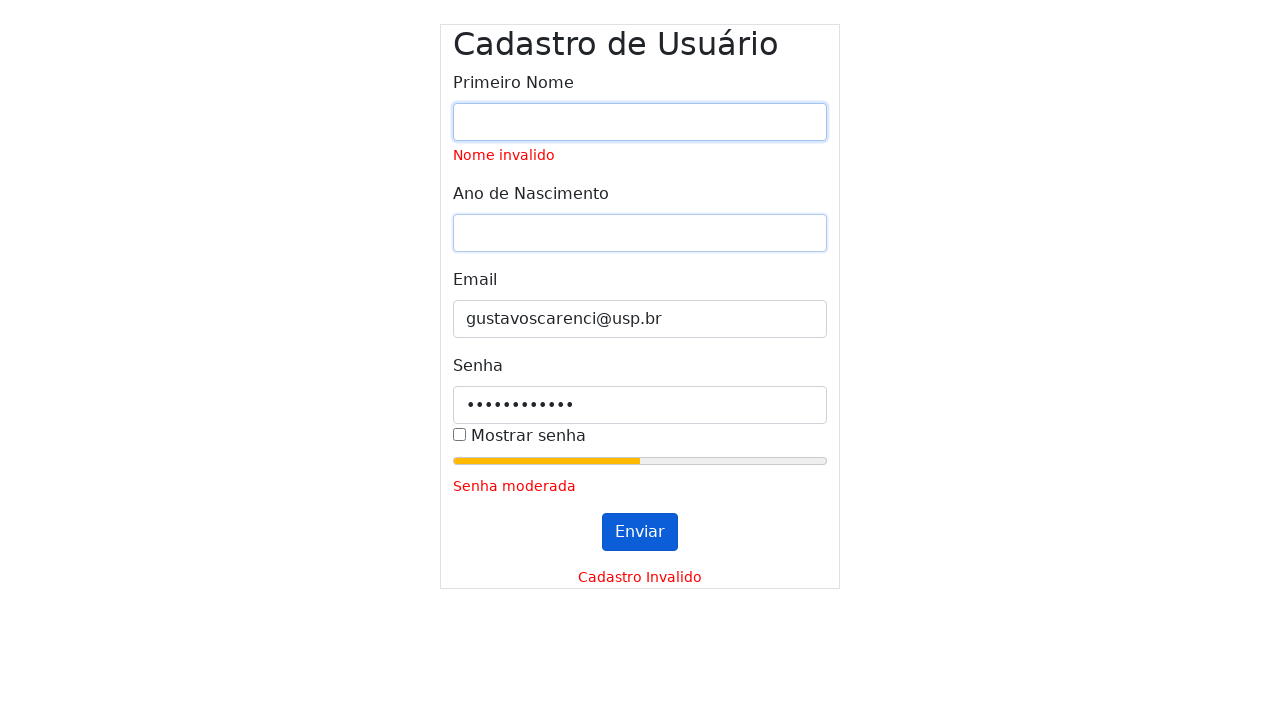

Filled year field with '1999' (expected validation: ) on #inputYear
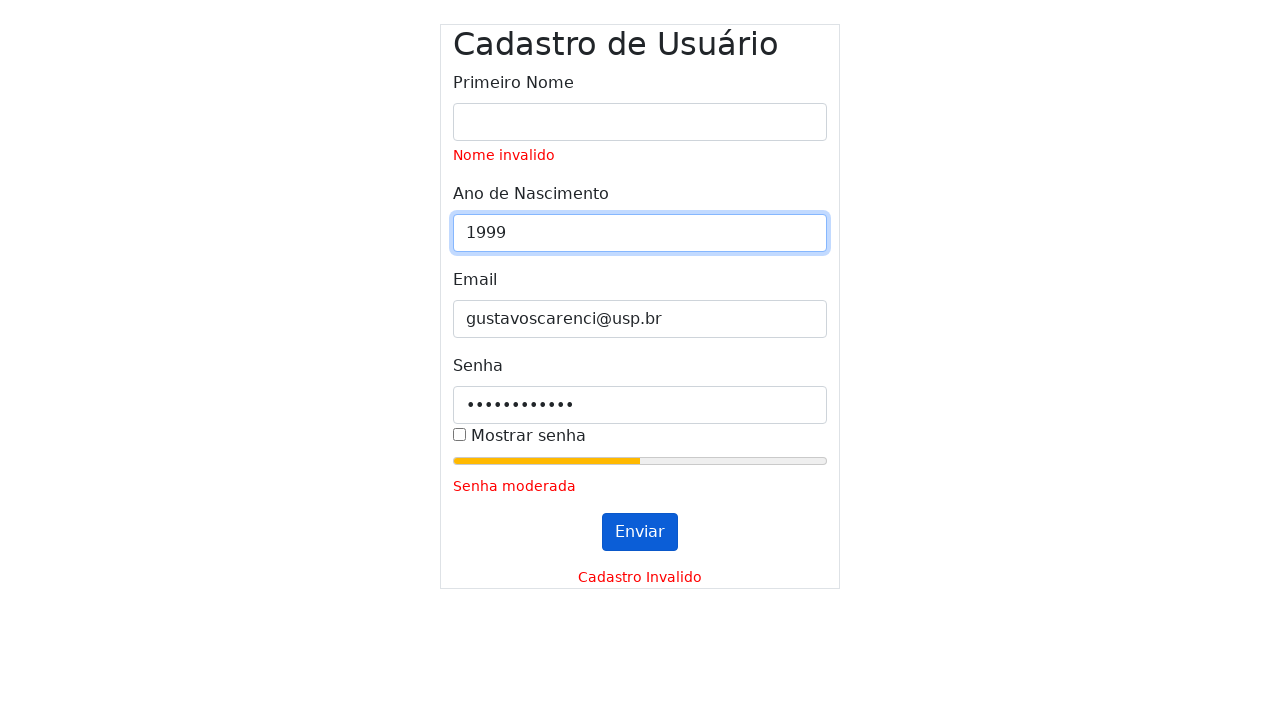

Cleared email field on #inputEmail
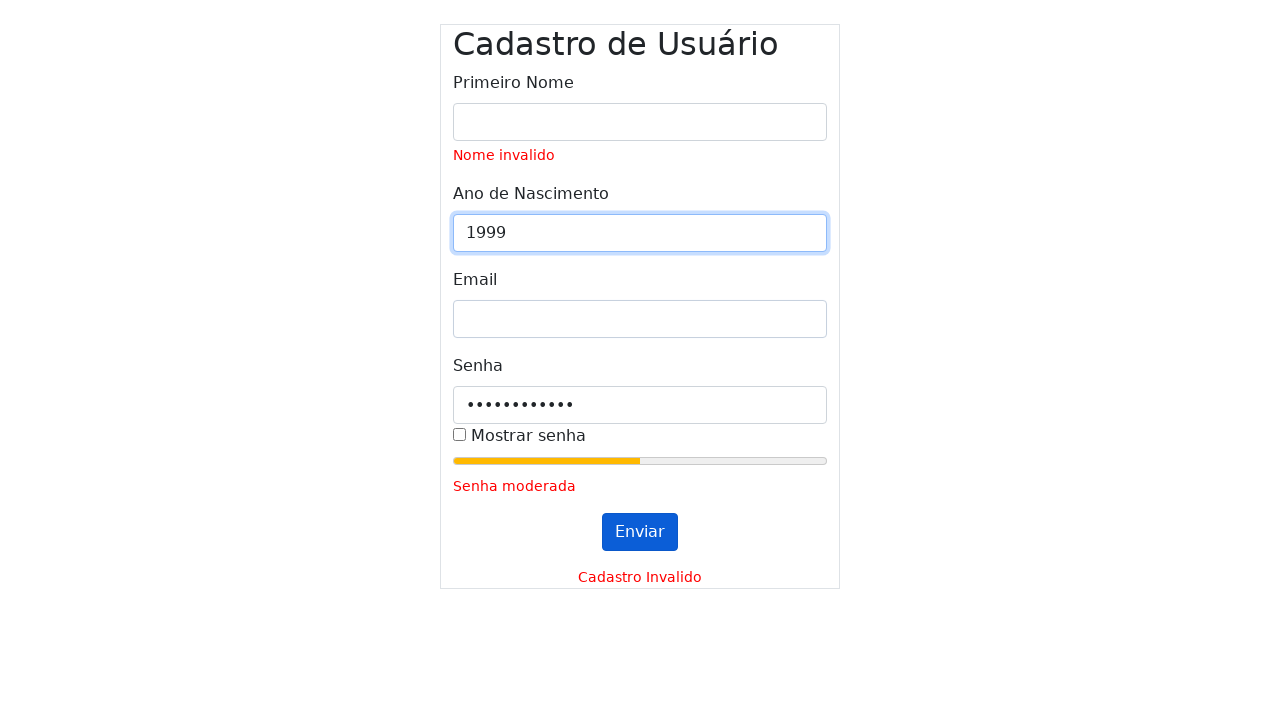

Filled email field with 'gustavoscarenci@usp.br' (expected validation: ) on #inputEmail
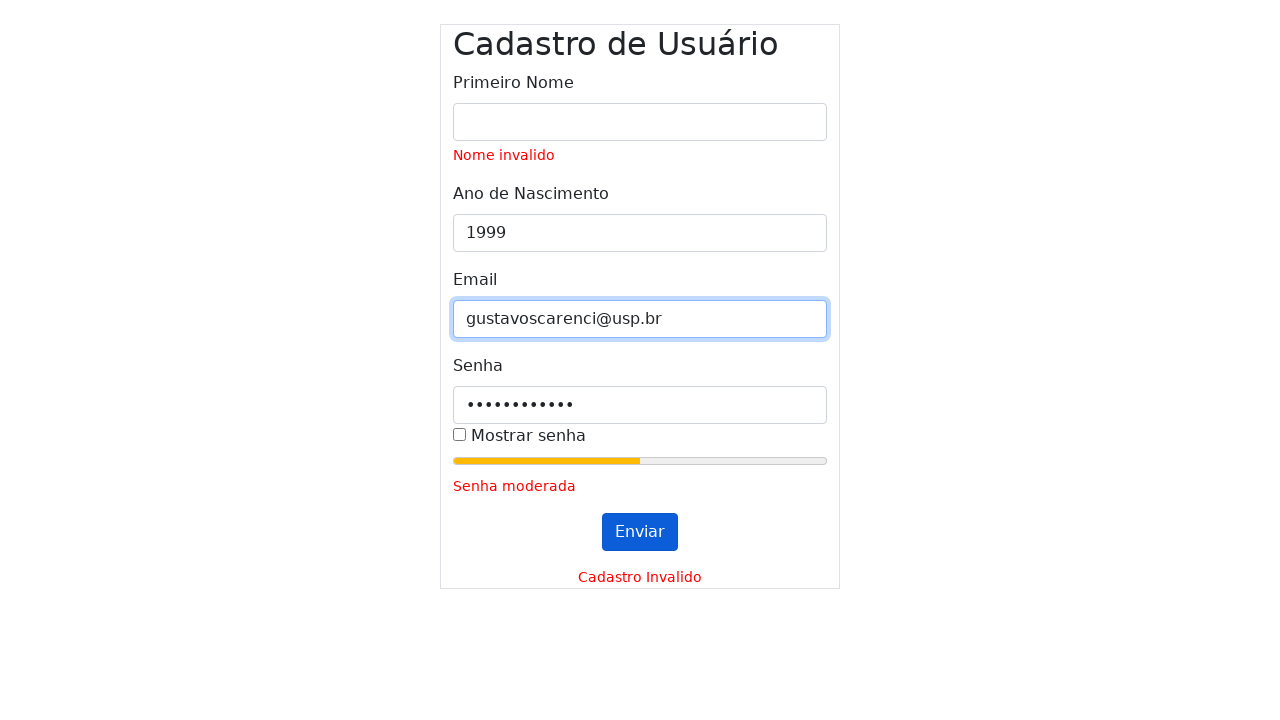

Cleared password field on #inputPassword
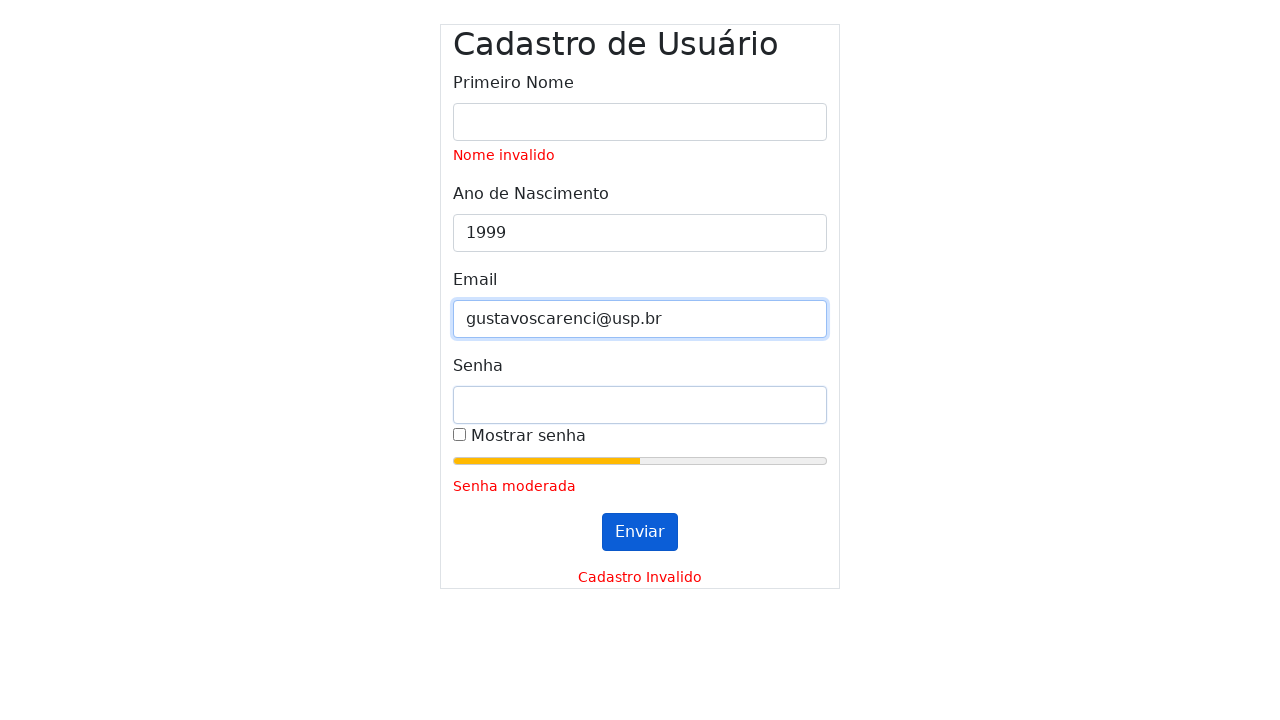

Filled password field (expected validation: Senha invalida., expected strength: 0) on #inputPassword
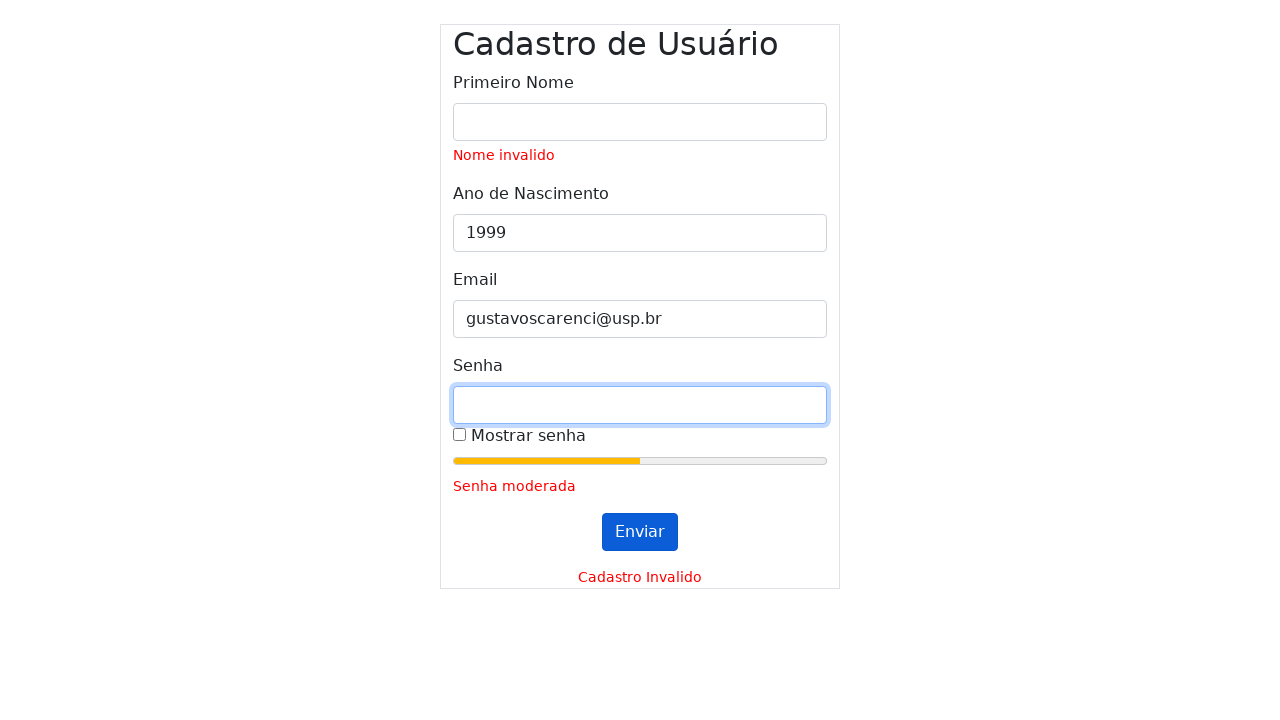

Clicked submit button (first click) at (640, 532) on #submitButton
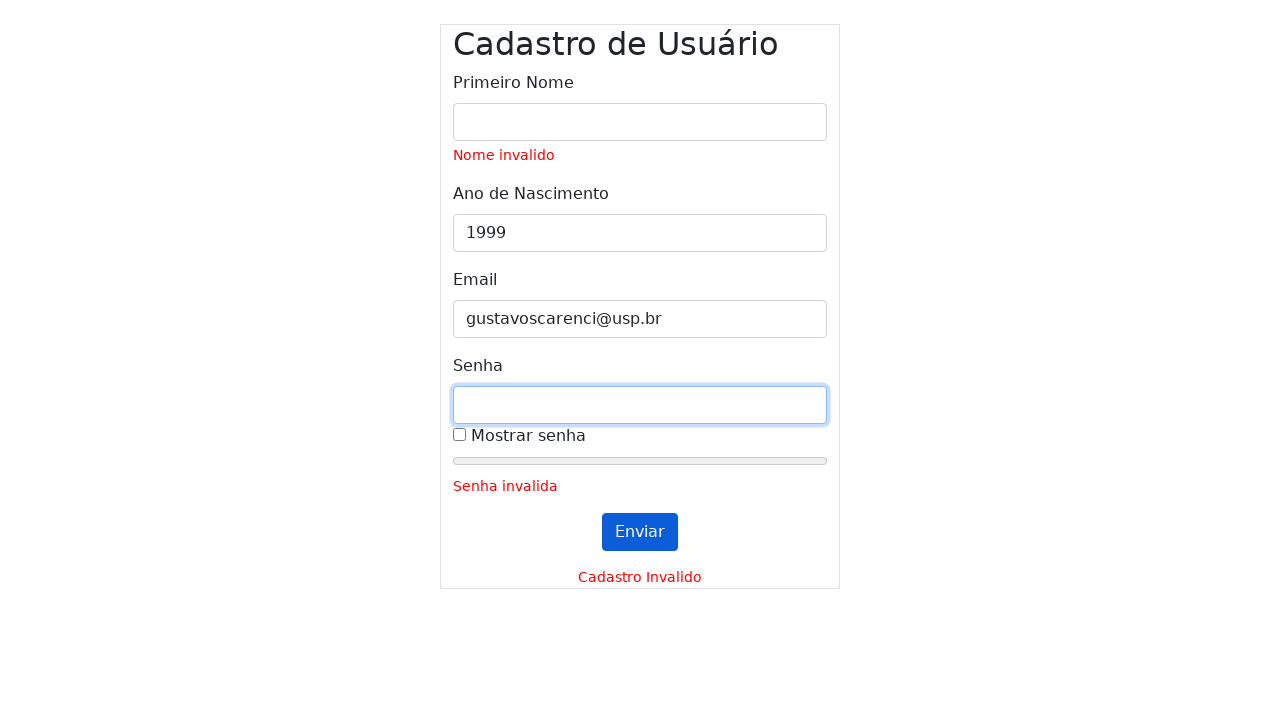

Clicked submit button (second click) at (640, 532) on #submitButton
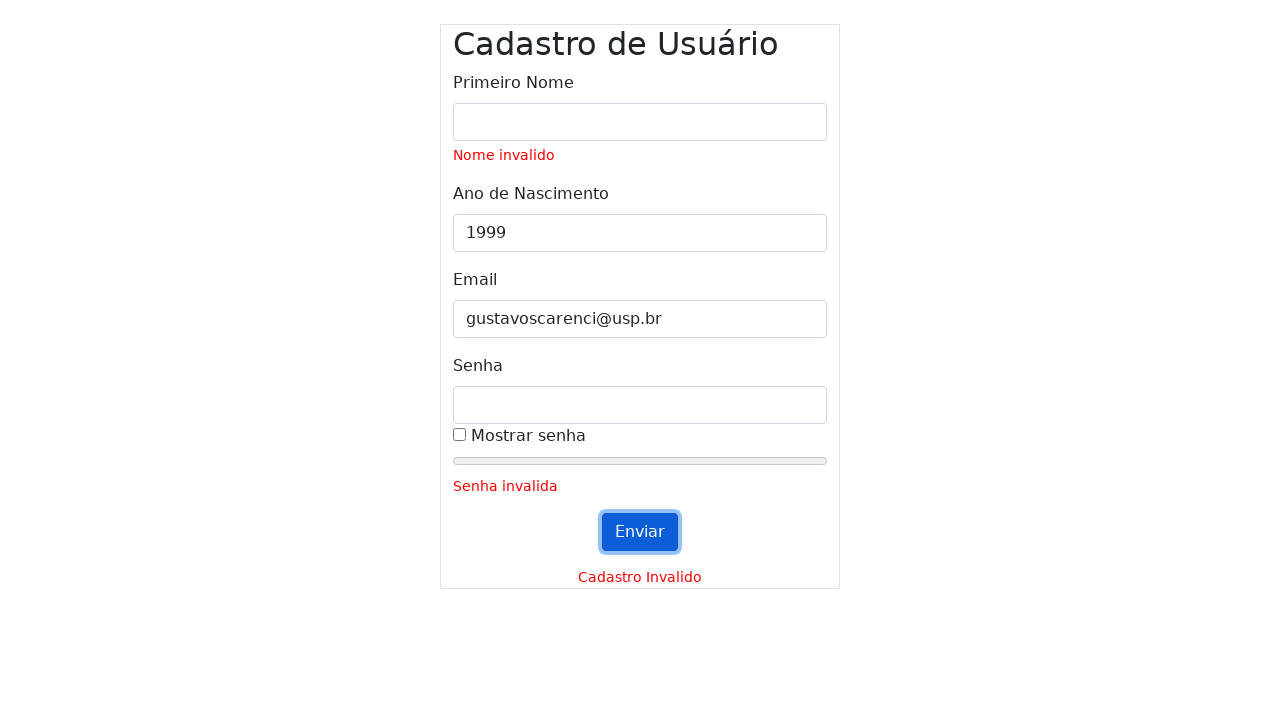

Waited for validation messages to appear
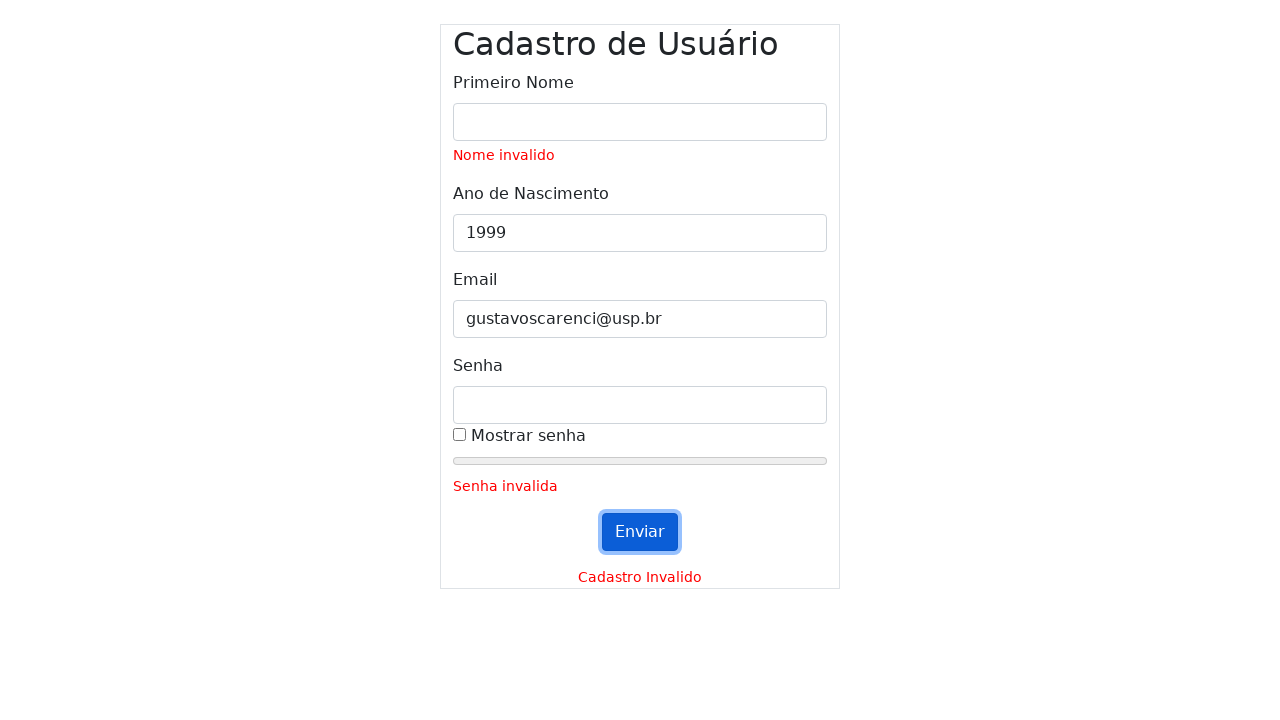

Cleared name field on #inputName
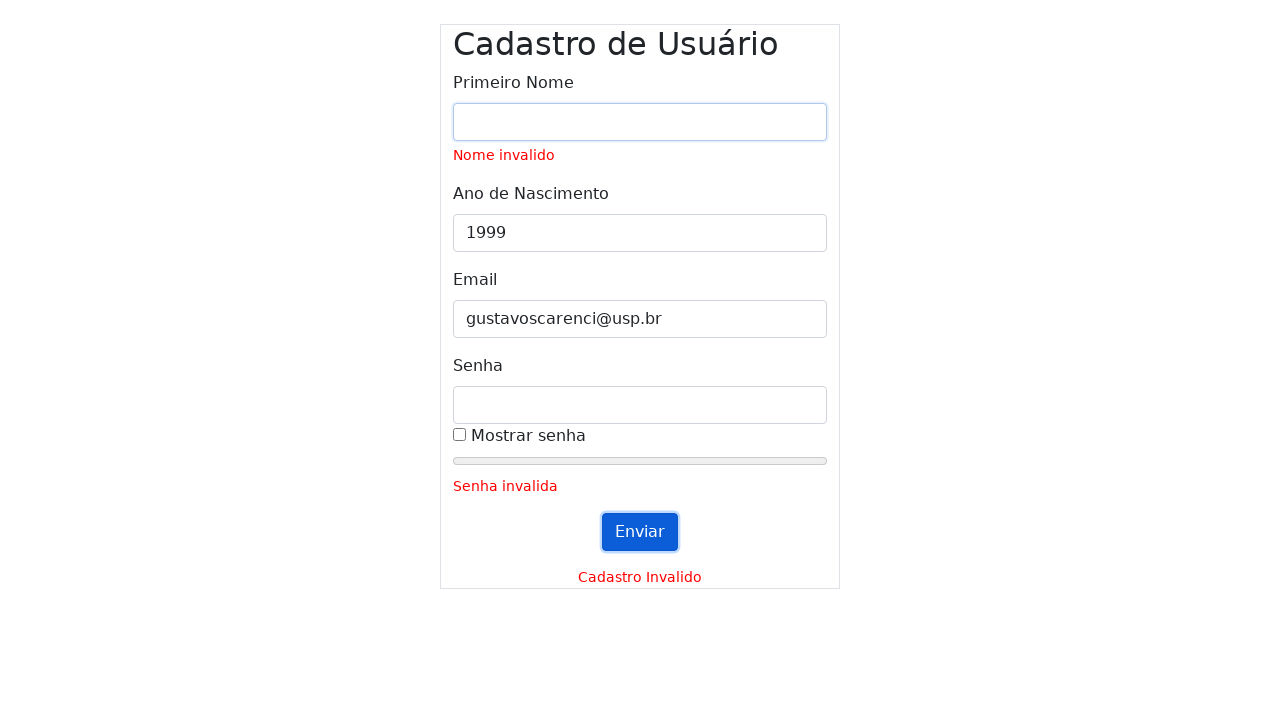

Filled name field with '' (expected validation: Nome invalido) on #inputName
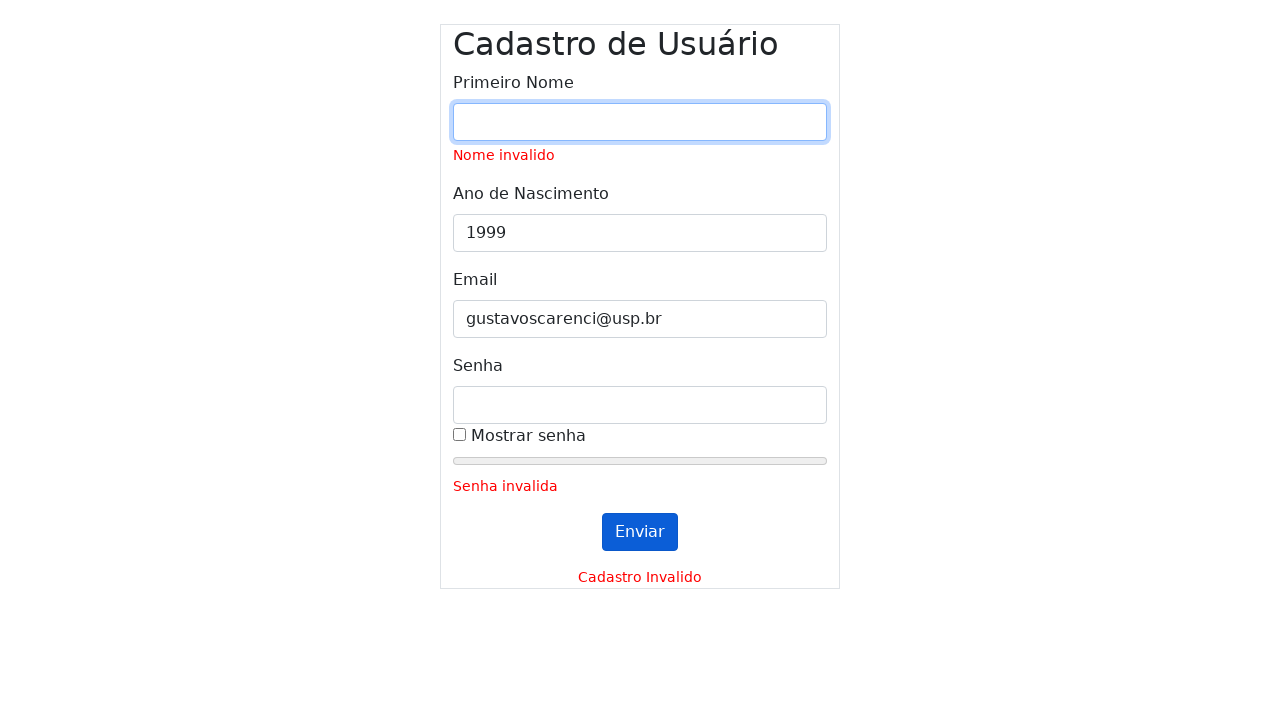

Cleared year field on #inputYear
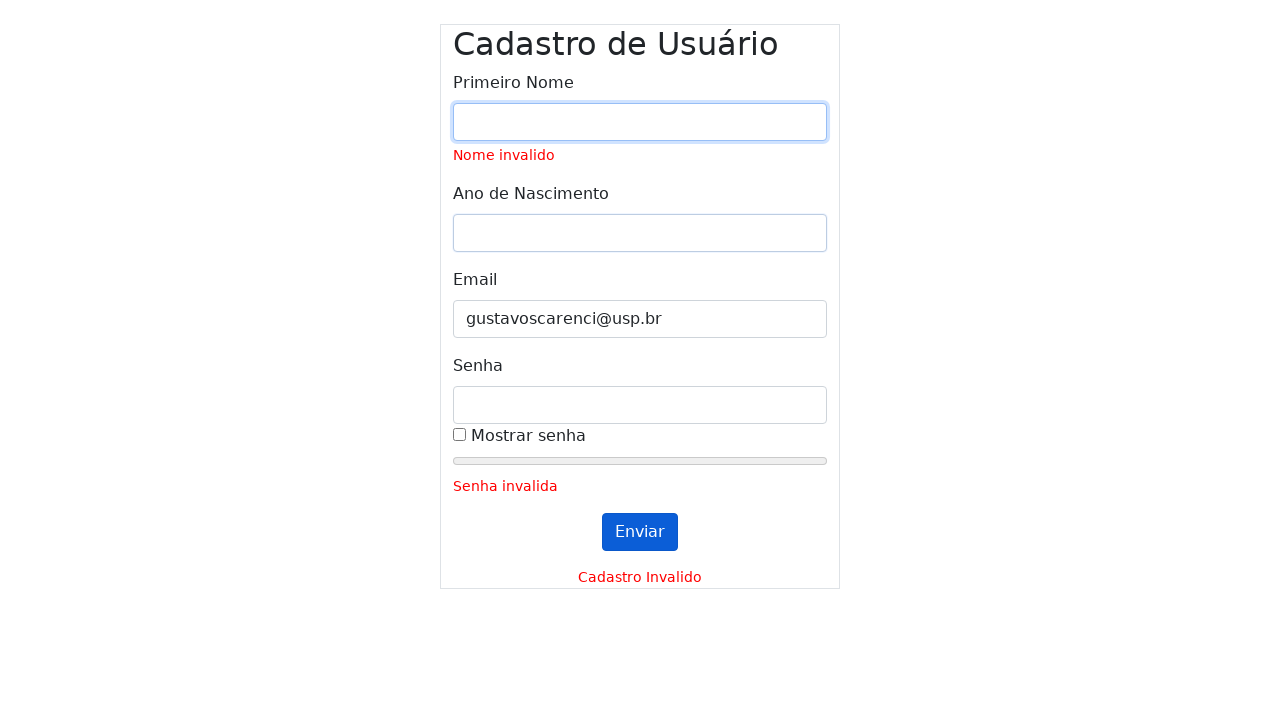

Filled year field with '1999' (expected validation: ) on #inputYear
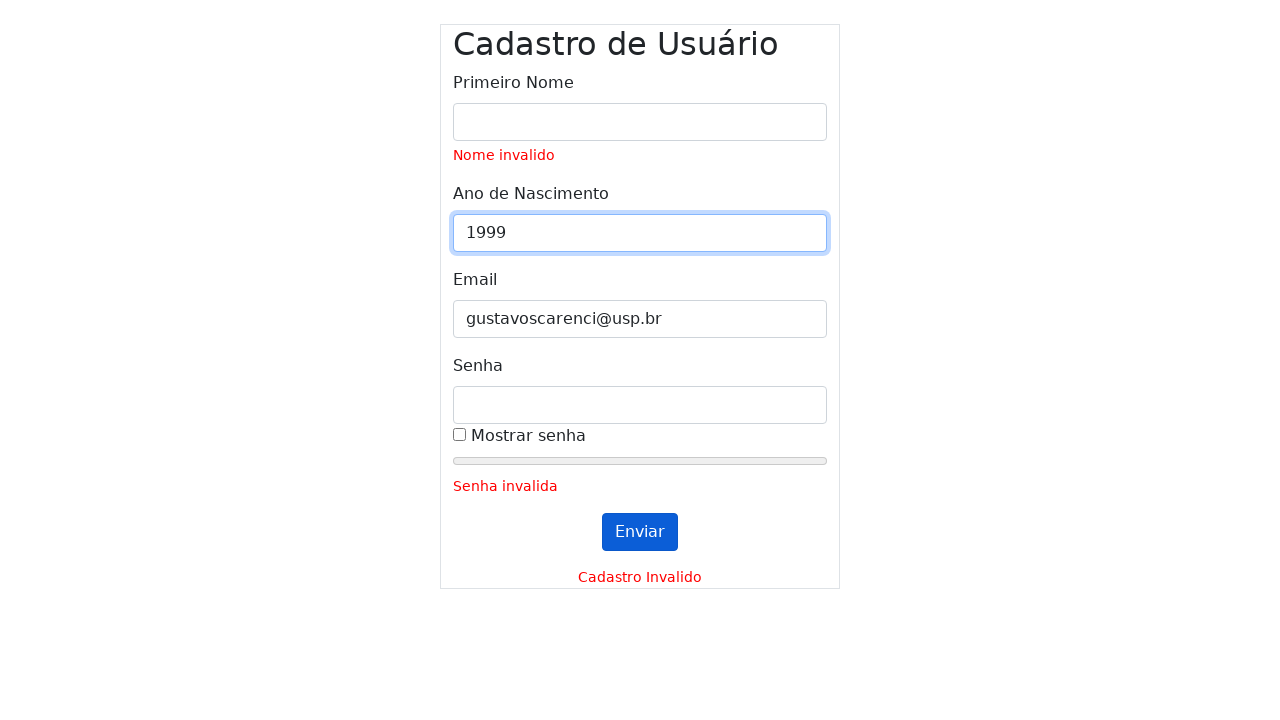

Cleared email field on #inputEmail
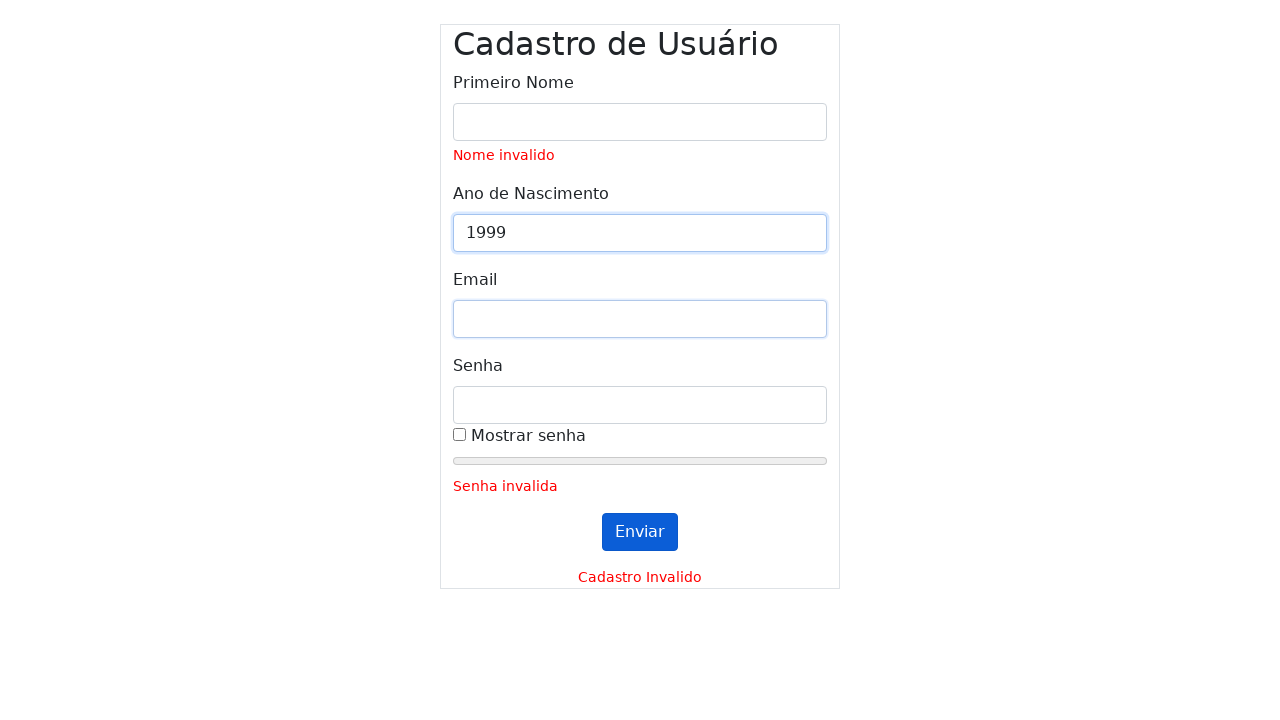

Filled email field with '' (expected validation: Email invalido) on #inputEmail
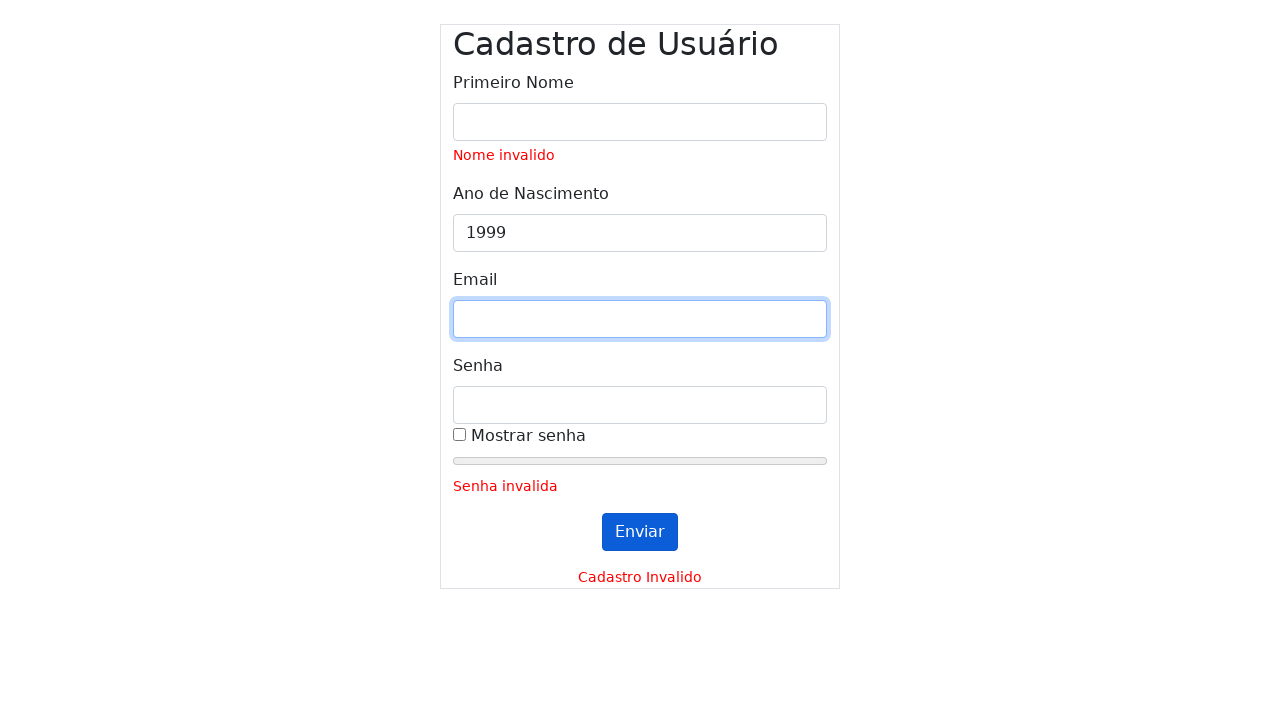

Cleared password field on #inputPassword
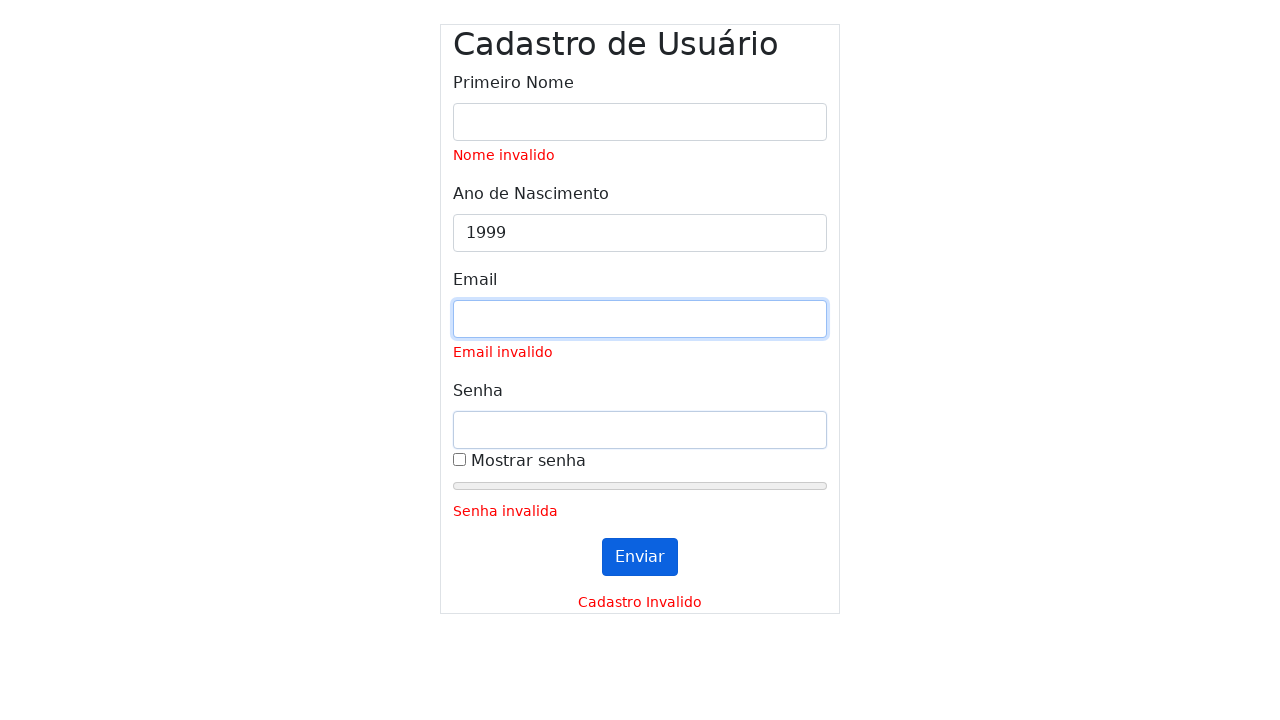

Filled password field (expected validation: Senha moderada, expected strength: 20) on #inputPassword
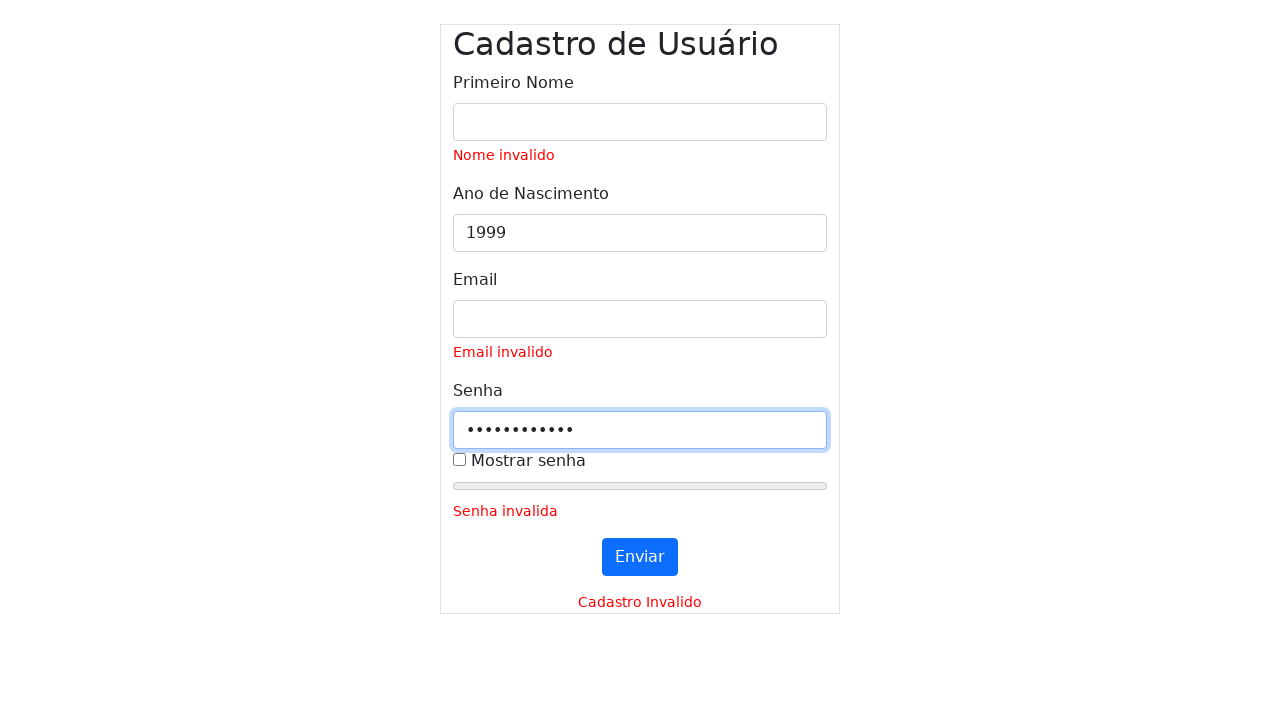

Clicked submit button (first click) at (640, 557) on #submitButton
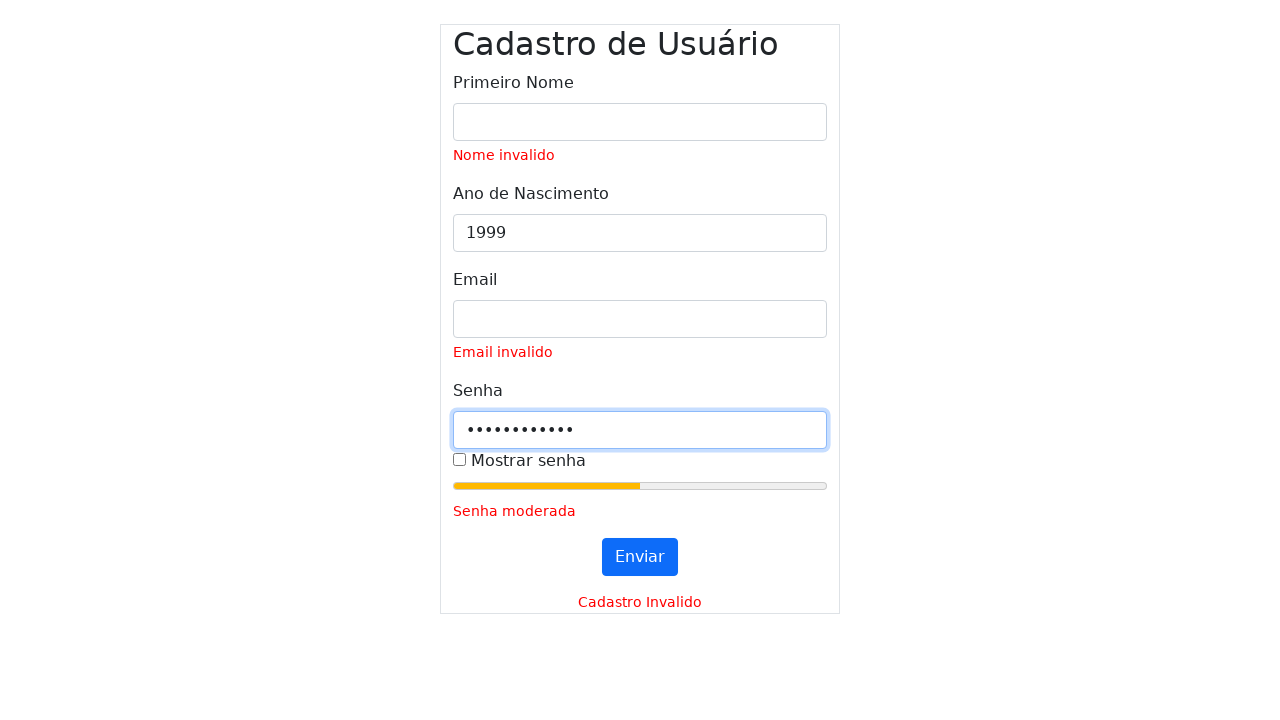

Clicked submit button (second click) at (640, 557) on #submitButton
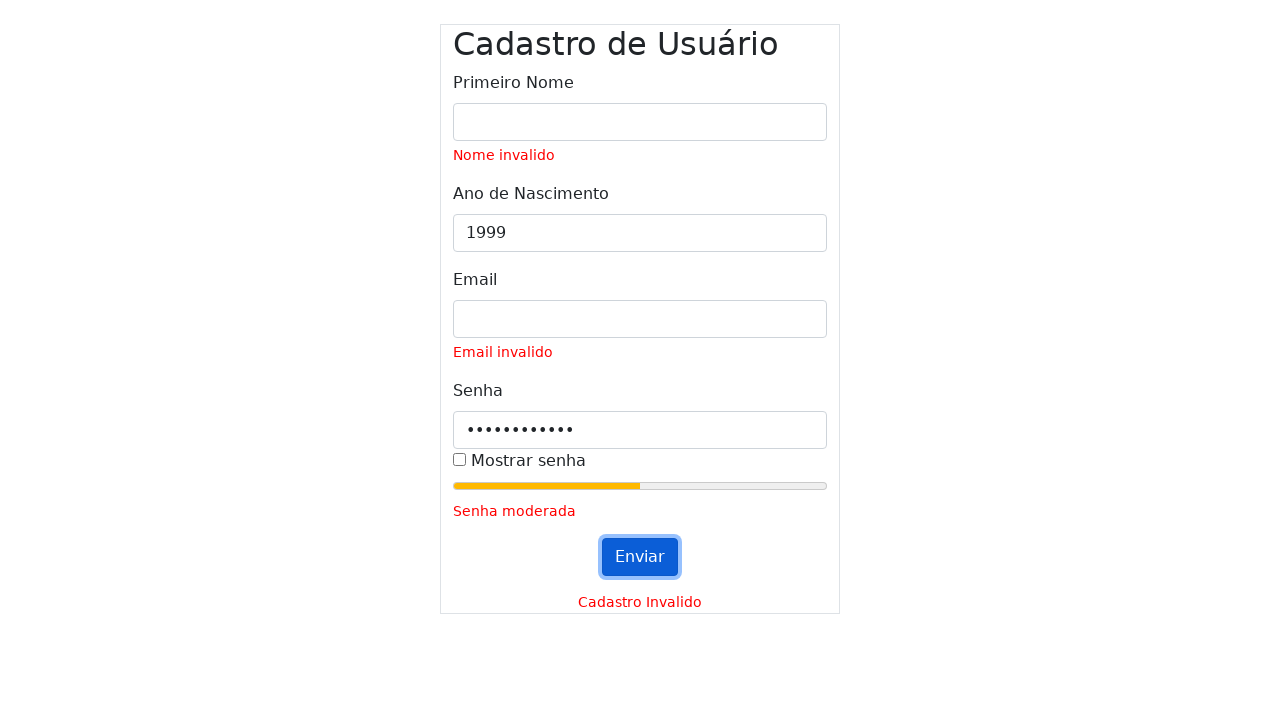

Waited for validation messages to appear
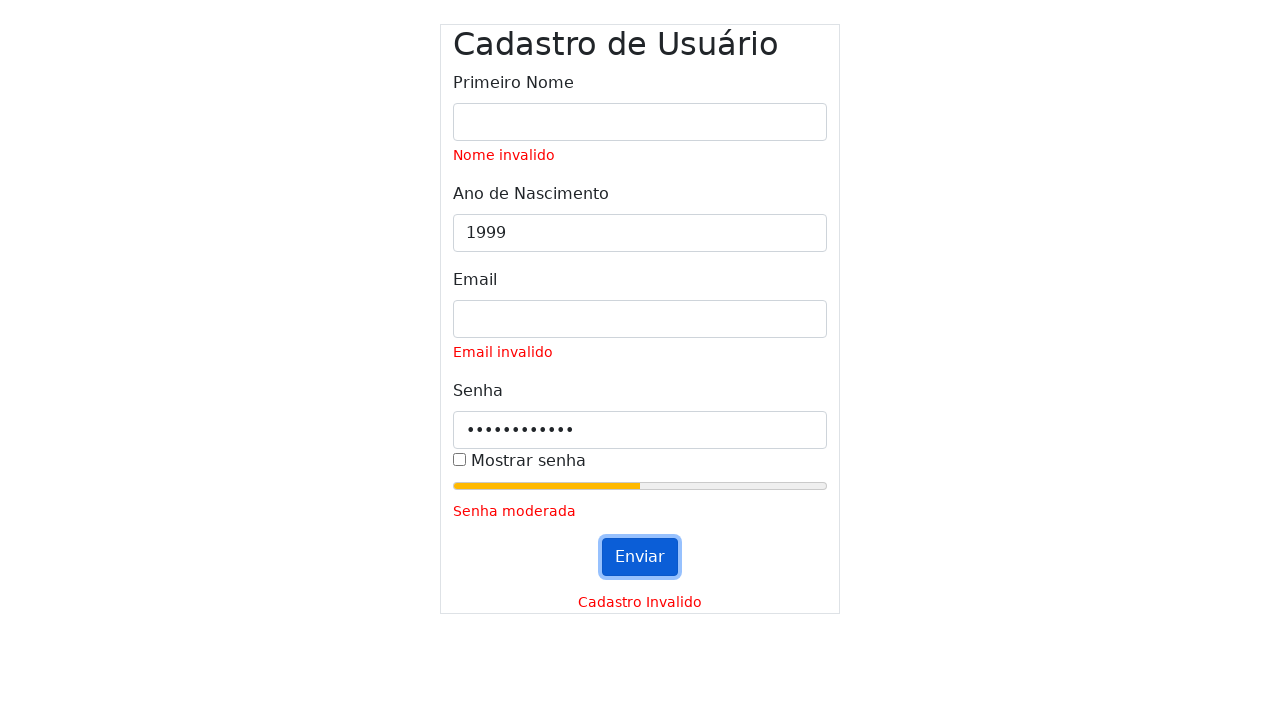

Cleared name field on #inputName
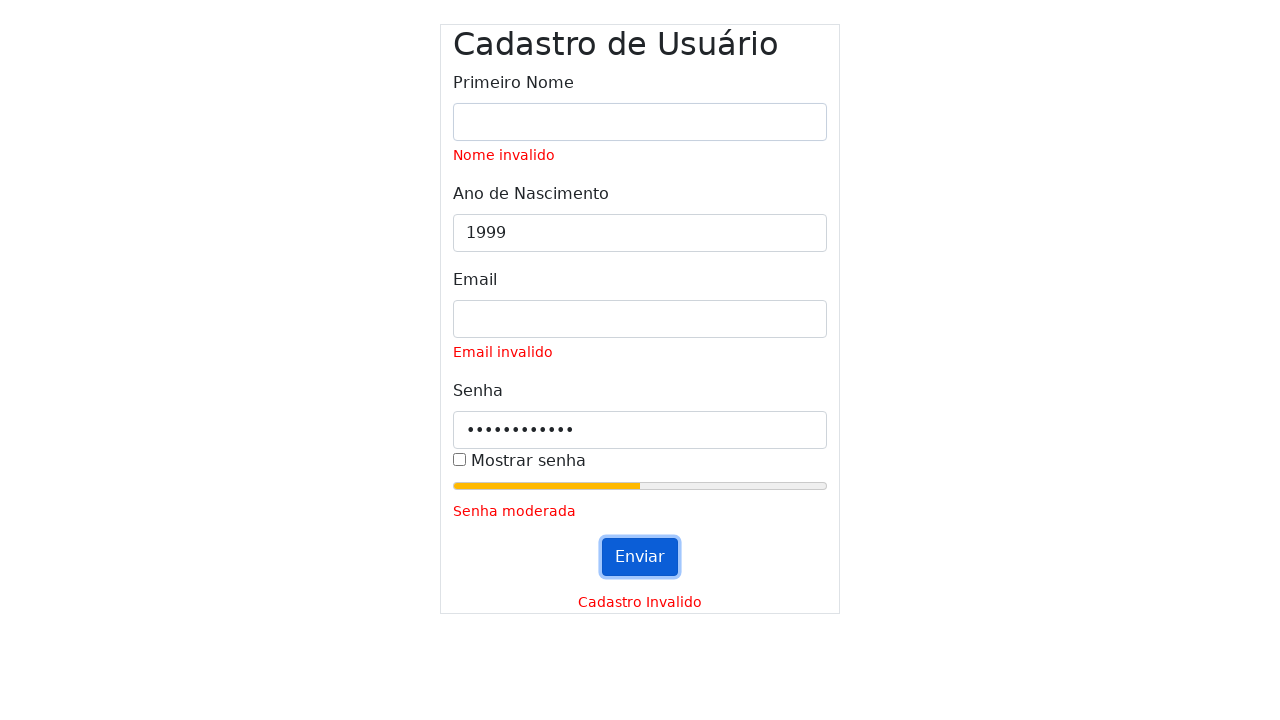

Filled name field with '' (expected validation: Nome invalido) on #inputName
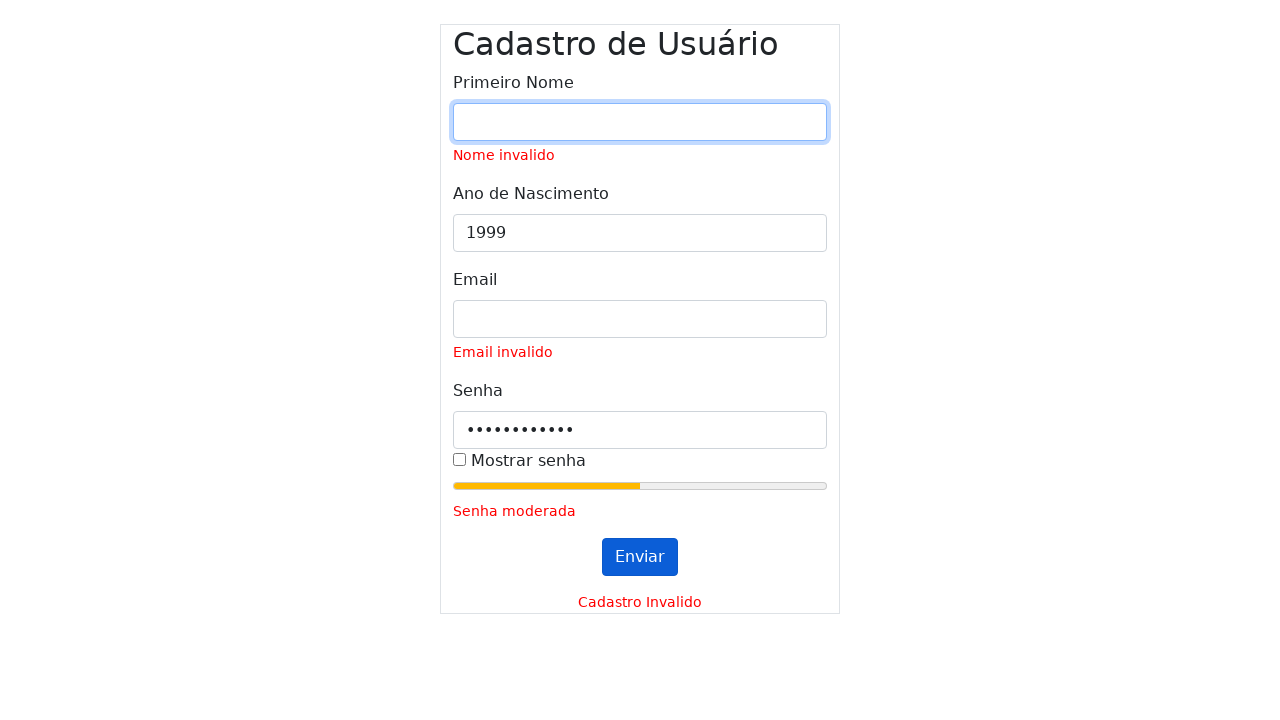

Cleared year field on #inputYear
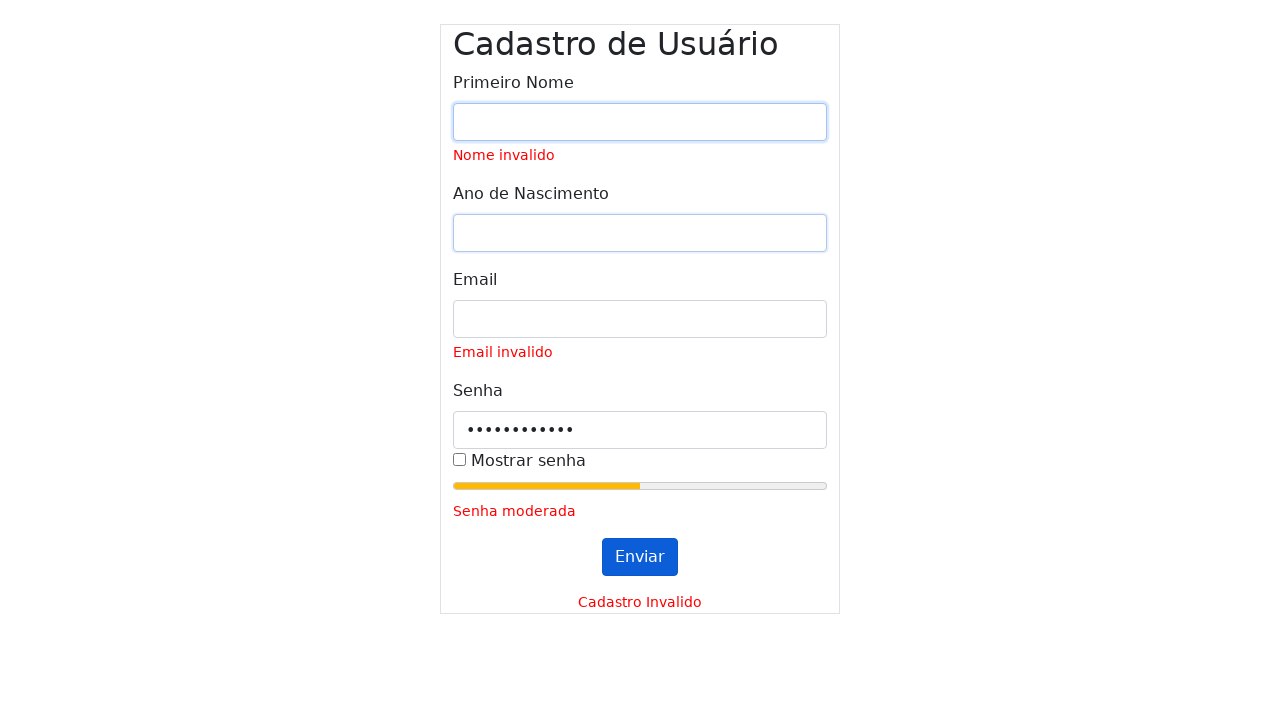

Filled year field with '1999' (expected validation: ) on #inputYear
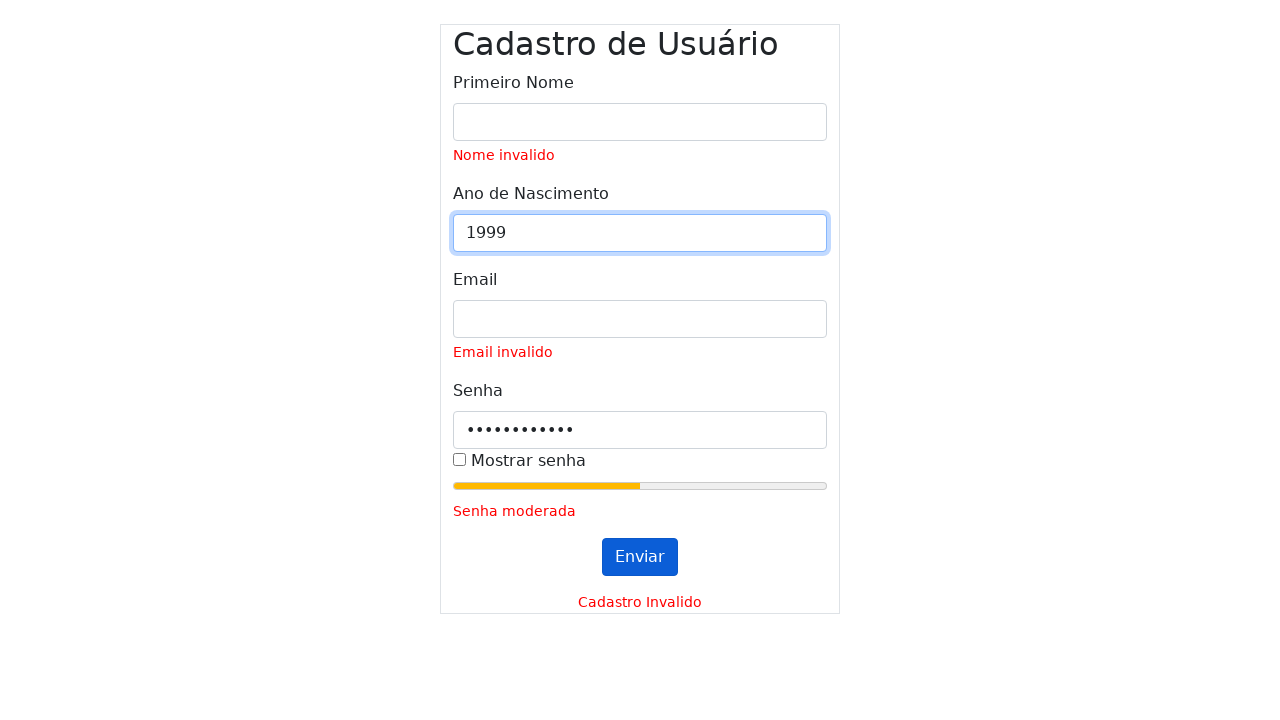

Cleared email field on #inputEmail
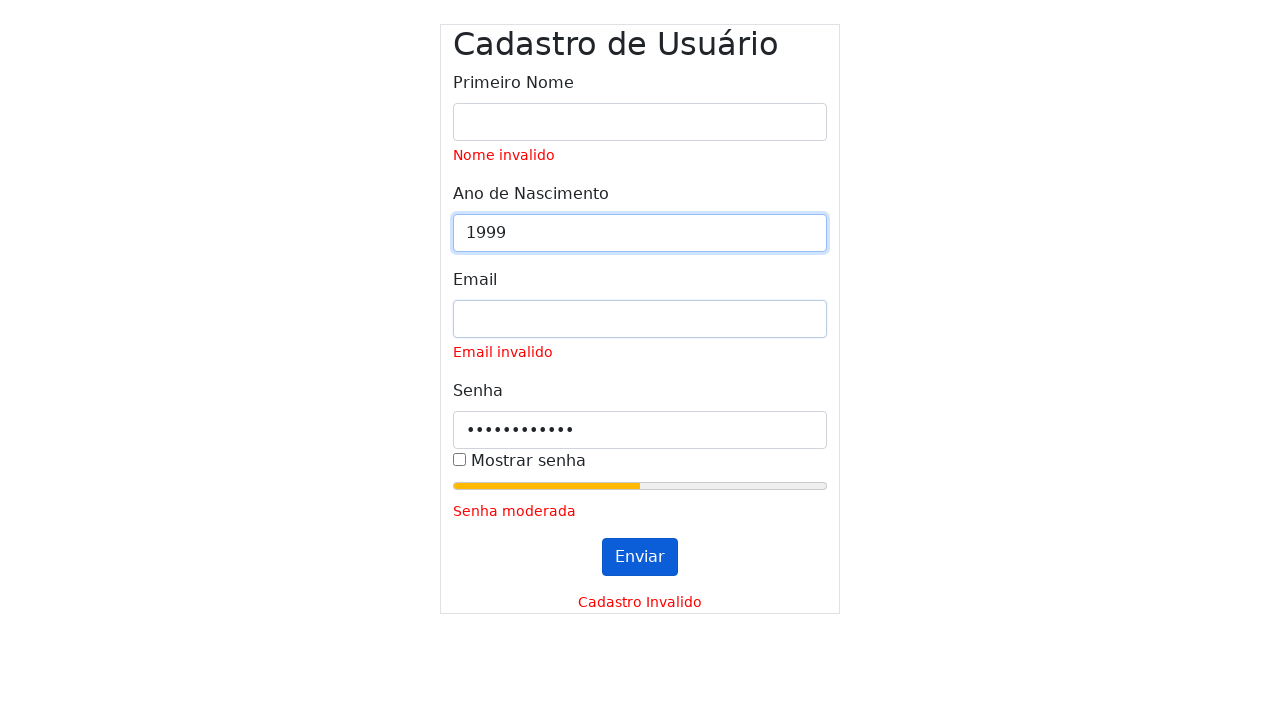

Filled email field with '' (expected validation: Email invalido) on #inputEmail
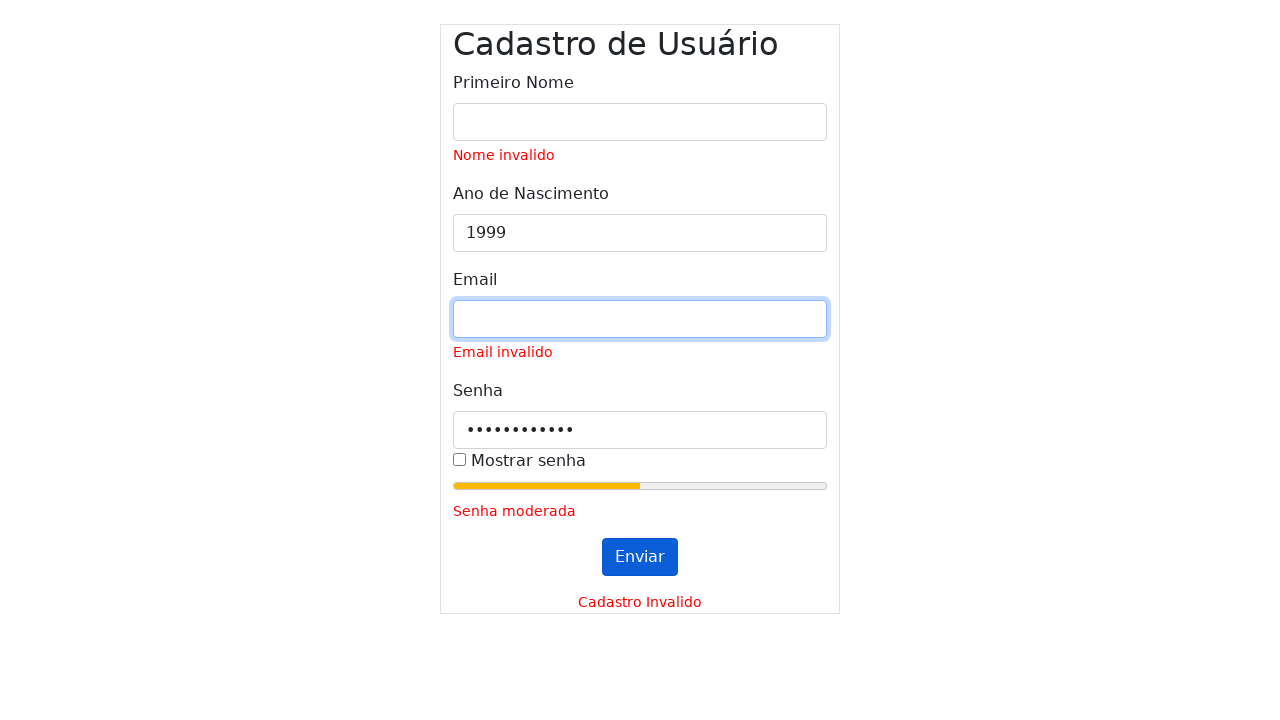

Cleared password field on #inputPassword
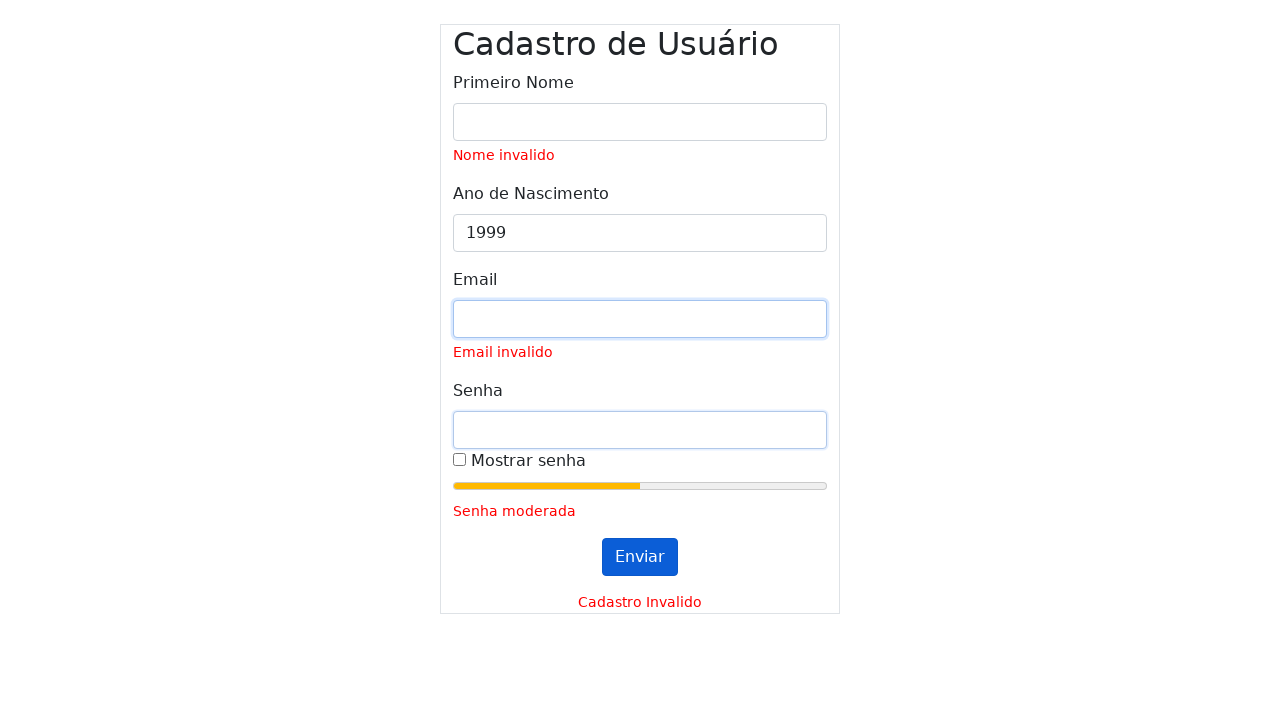

Filled password field (expected validation: Senha invalida., expected strength: 0) on #inputPassword
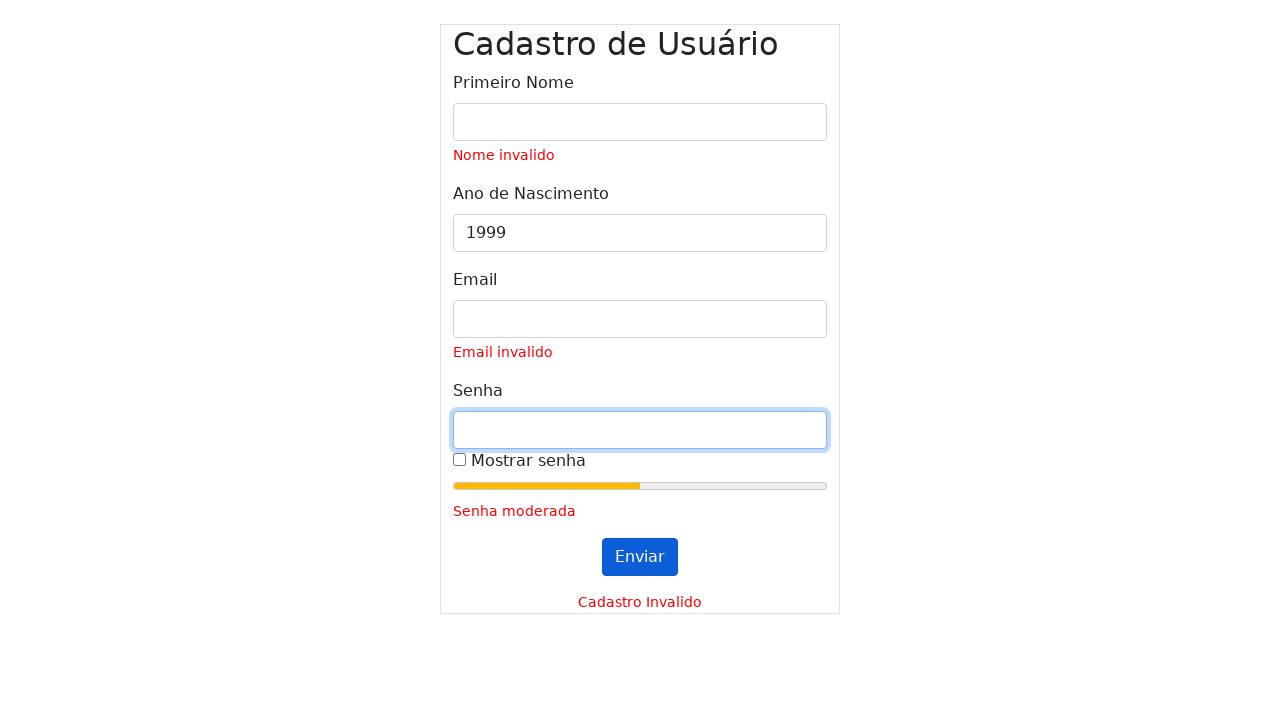

Clicked submit button (first click) at (640, 557) on #submitButton
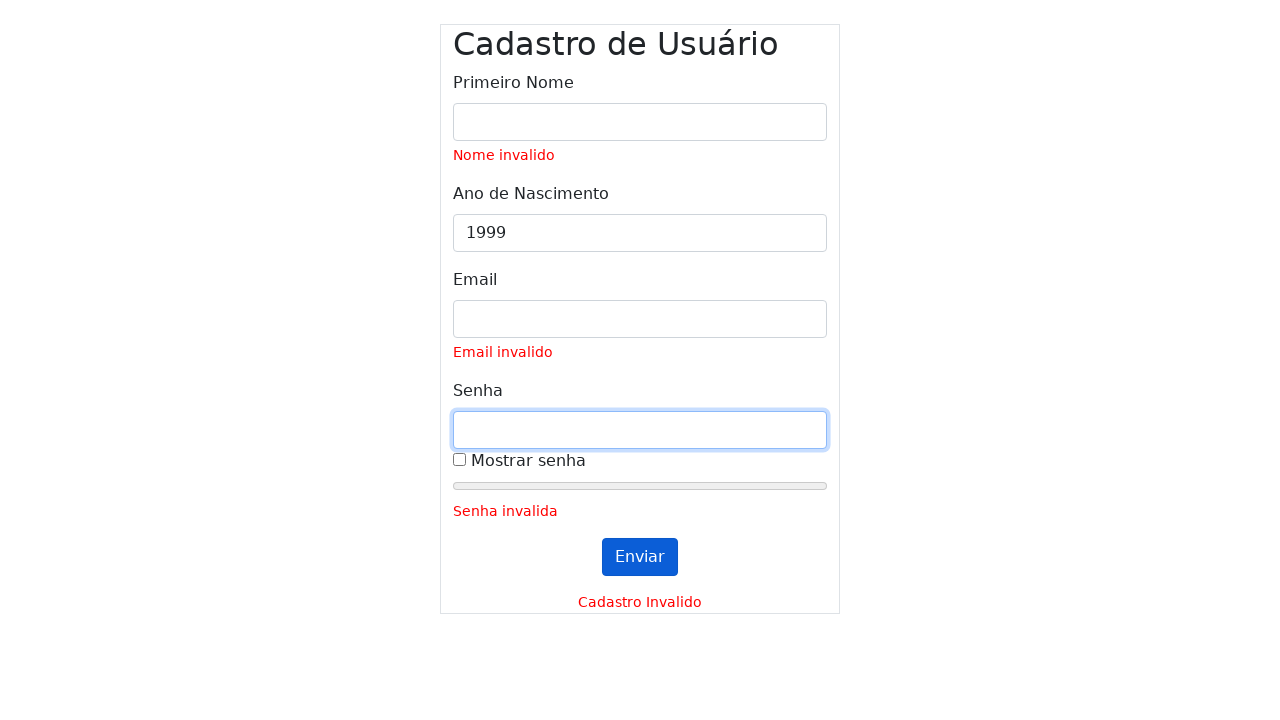

Clicked submit button (second click) at (640, 557) on #submitButton
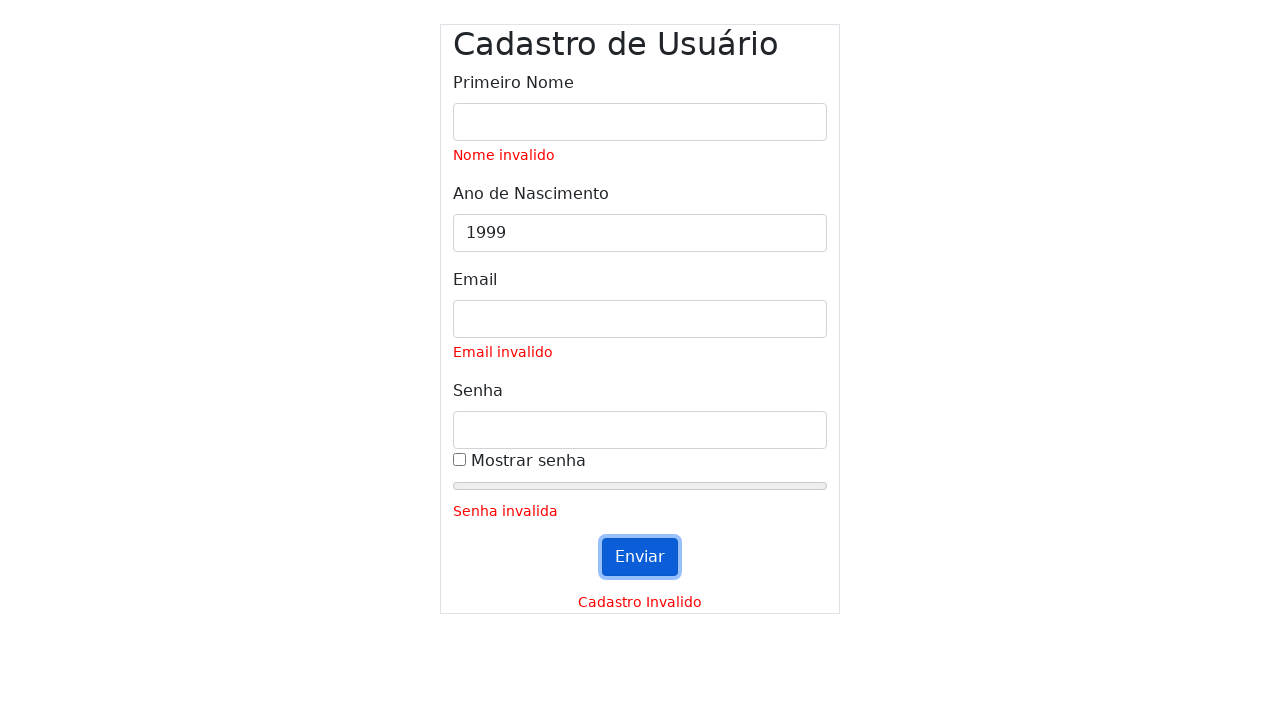

Waited for validation messages to appear
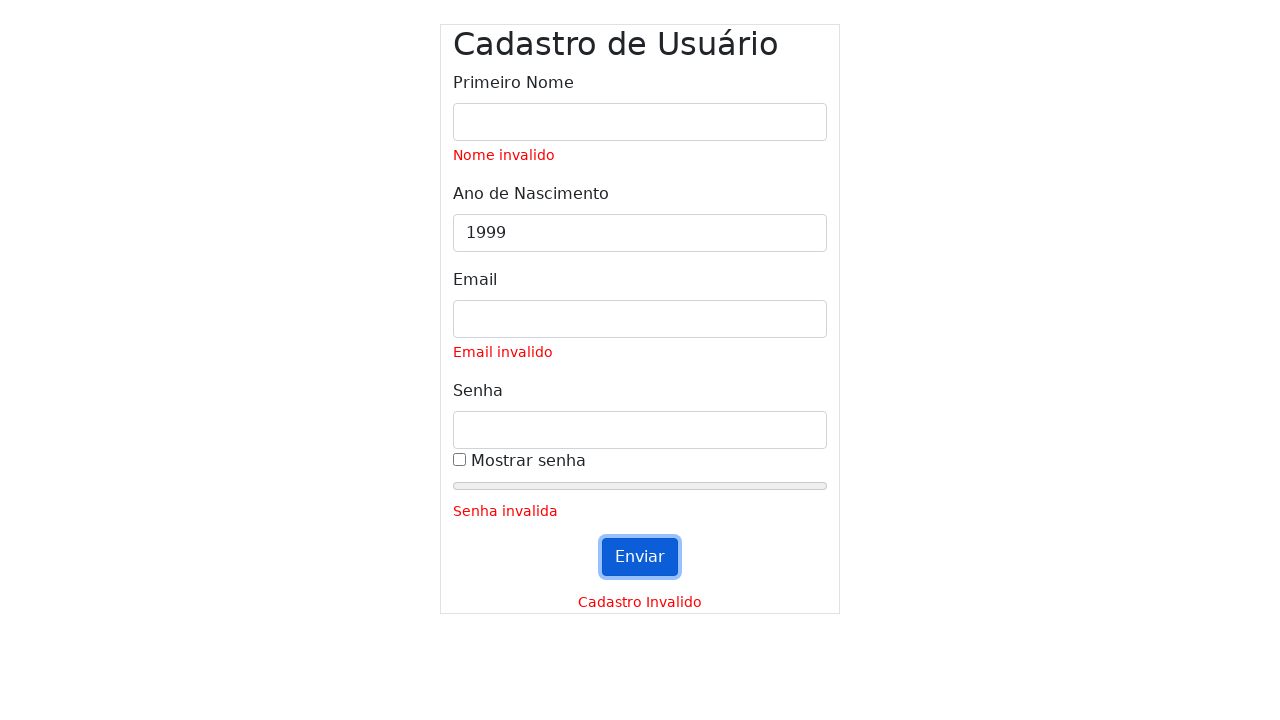

Cleared name field on #inputName
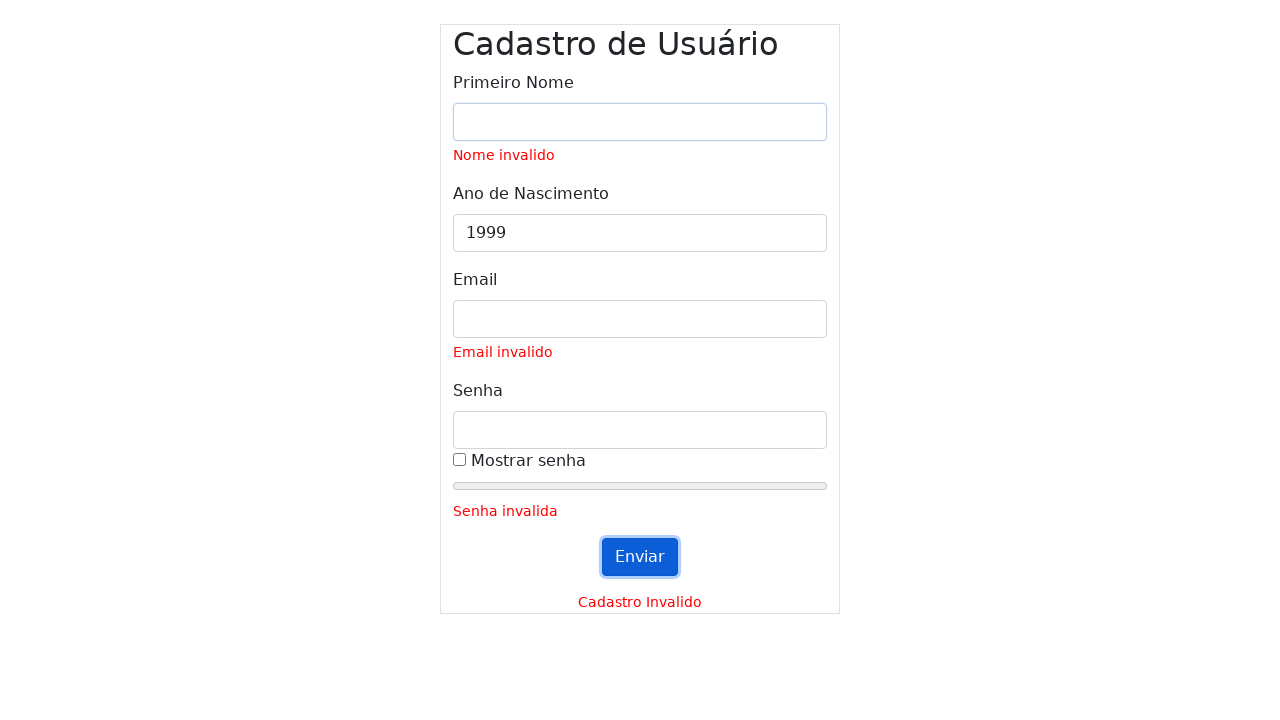

Filled name field with '' (expected validation: Nome invalido) on #inputName
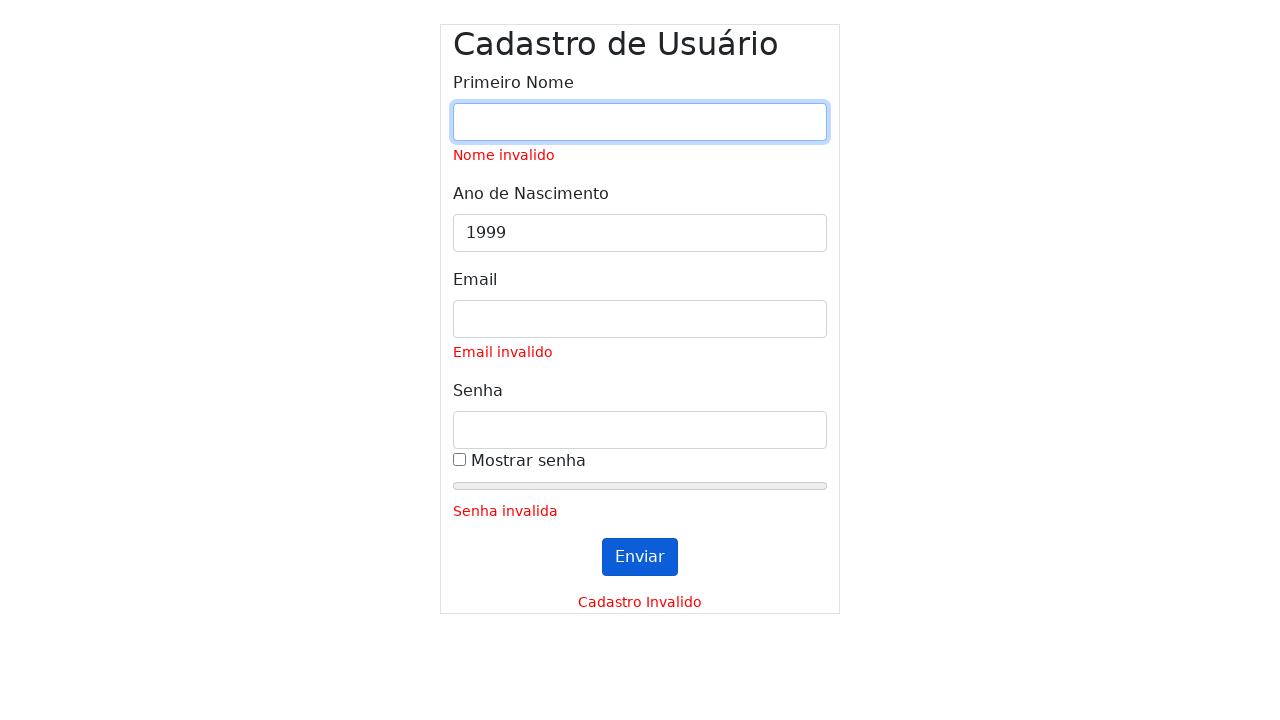

Cleared year field on #inputYear
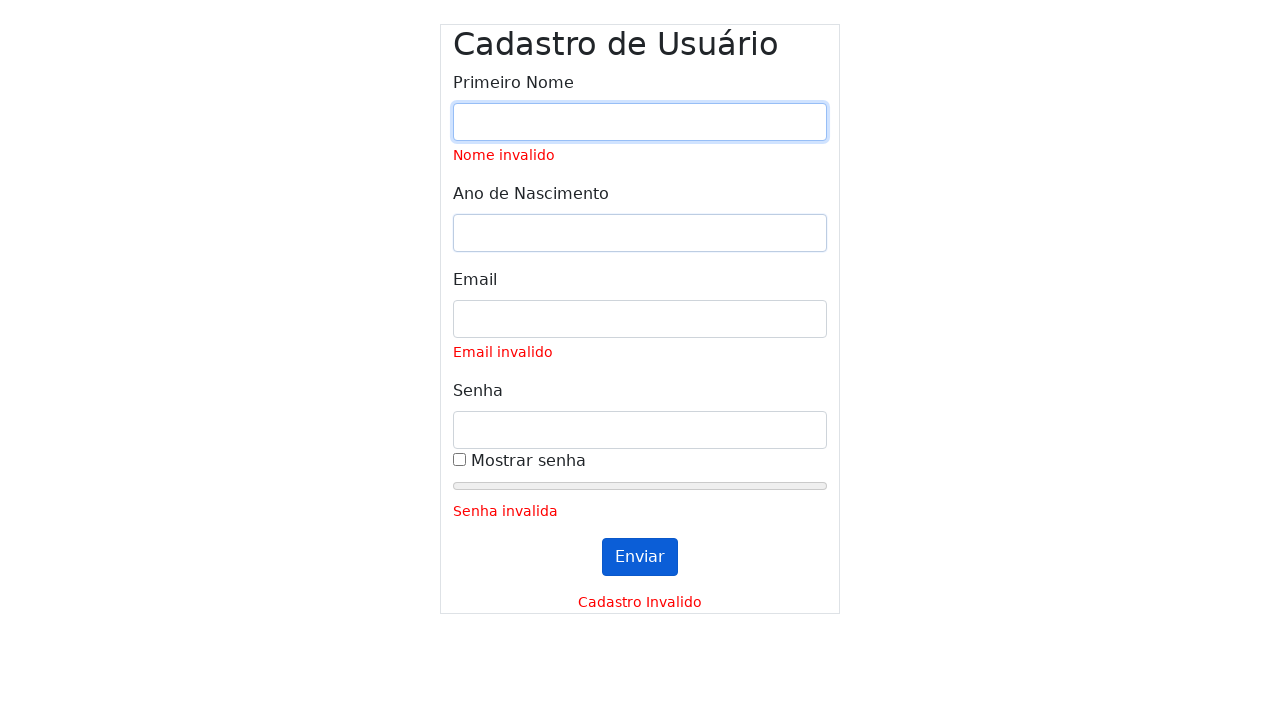

Filled year field with '' (expected validation: Ano invalido) on #inputYear
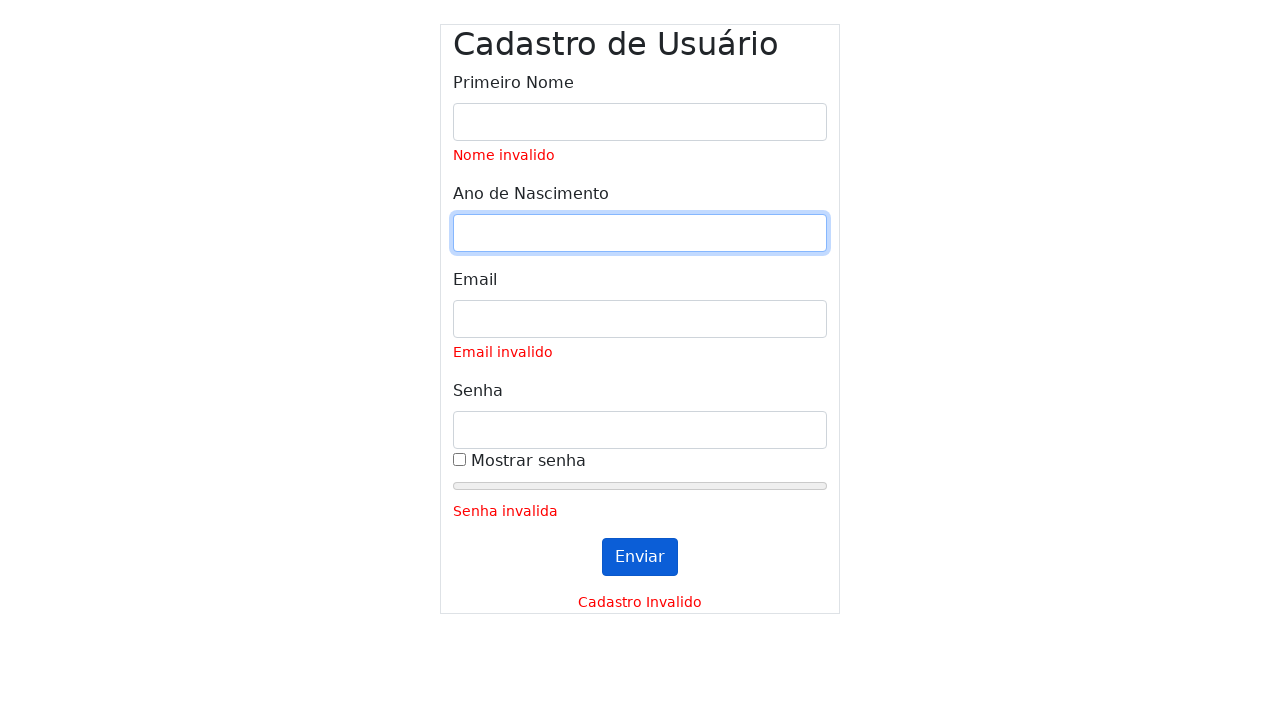

Cleared email field on #inputEmail
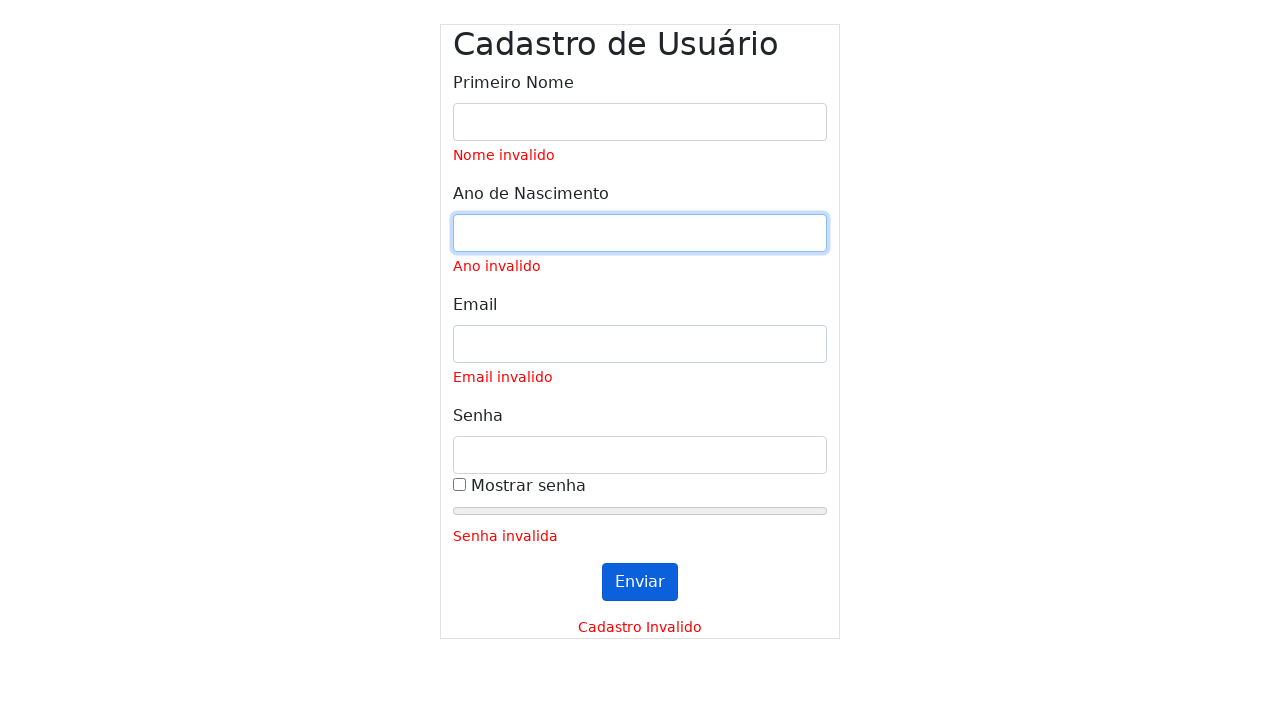

Filled email field with 'gustavoscarenci@usp.br' (expected validation: ) on #inputEmail
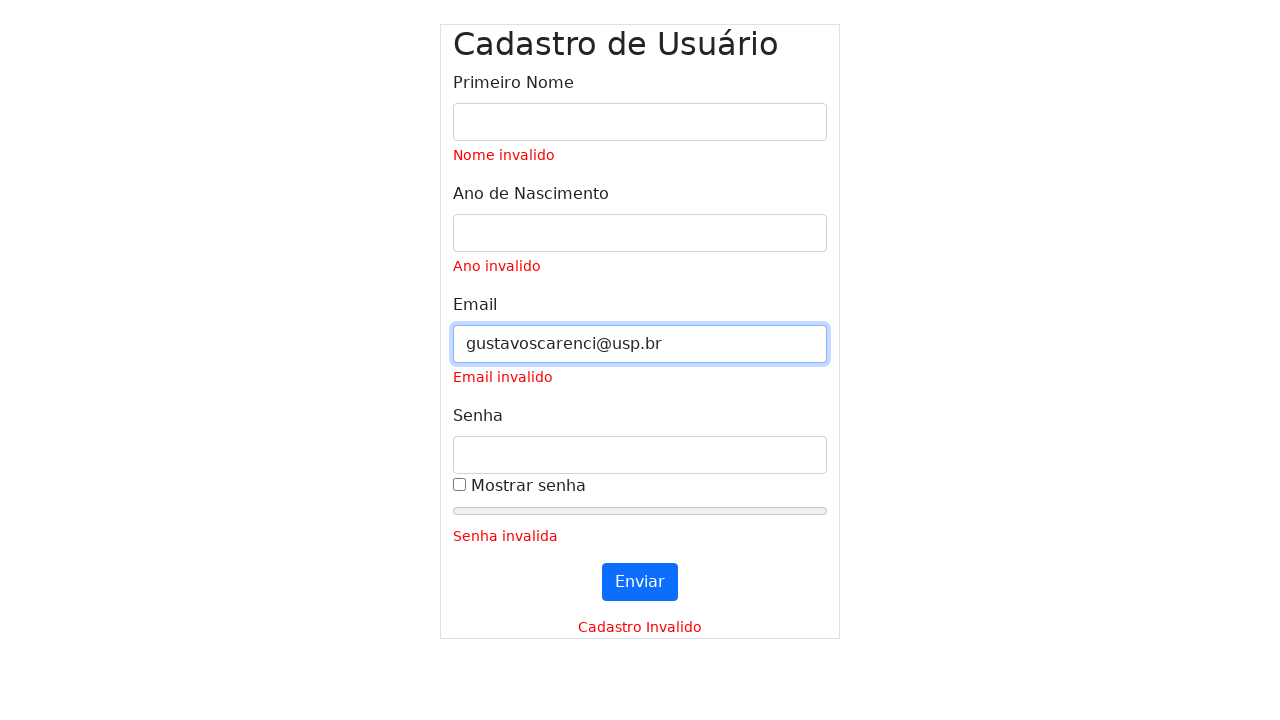

Cleared password field on #inputPassword
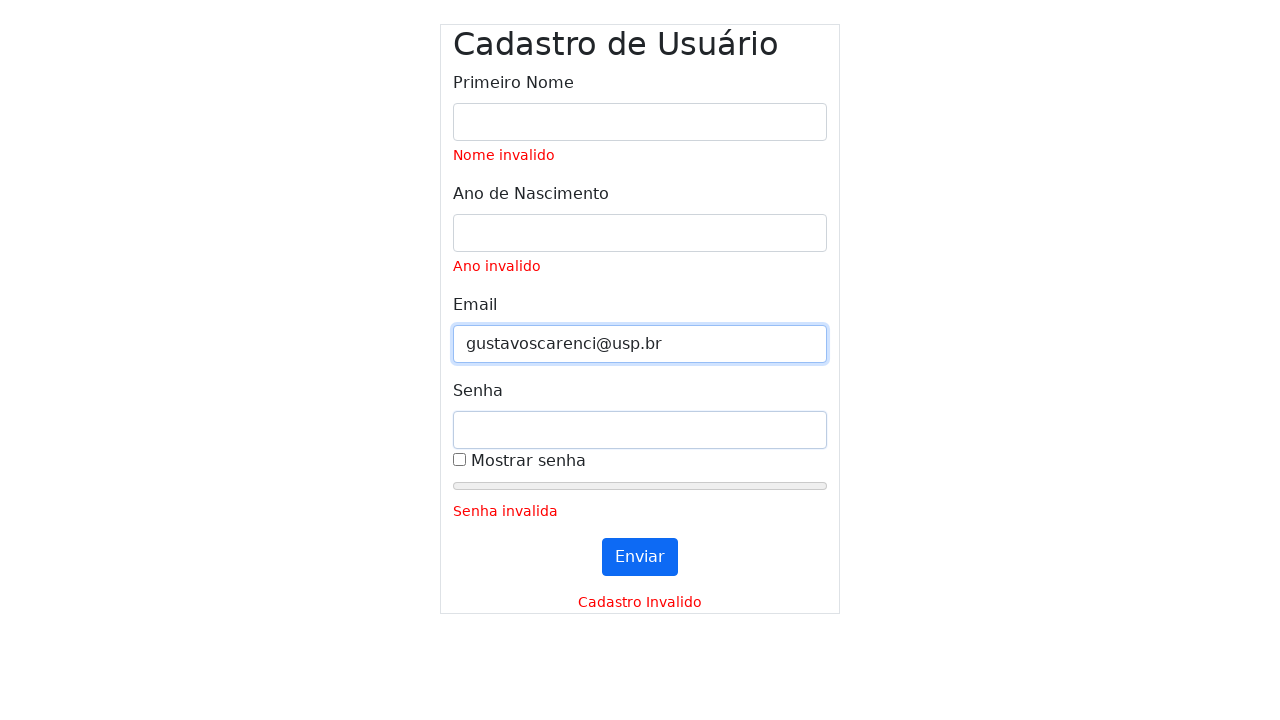

Filled password field (expected validation: Senha moderada, expected strength: 20) on #inputPassword
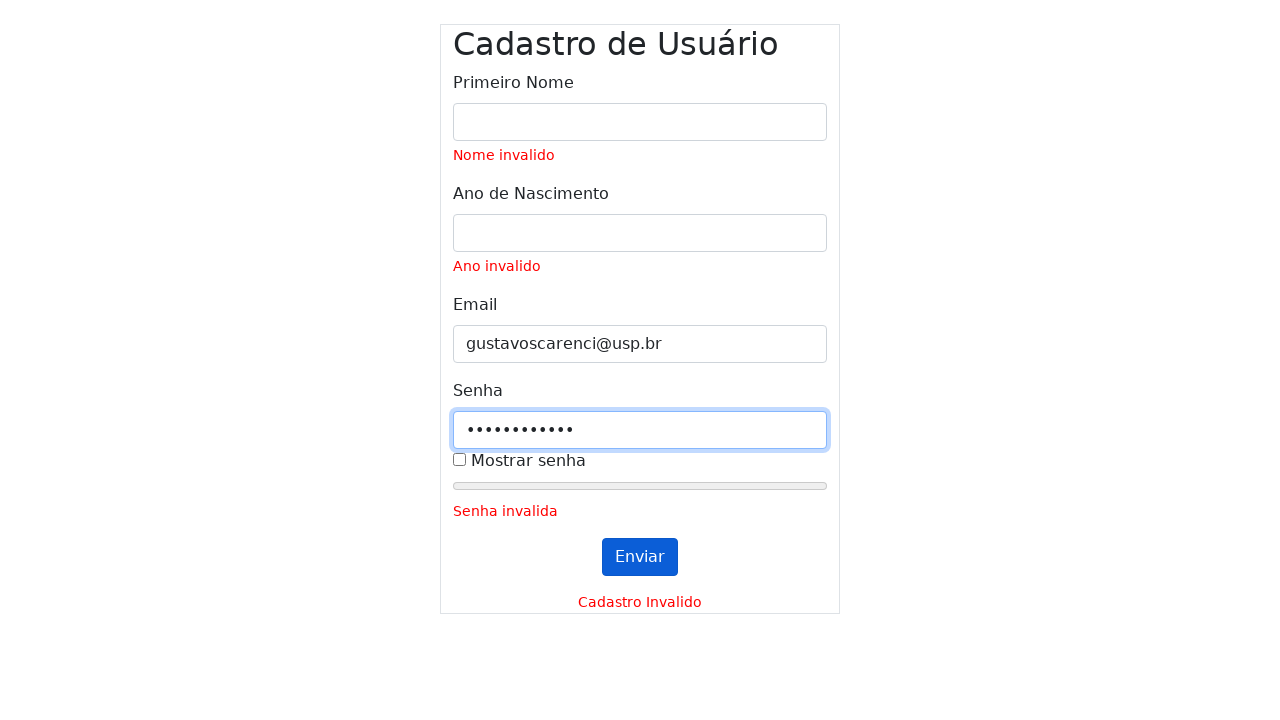

Clicked submit button (first click) at (640, 557) on #submitButton
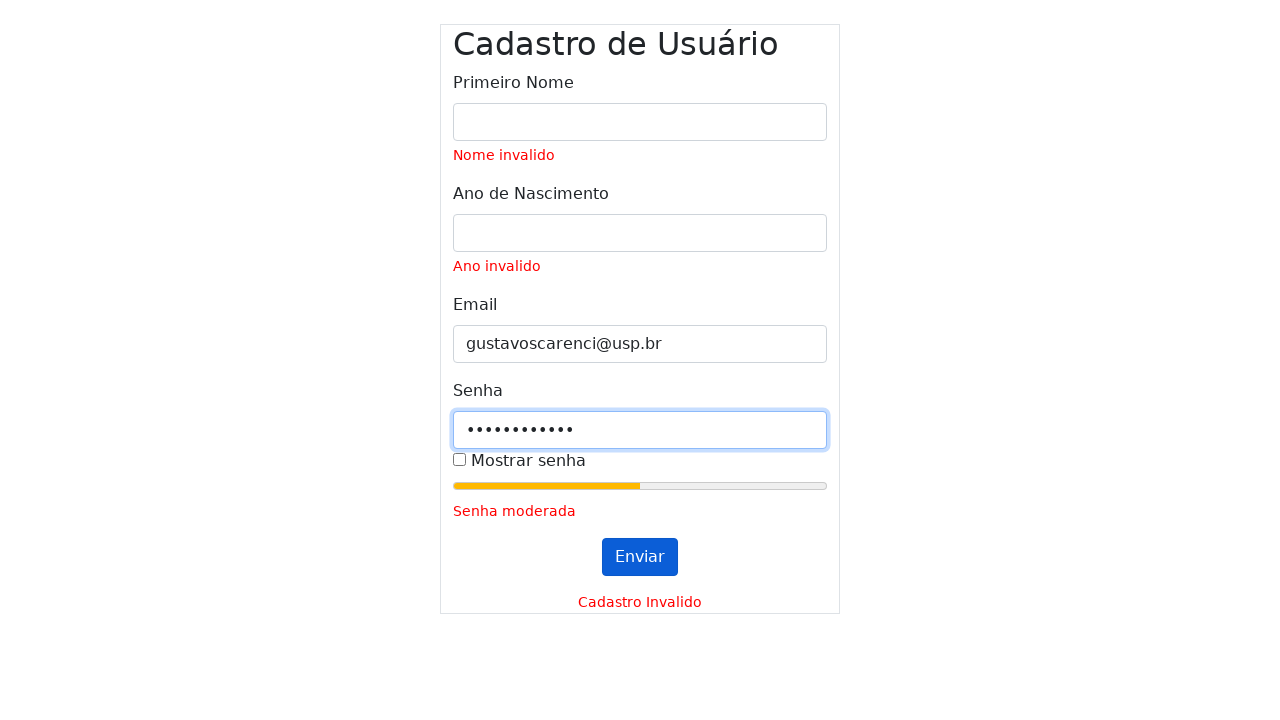

Clicked submit button (second click) at (640, 557) on #submitButton
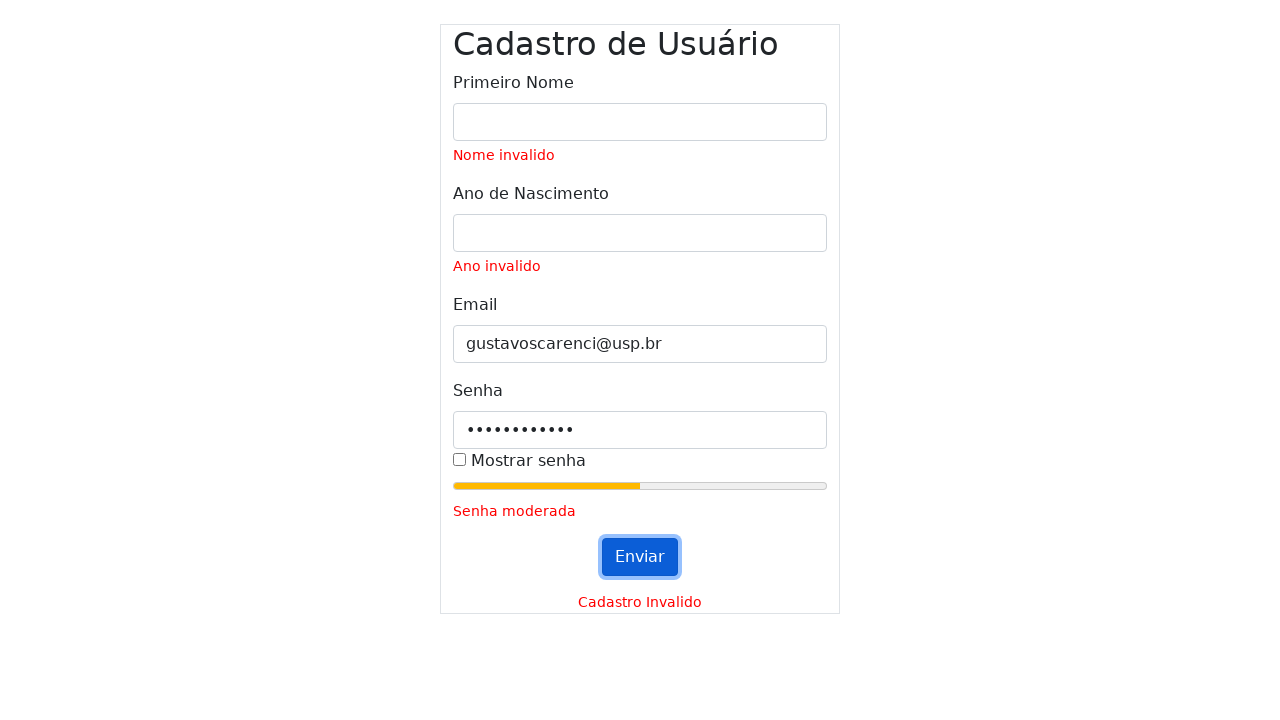

Waited for validation messages to appear
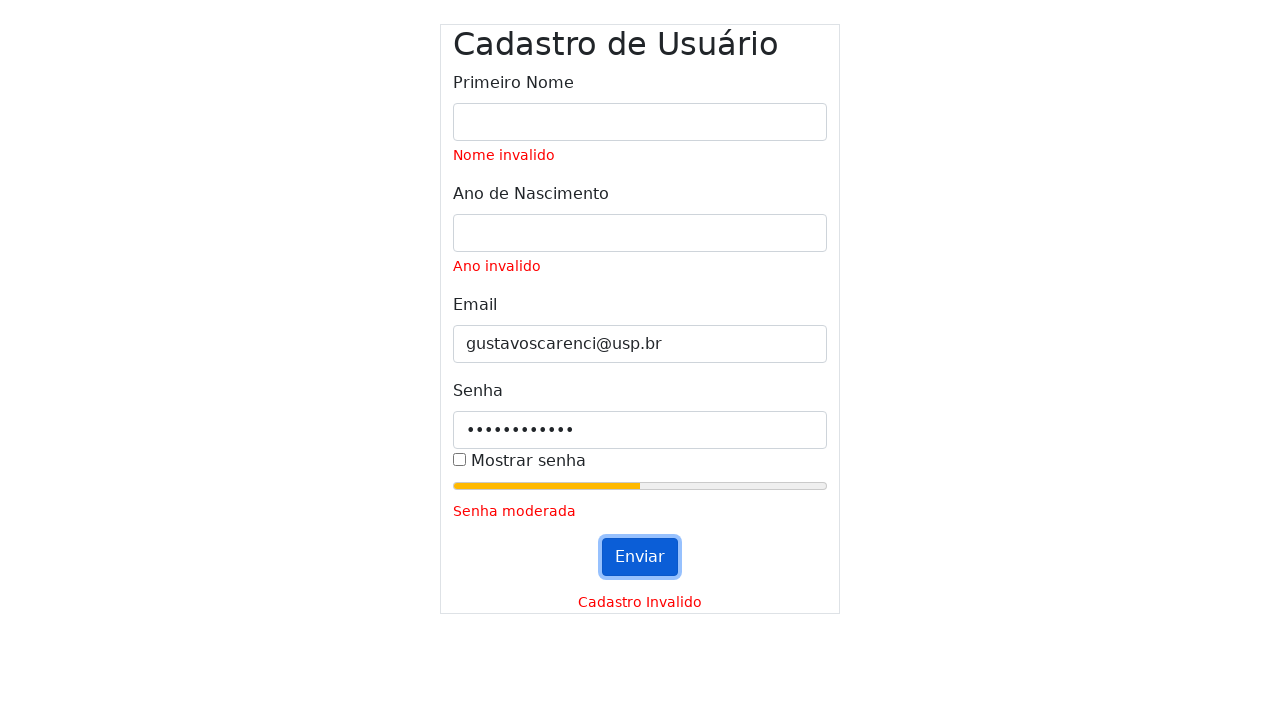

Cleared name field on #inputName
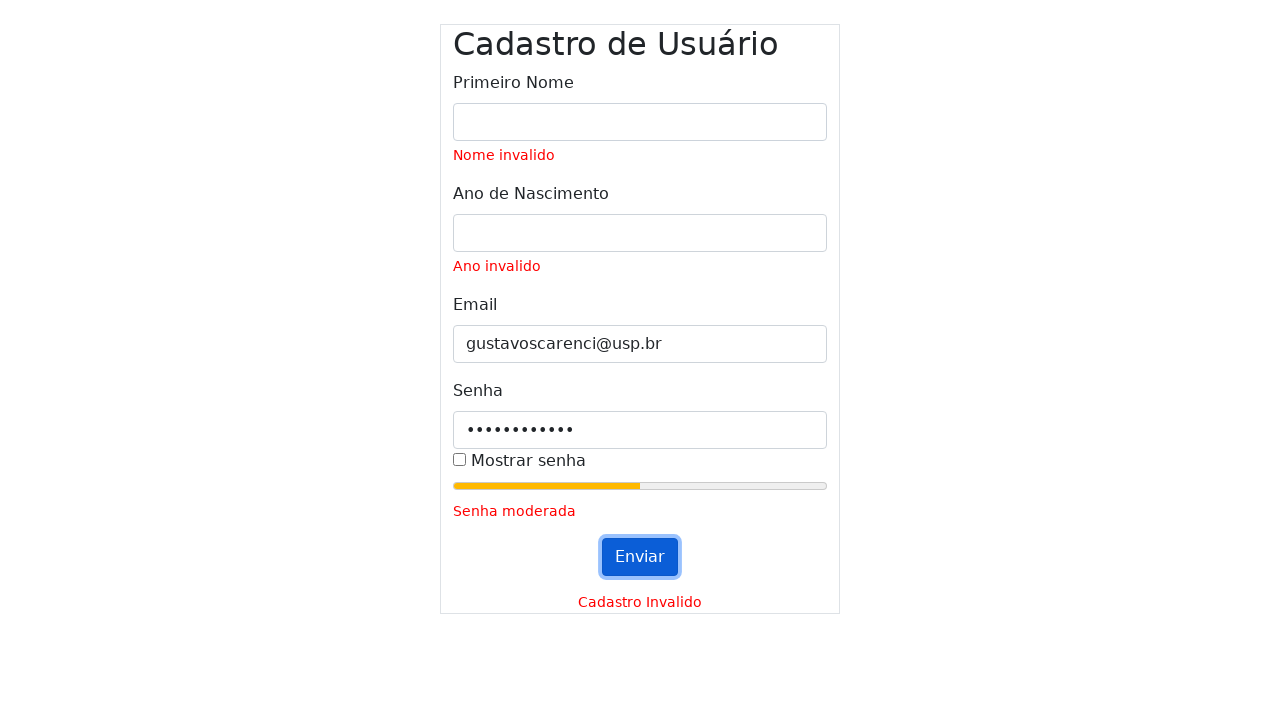

Filled name field with '' (expected validation: Nome invalido) on #inputName
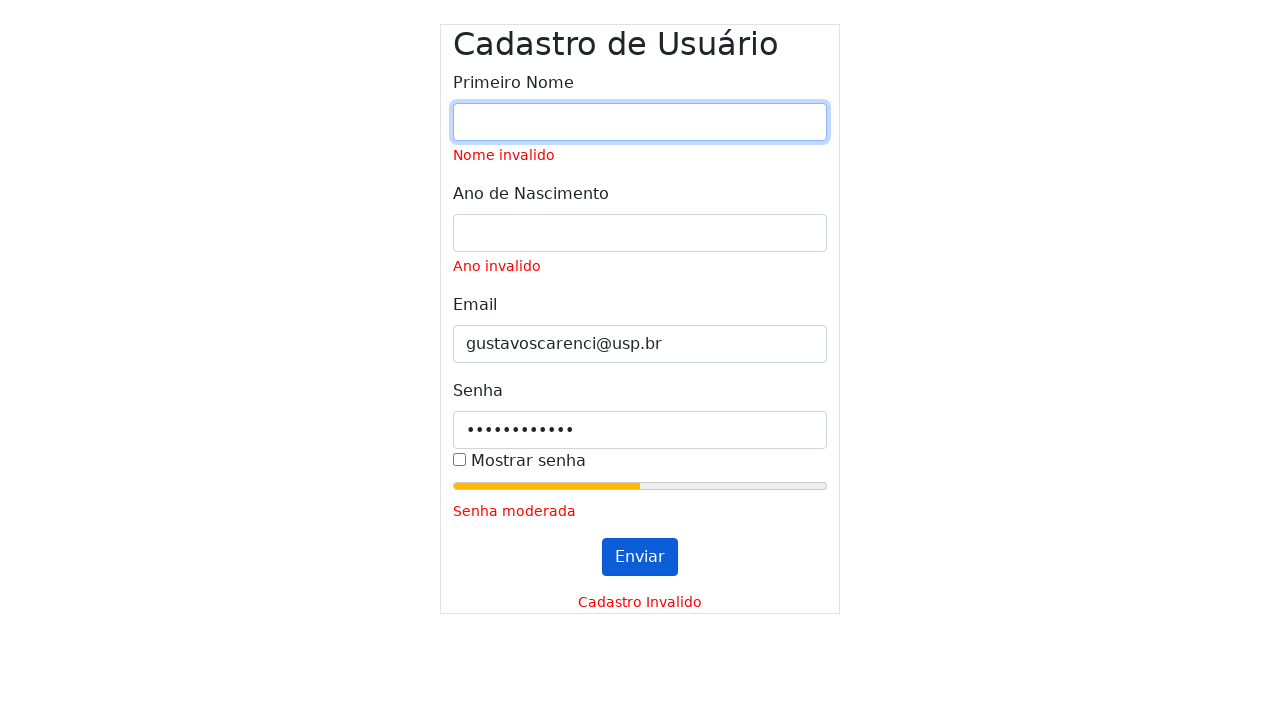

Cleared year field on #inputYear
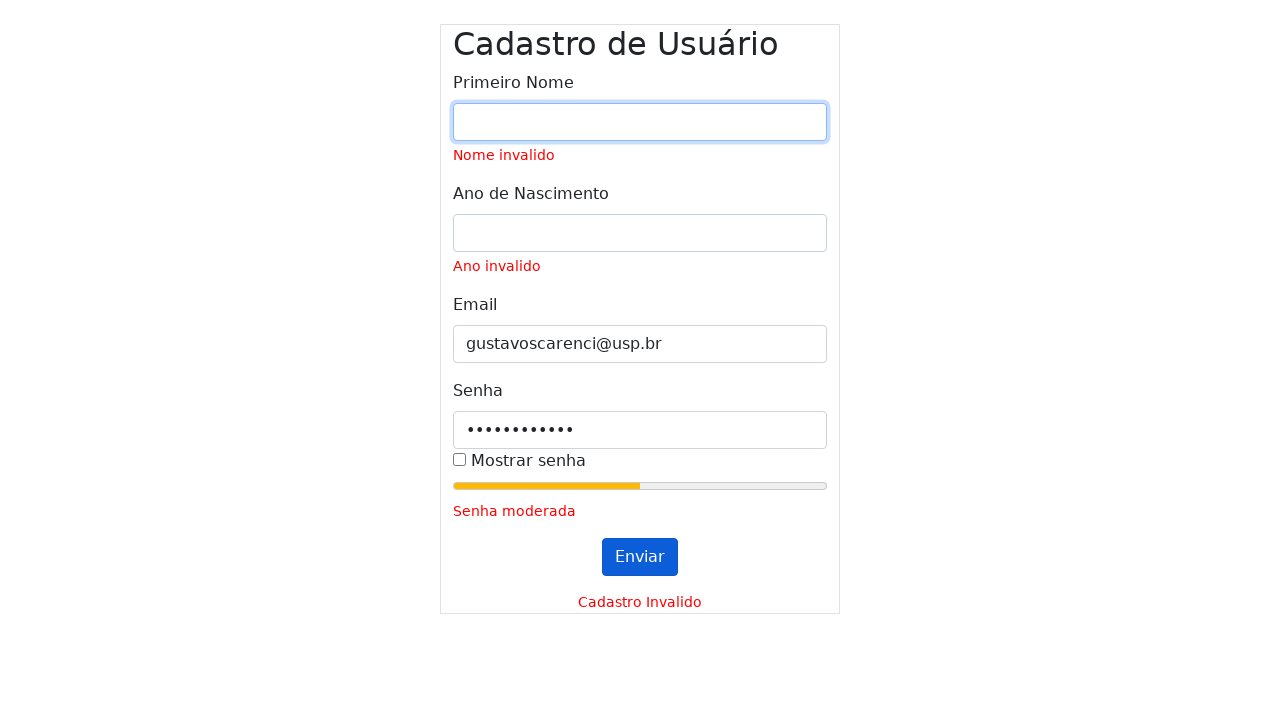

Filled year field with '' (expected validation: Ano invalido) on #inputYear
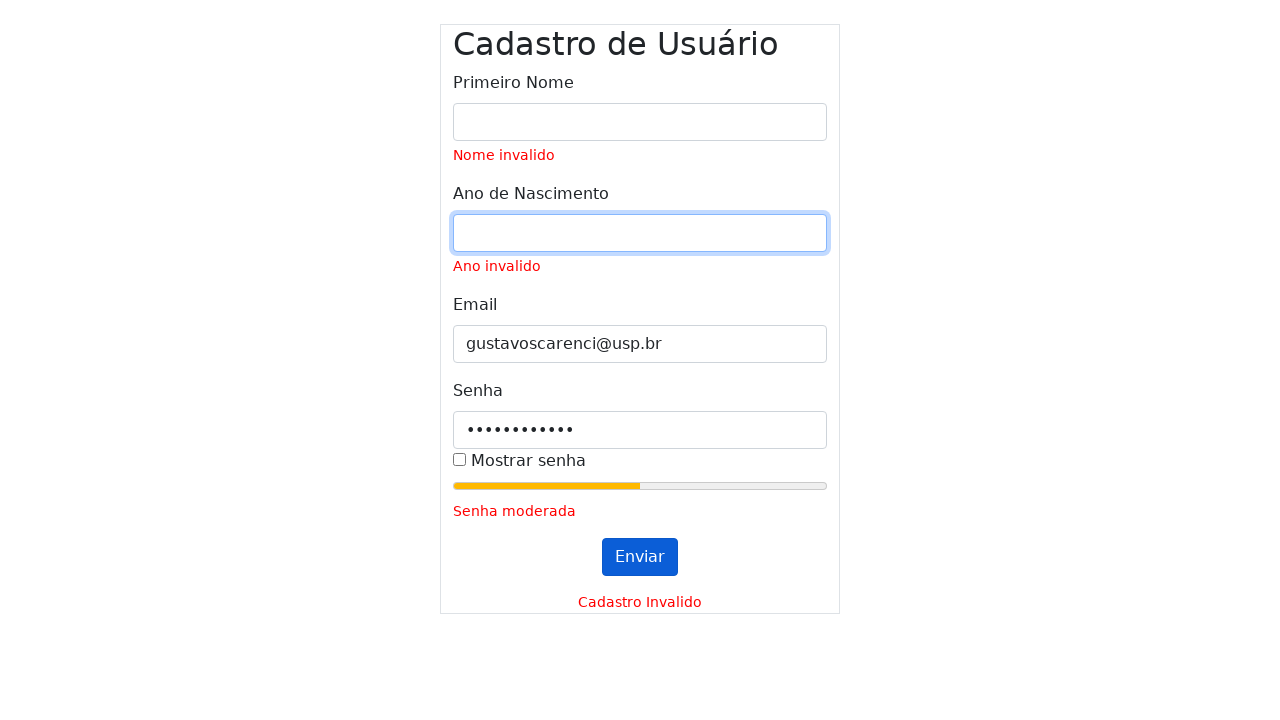

Cleared email field on #inputEmail
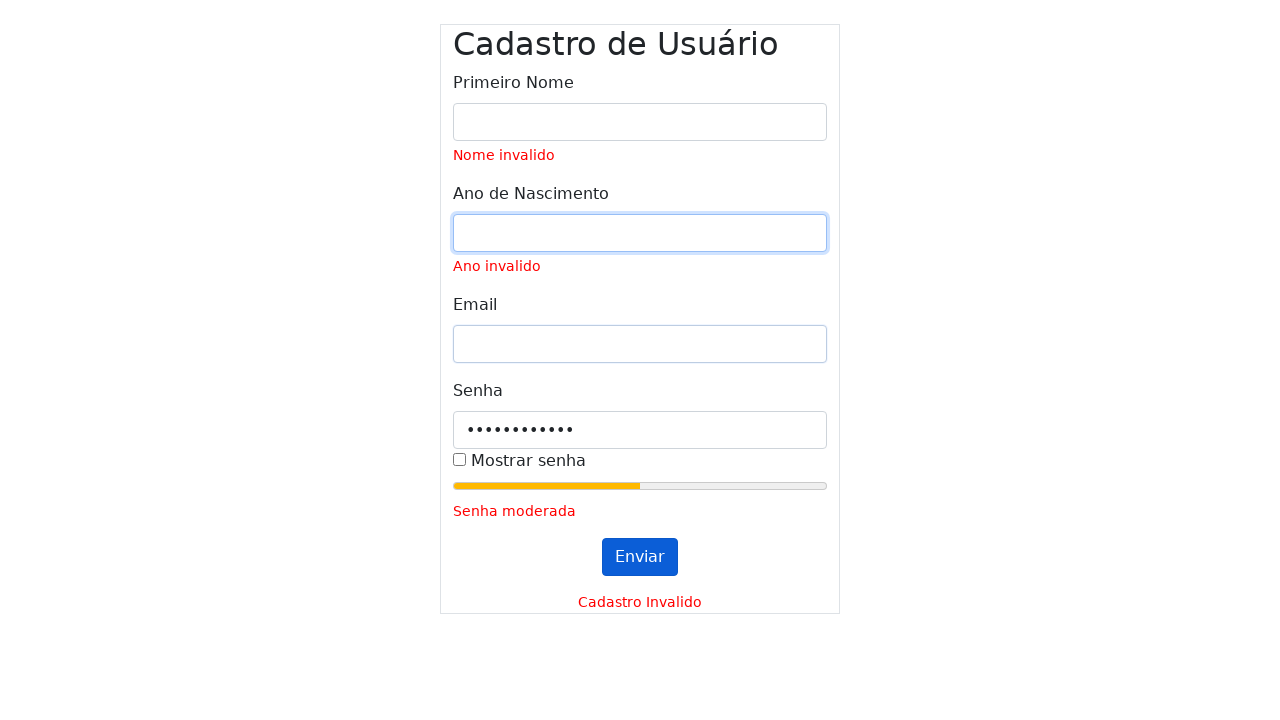

Filled email field with 'gustavoscarenci@usp.br' (expected validation: ) on #inputEmail
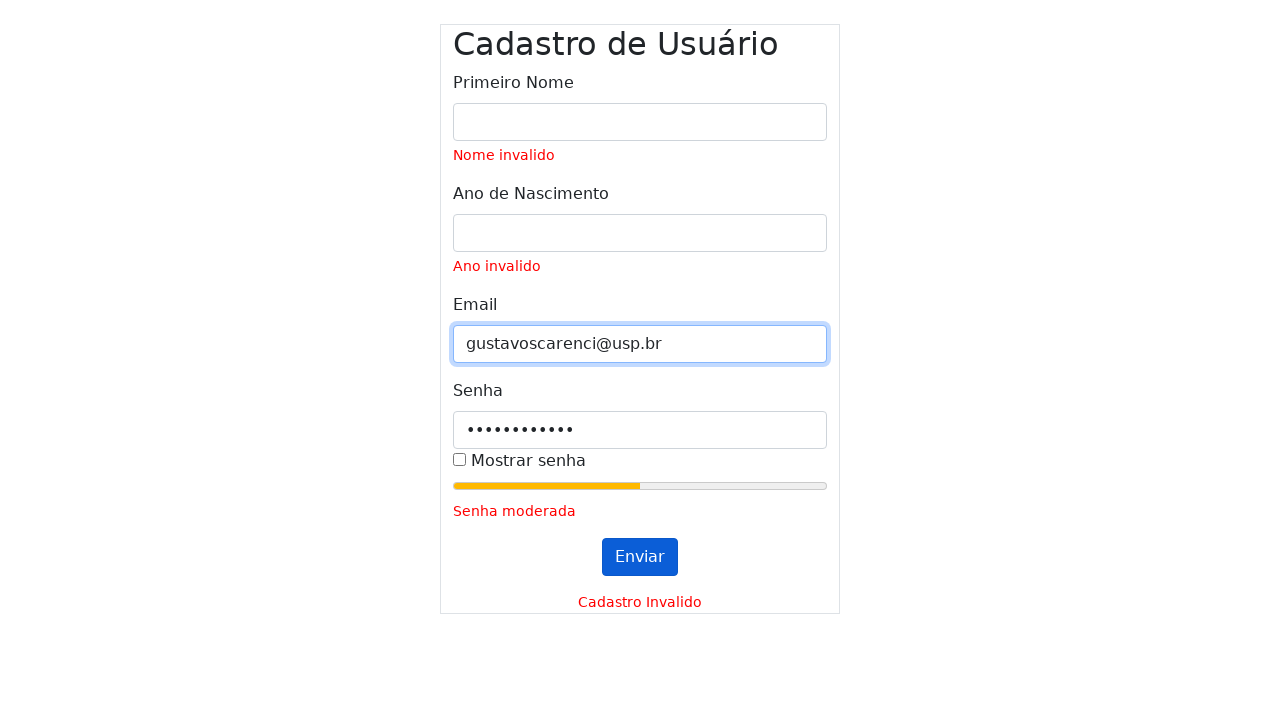

Cleared password field on #inputPassword
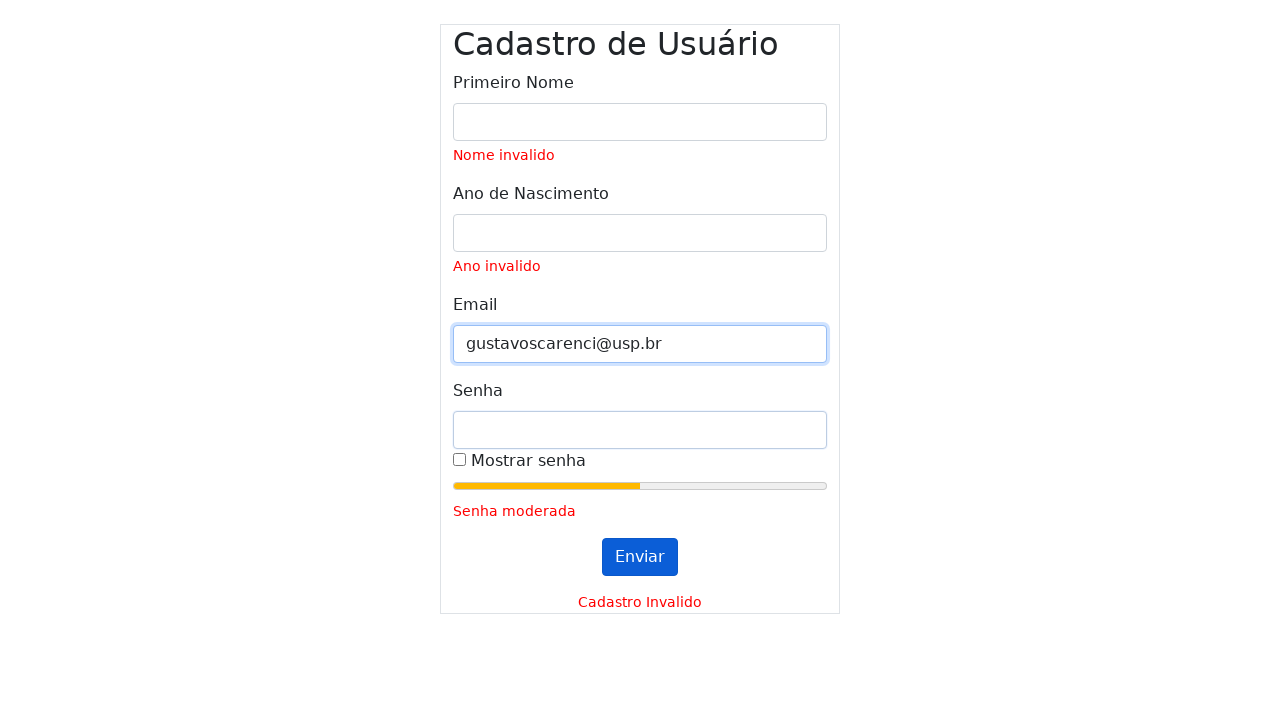

Filled password field (expected validation: Senha invalida., expected strength: 0) on #inputPassword
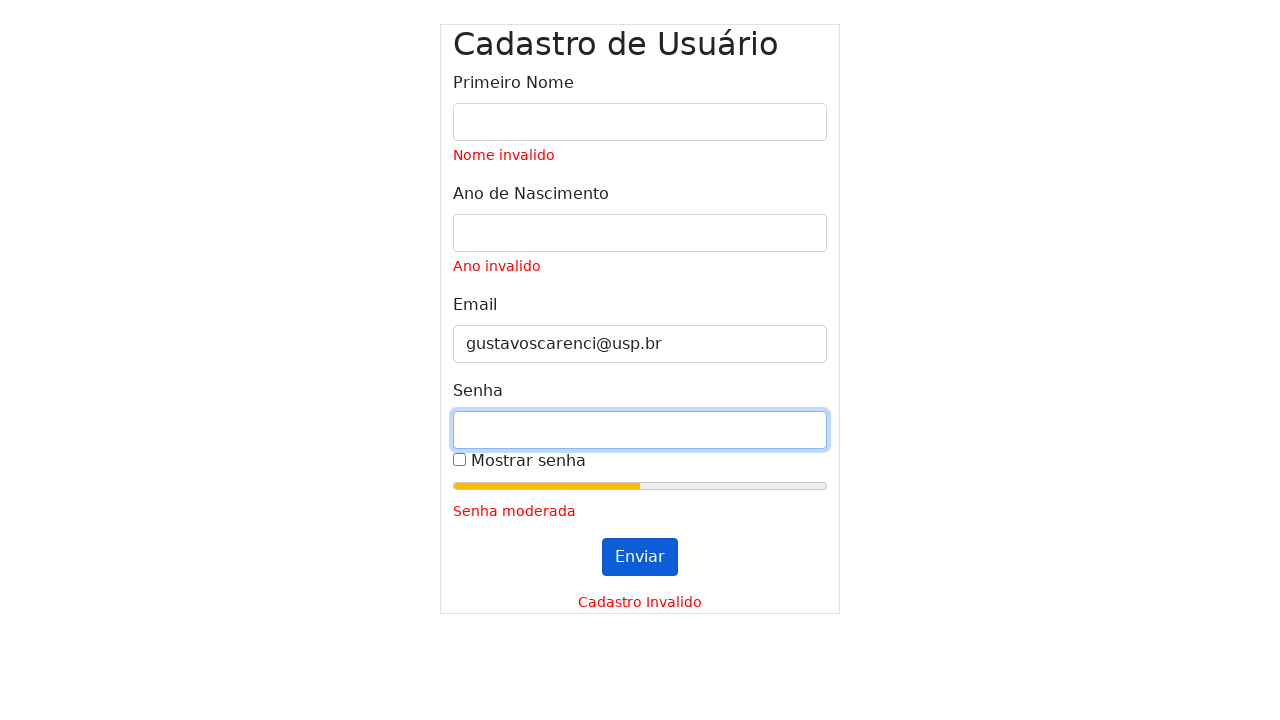

Clicked submit button (first click) at (640, 557) on #submitButton
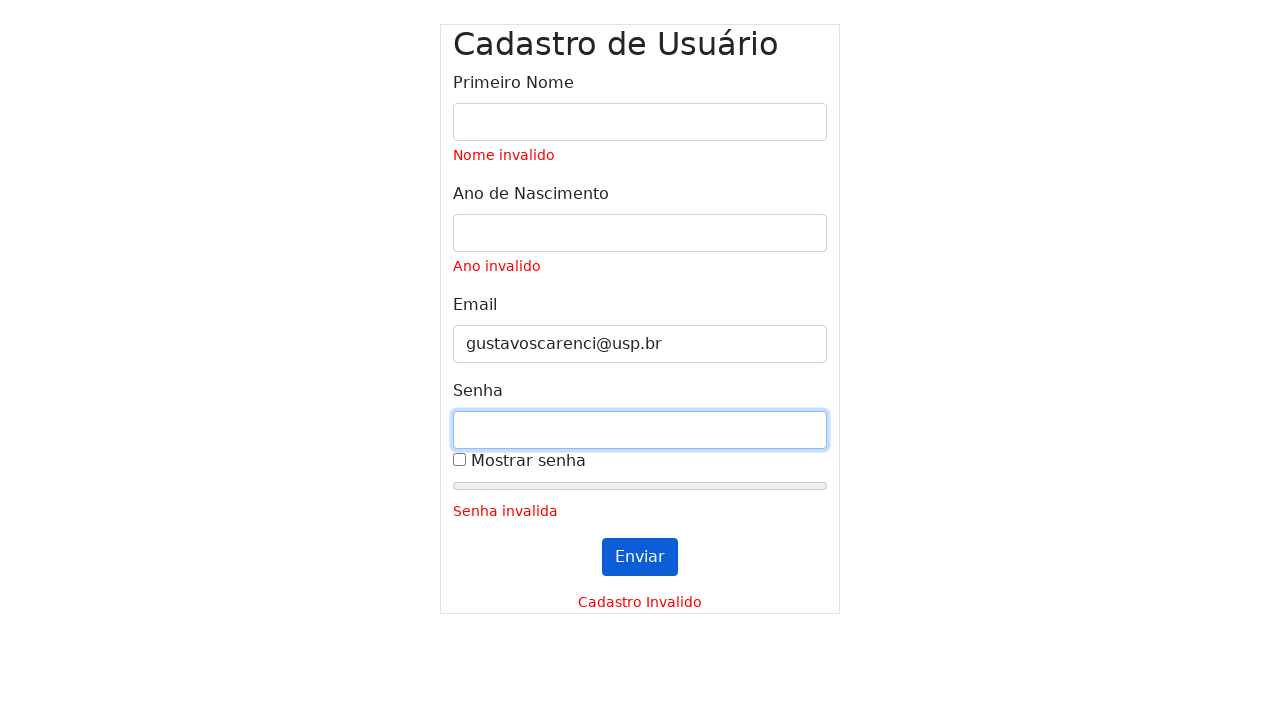

Clicked submit button (second click) at (640, 557) on #submitButton
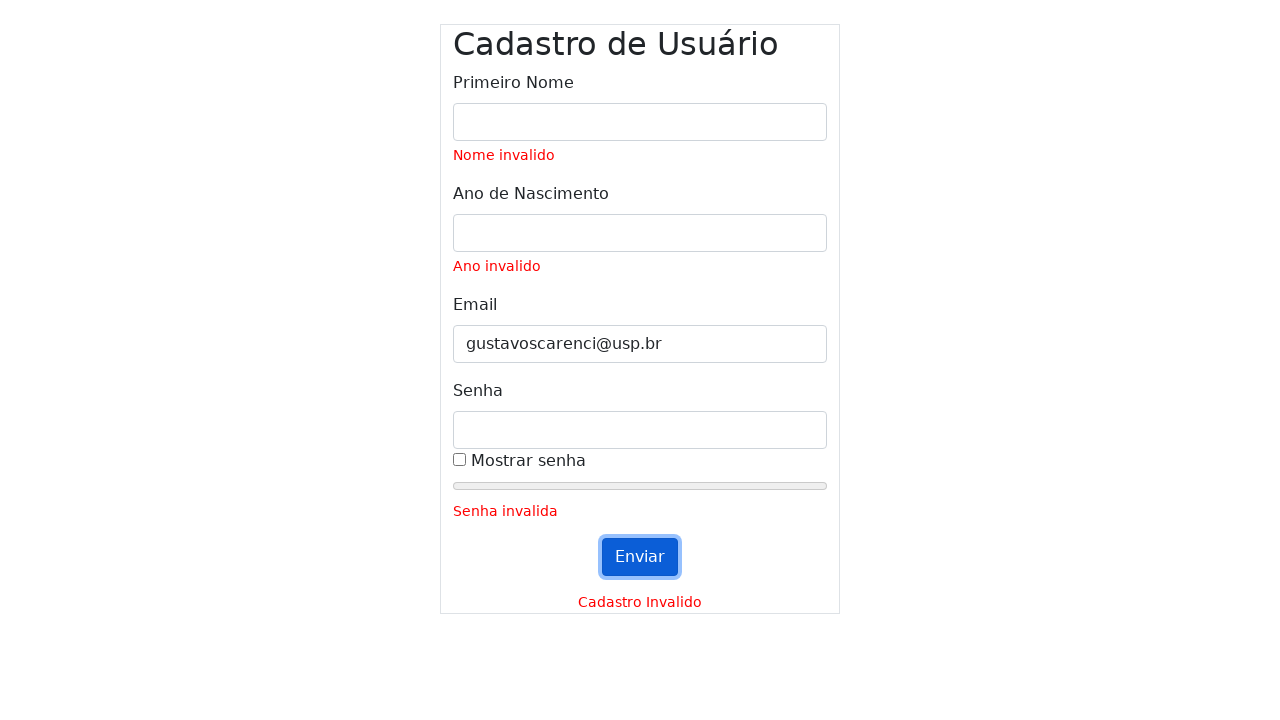

Waited for validation messages to appear
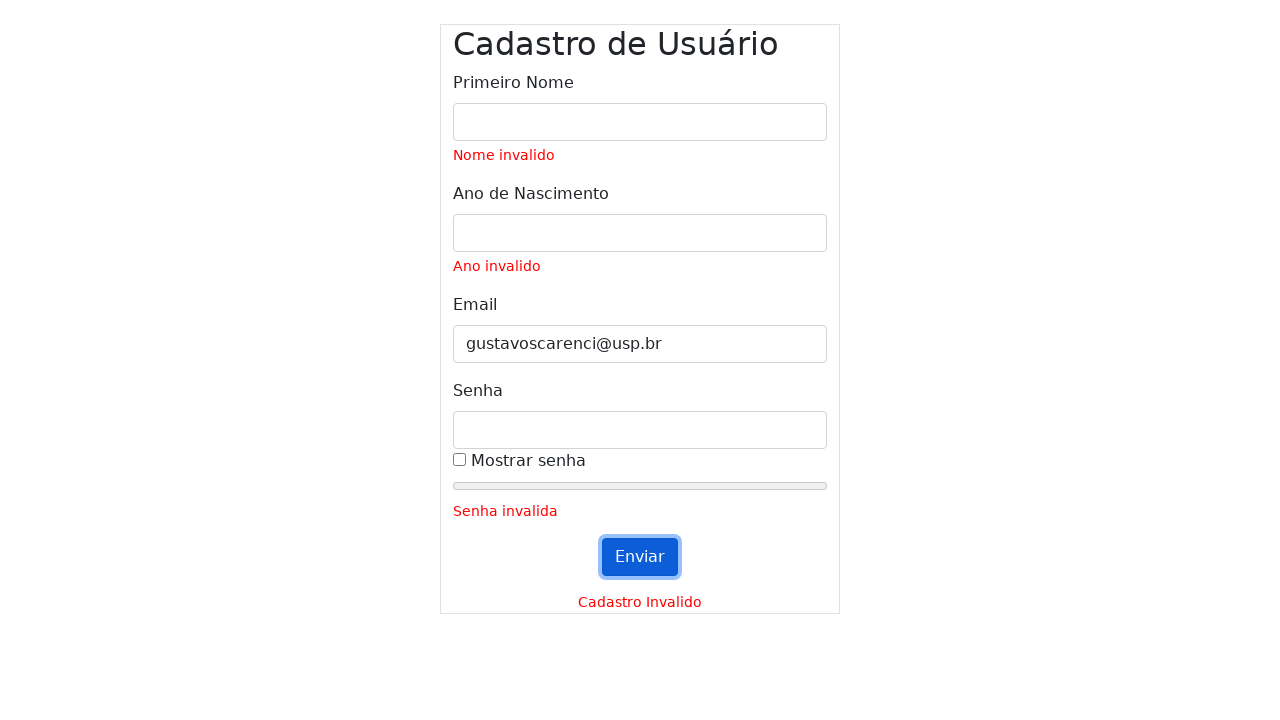

Cleared name field on #inputName
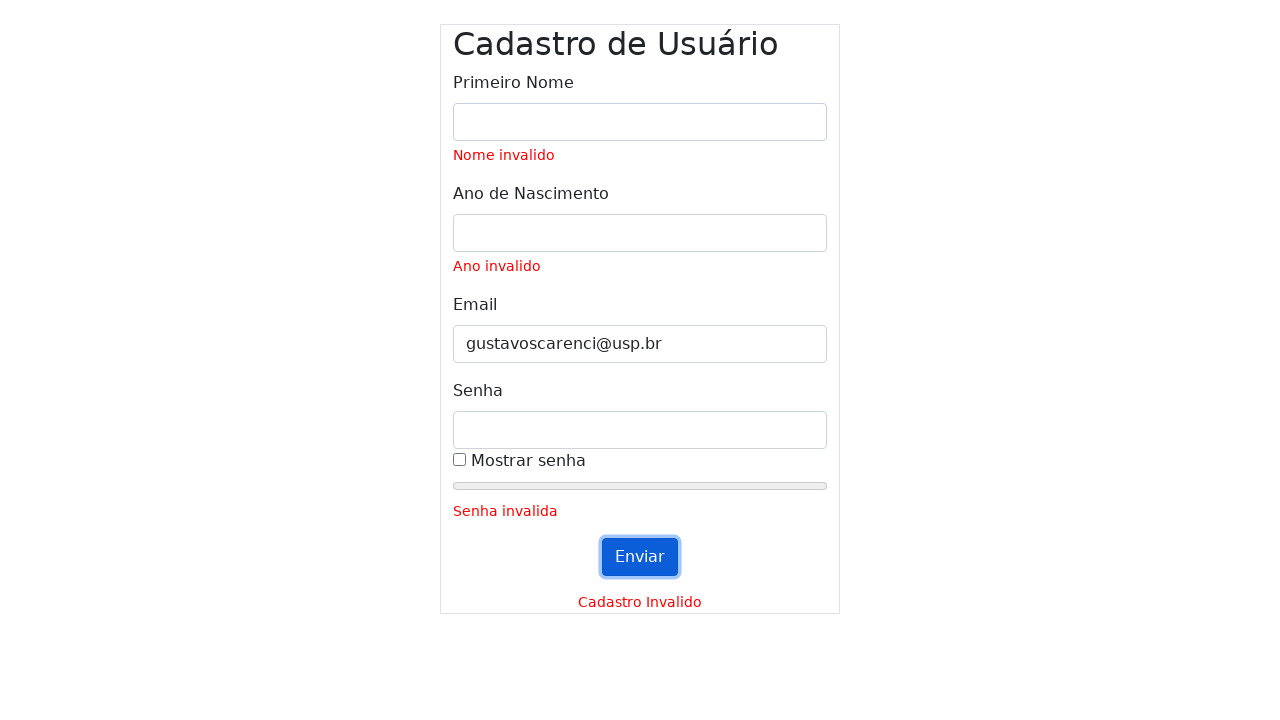

Filled name field with '' (expected validation: Nome invalido) on #inputName
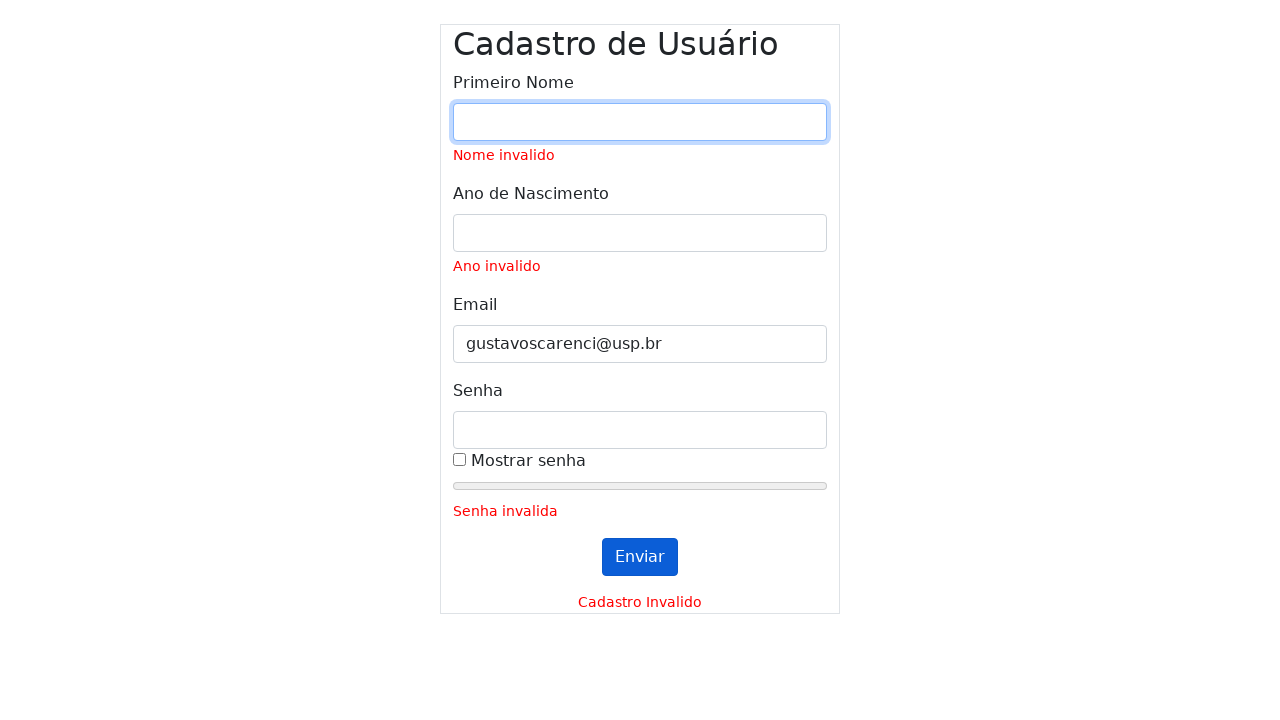

Cleared year field on #inputYear
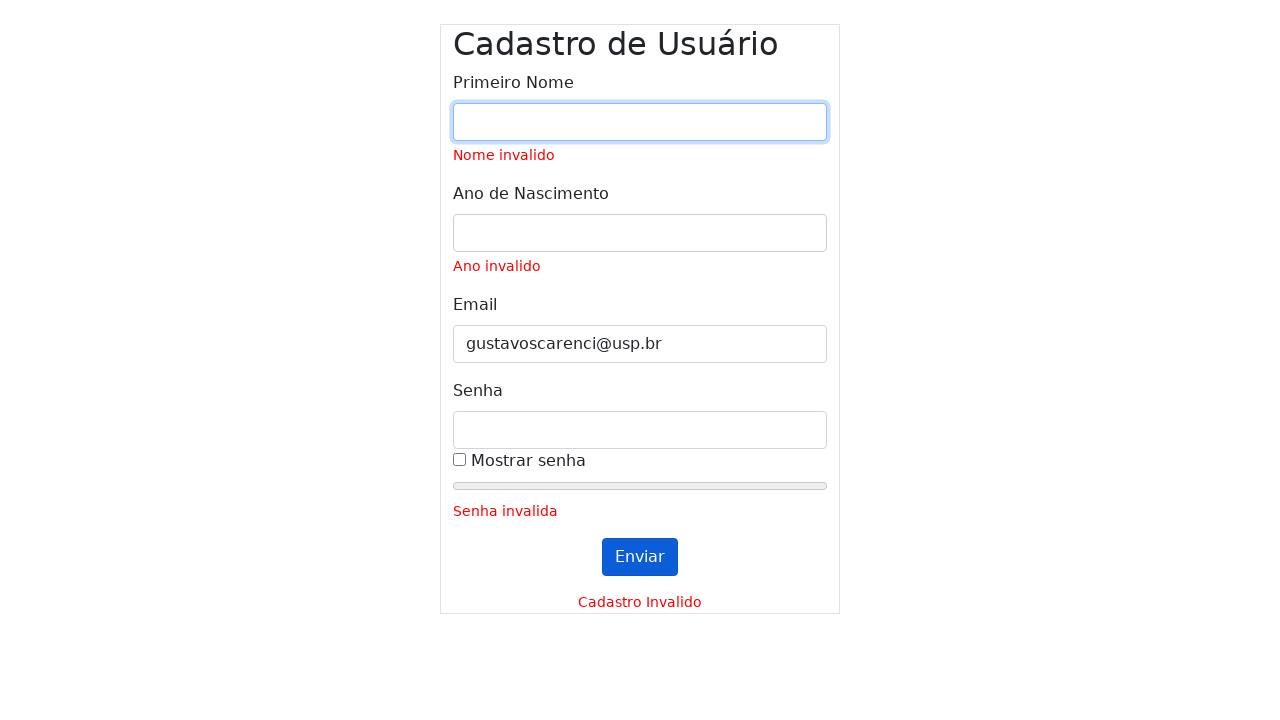

Filled year field with '' (expected validation: Ano invalido) on #inputYear
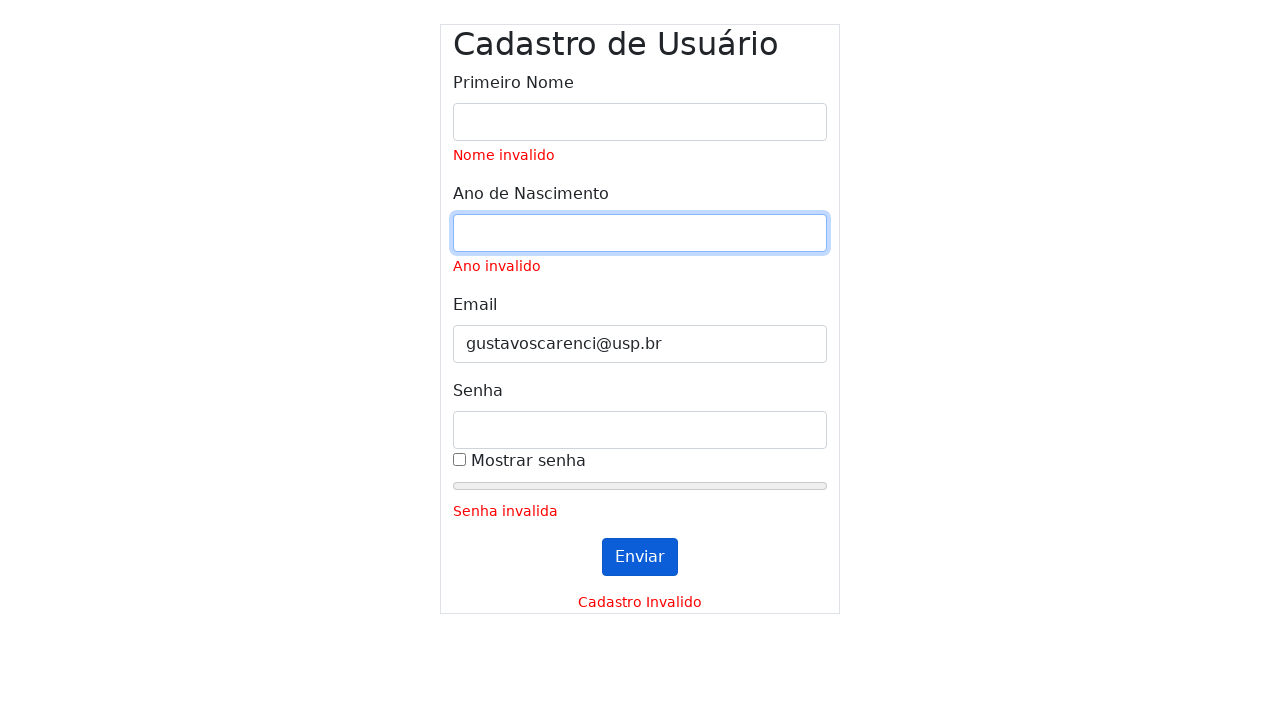

Cleared email field on #inputEmail
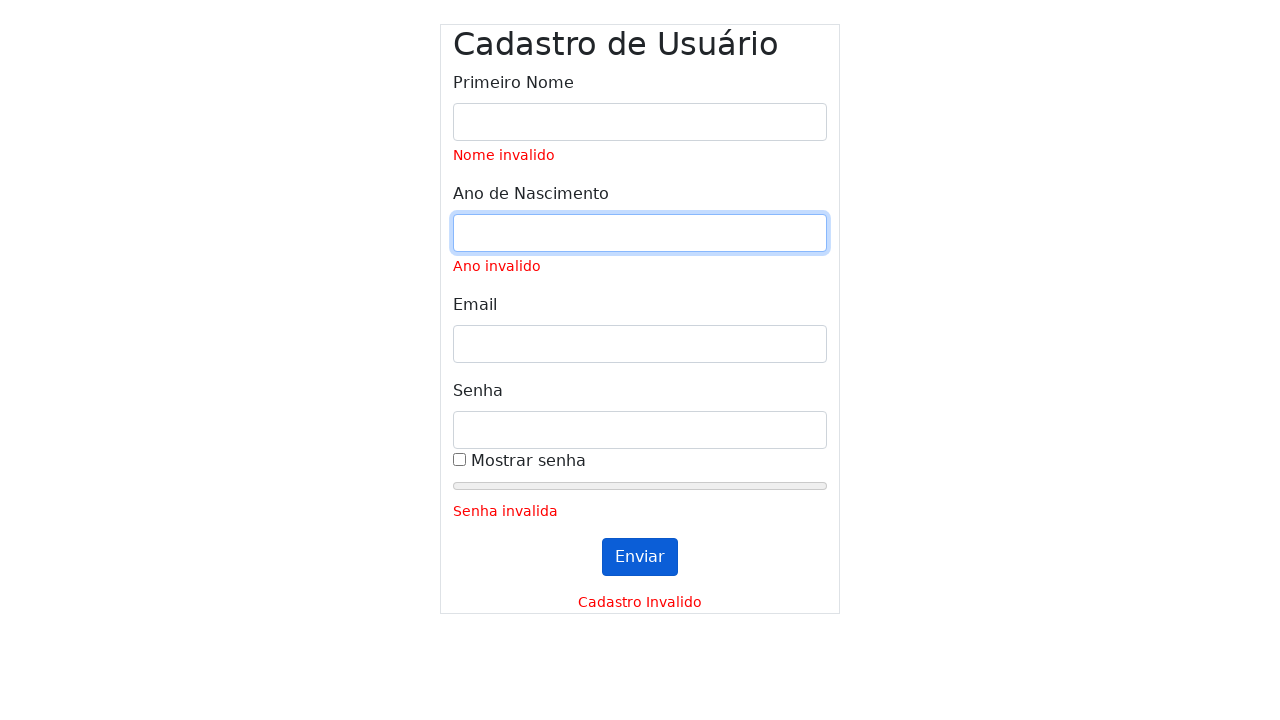

Filled email field with '' (expected validation: Email invalido) on #inputEmail
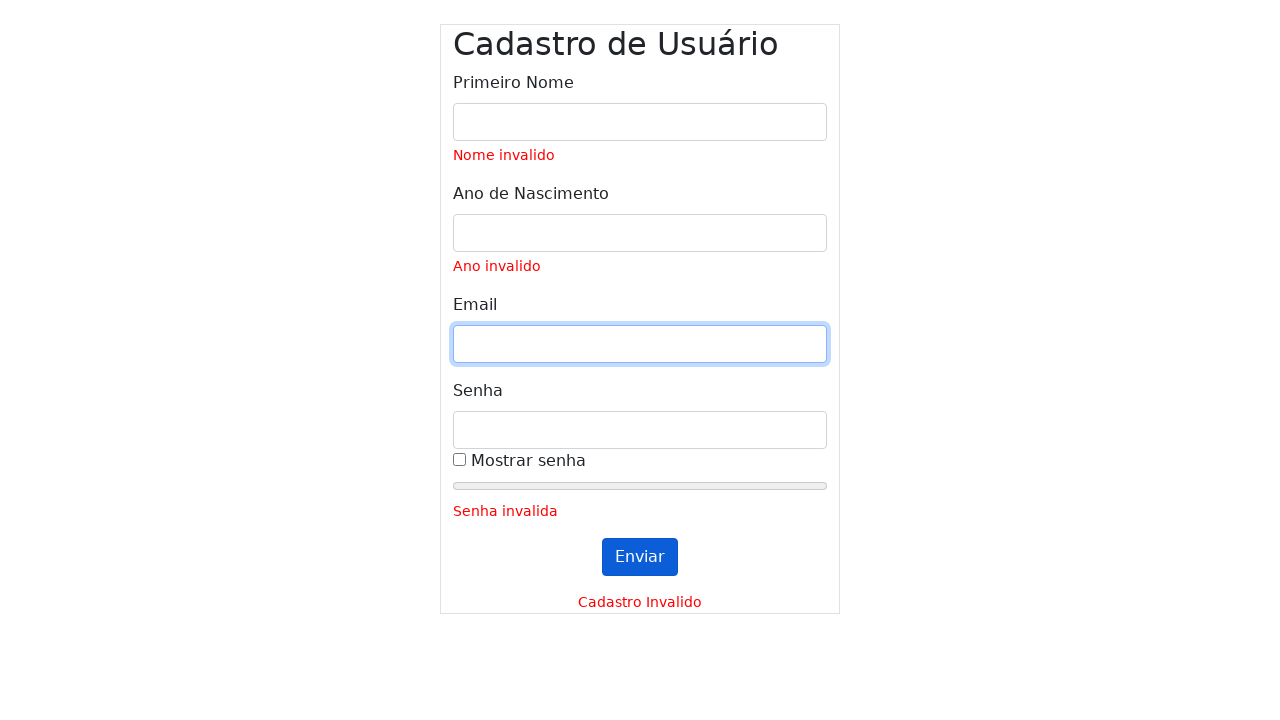

Cleared password field on #inputPassword
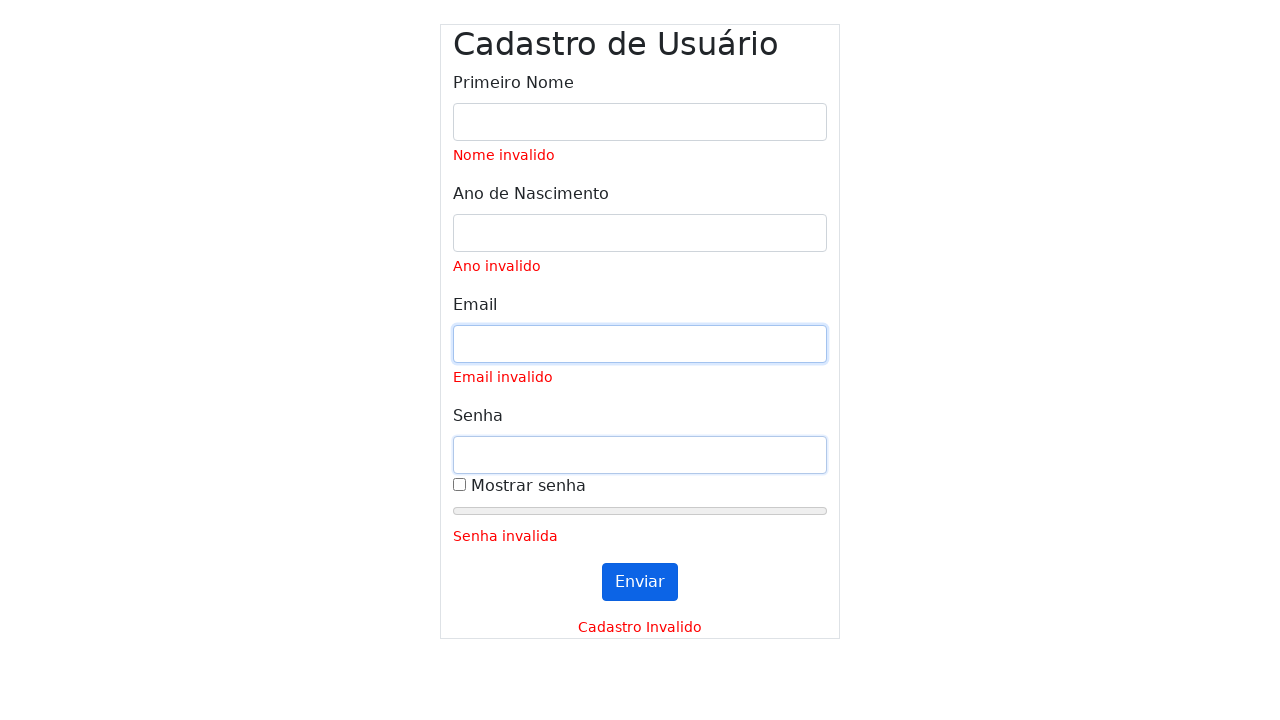

Filled password field (expected validation: Senha moderada, expected strength: 20) on #inputPassword
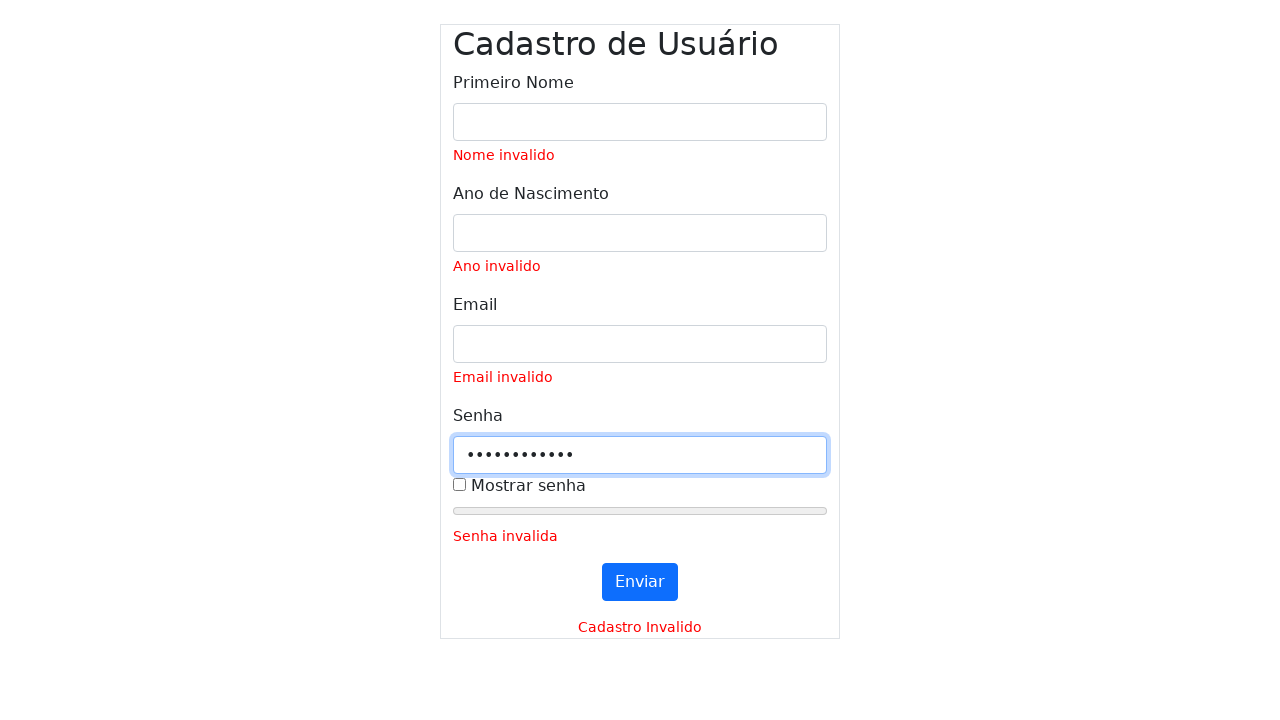

Clicked submit button (first click) at (640, 582) on #submitButton
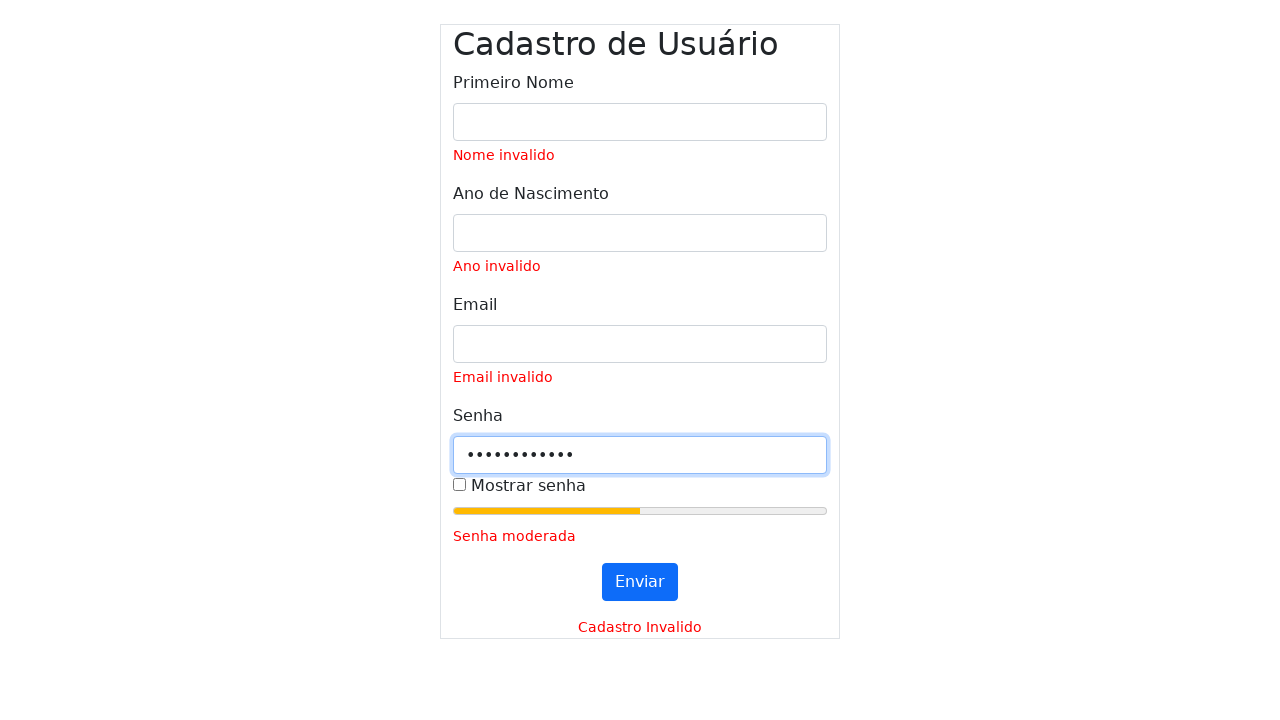

Clicked submit button (second click) at (640, 582) on #submitButton
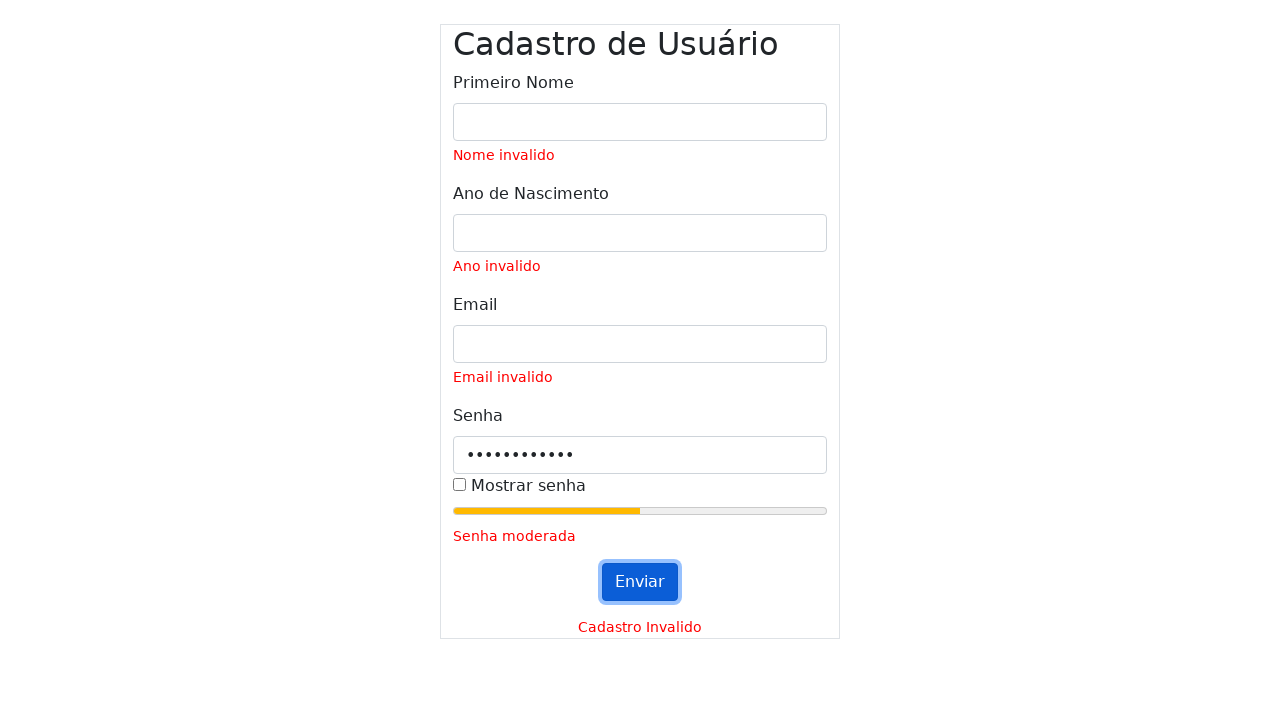

Waited for validation messages to appear
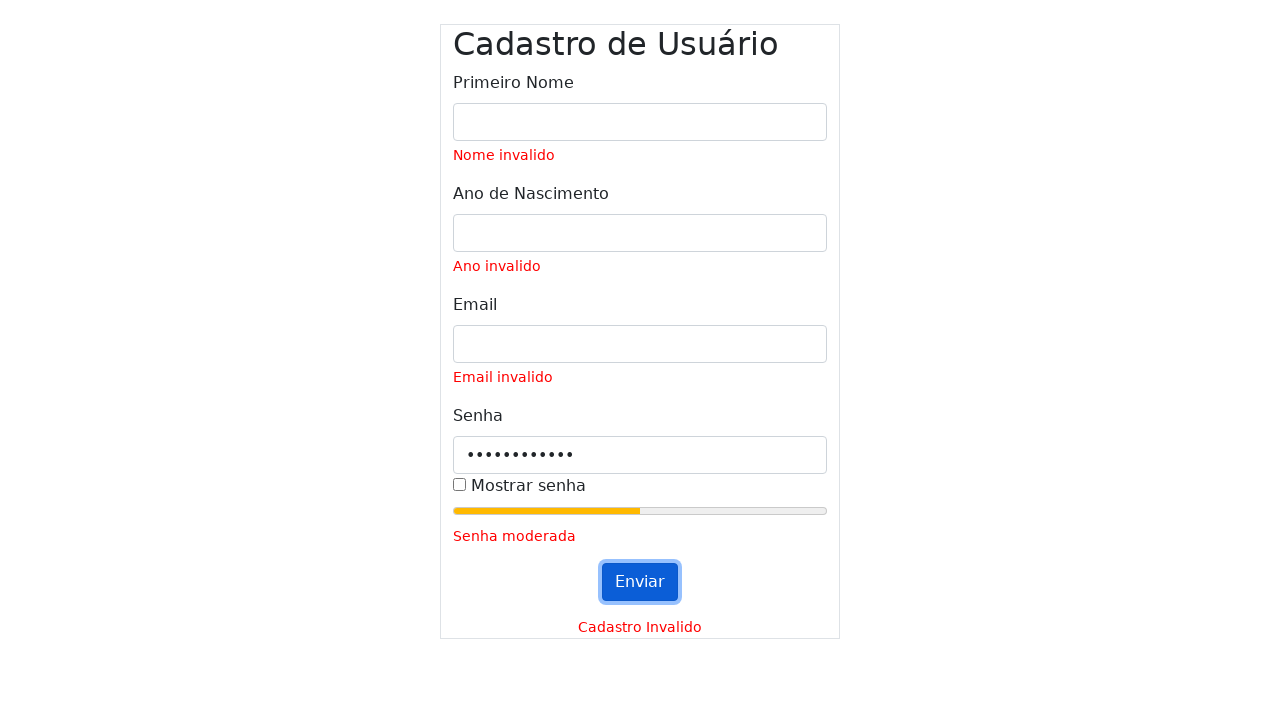

Cleared name field on #inputName
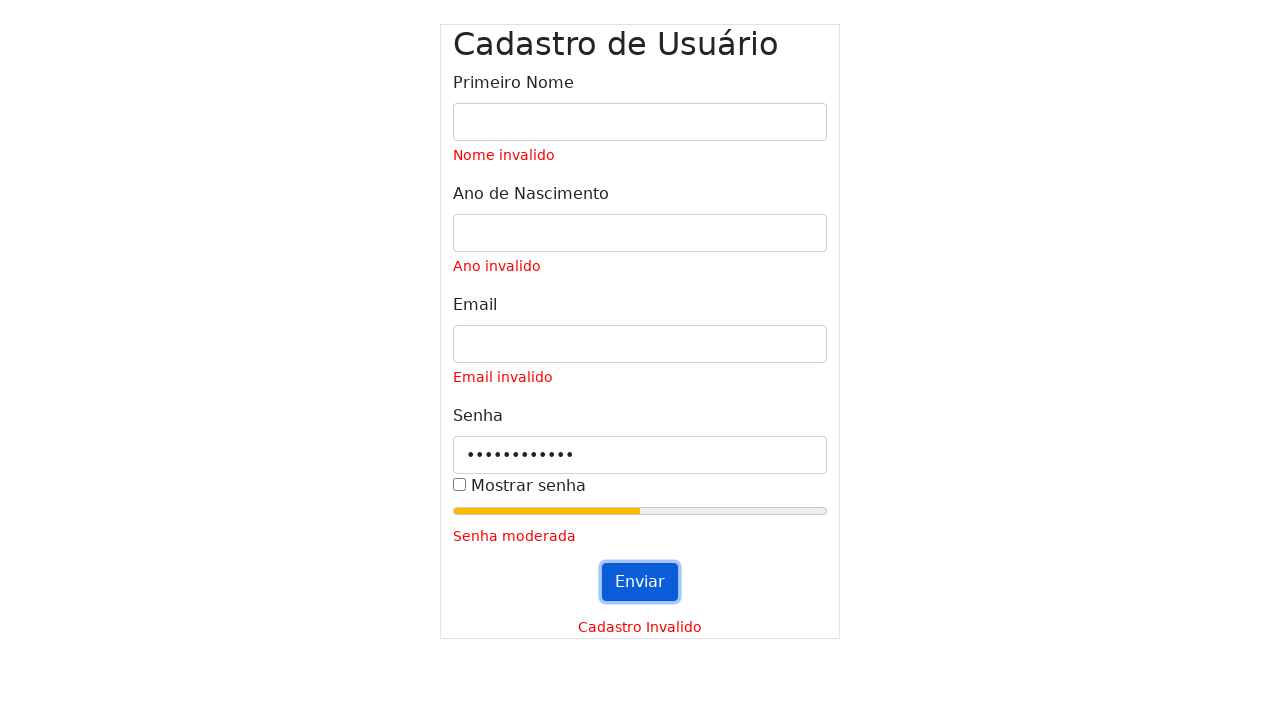

Filled name field with '' (expected validation: Nome invalido) on #inputName
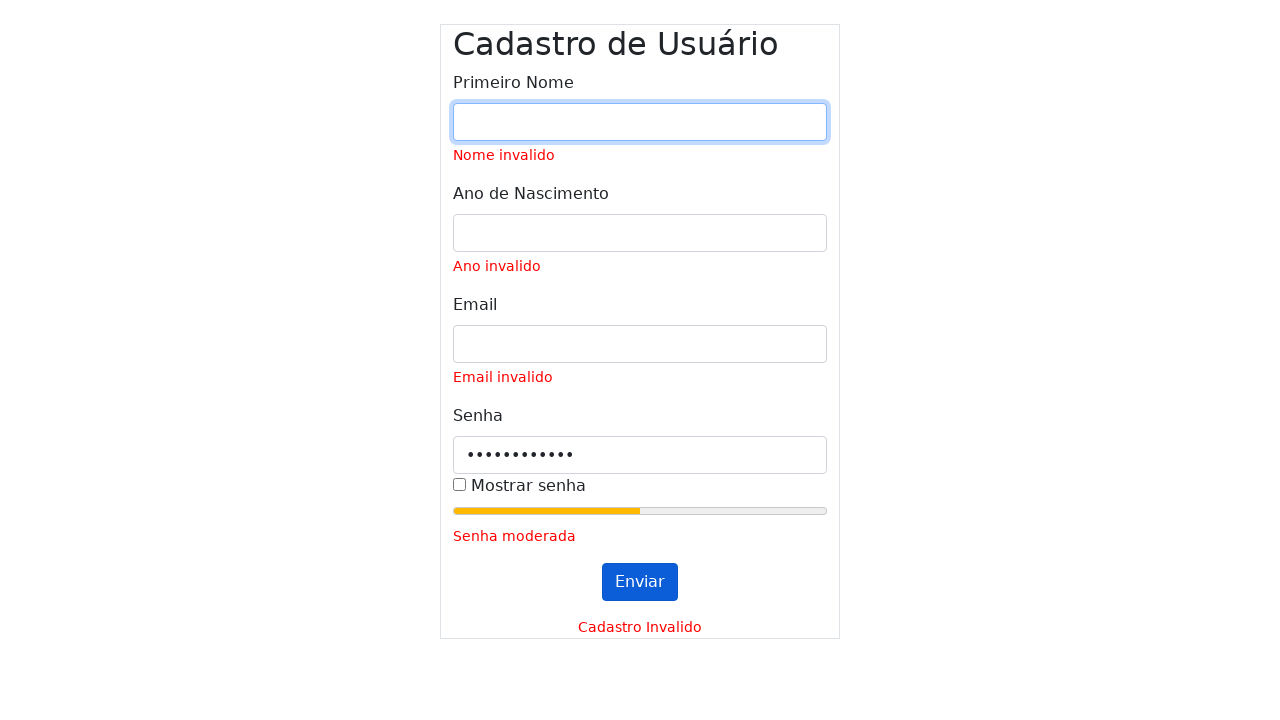

Cleared year field on #inputYear
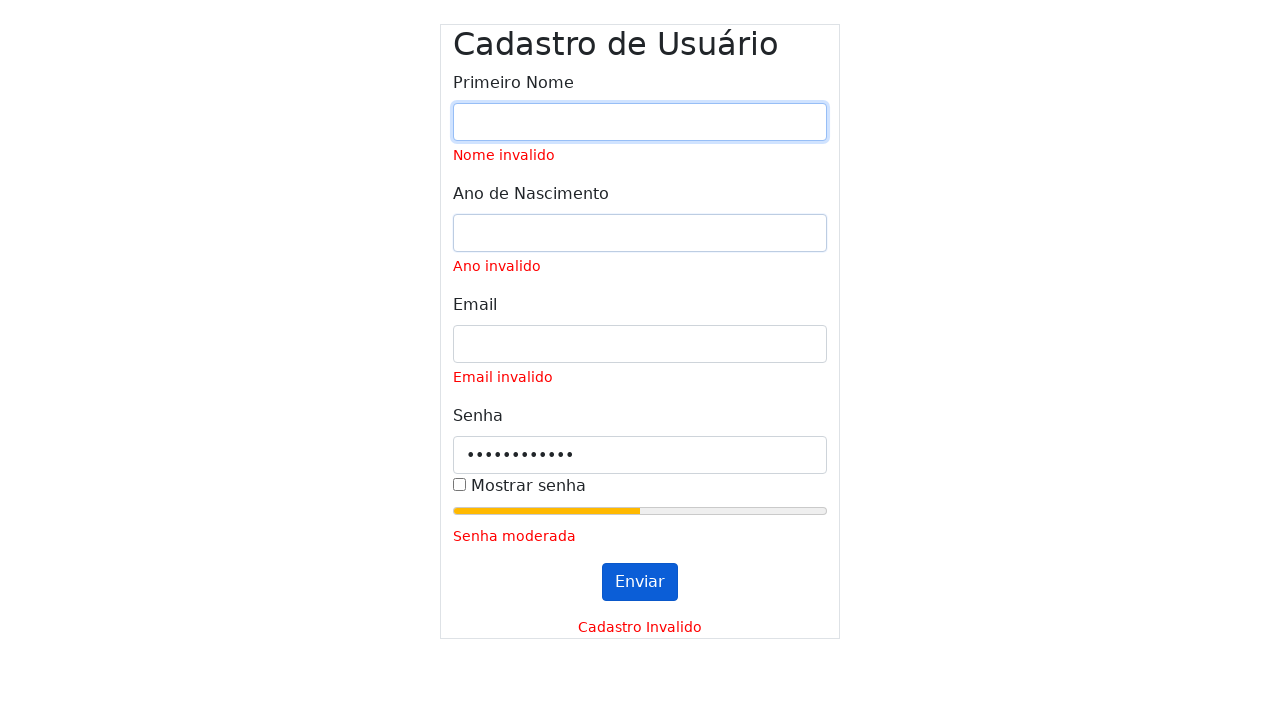

Filled year field with '' (expected validation: Ano invalido) on #inputYear
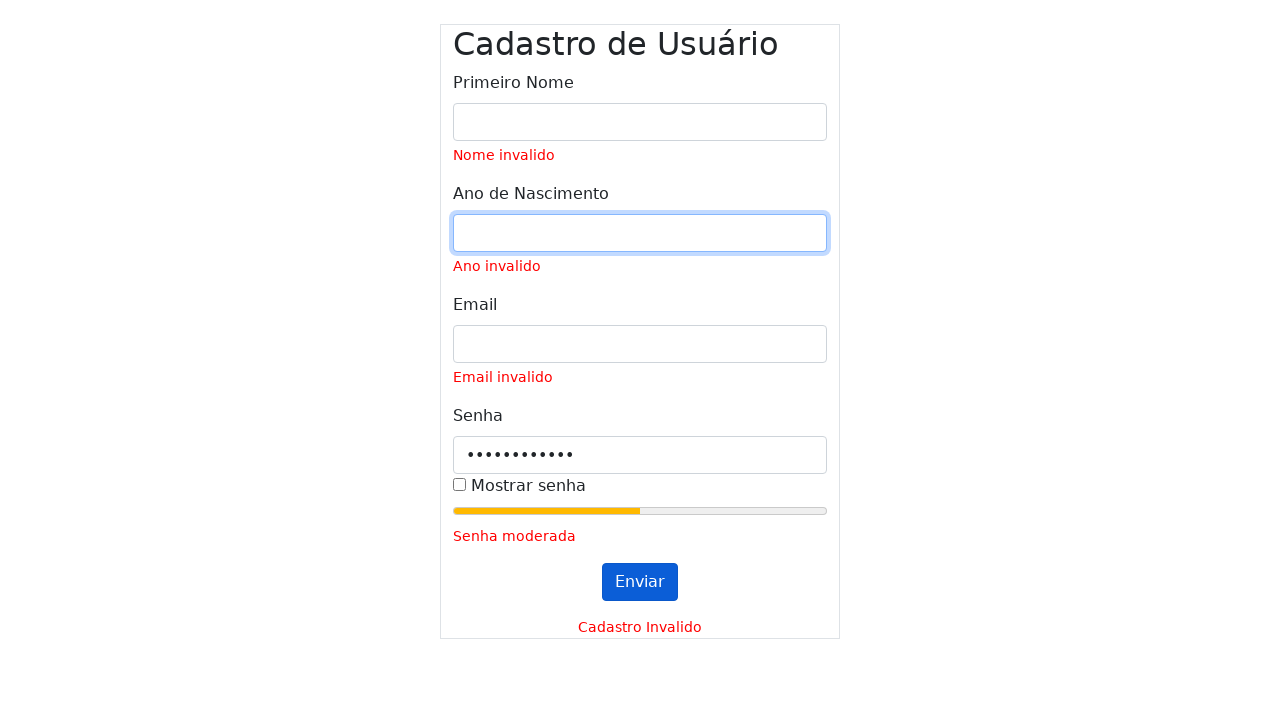

Cleared email field on #inputEmail
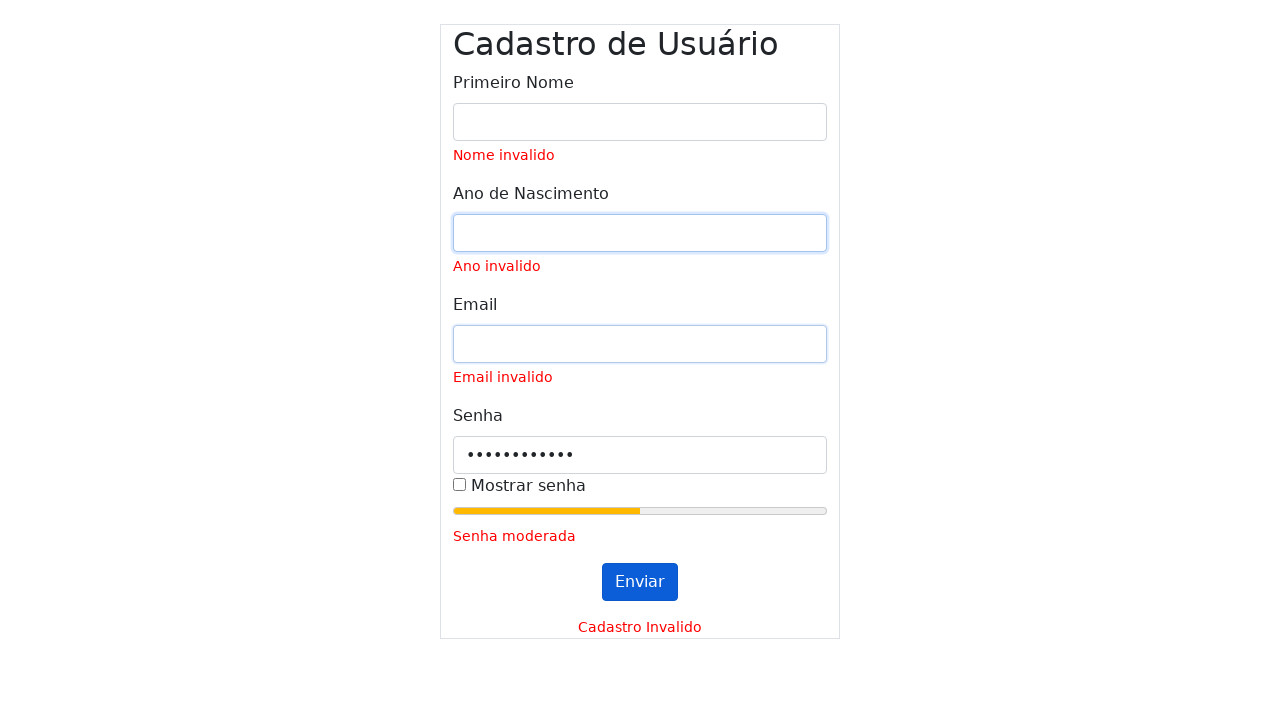

Filled email field with '' (expected validation: Email invalido) on #inputEmail
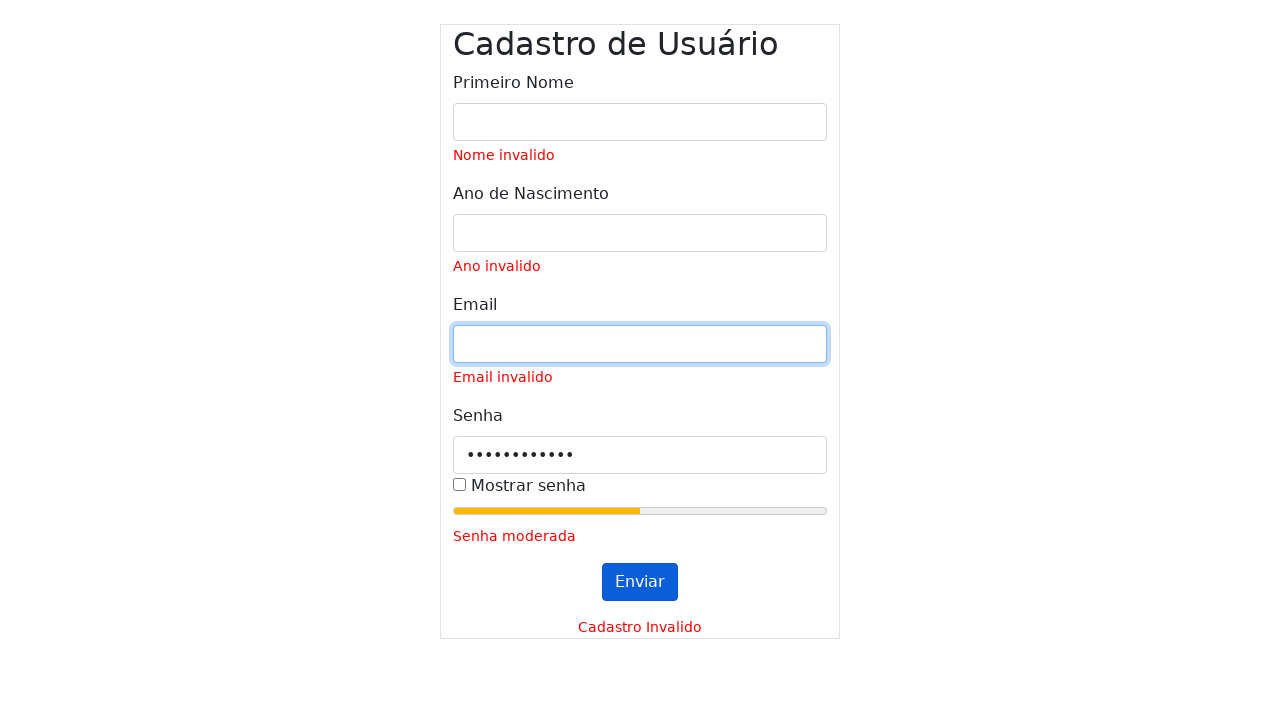

Cleared password field on #inputPassword
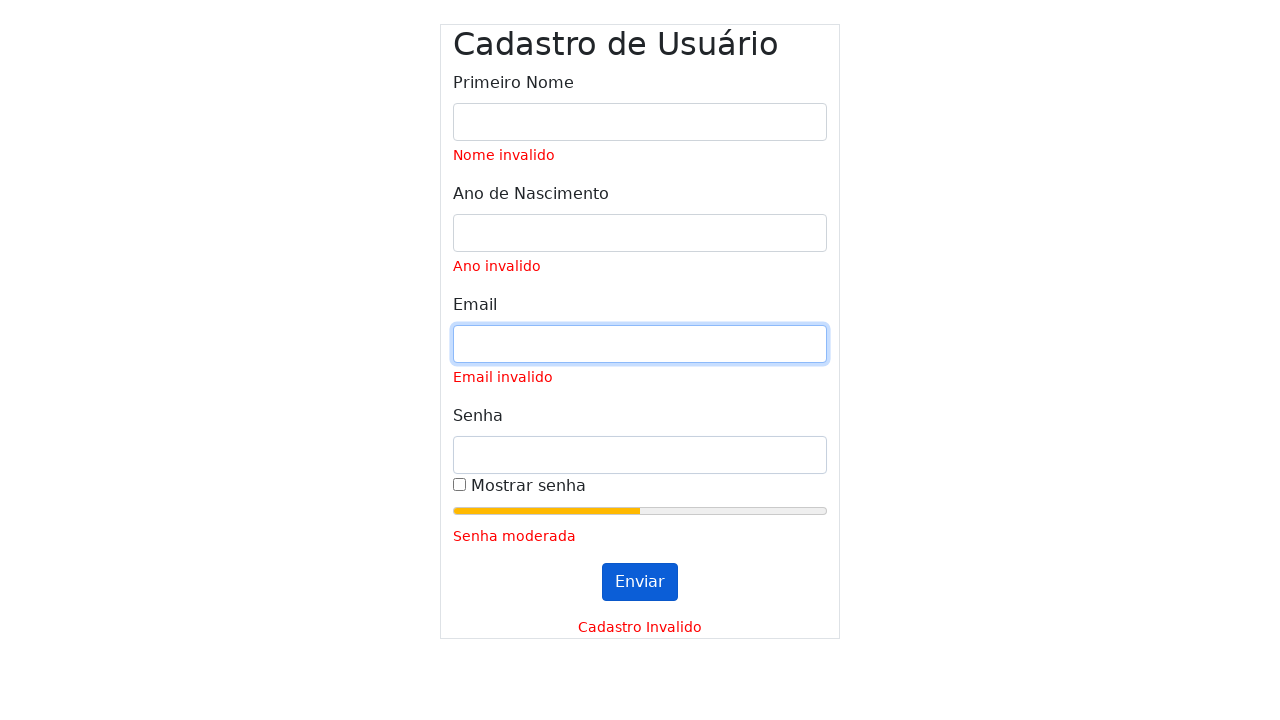

Filled password field (expected validation: Senha invalida., expected strength: 0) on #inputPassword
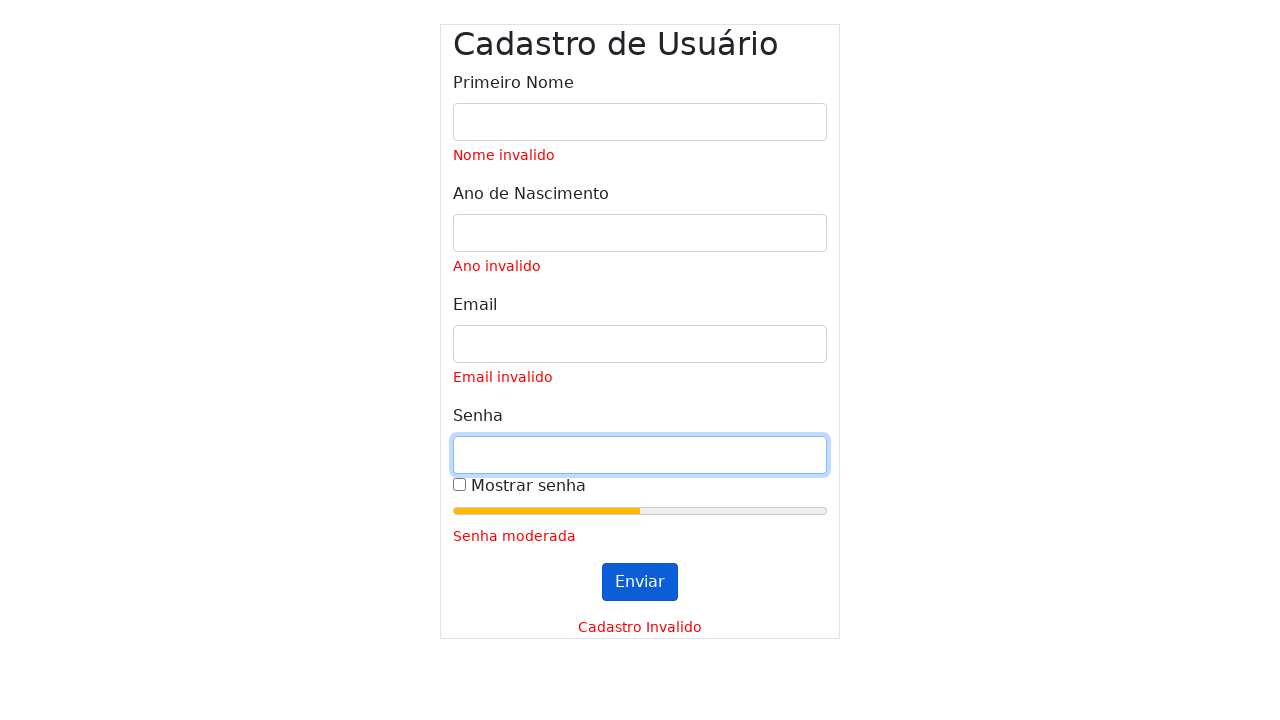

Clicked submit button (first click) at (640, 582) on #submitButton
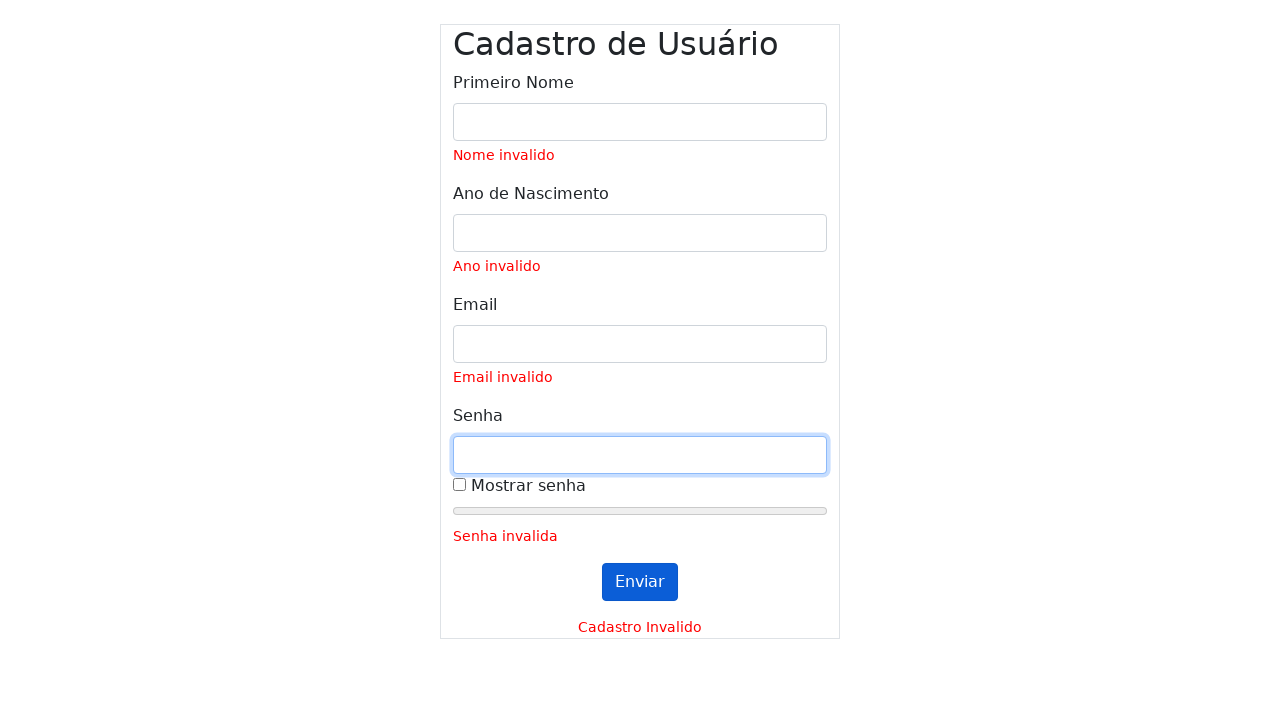

Clicked submit button (second click) at (640, 582) on #submitButton
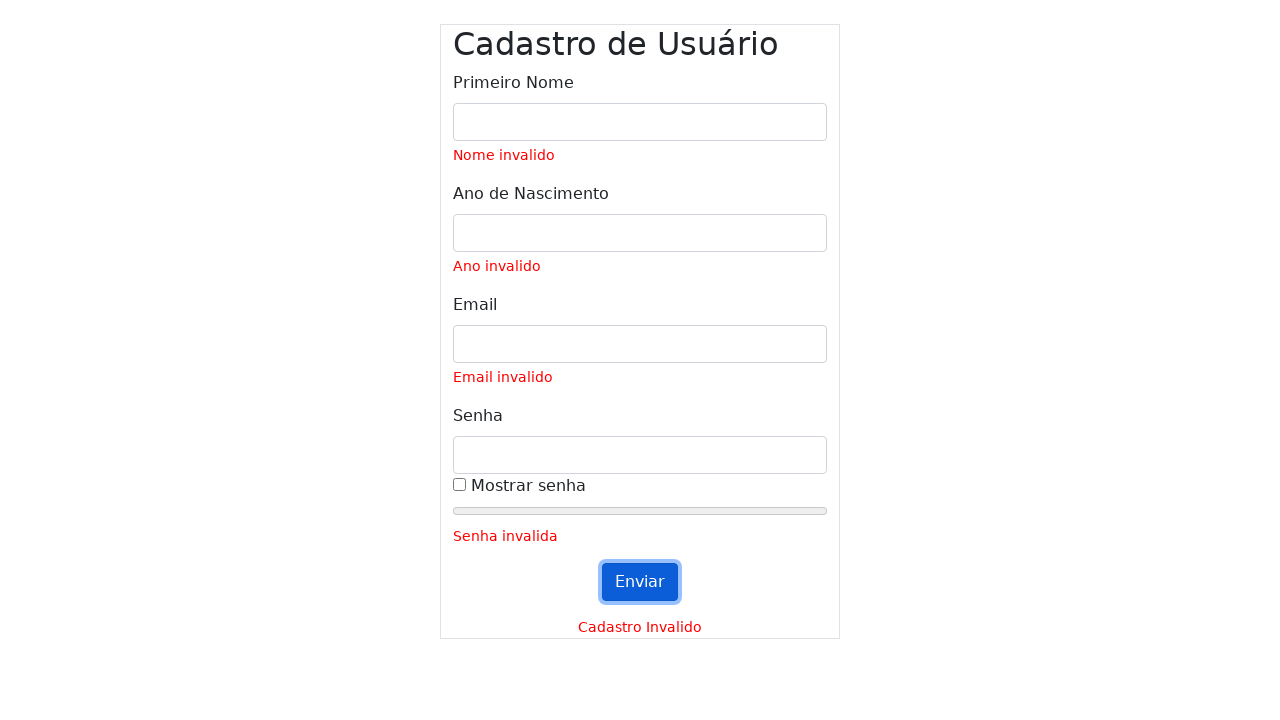

Waited for validation messages to appear
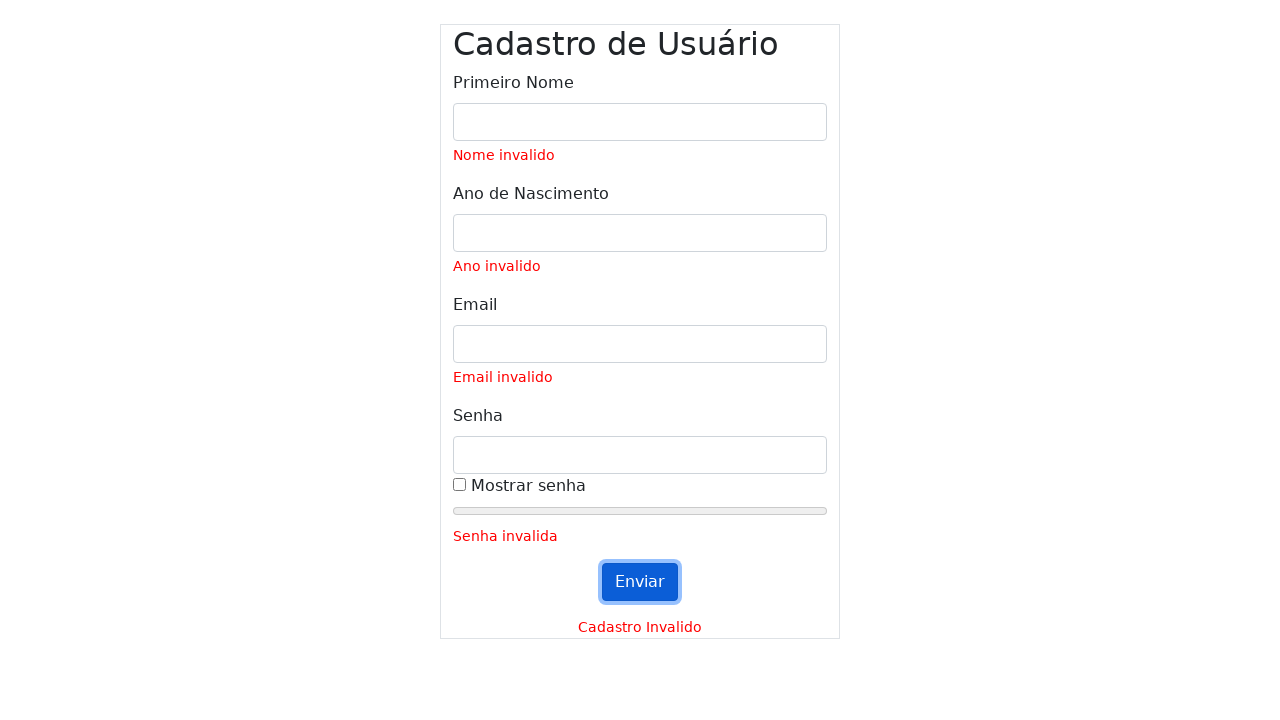

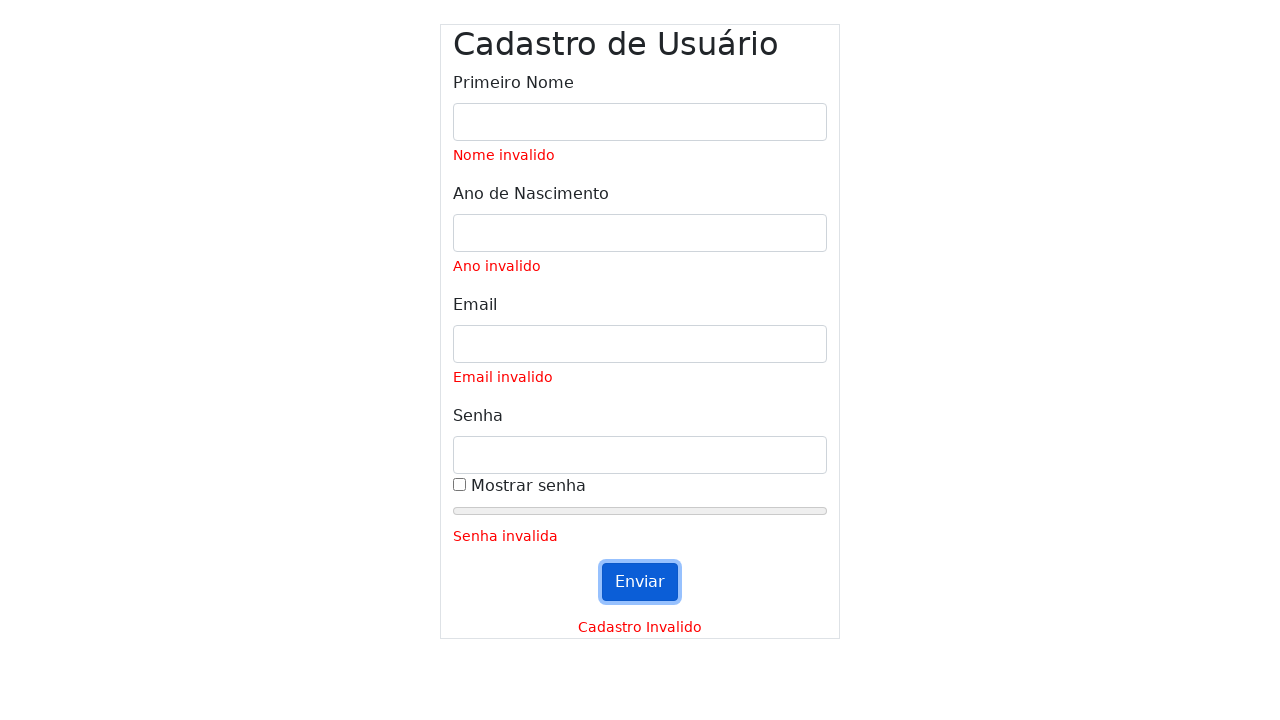